Automates playing the 2048 game by sending random arrow key presses to move tiles, then clicks "Try again" to restart when the game ends.

Starting URL: https://gabrielecirulli.github.io/2048/

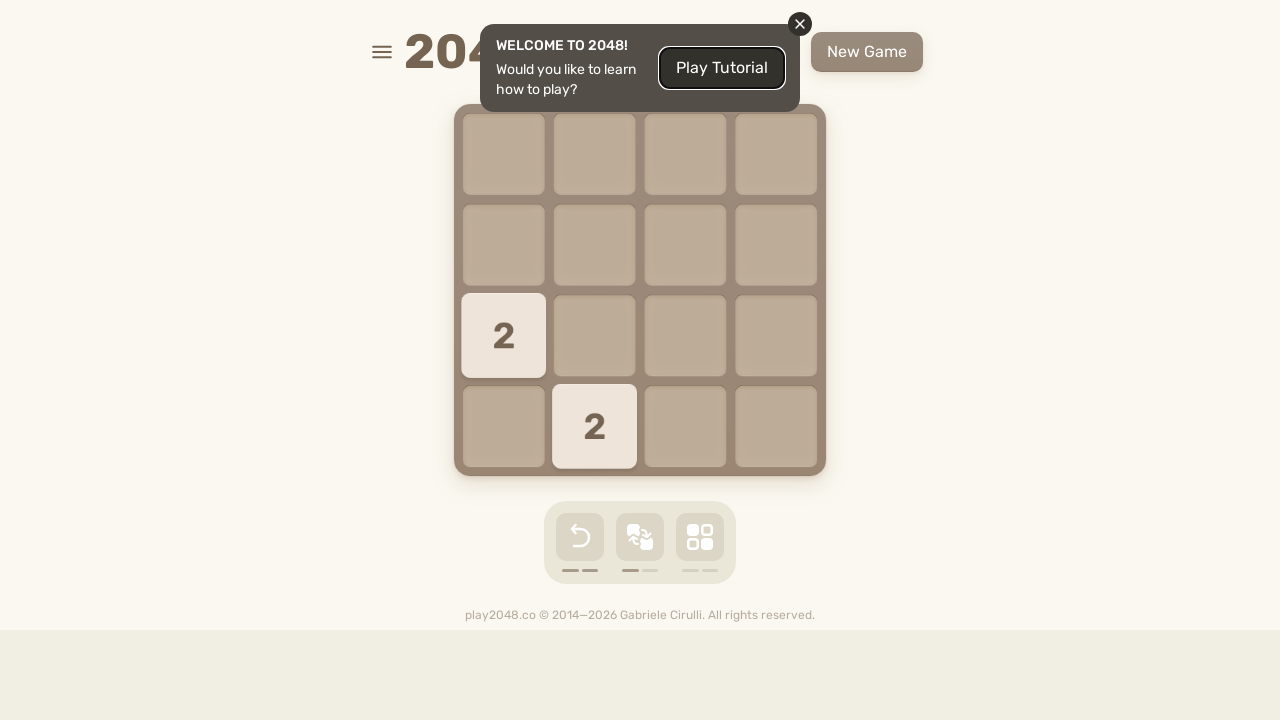

Pressed ArrowDown key to move tiles down
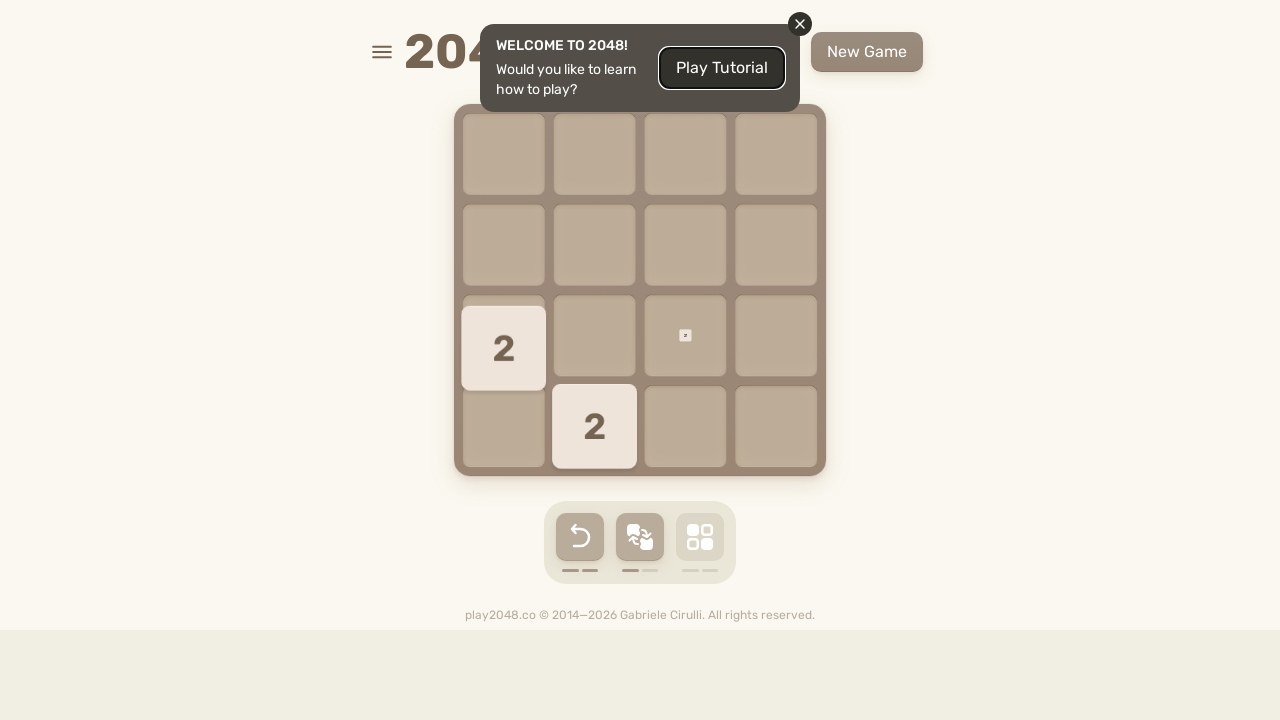

Pressed ArrowUp key to move tiles up
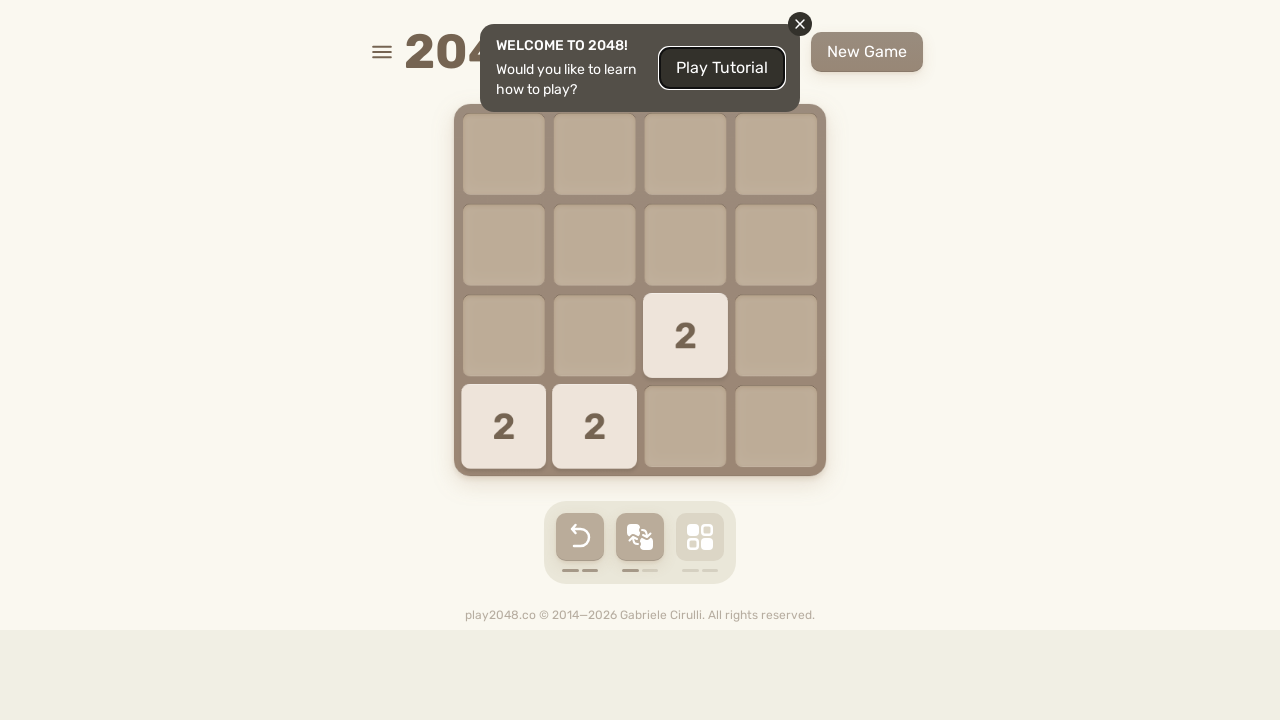

Pressed ArrowDown key to move tiles down
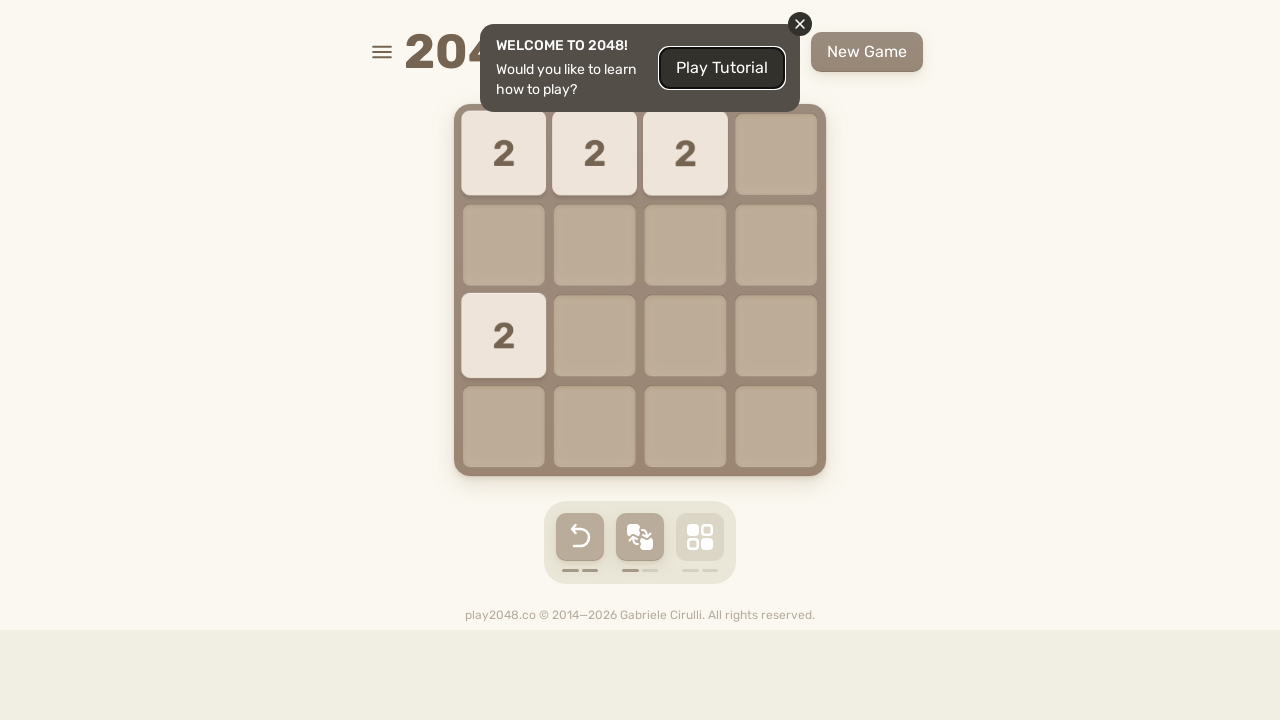

Pressed ArrowUp key to move tiles up
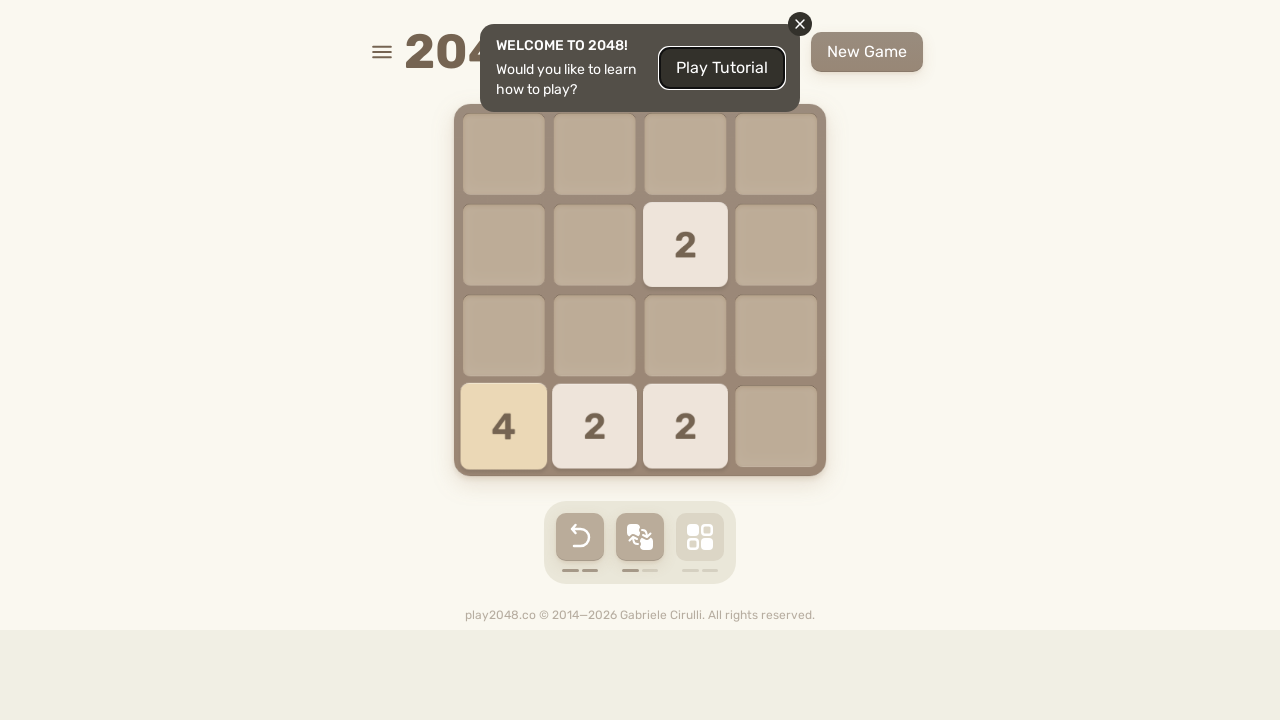

Pressed ArrowDown key to move tiles down
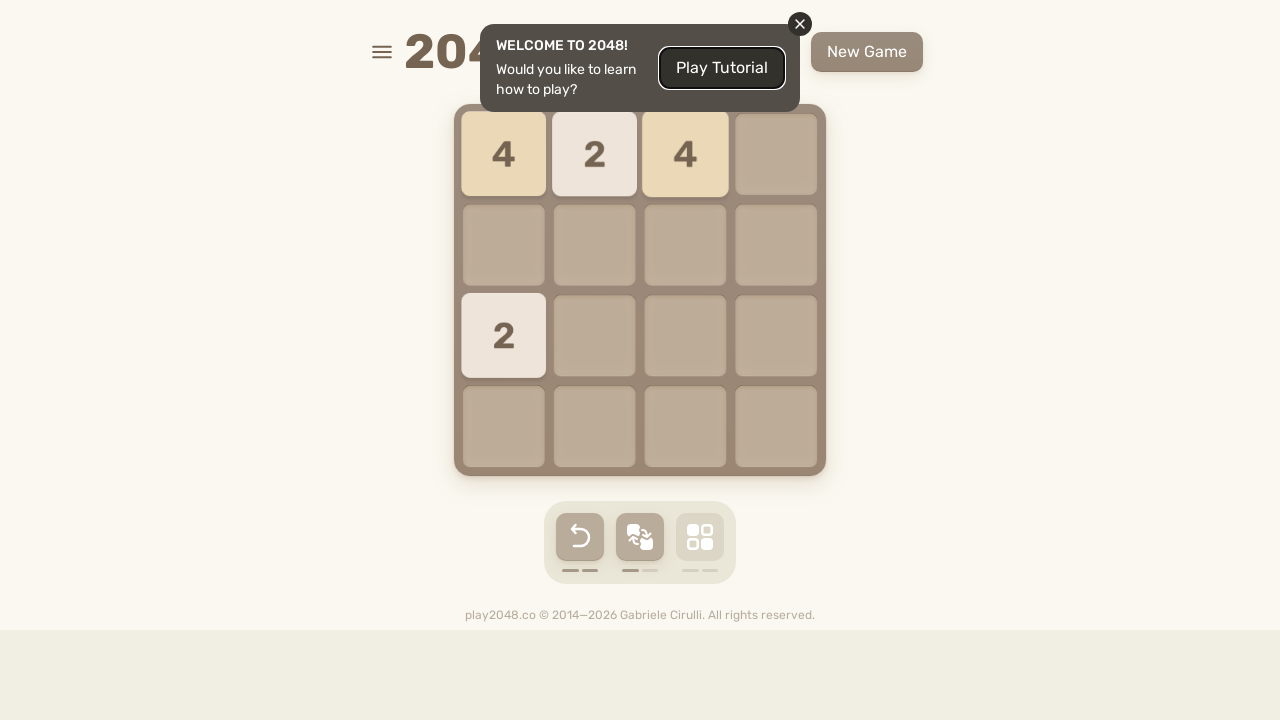

Pressed ArrowDown key to move tiles down
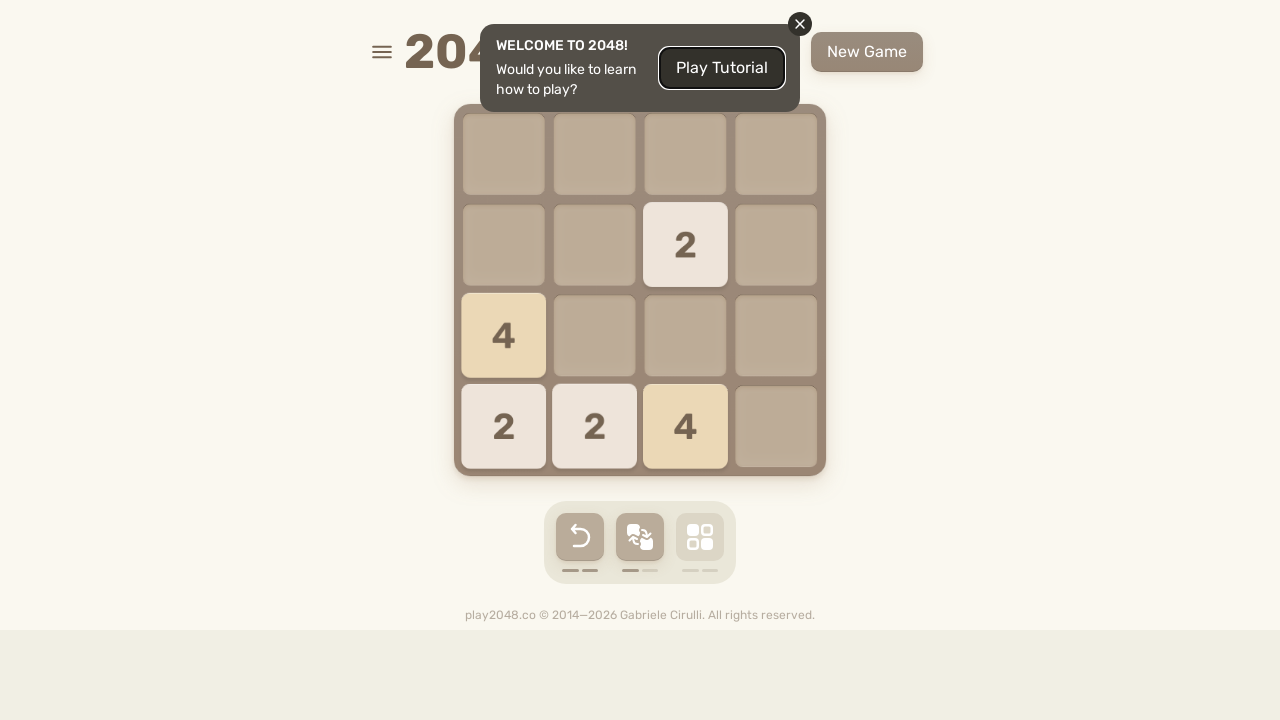

Pressed ArrowUp key to move tiles up
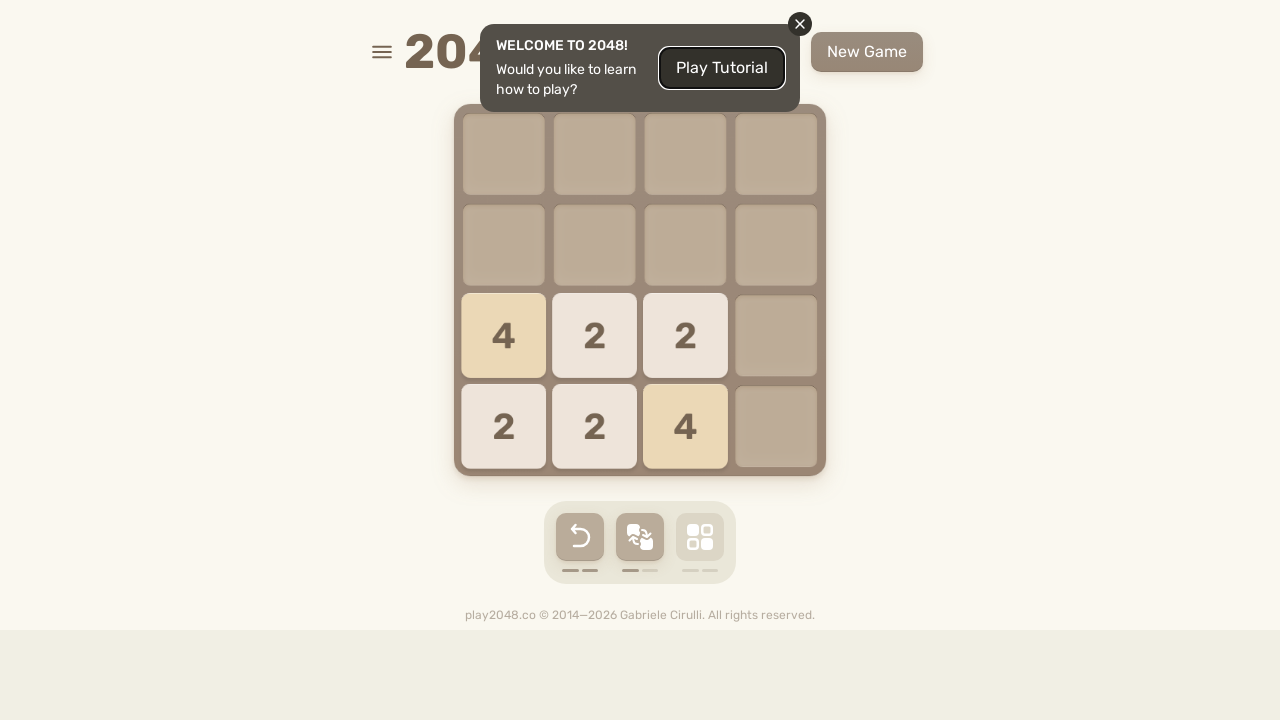

Pressed ArrowDown key to move tiles down
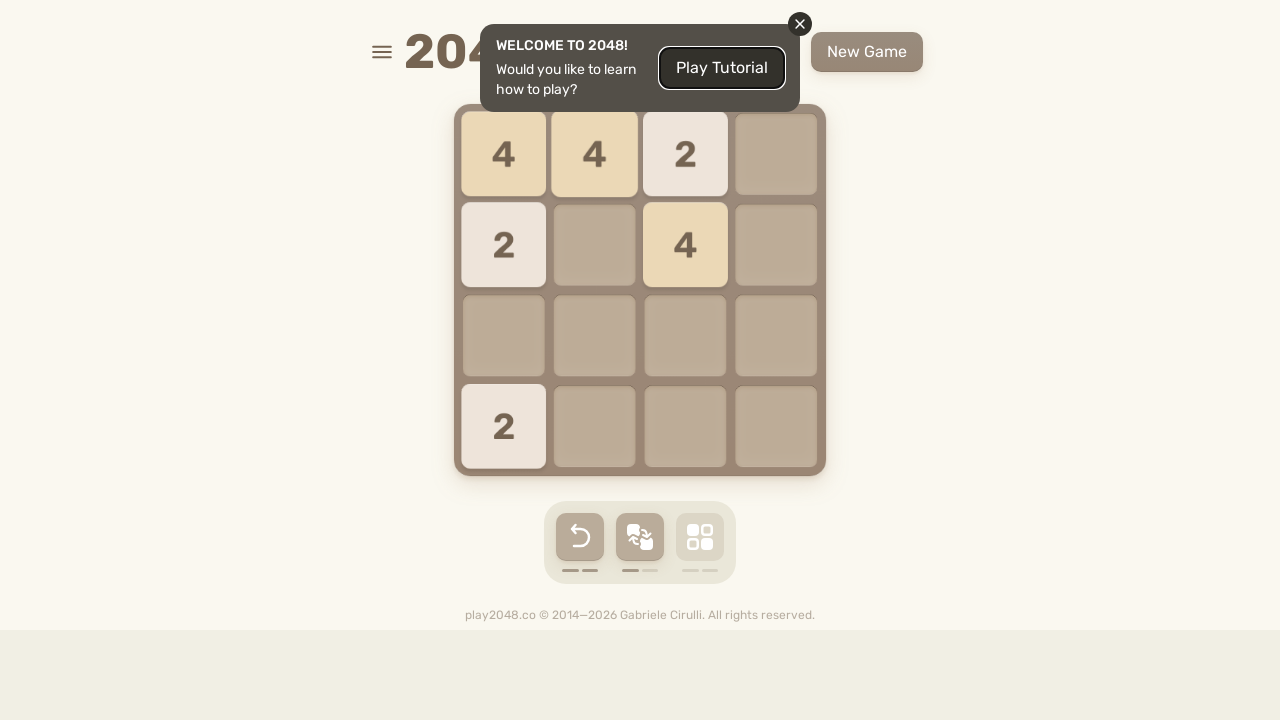

Pressed ArrowDown key to move tiles down
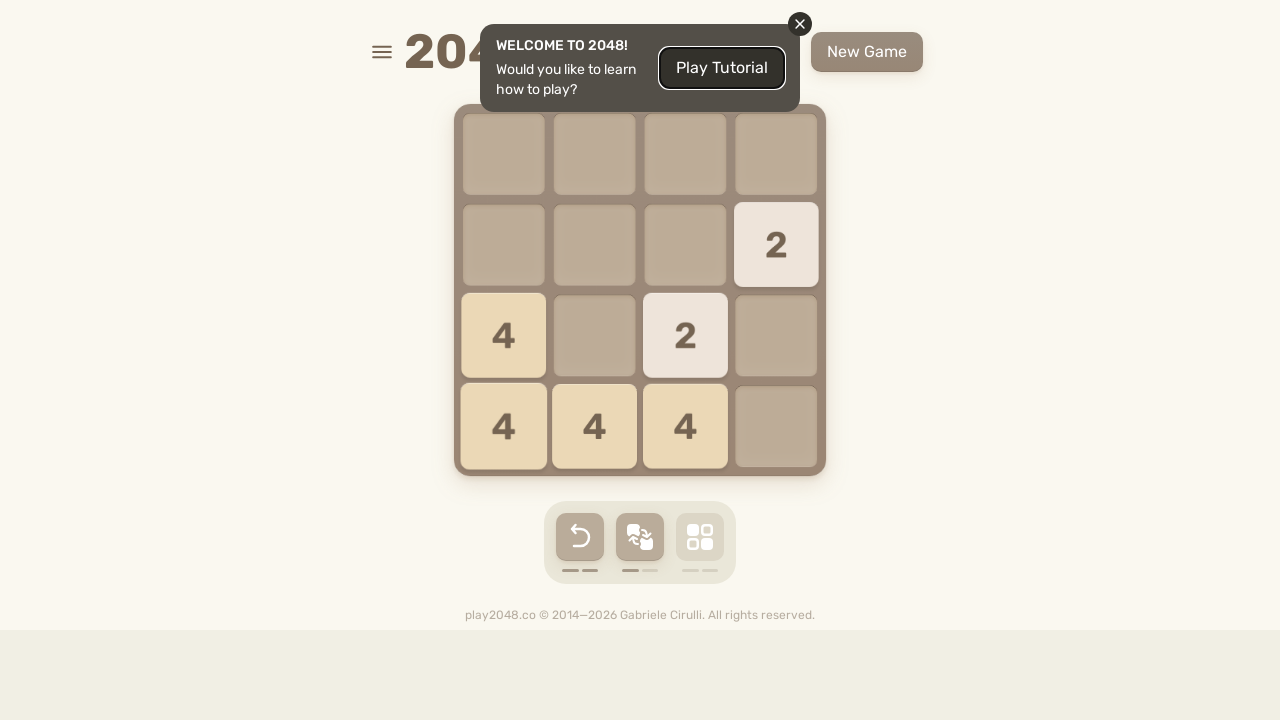

Pressed ArrowLeft key to move tiles left
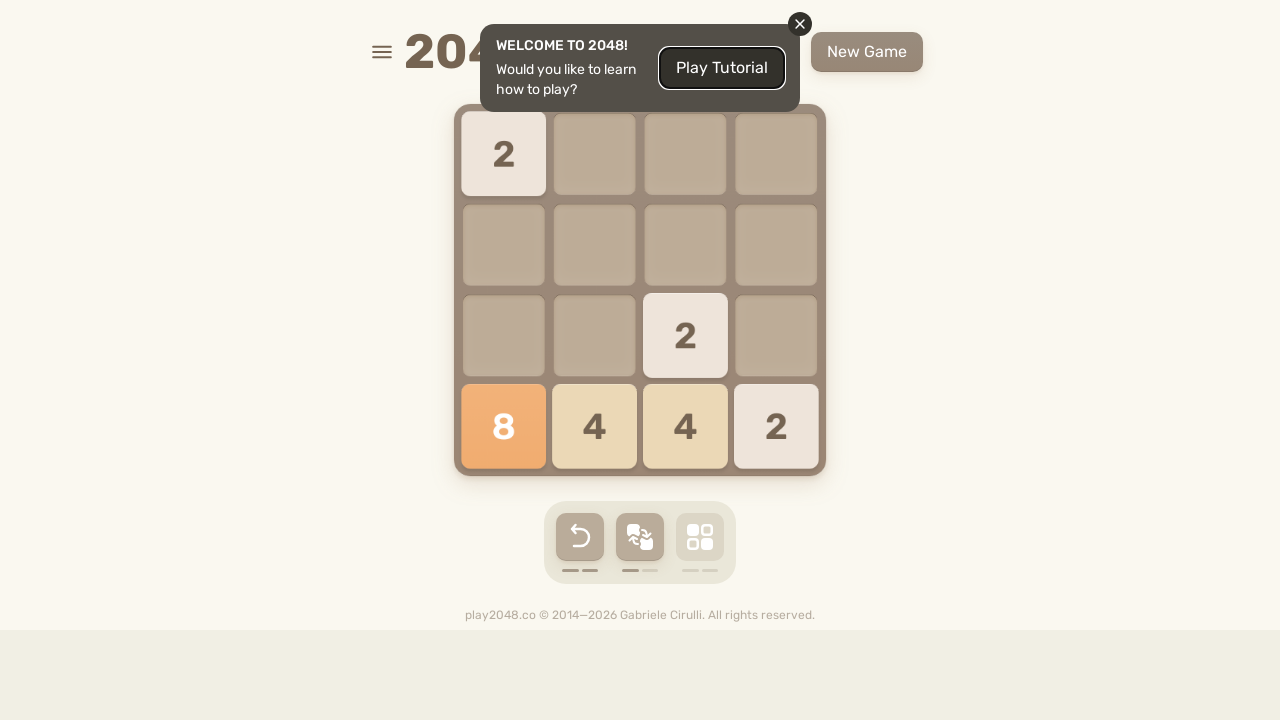

Pressed ArrowRight key to move tiles right
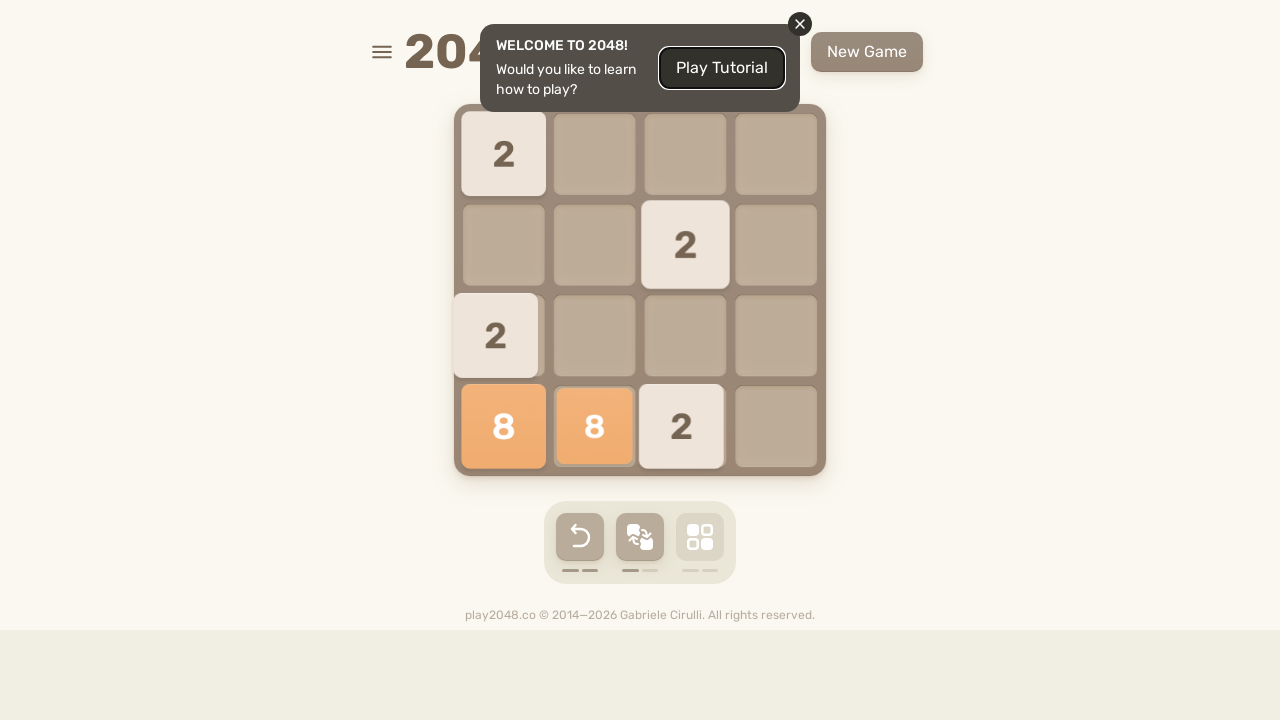

Pressed ArrowUp key to move tiles up
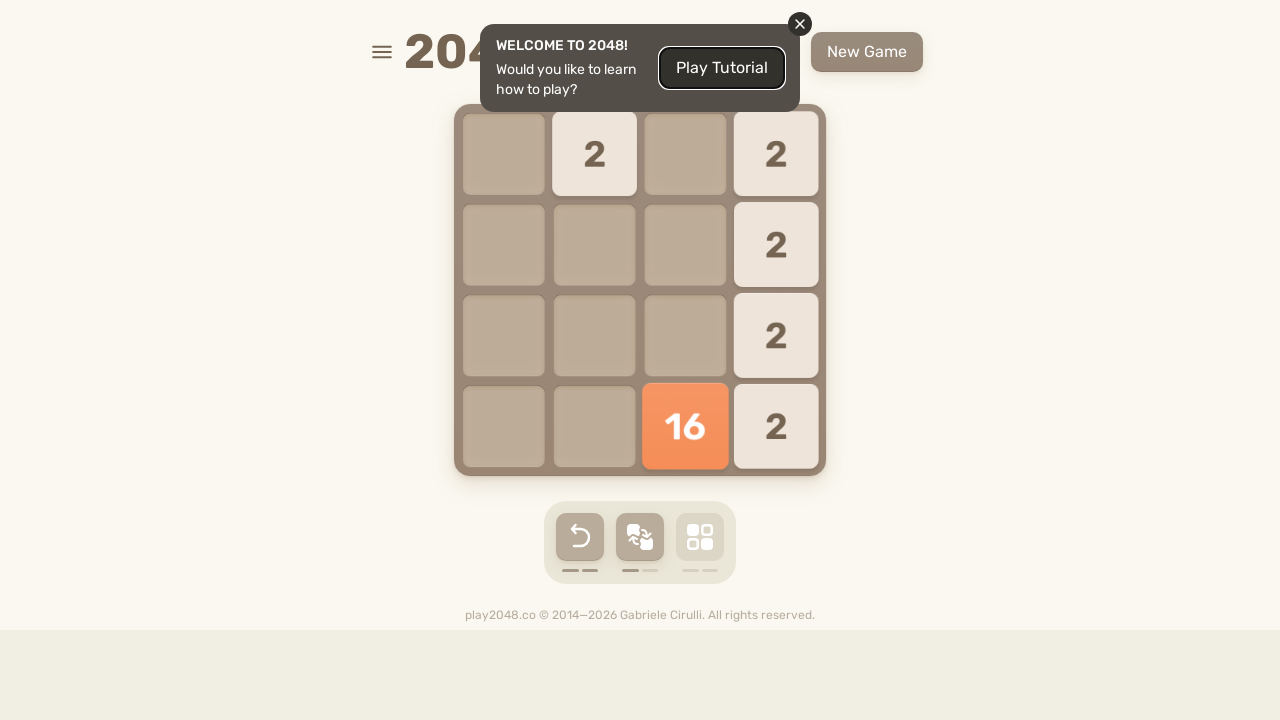

Pressed ArrowDown key to move tiles down
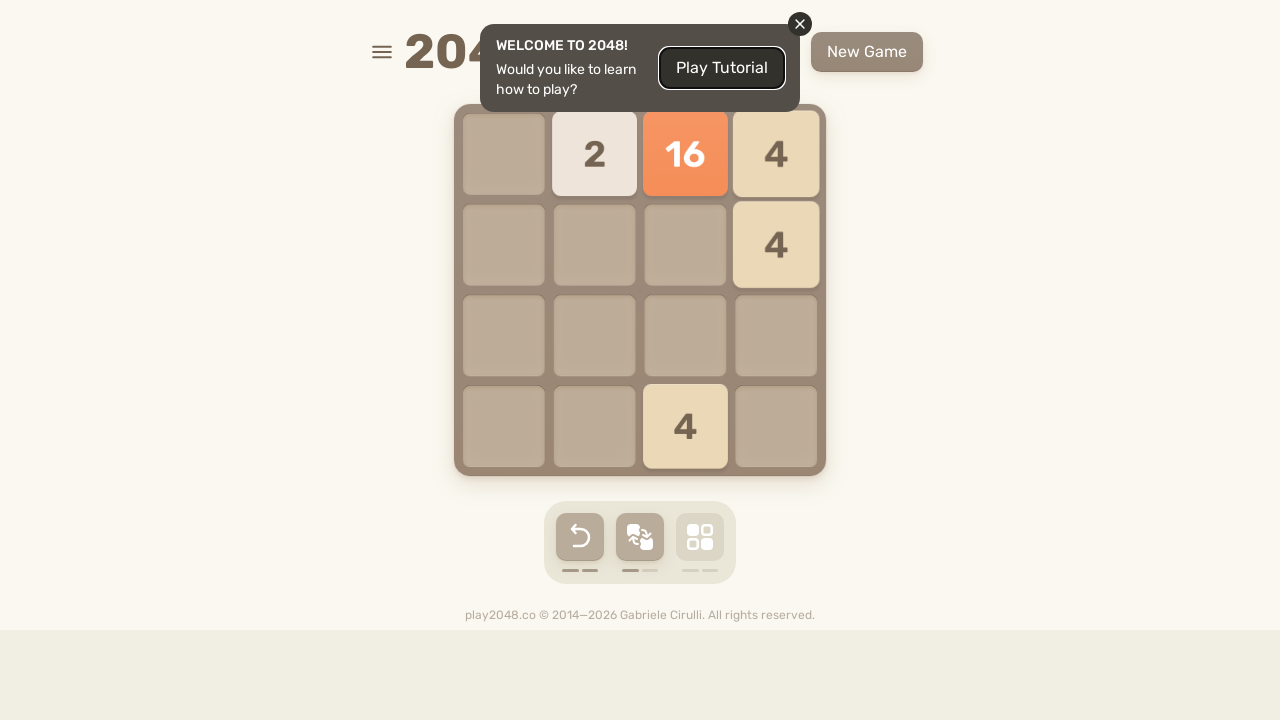

Pressed ArrowRight key to move tiles right
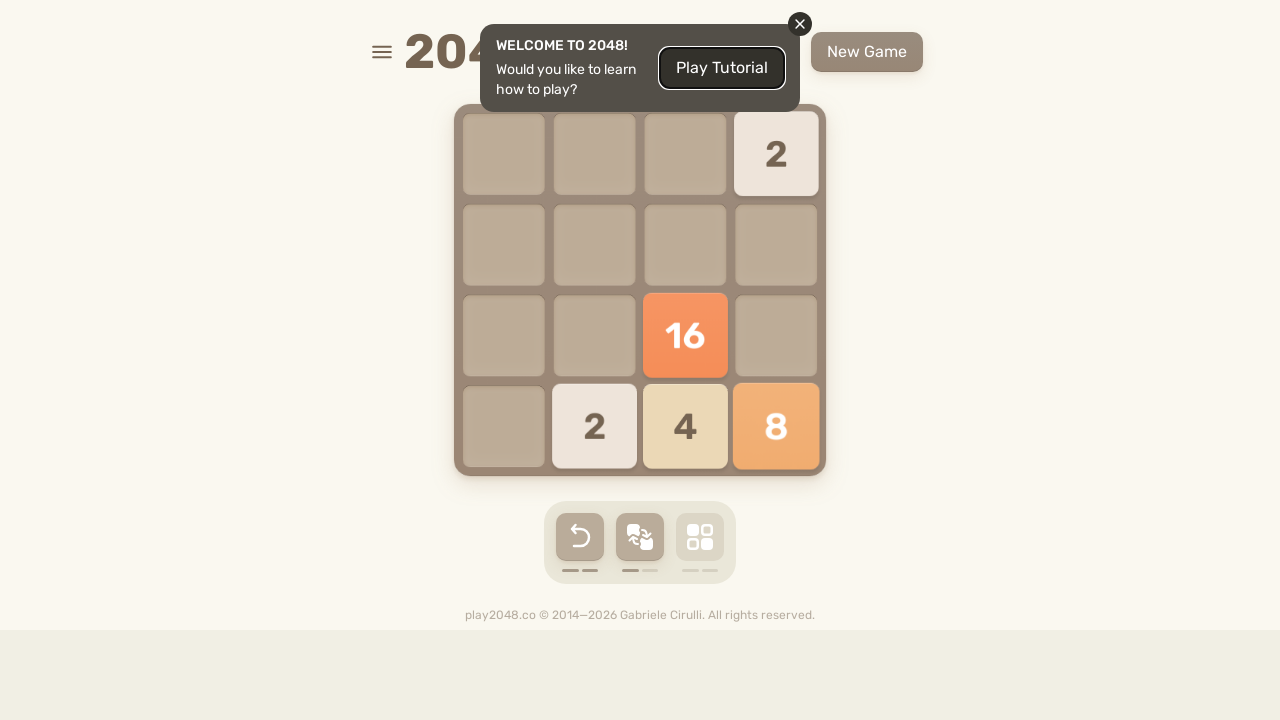

Pressed ArrowRight key to move tiles right
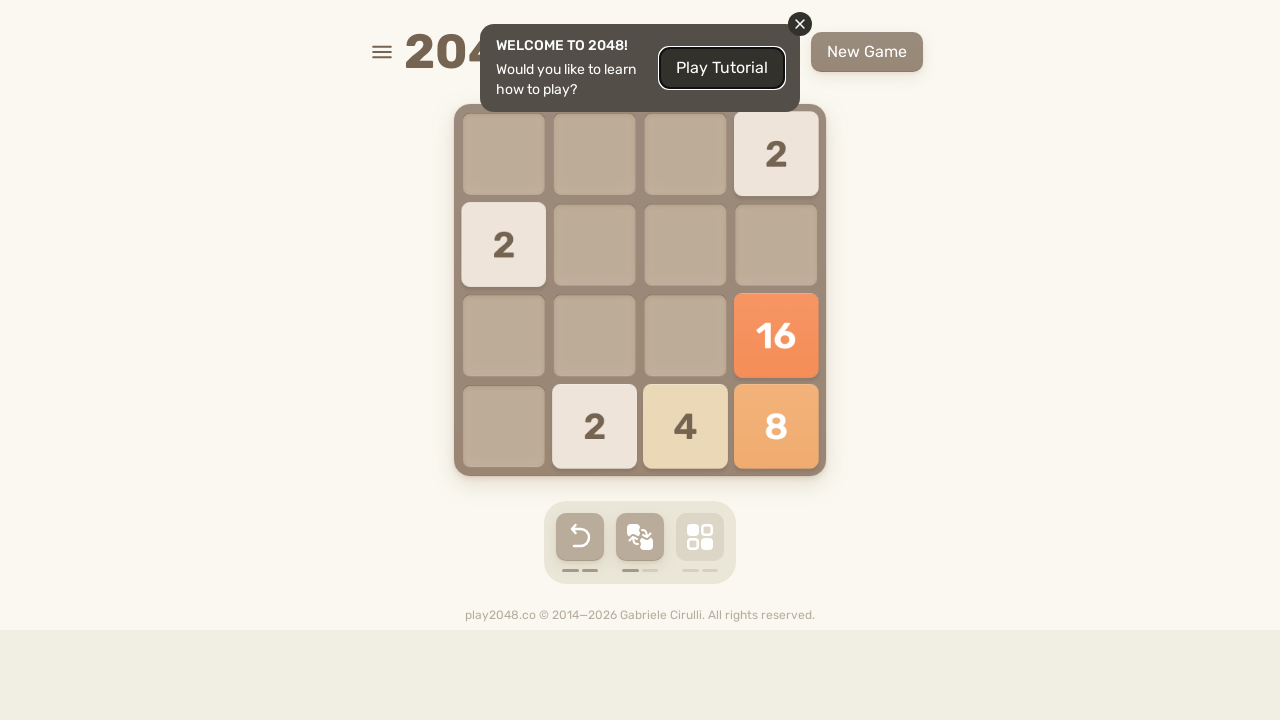

Pressed ArrowLeft key to move tiles left
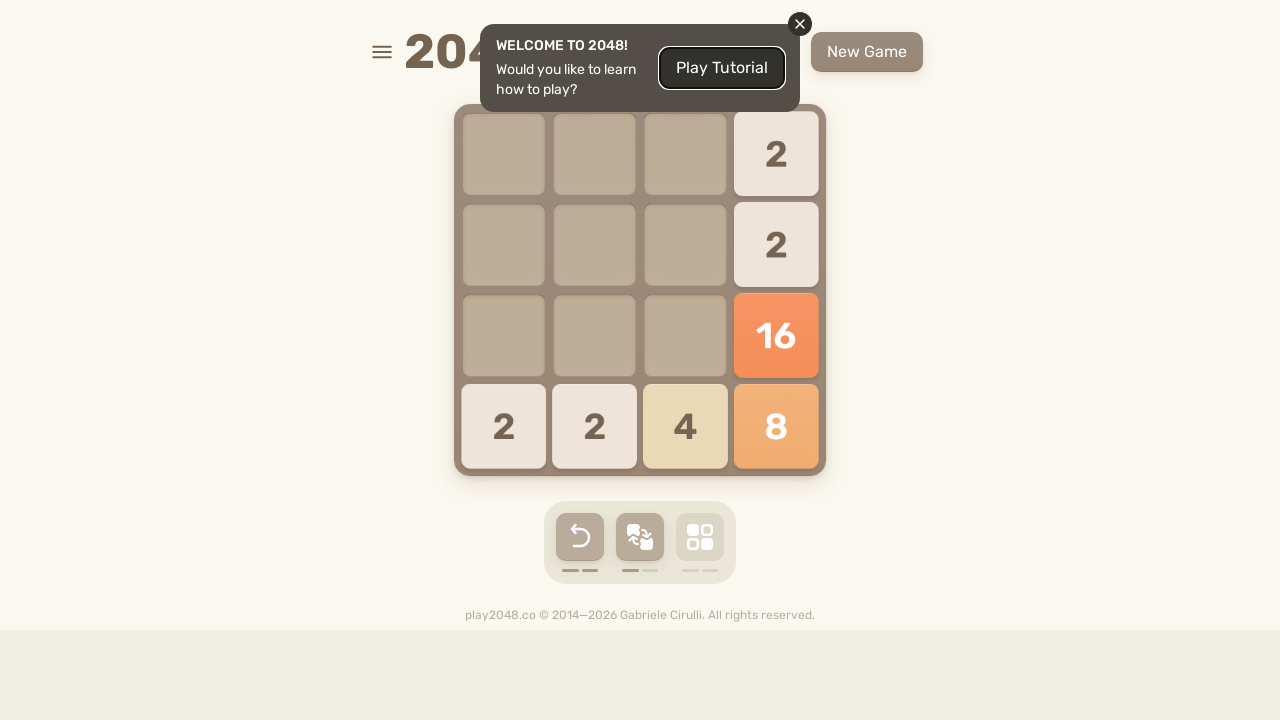

Pressed ArrowRight key to move tiles right
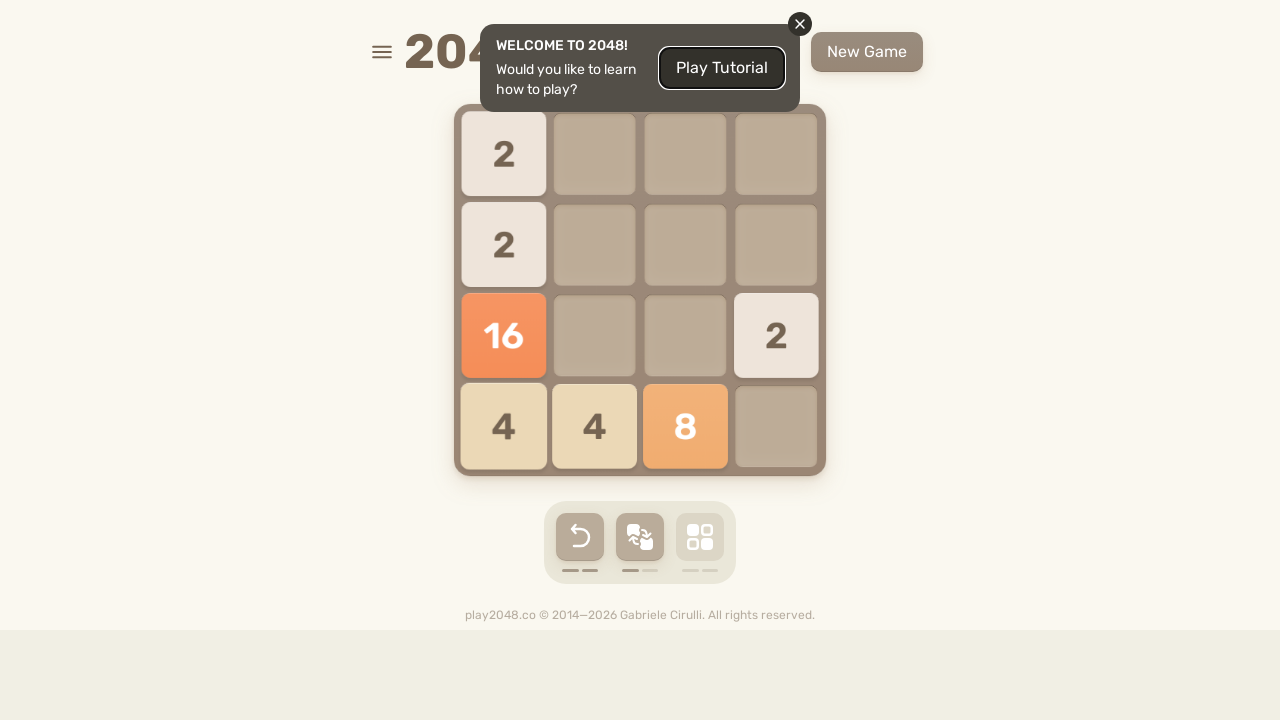

Pressed ArrowLeft key to move tiles left
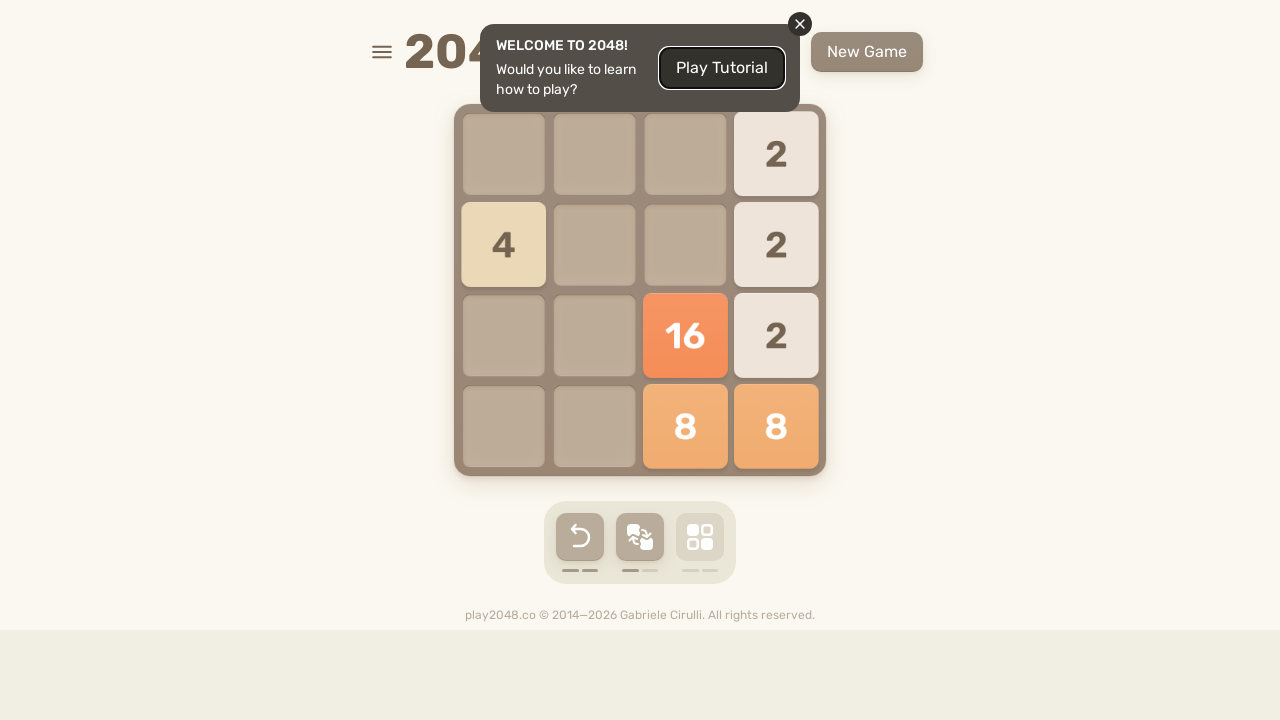

Pressed ArrowRight key to move tiles right
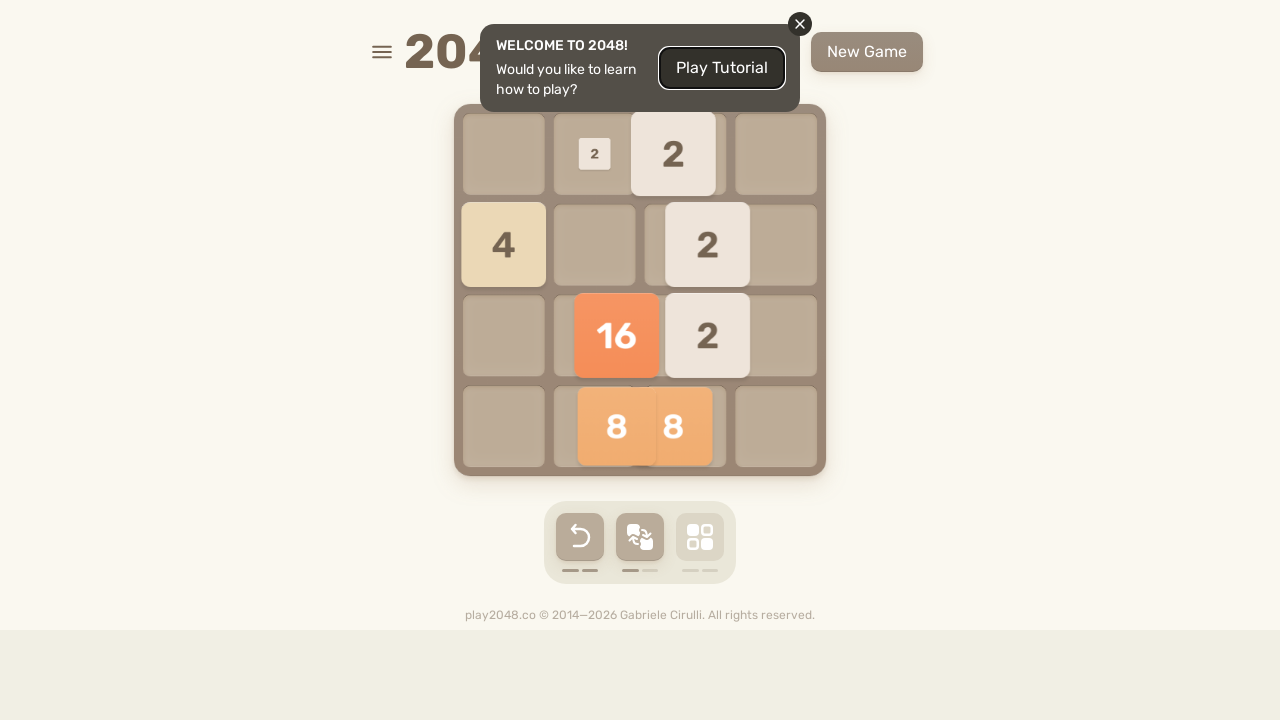

Pressed ArrowLeft key to move tiles left
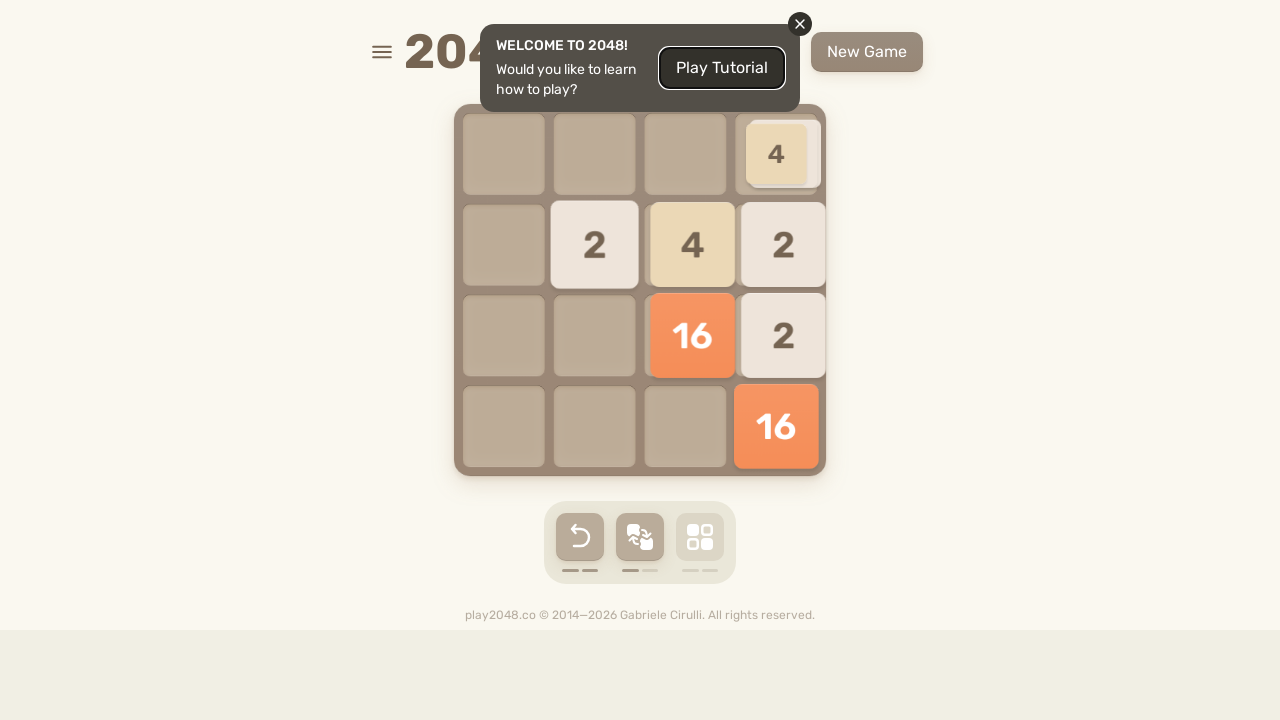

Pressed ArrowLeft key to move tiles left
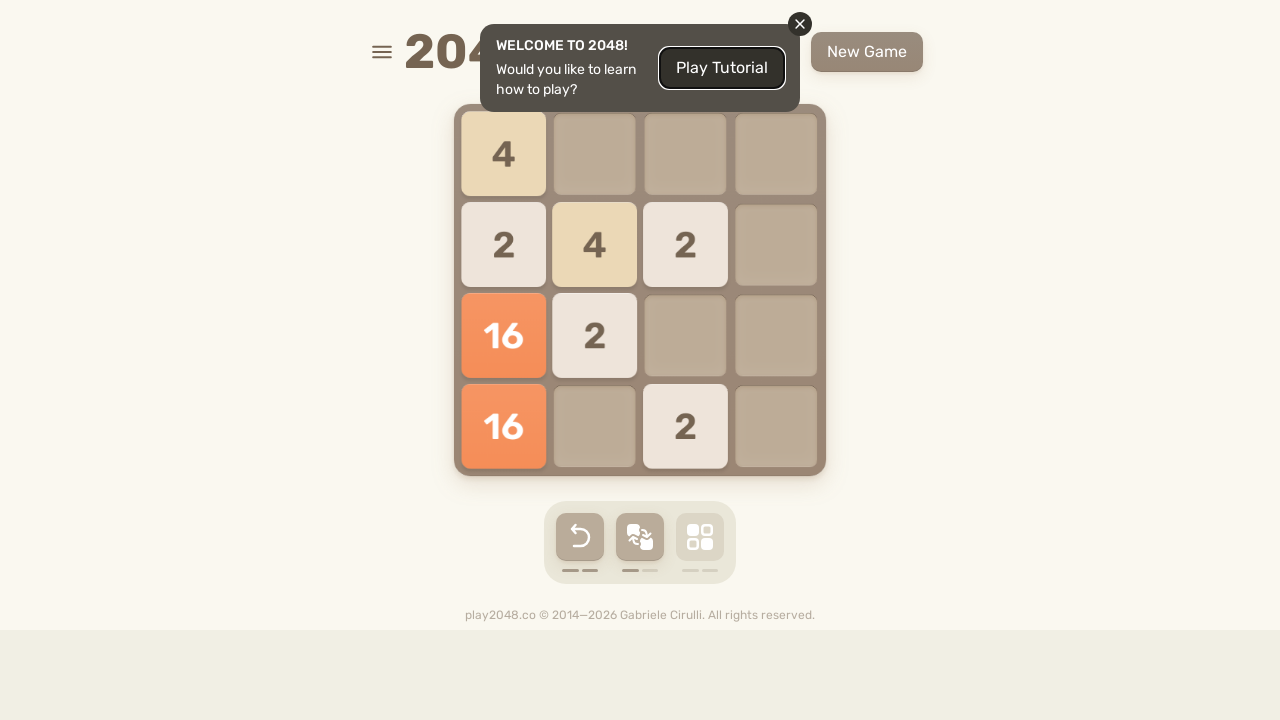

Pressed ArrowUp key to move tiles up
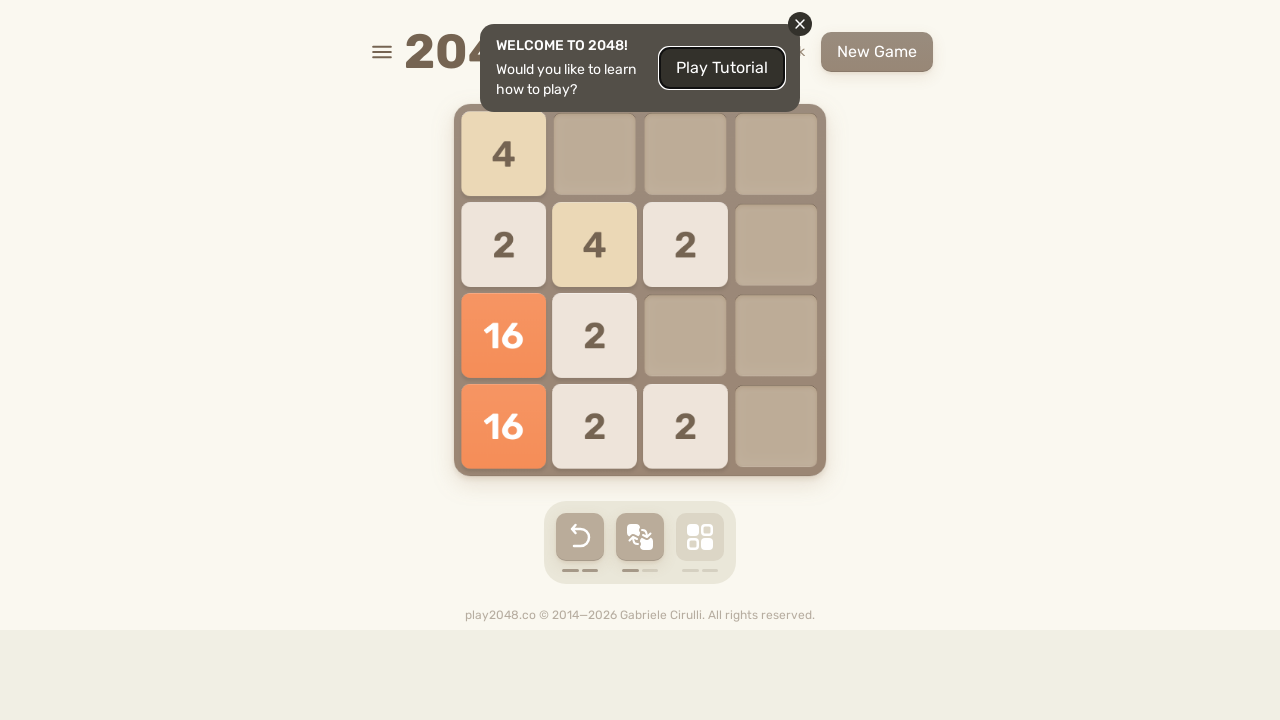

Pressed ArrowUp key to move tiles up
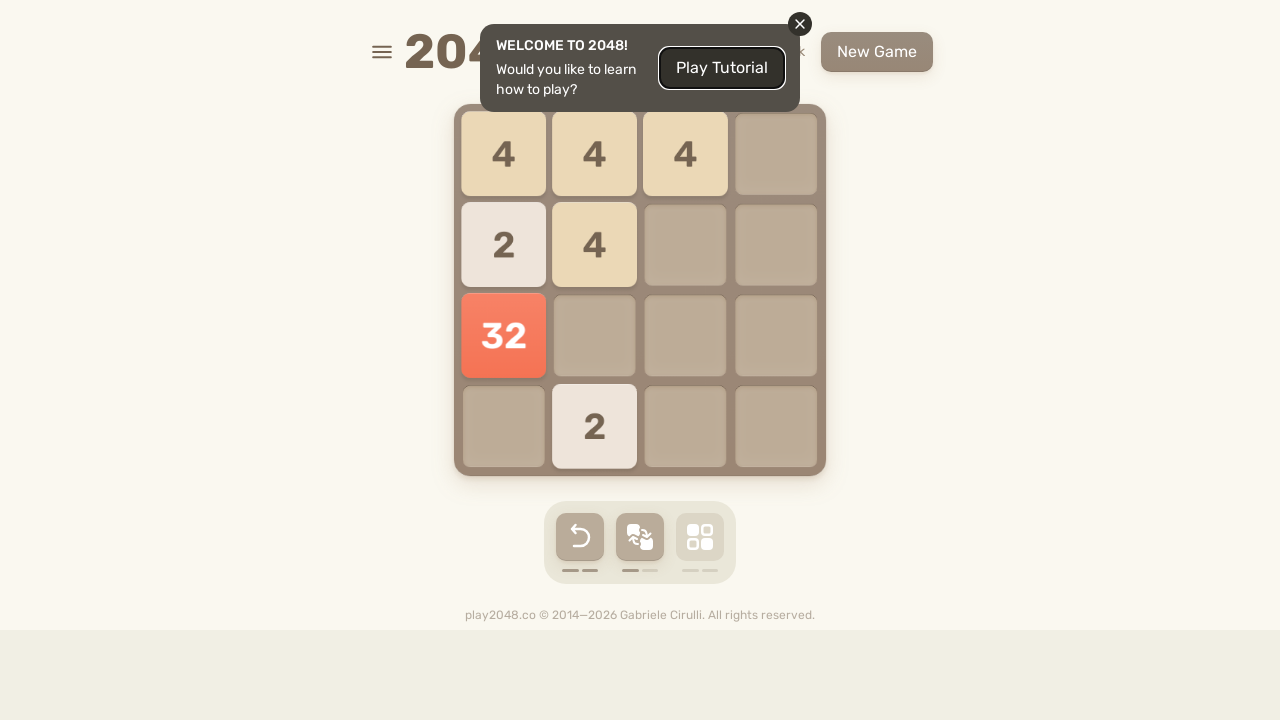

Pressed ArrowUp key to move tiles up
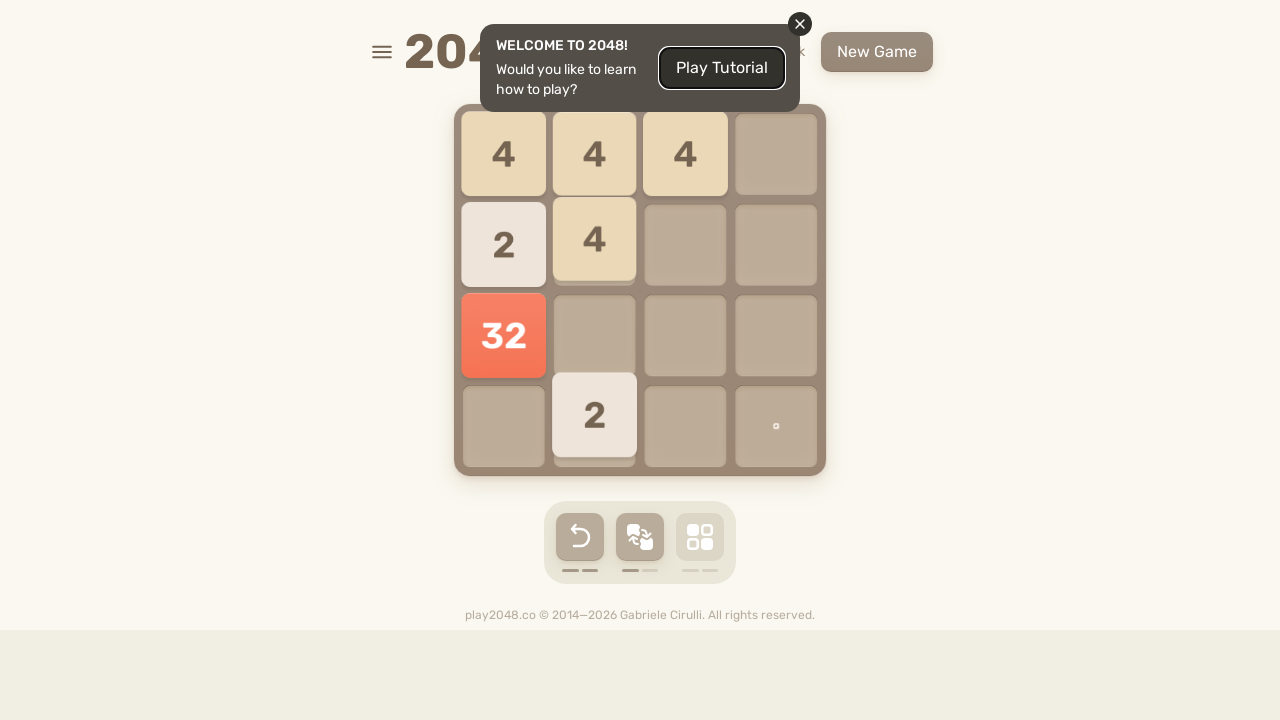

Pressed ArrowDown key to move tiles down
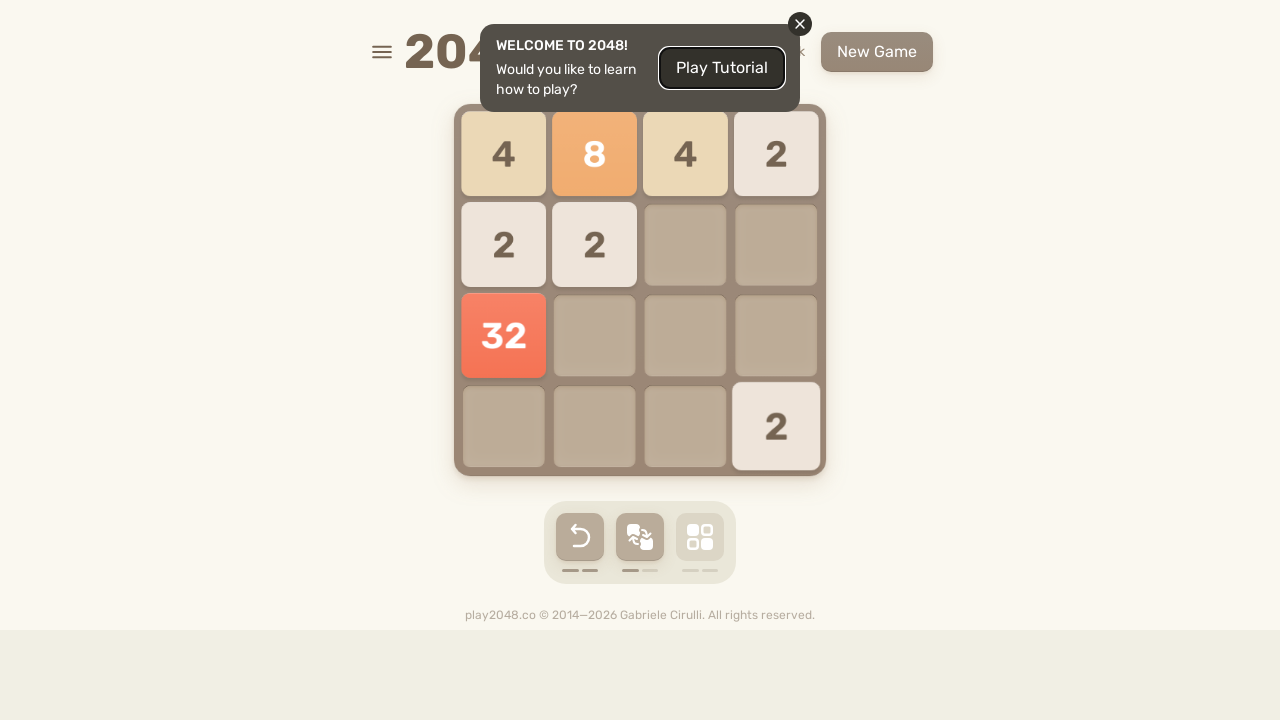

Pressed ArrowLeft key to move tiles left
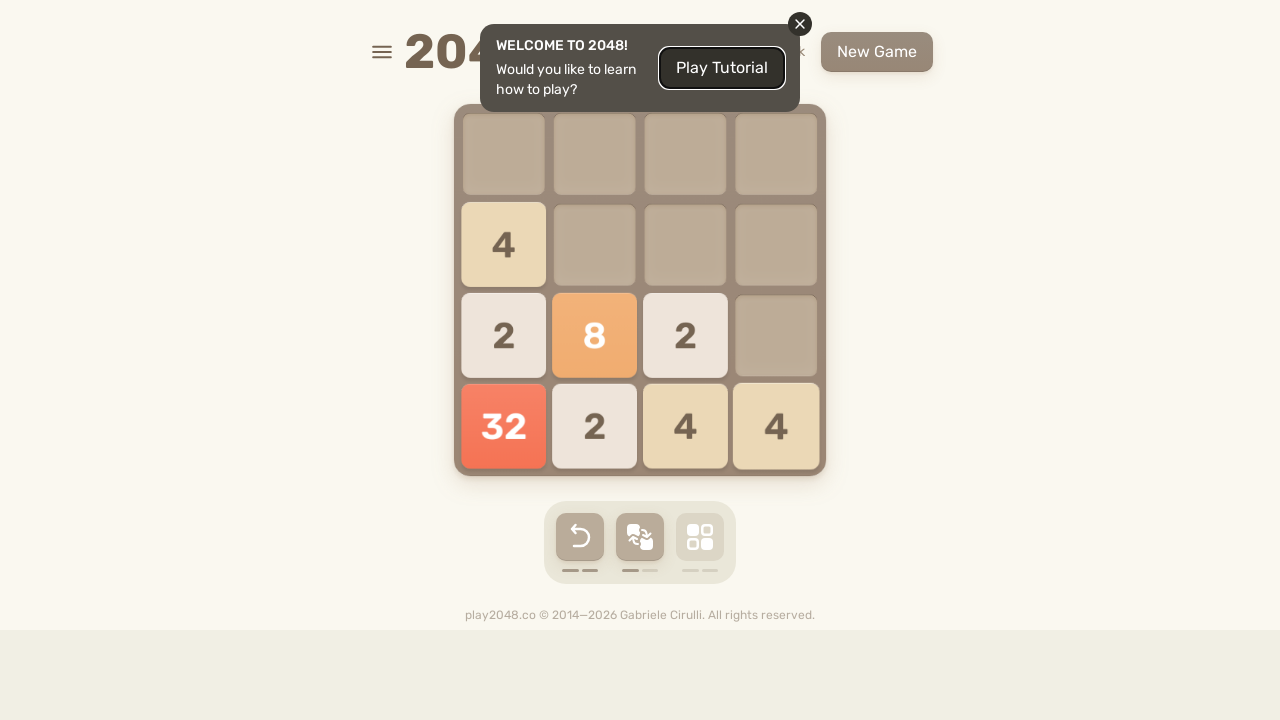

Pressed ArrowDown key to move tiles down
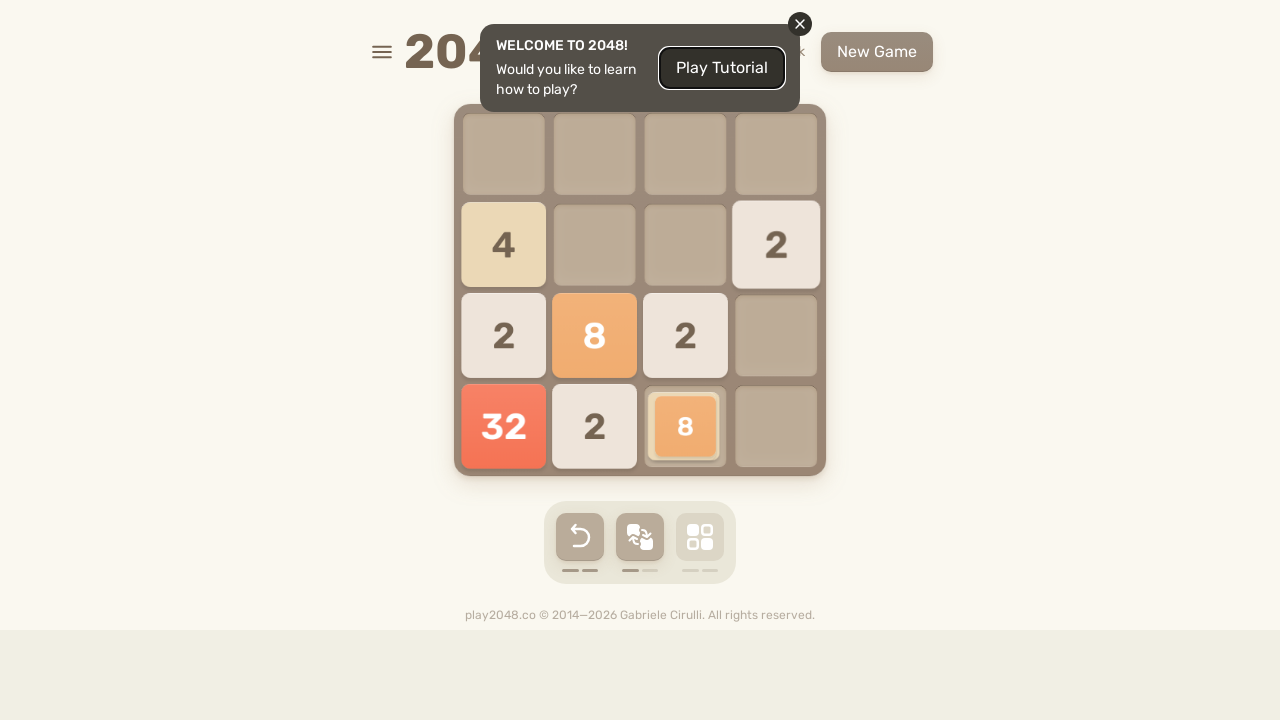

Pressed ArrowRight key to move tiles right
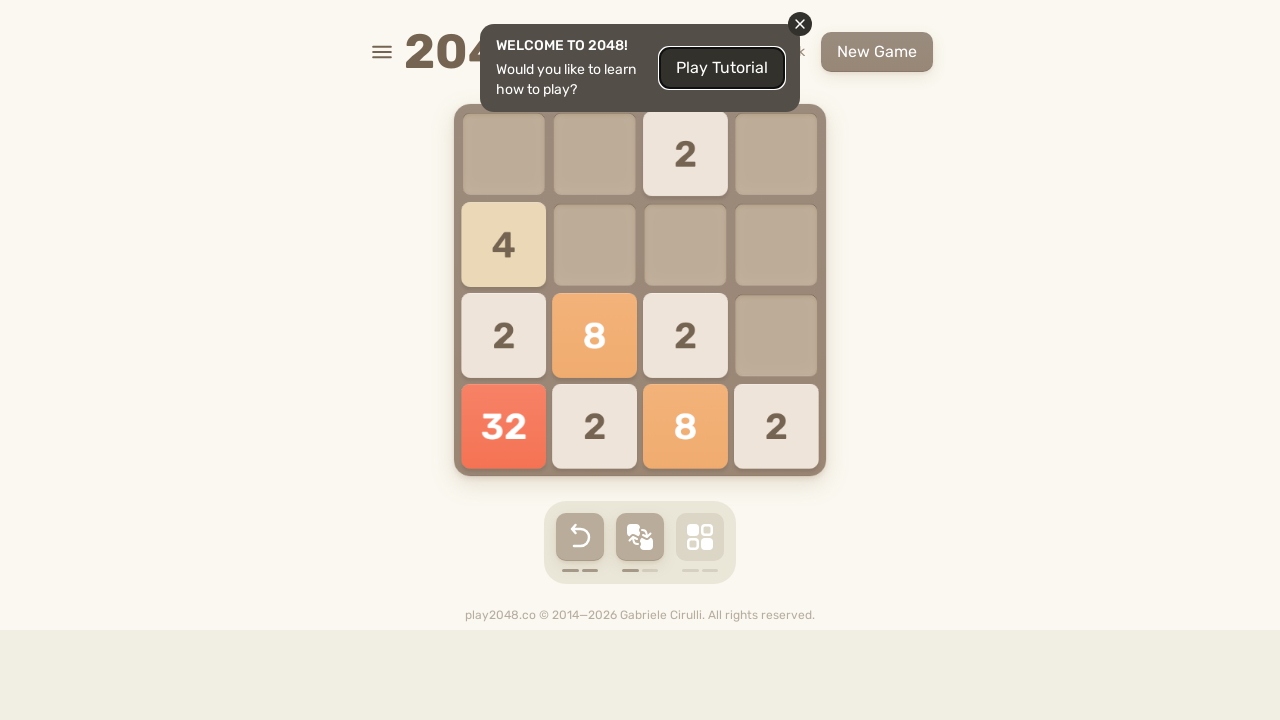

Pressed ArrowUp key to move tiles up
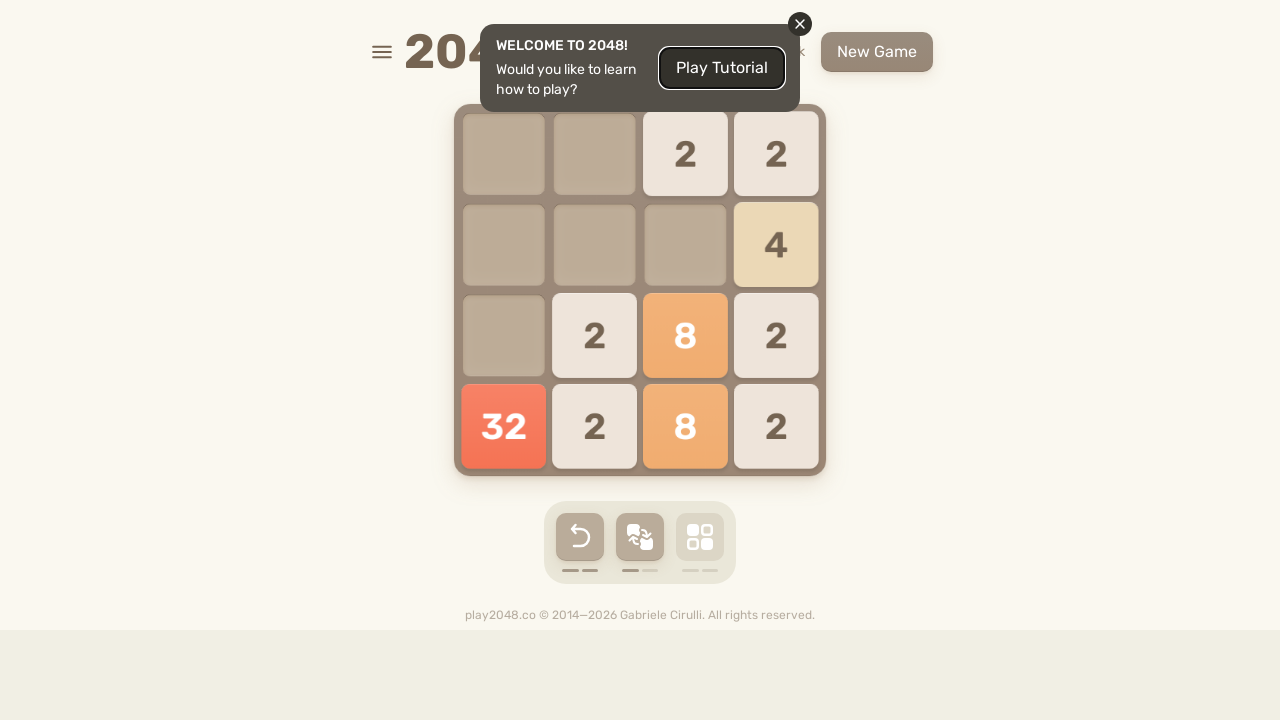

Pressed ArrowRight key to move tiles right
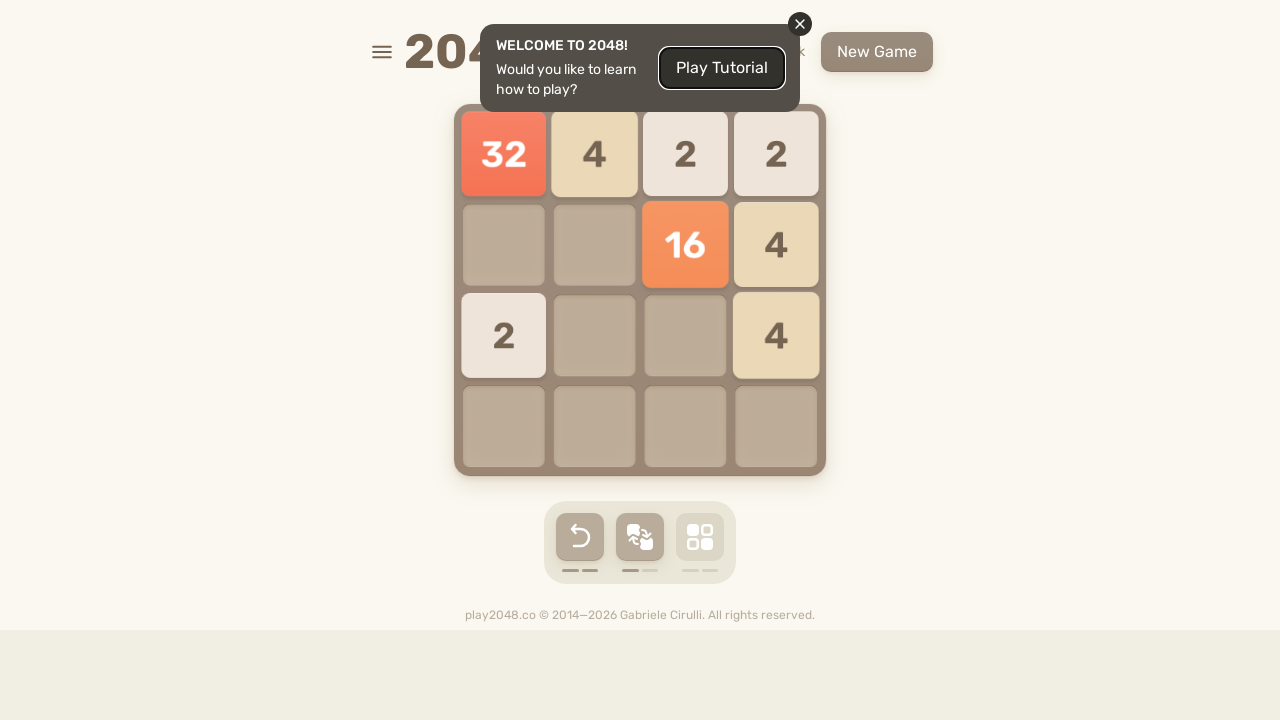

Pressed ArrowLeft key to move tiles left
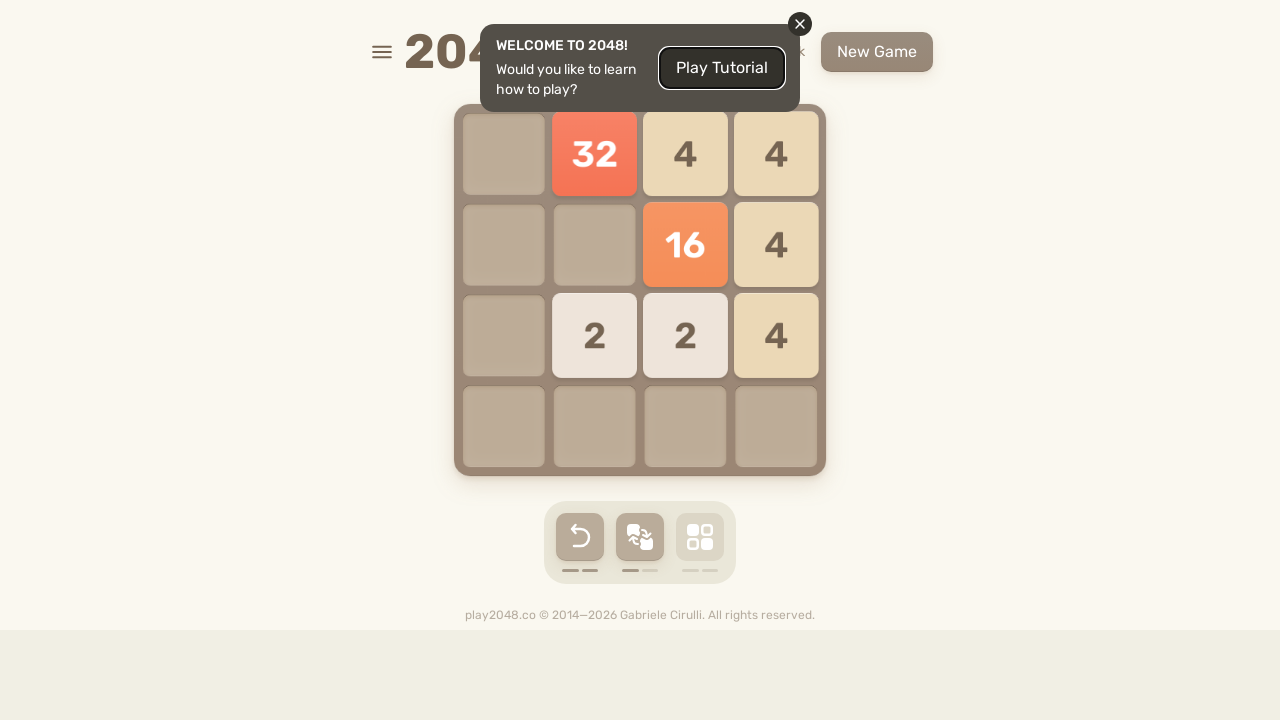

Pressed ArrowLeft key to move tiles left
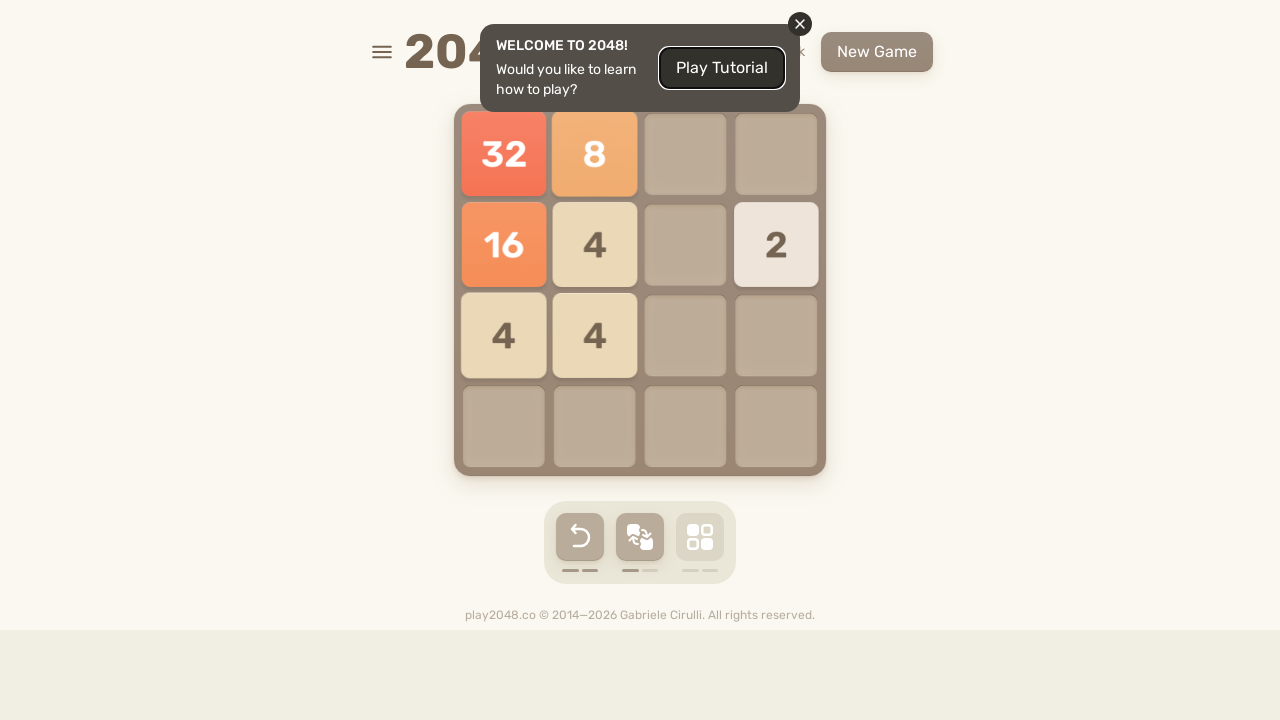

Pressed ArrowRight key to move tiles right
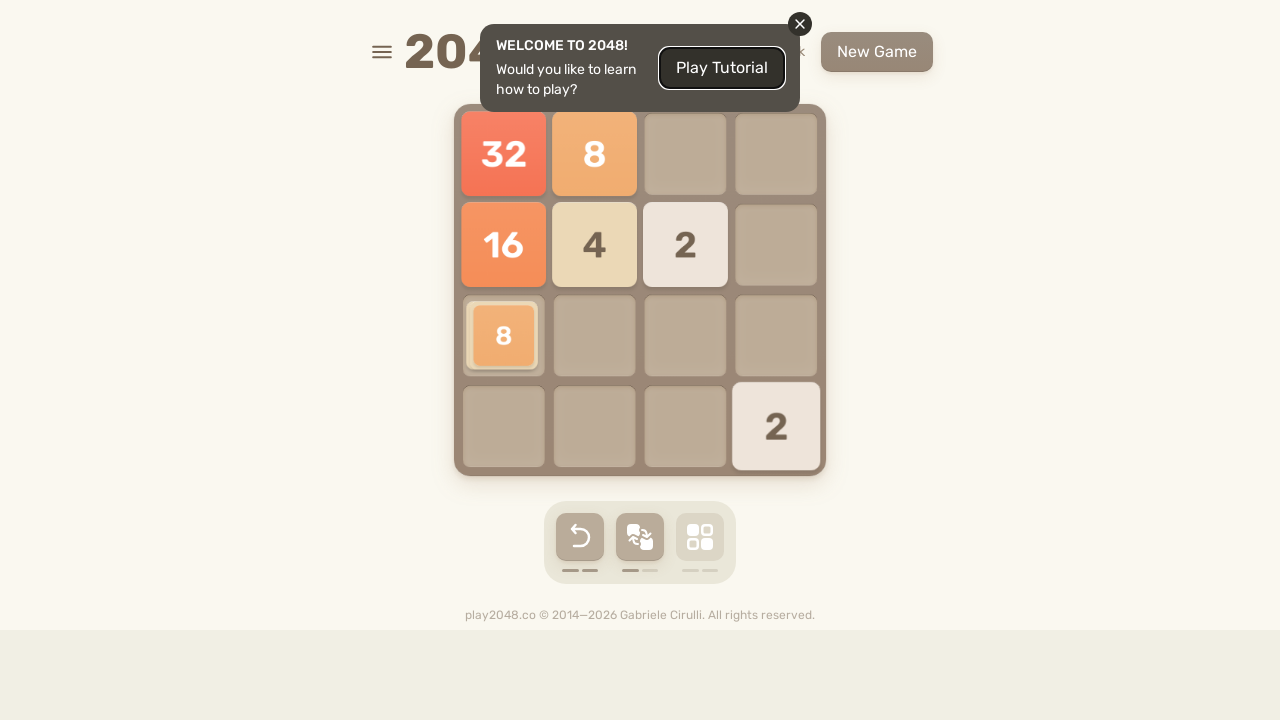

Pressed ArrowUp key to move tiles up
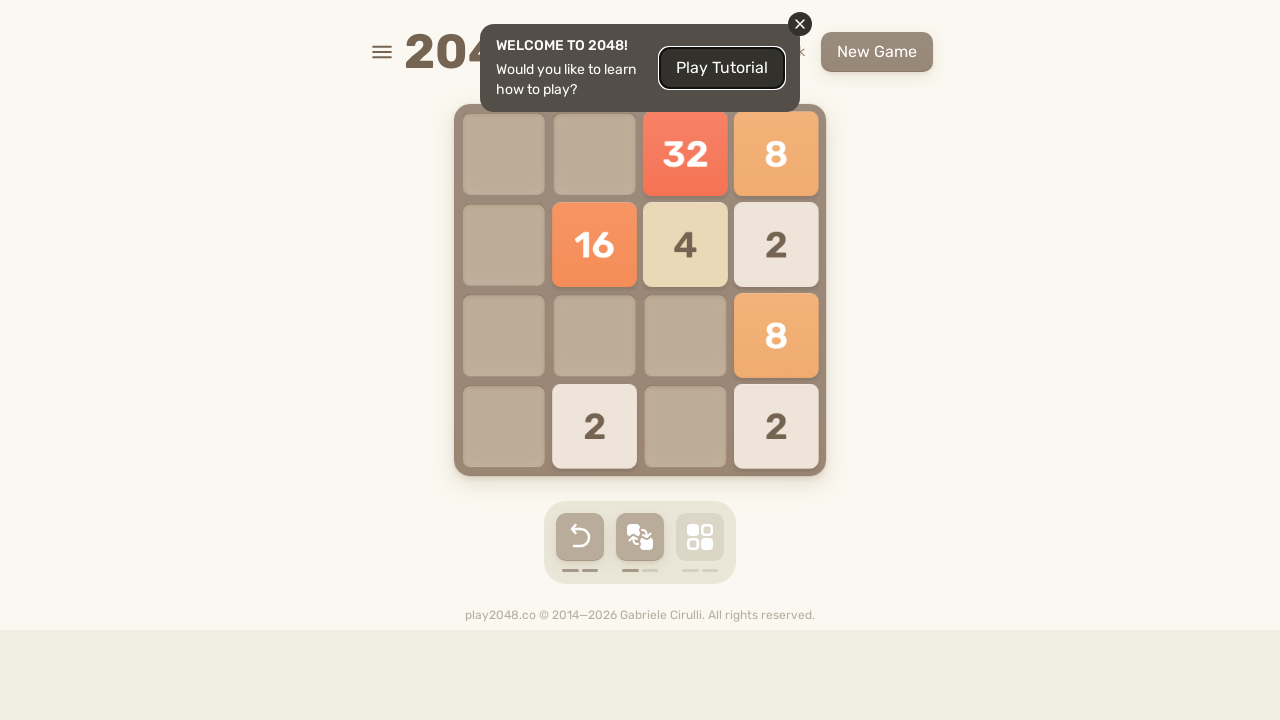

Pressed ArrowLeft key to move tiles left
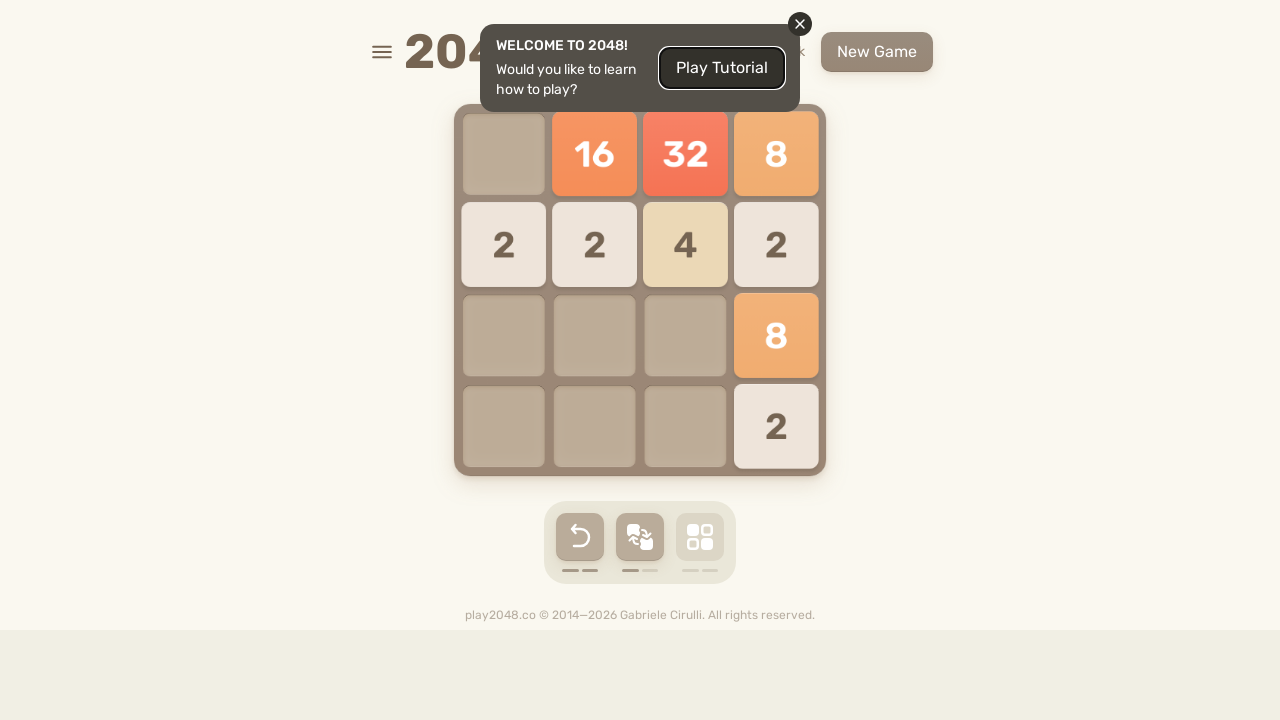

Pressed ArrowRight key to move tiles right
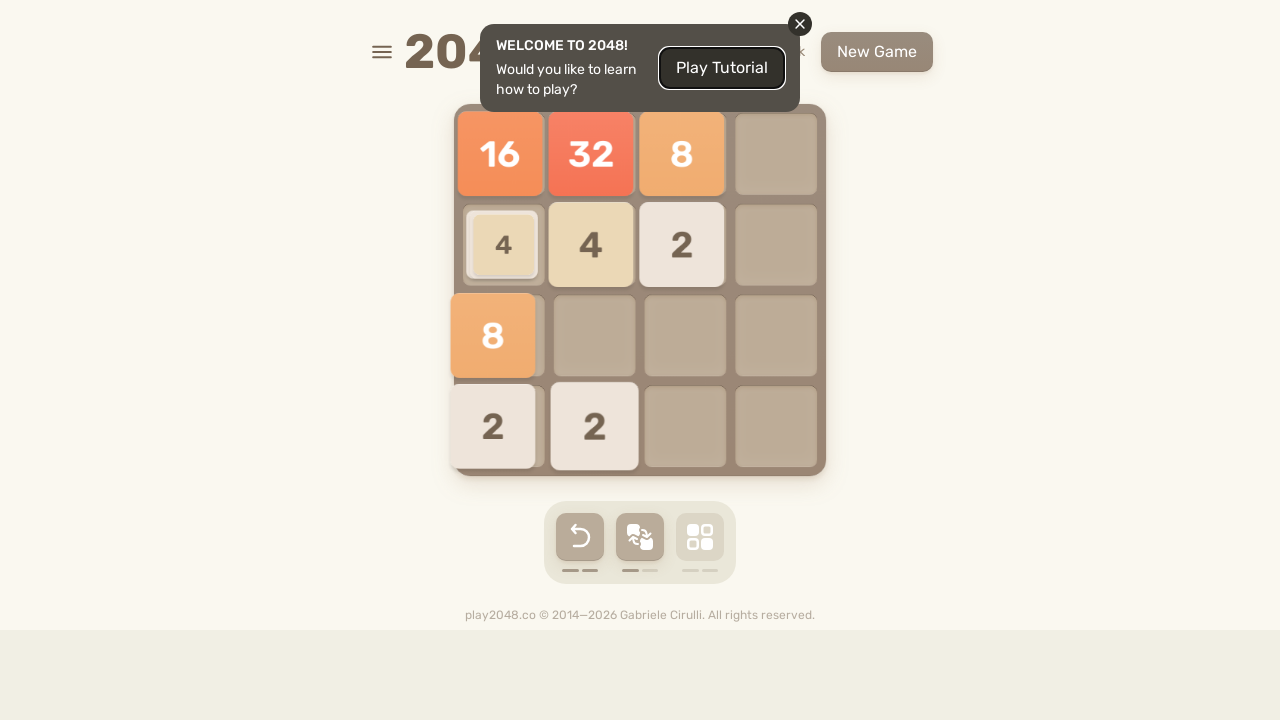

Pressed ArrowUp key to move tiles up
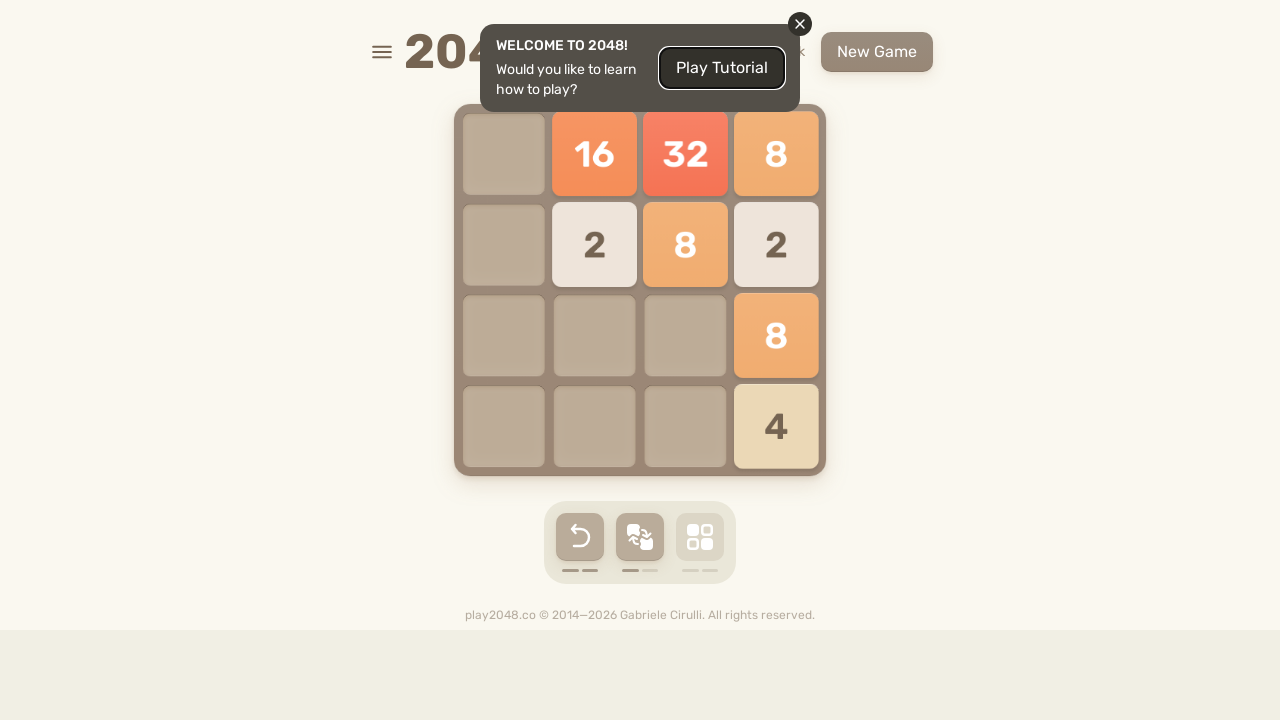

Pressed ArrowRight key to move tiles right
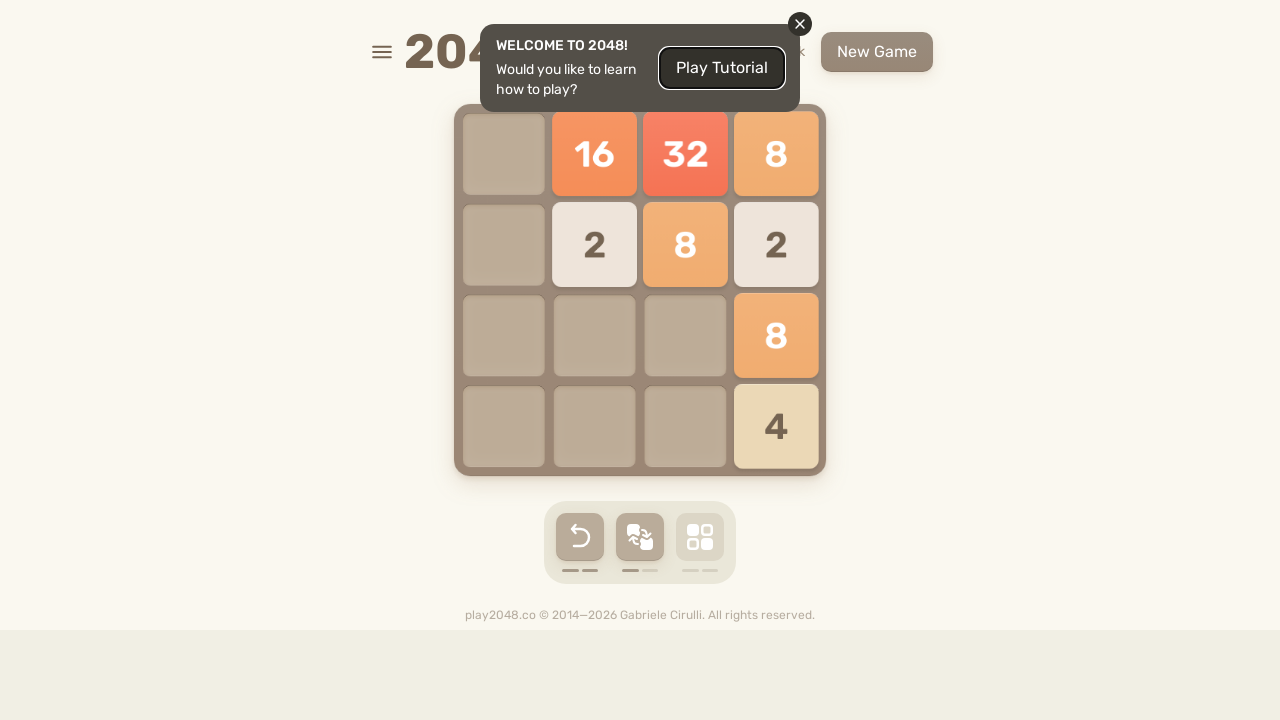

Pressed ArrowDown key to move tiles down
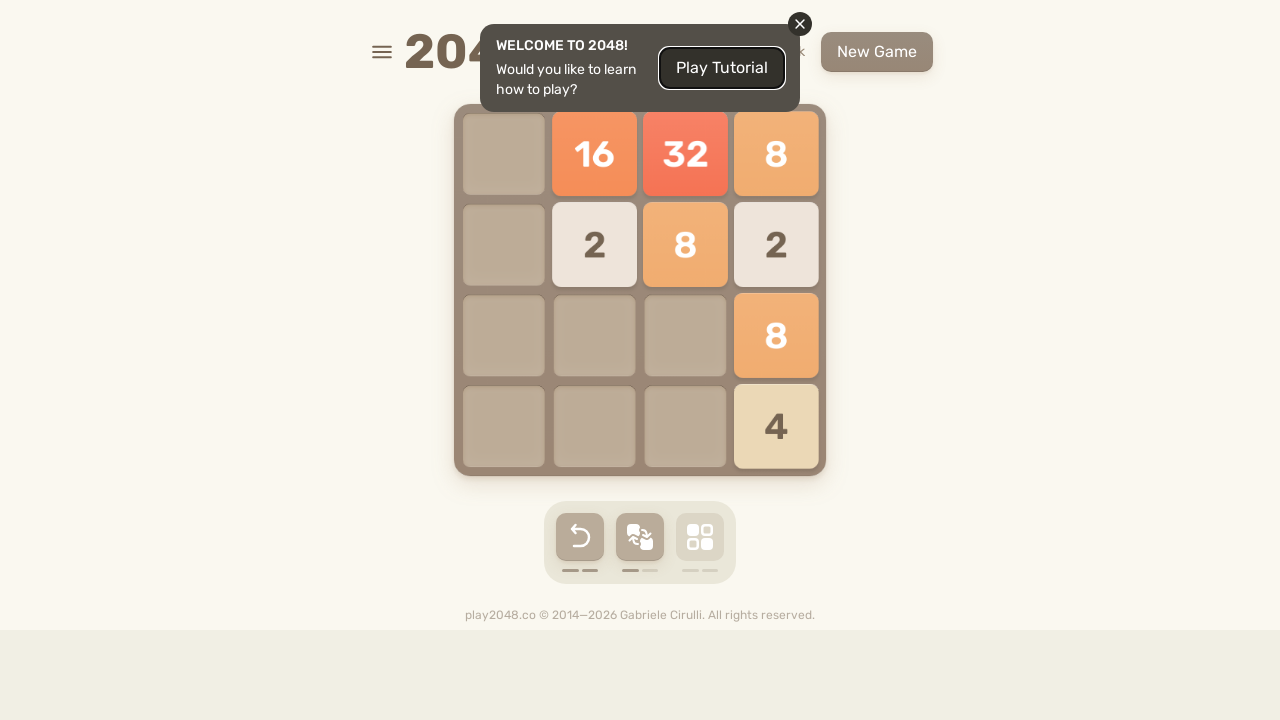

Pressed ArrowDown key to move tiles down
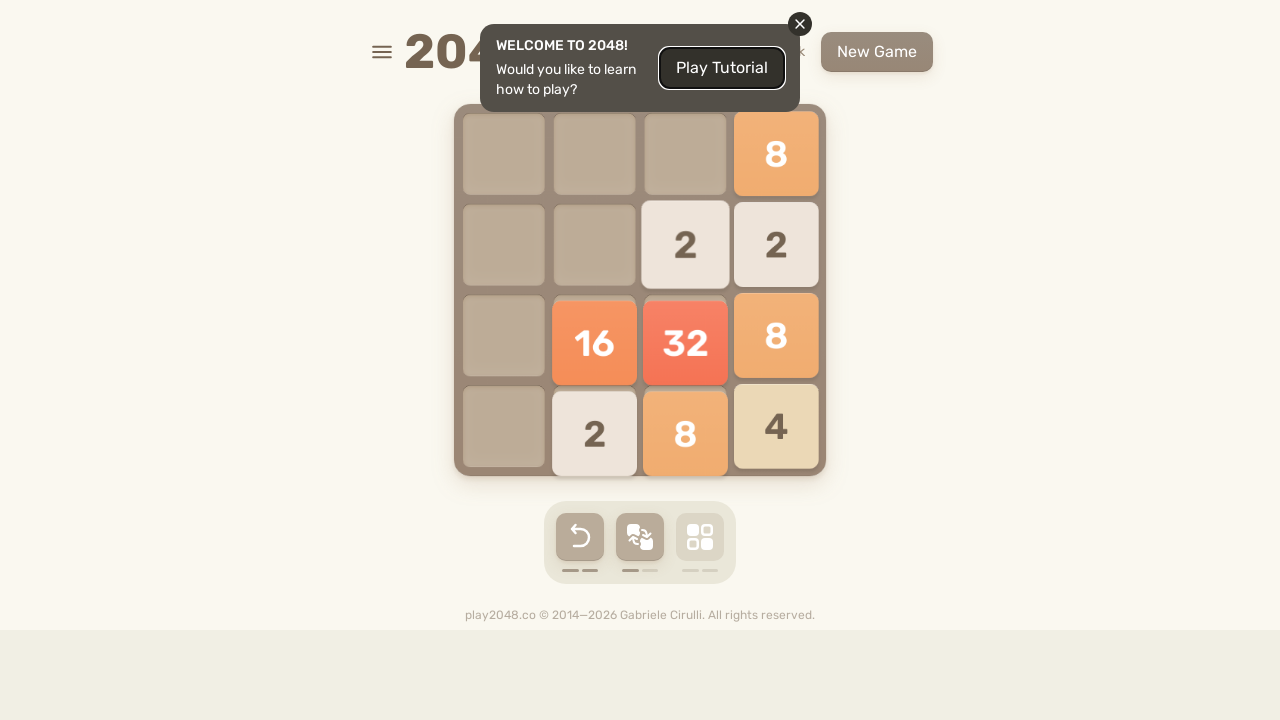

Pressed ArrowLeft key to move tiles left
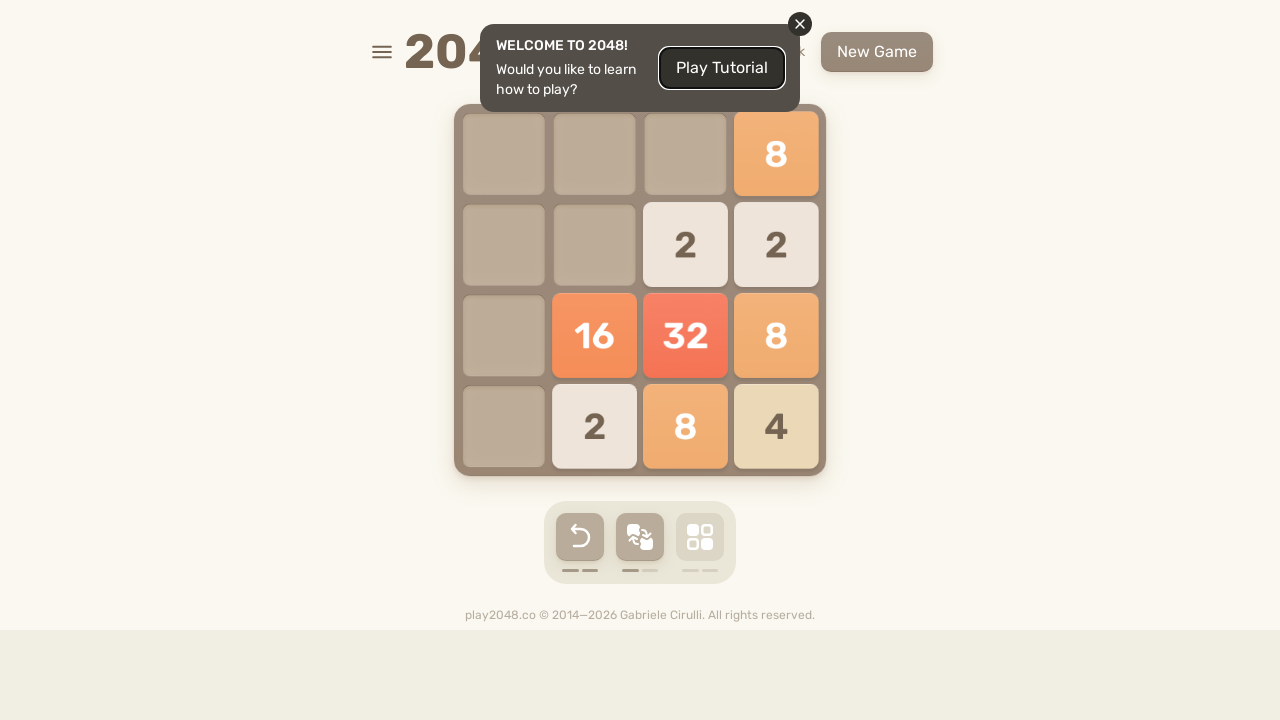

Pressed ArrowRight key to move tiles right
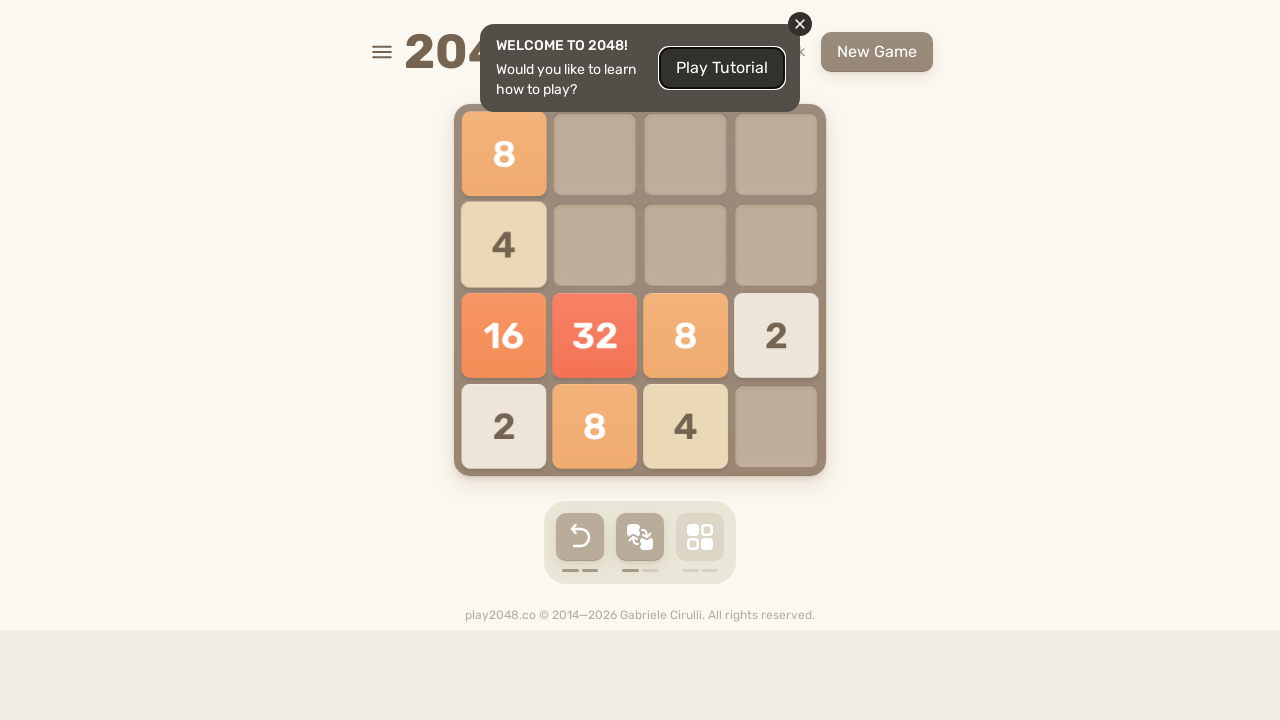

Pressed ArrowDown key to move tiles down
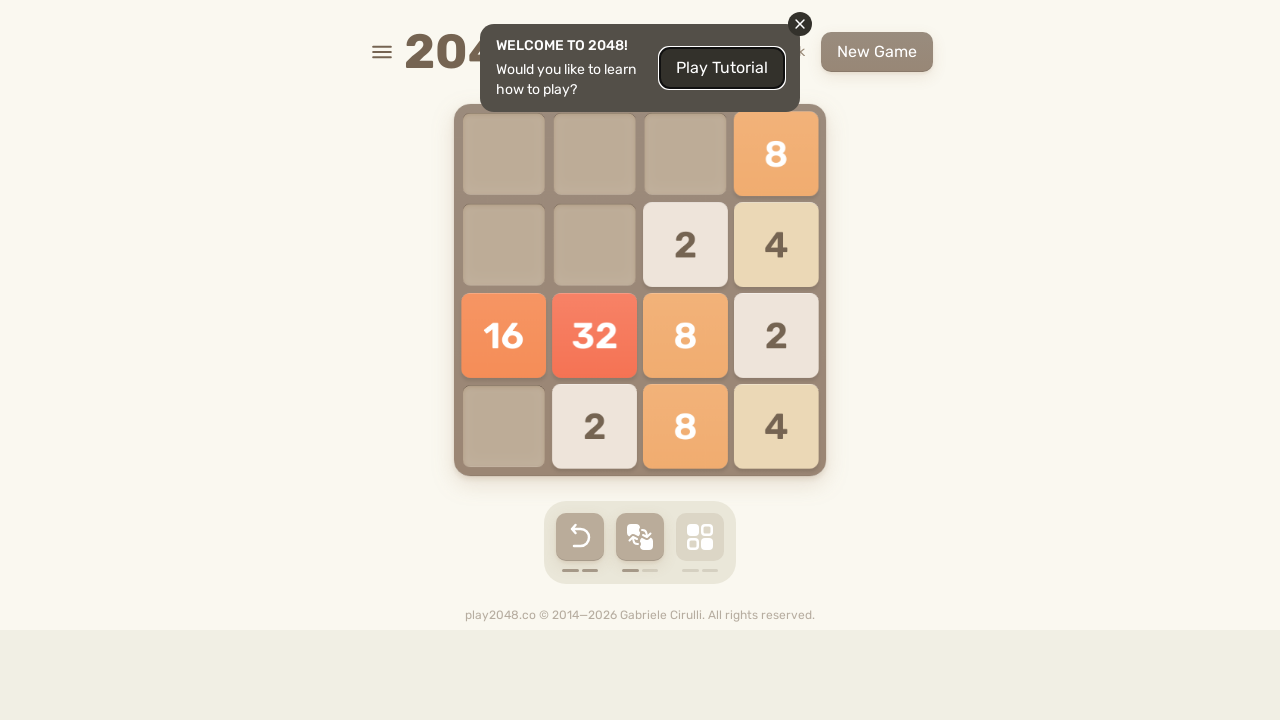

Pressed ArrowRight key to move tiles right
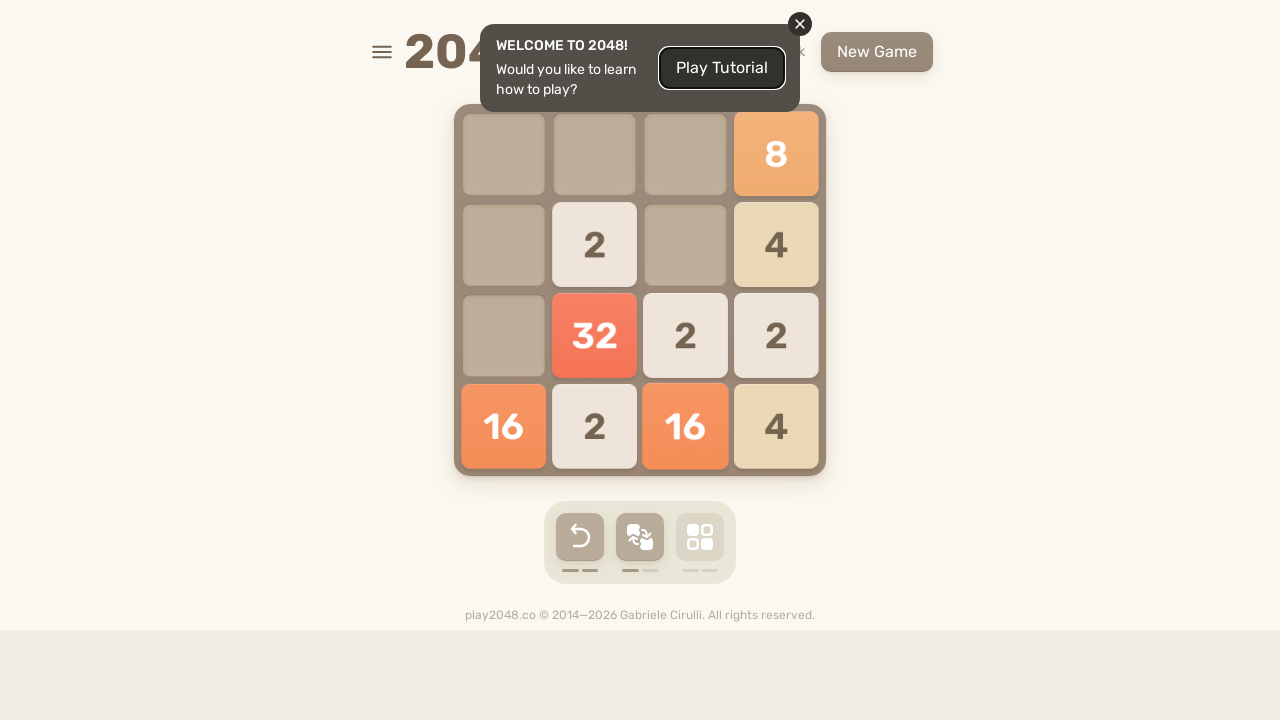

Pressed ArrowUp key to move tiles up
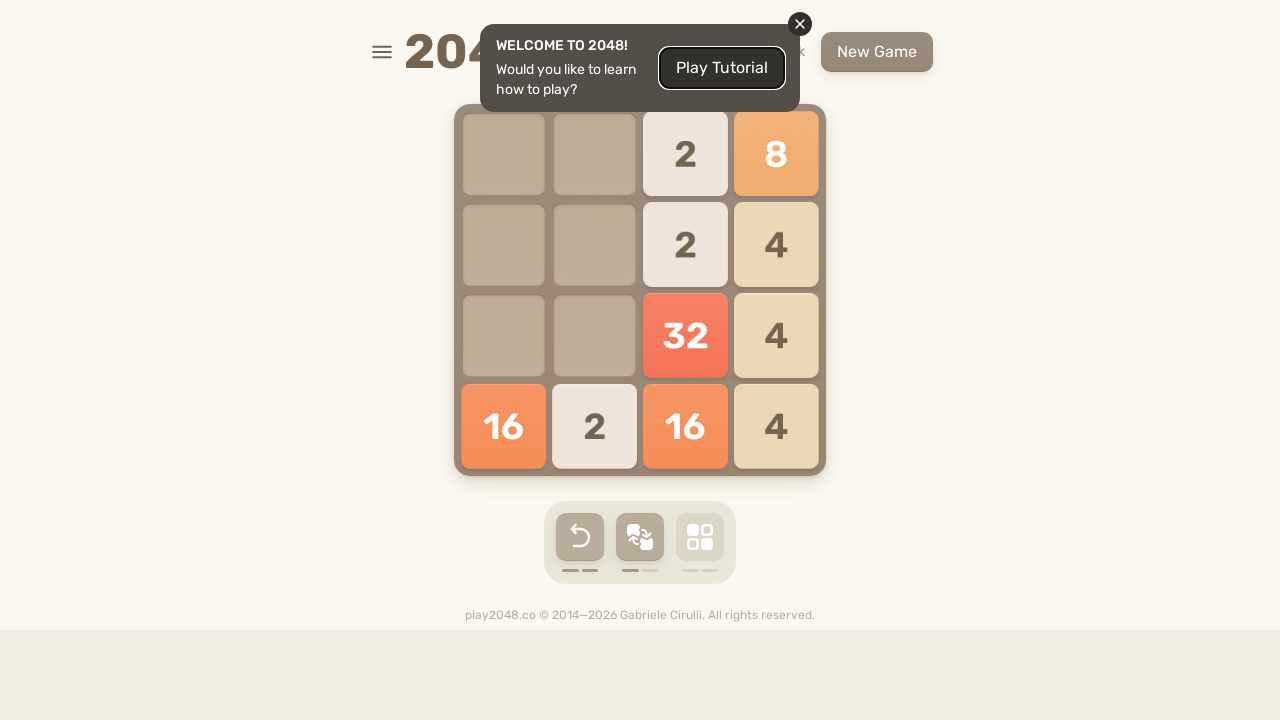

Pressed ArrowDown key to move tiles down
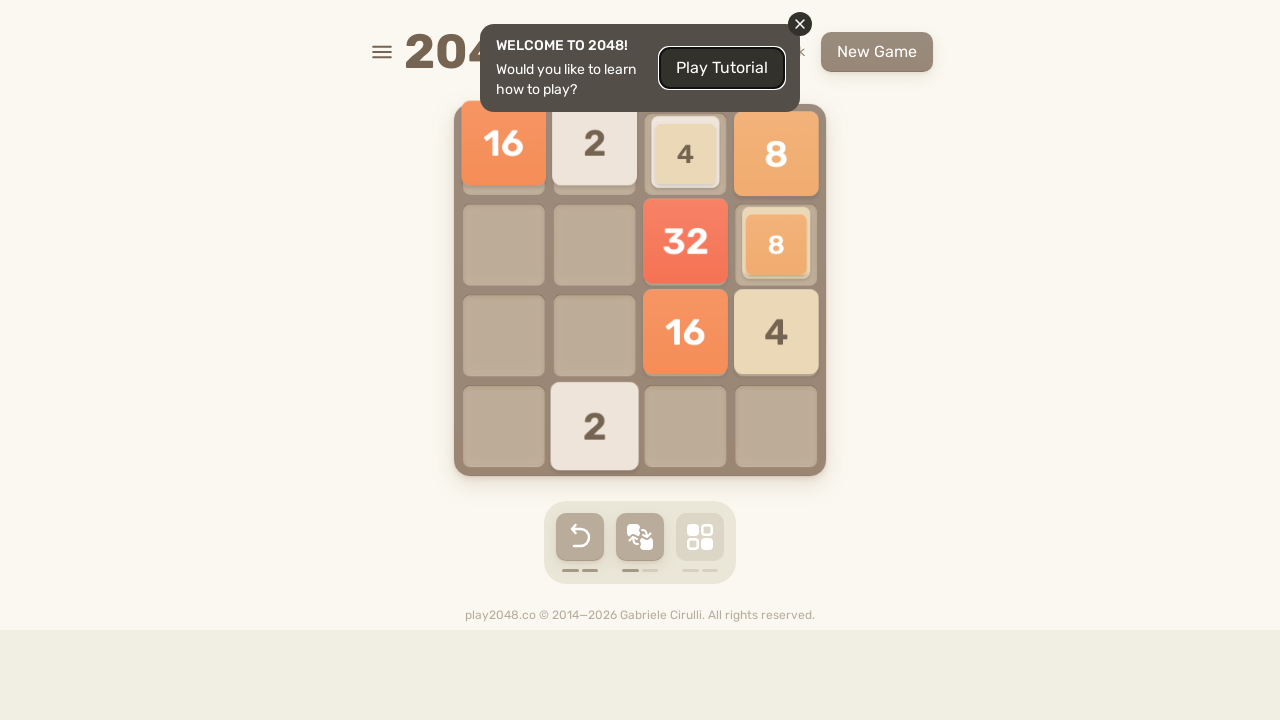

Pressed ArrowRight key to move tiles right
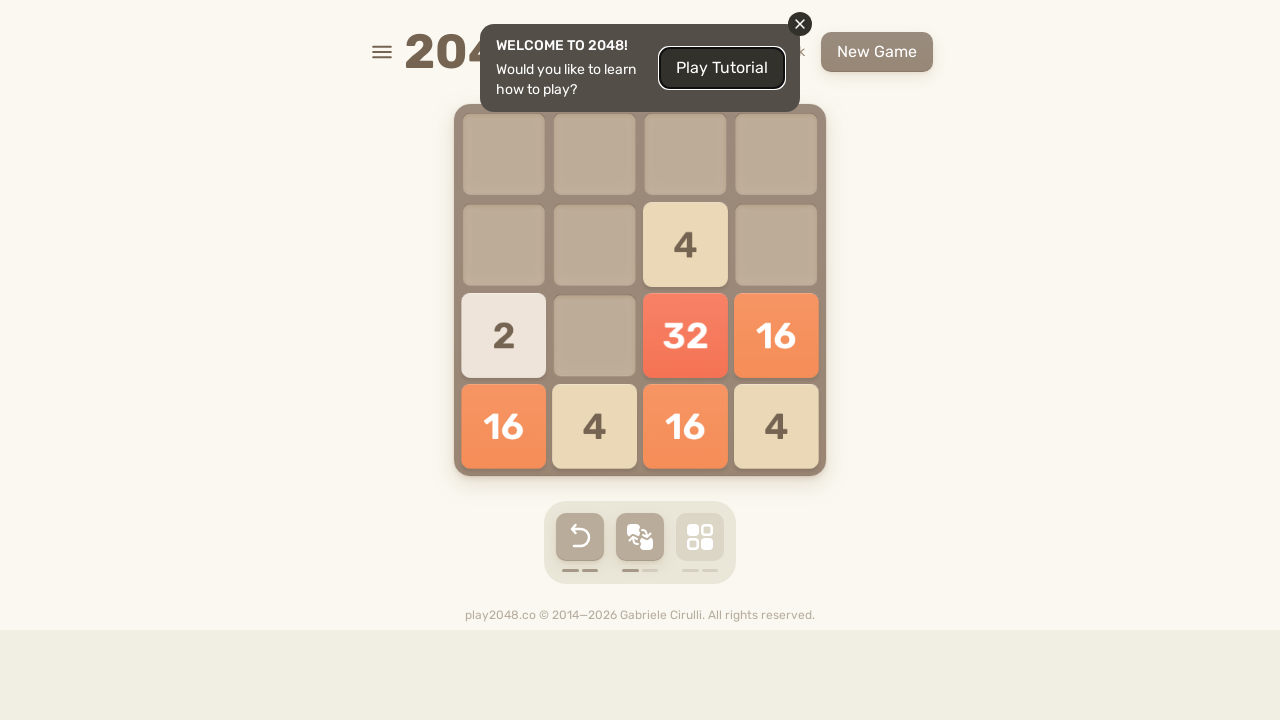

Pressed ArrowDown key to move tiles down
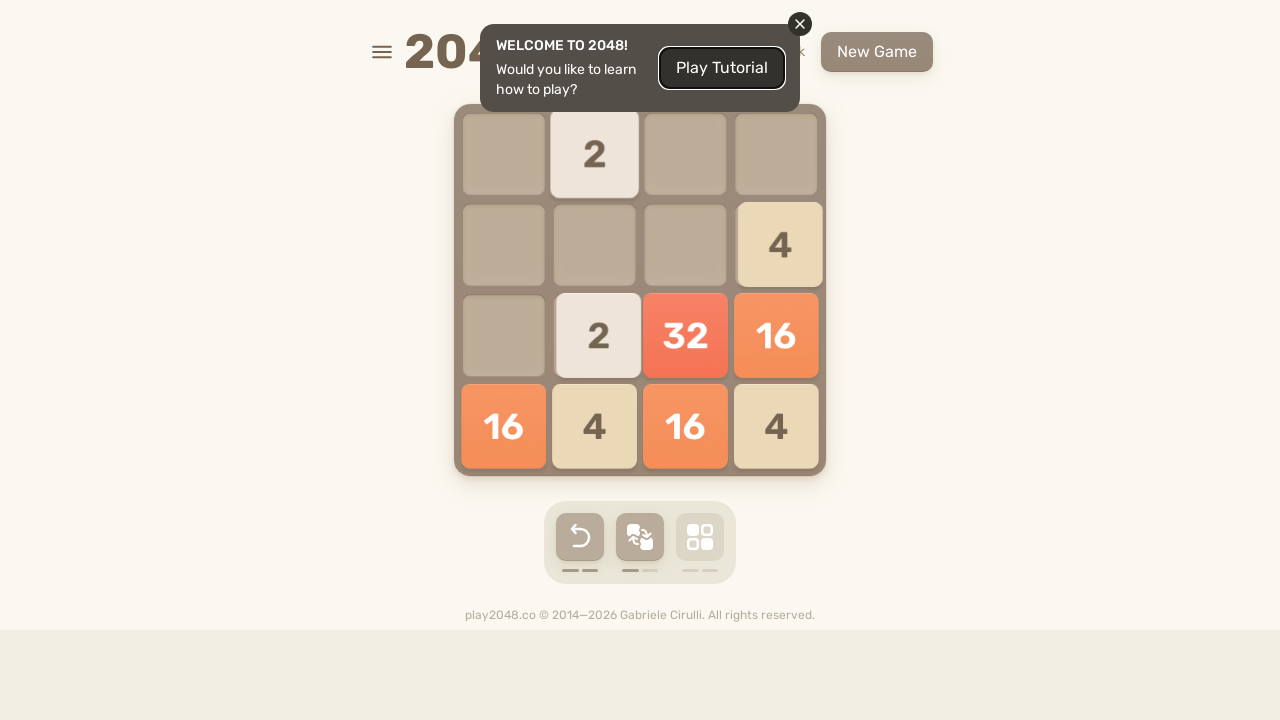

Pressed ArrowLeft key to move tiles left
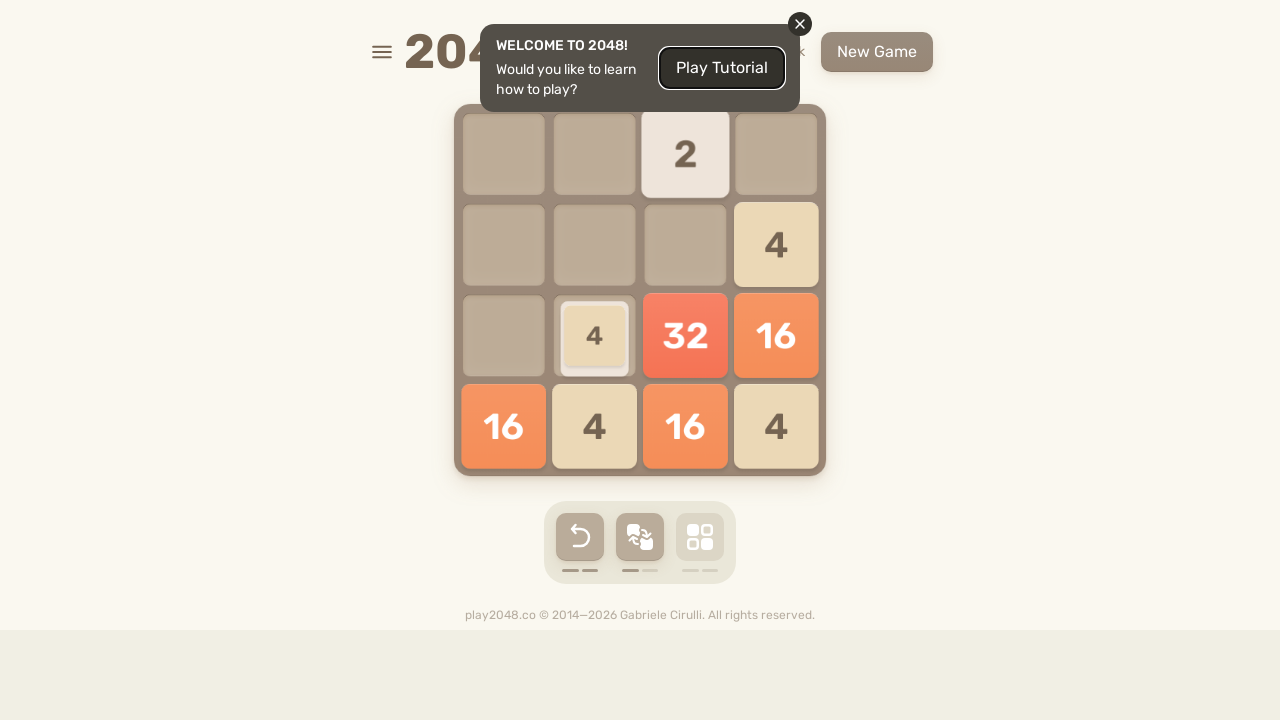

Pressed ArrowUp key to move tiles up
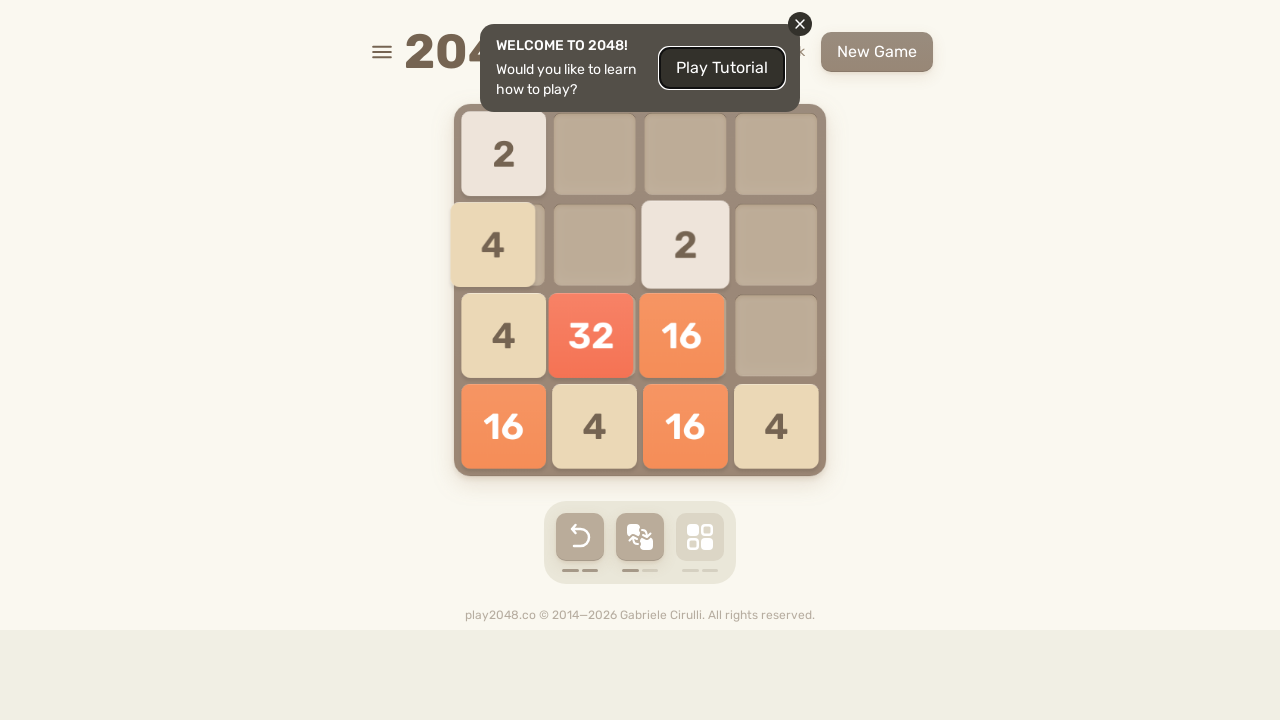

Waited 500ms for tile animations to complete
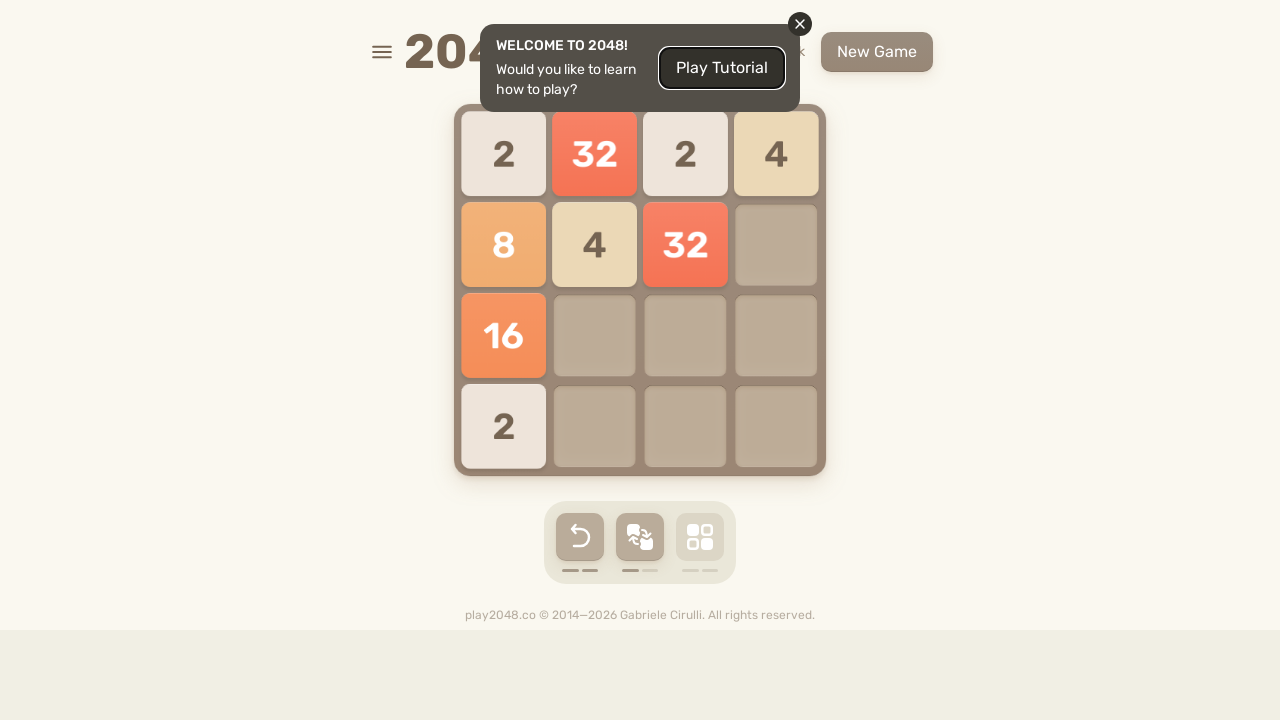

Located 'Try again' button
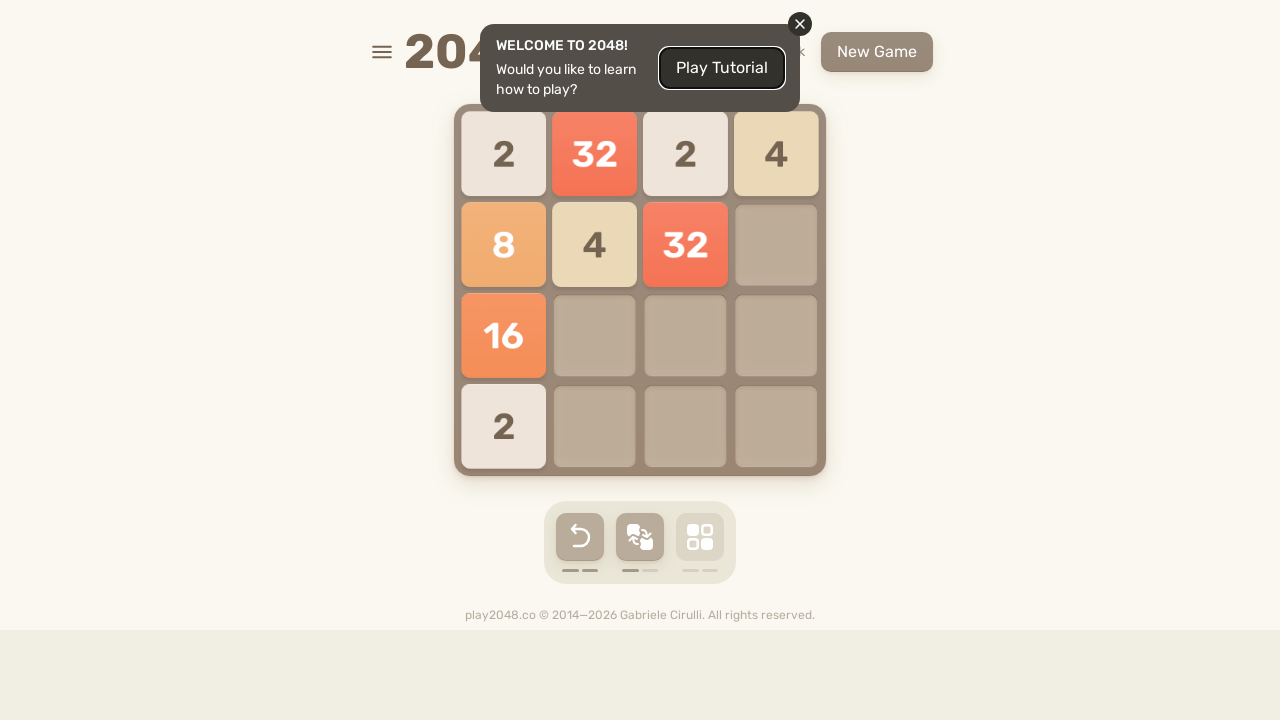

Pressed ArrowDown key to move tiles down
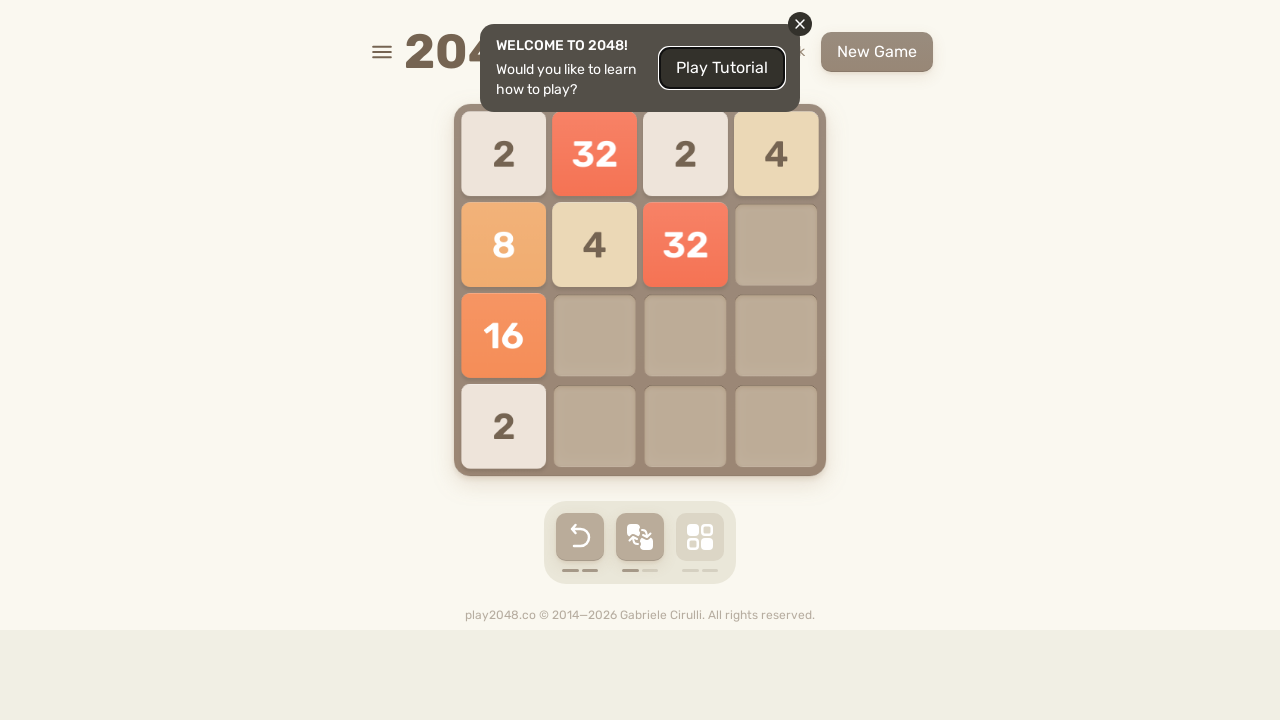

Pressed ArrowRight key to move tiles right
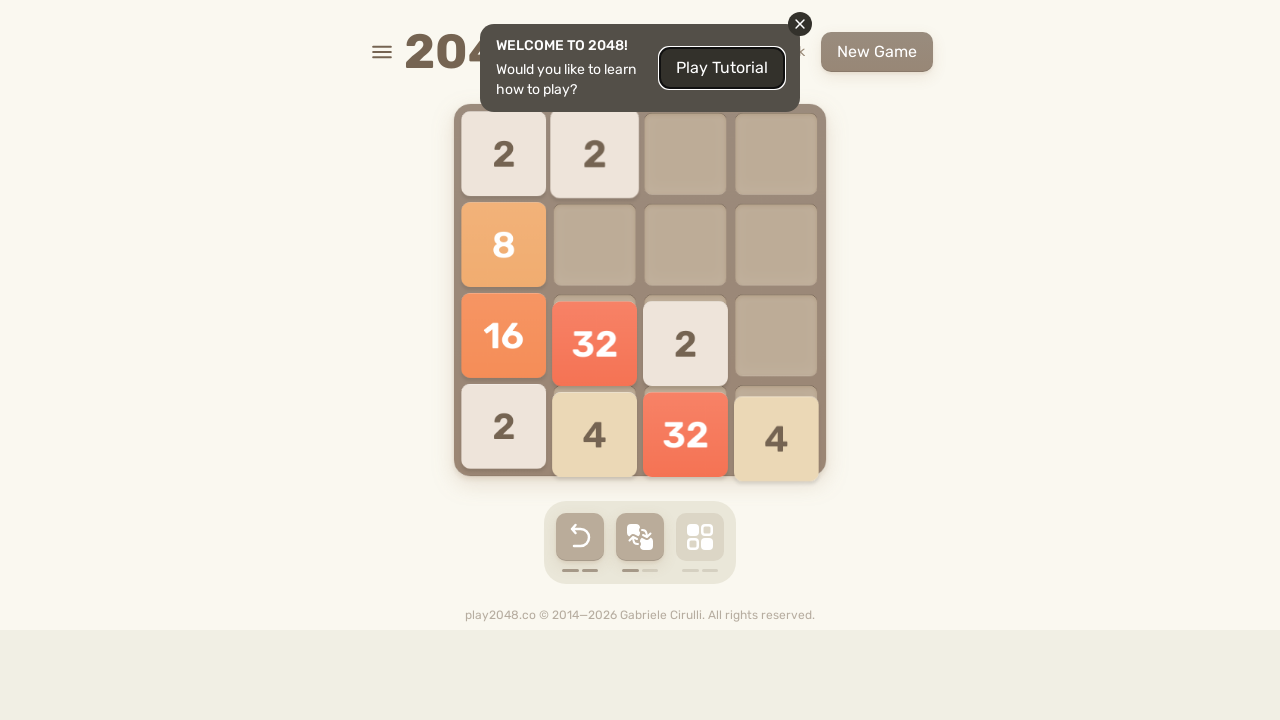

Pressed ArrowUp key to move tiles up
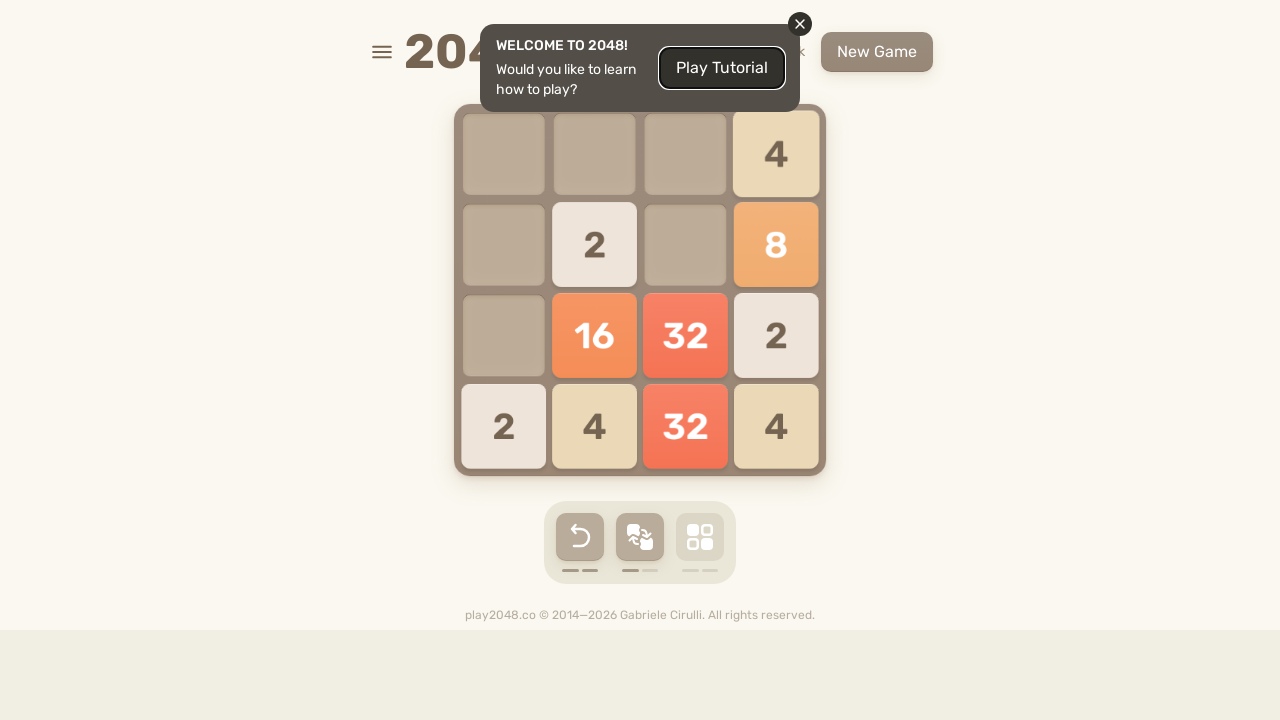

Pressed ArrowUp key to move tiles up
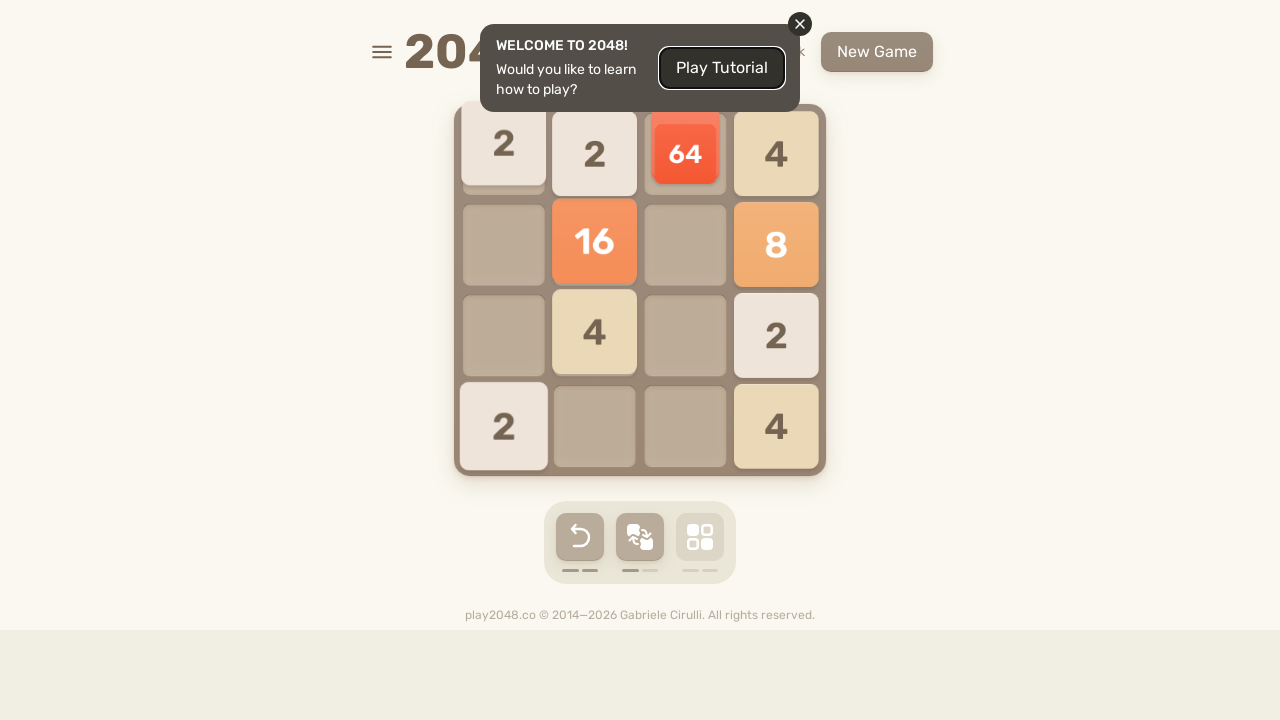

Pressed ArrowDown key to move tiles down
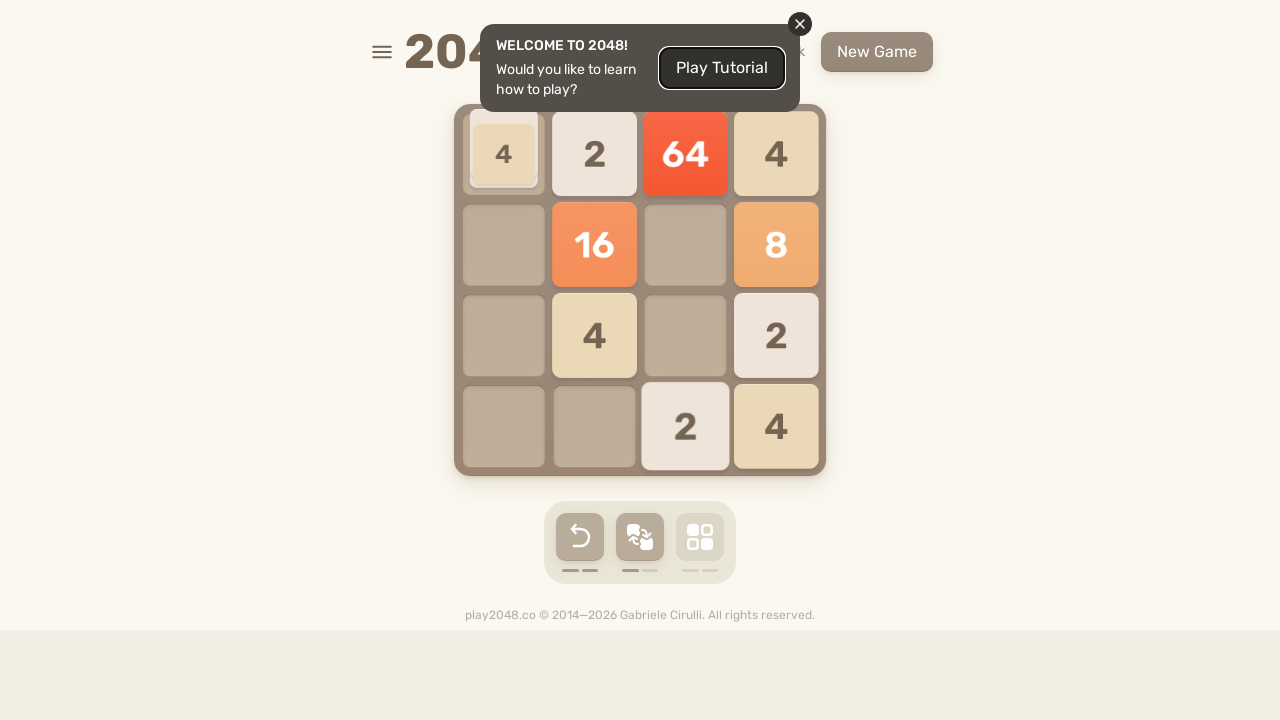

Pressed ArrowLeft key to move tiles left
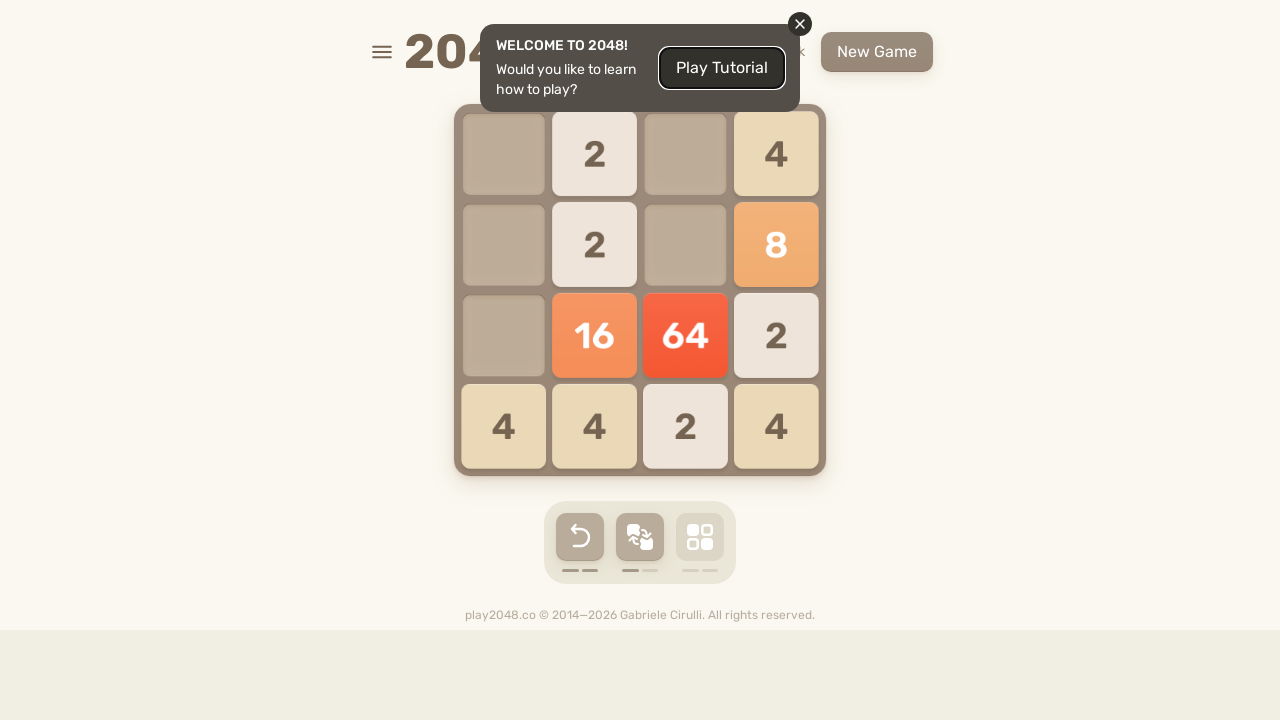

Pressed ArrowDown key to move tiles down
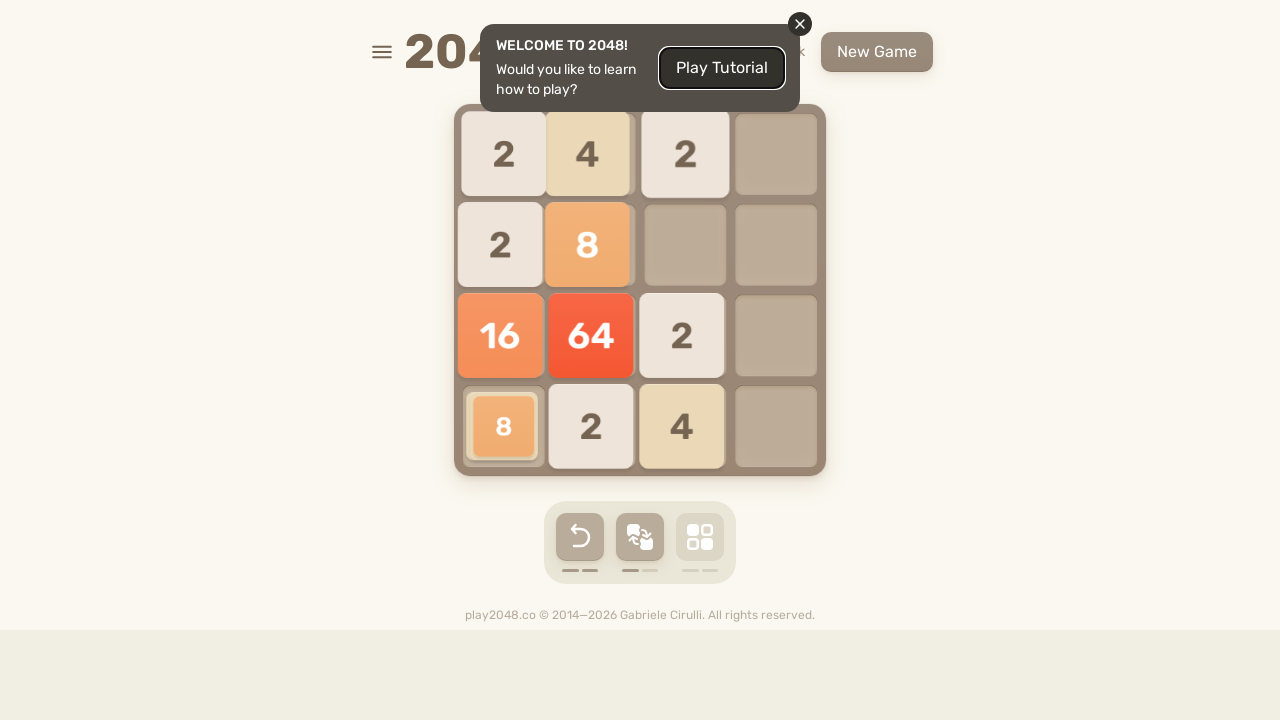

Pressed ArrowRight key to move tiles right
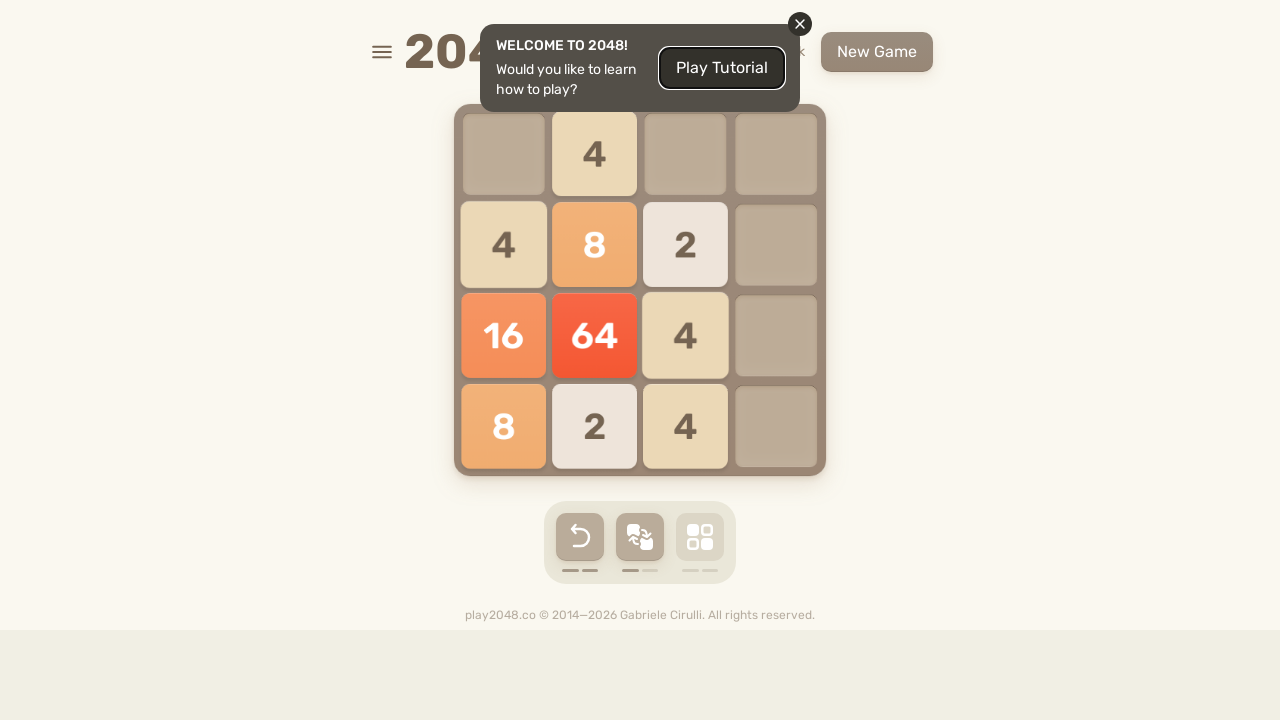

Pressed ArrowUp key to move tiles up
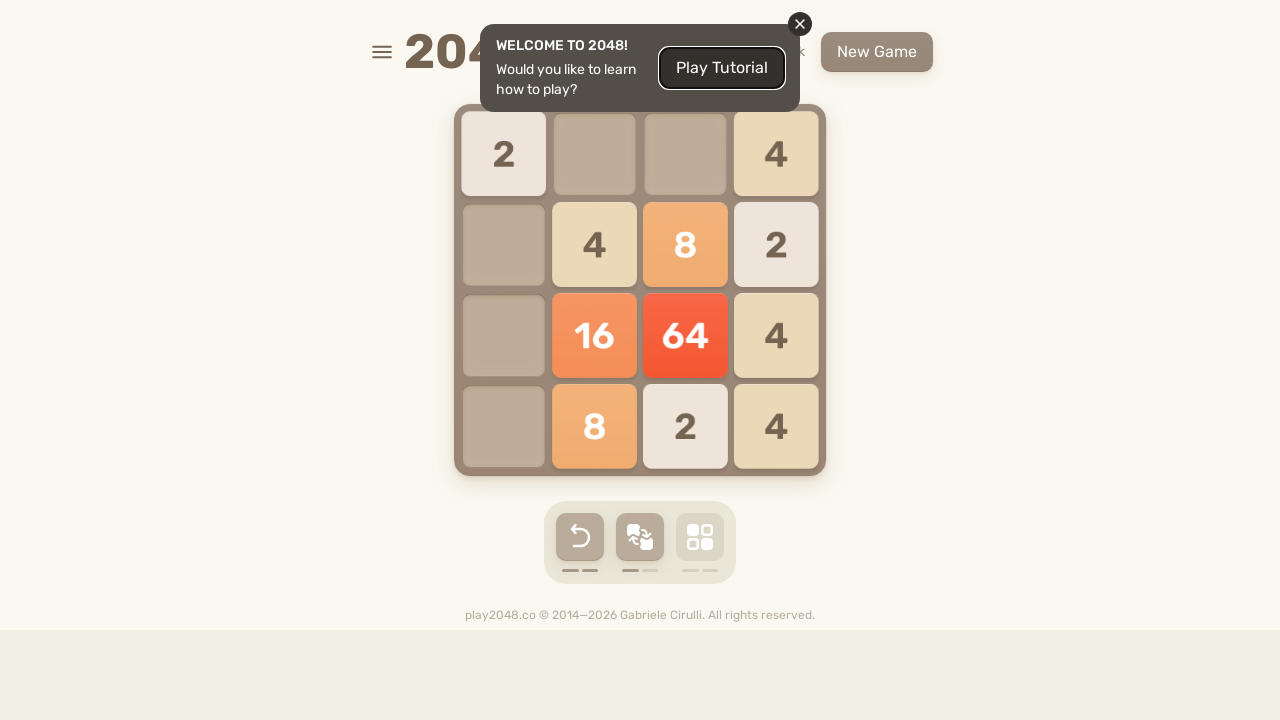

Pressed ArrowRight key to move tiles right
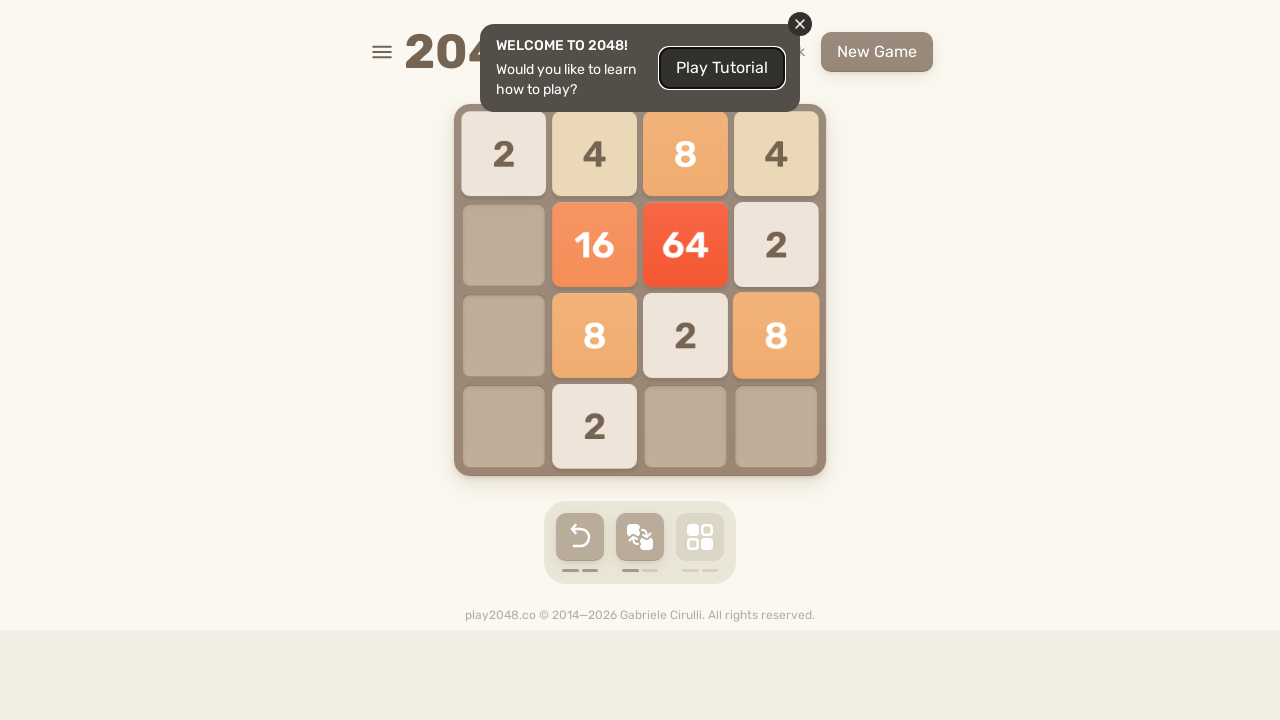

Pressed ArrowRight key to move tiles right
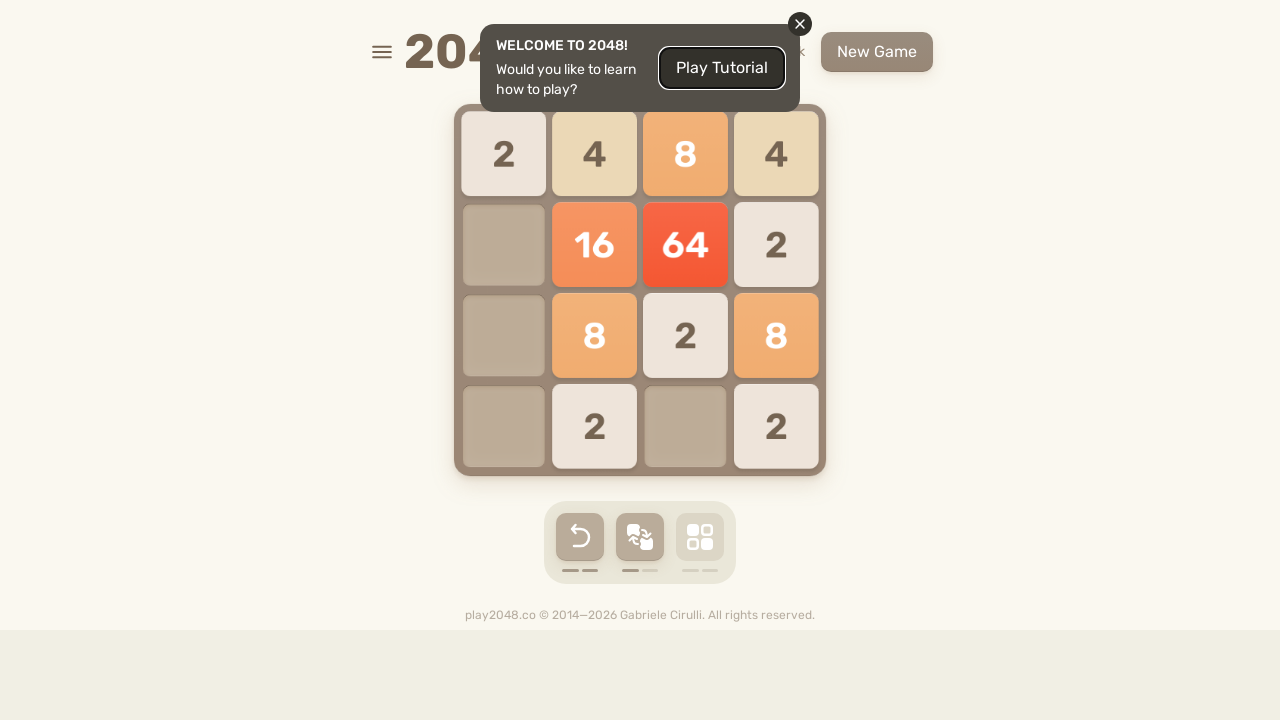

Pressed ArrowRight key to move tiles right
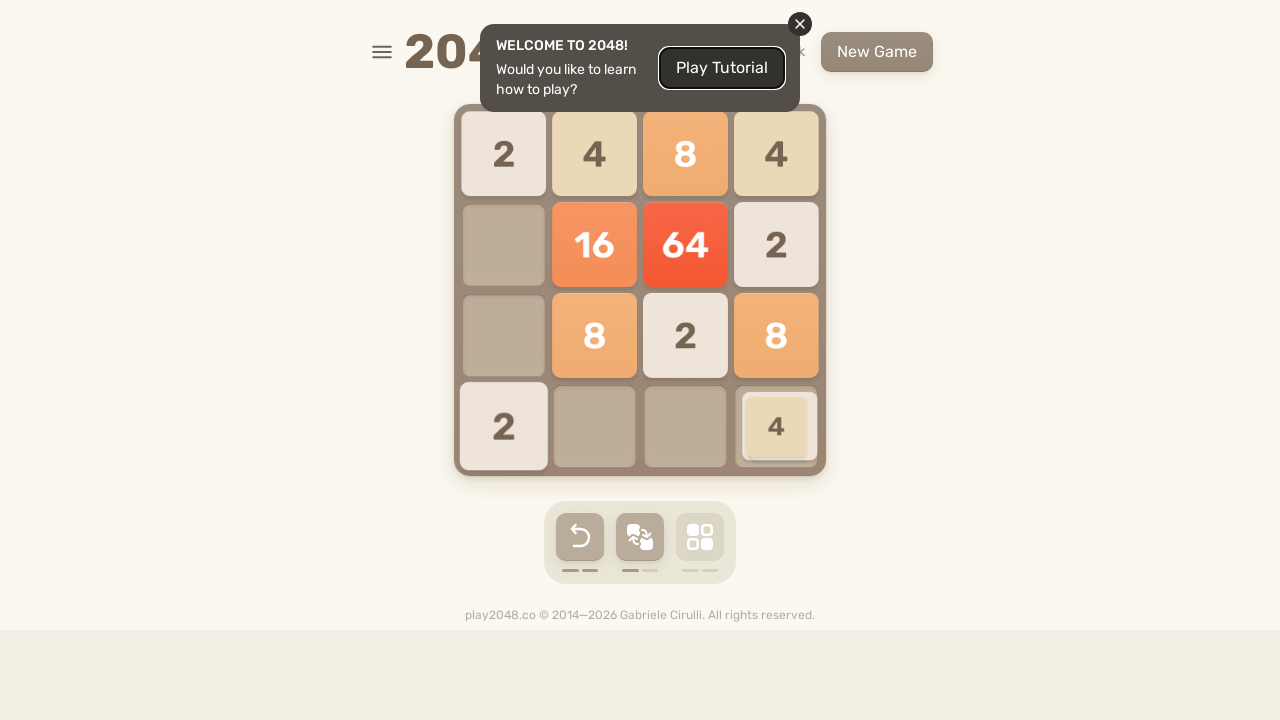

Pressed ArrowLeft key to move tiles left
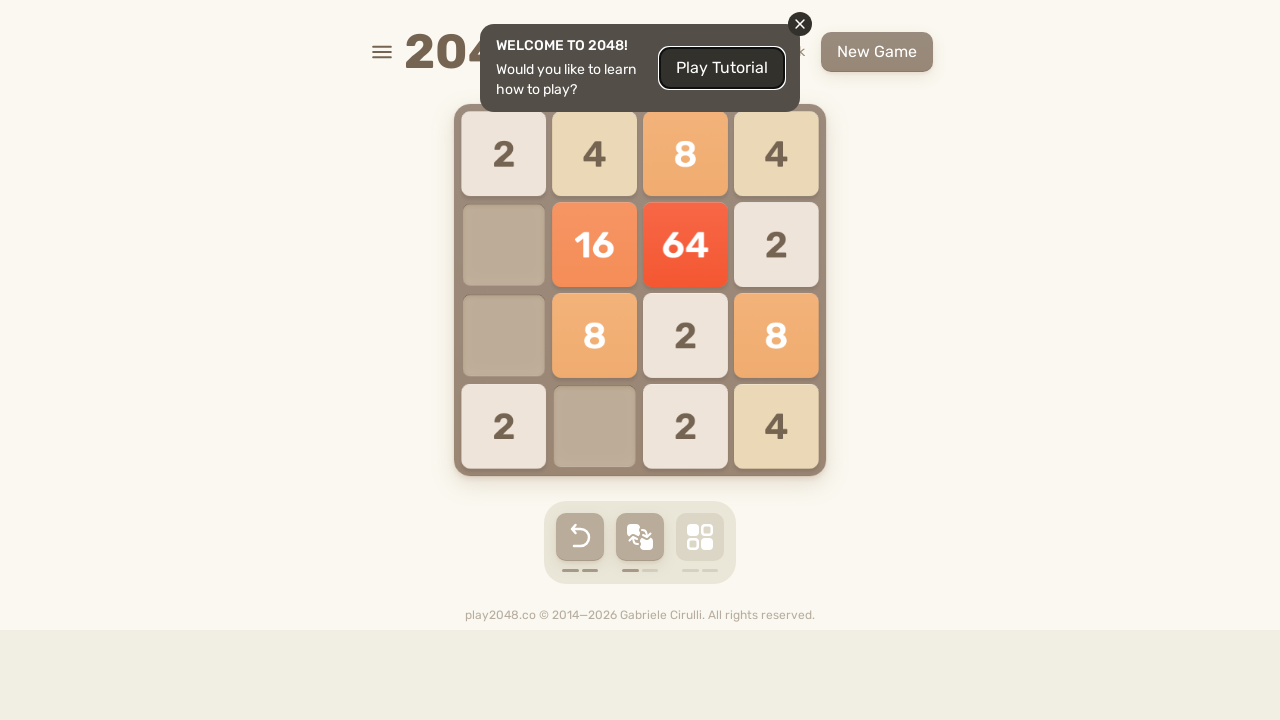

Pressed ArrowUp key to move tiles up
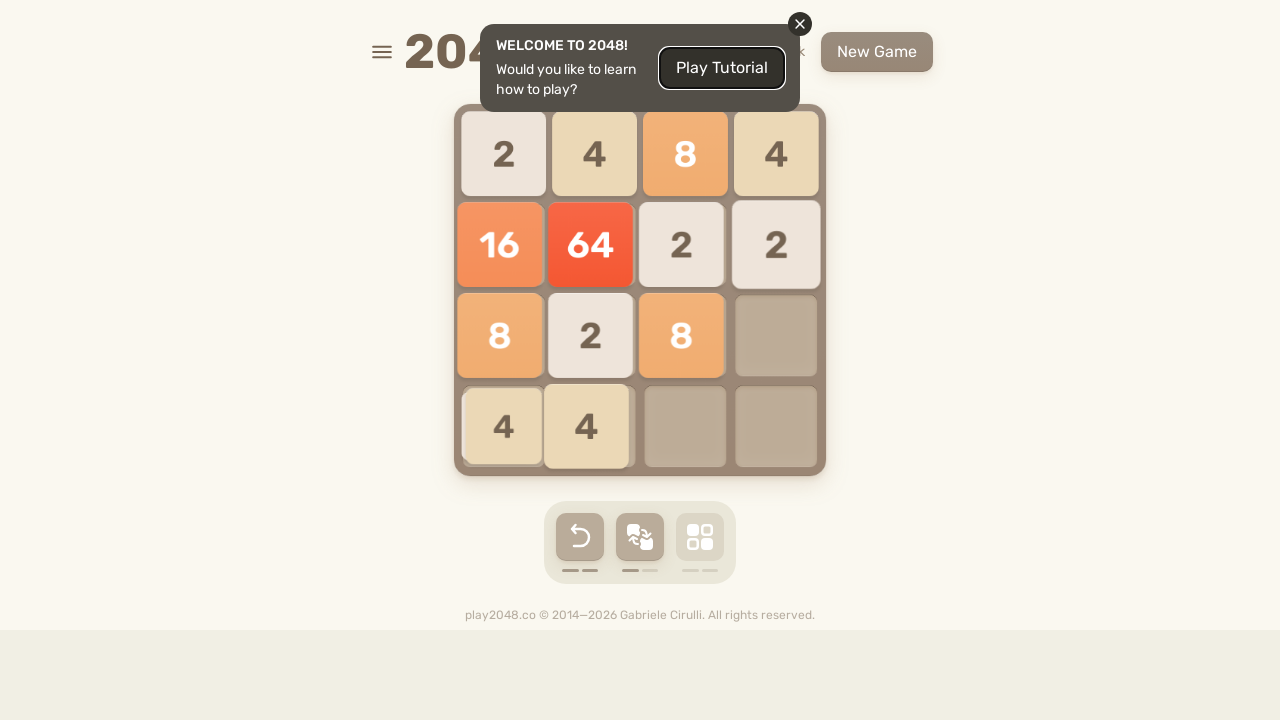

Pressed ArrowDown key to move tiles down
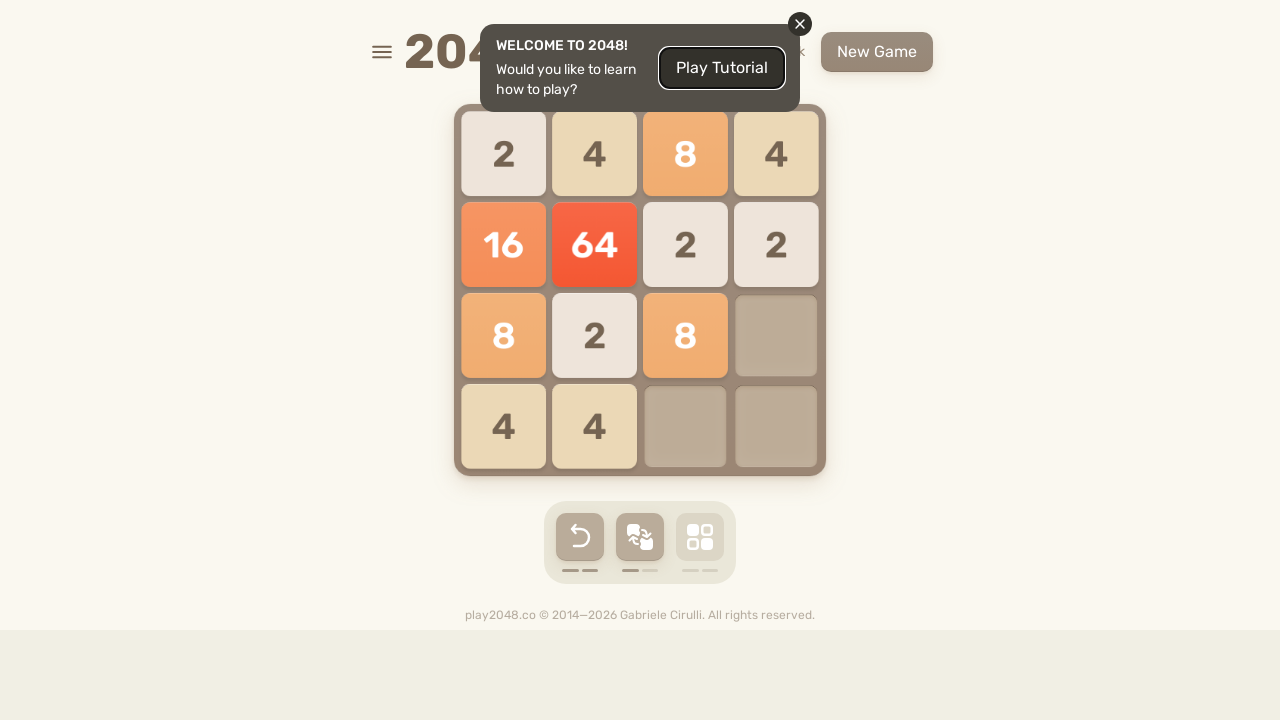

Pressed ArrowRight key to move tiles right
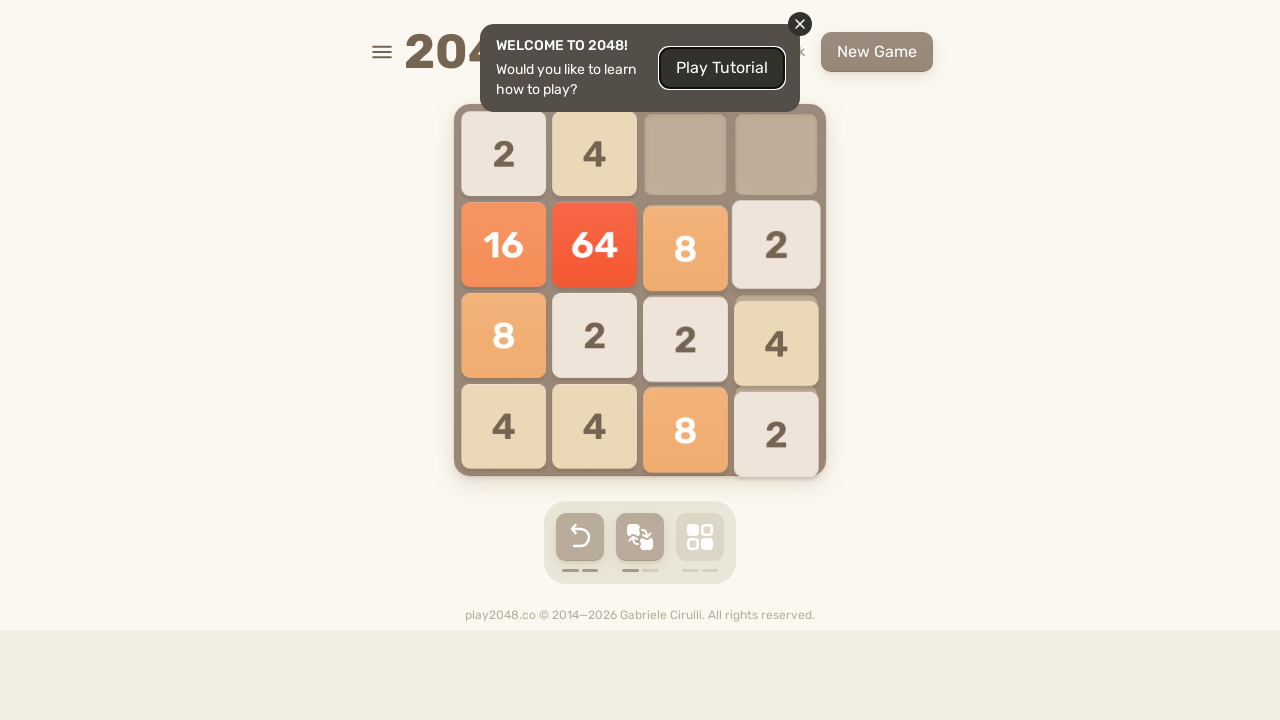

Pressed ArrowRight key to move tiles right
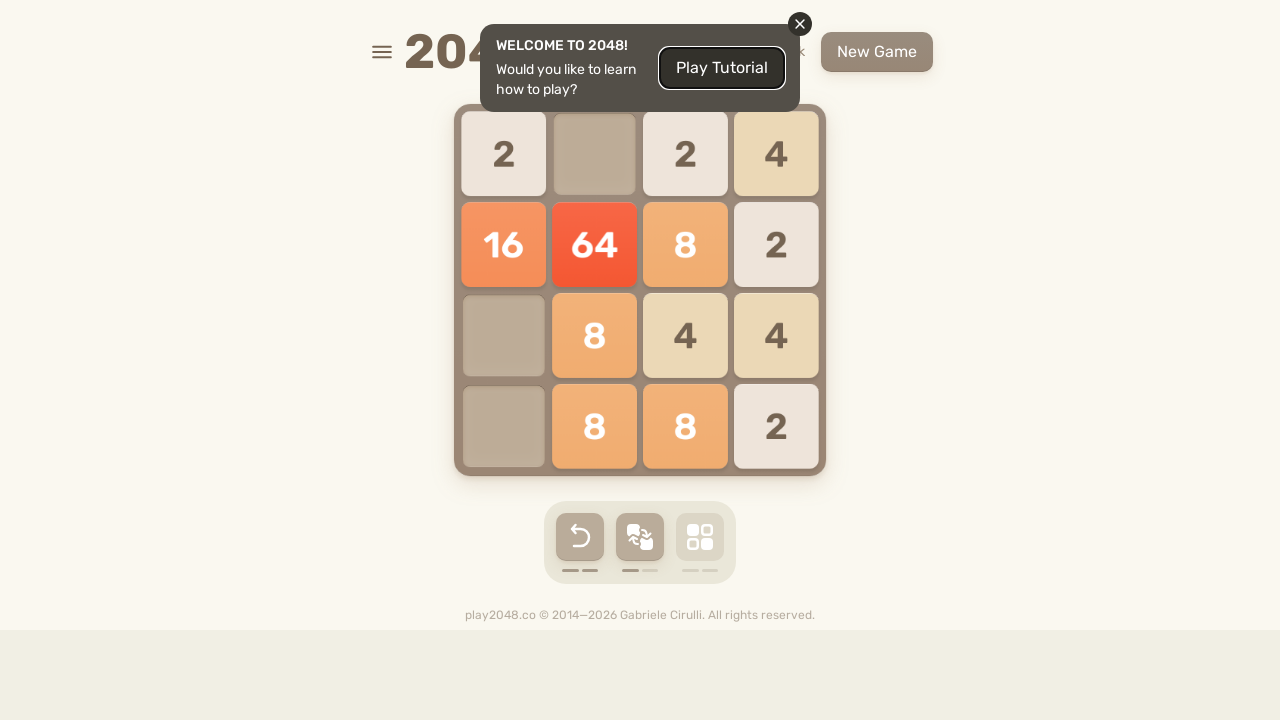

Pressed ArrowUp key to move tiles up
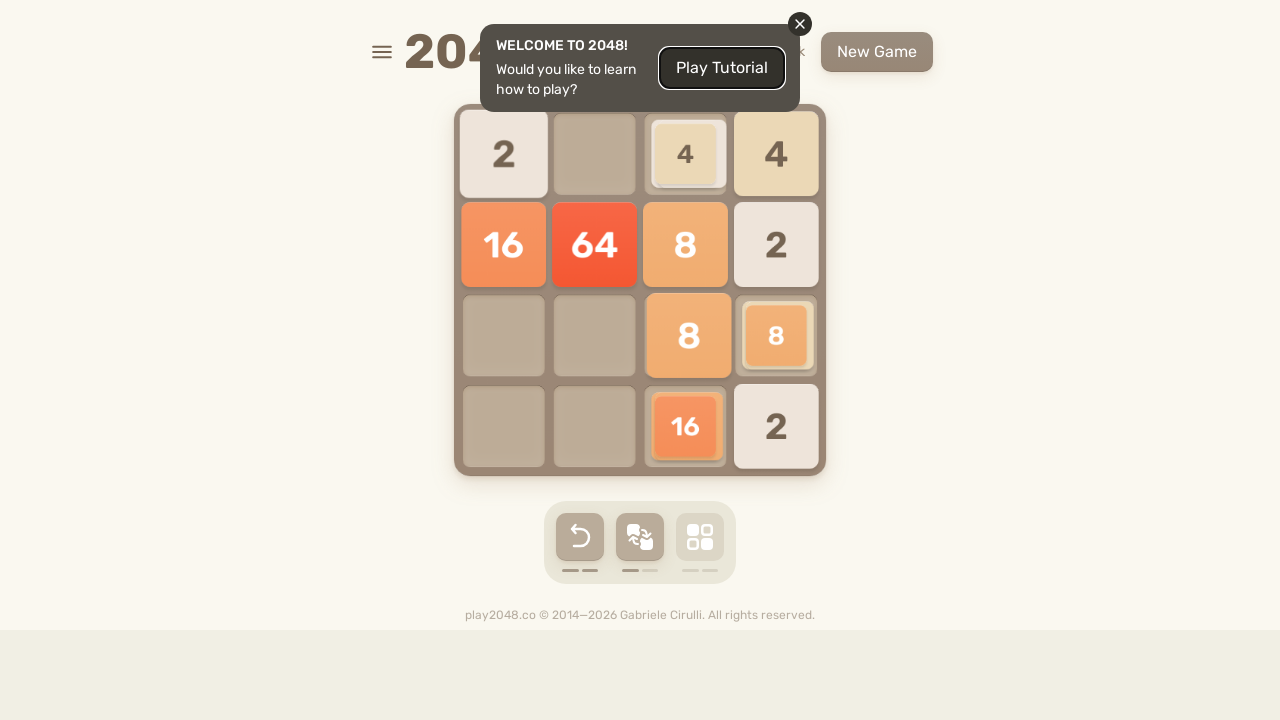

Pressed ArrowRight key to move tiles right
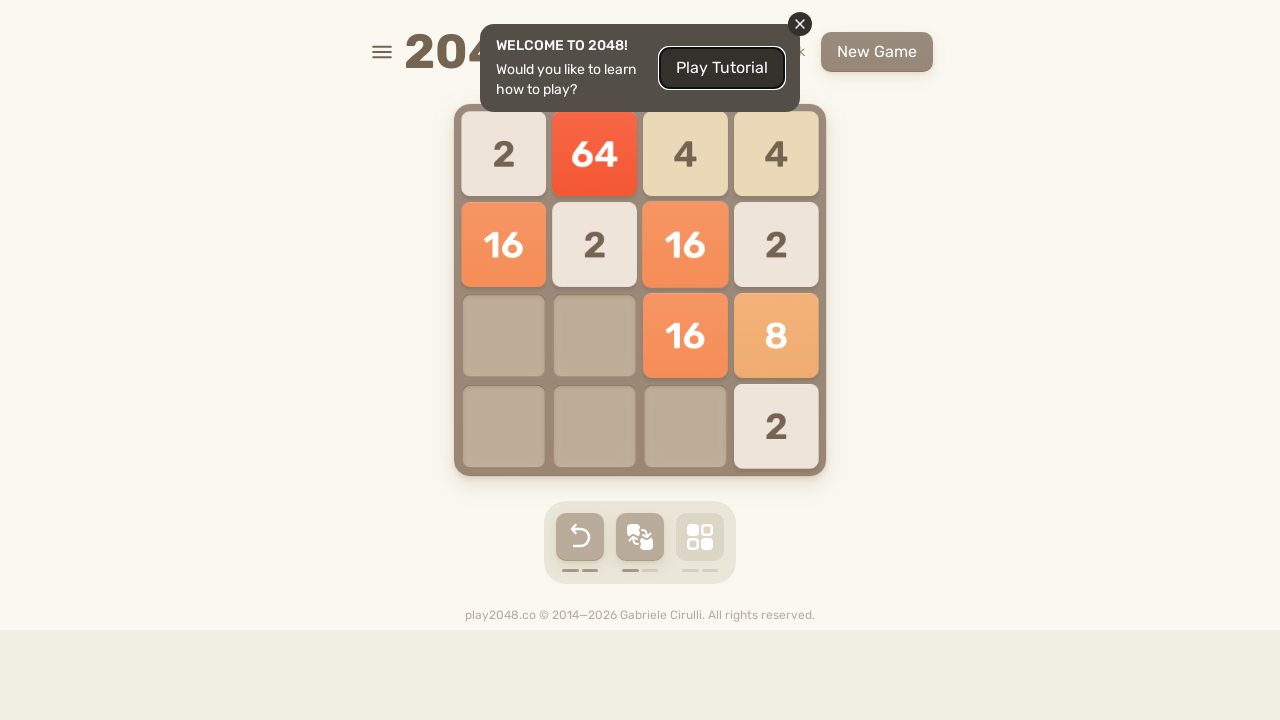

Pressed ArrowRight key to move tiles right
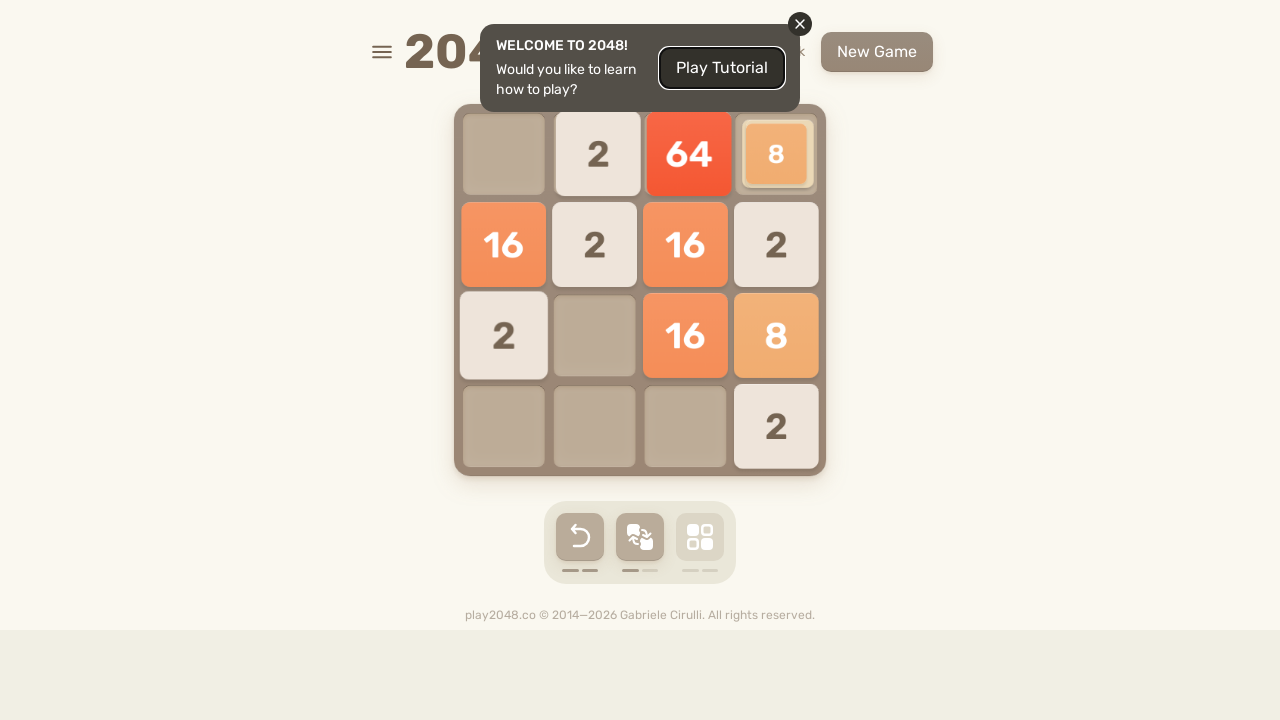

Pressed ArrowLeft key to move tiles left
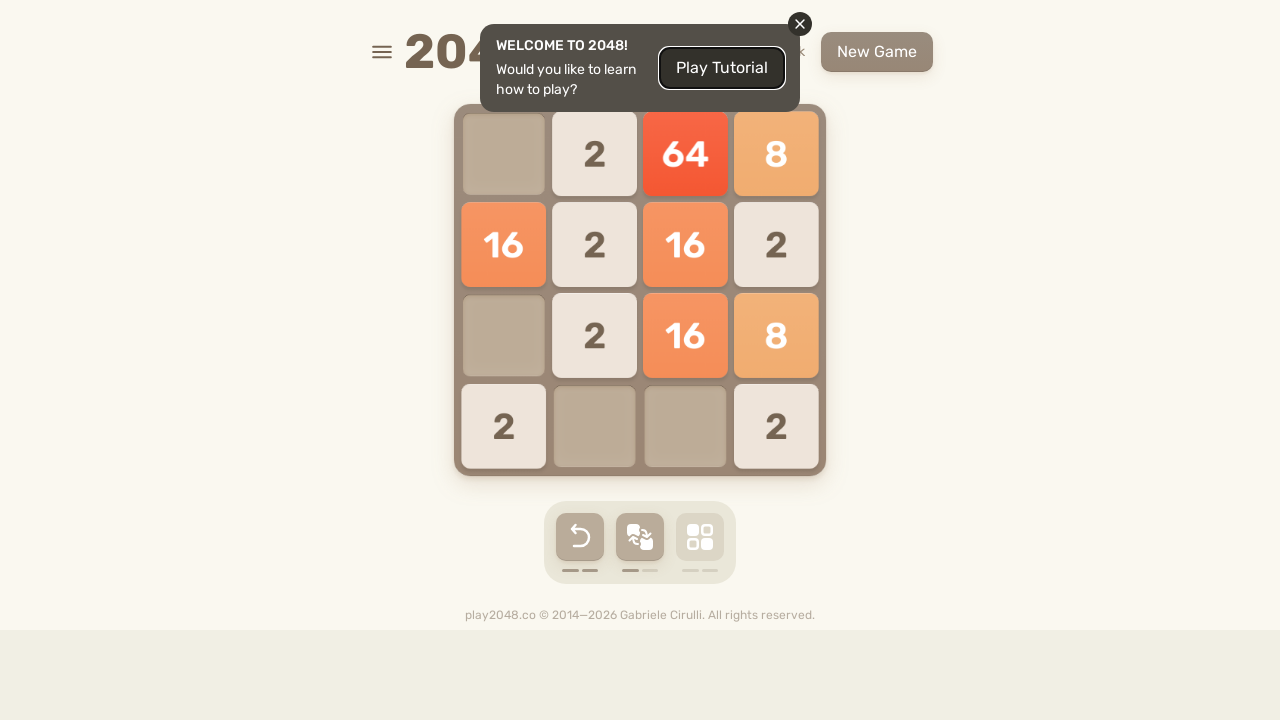

Pressed ArrowDown key to move tiles down
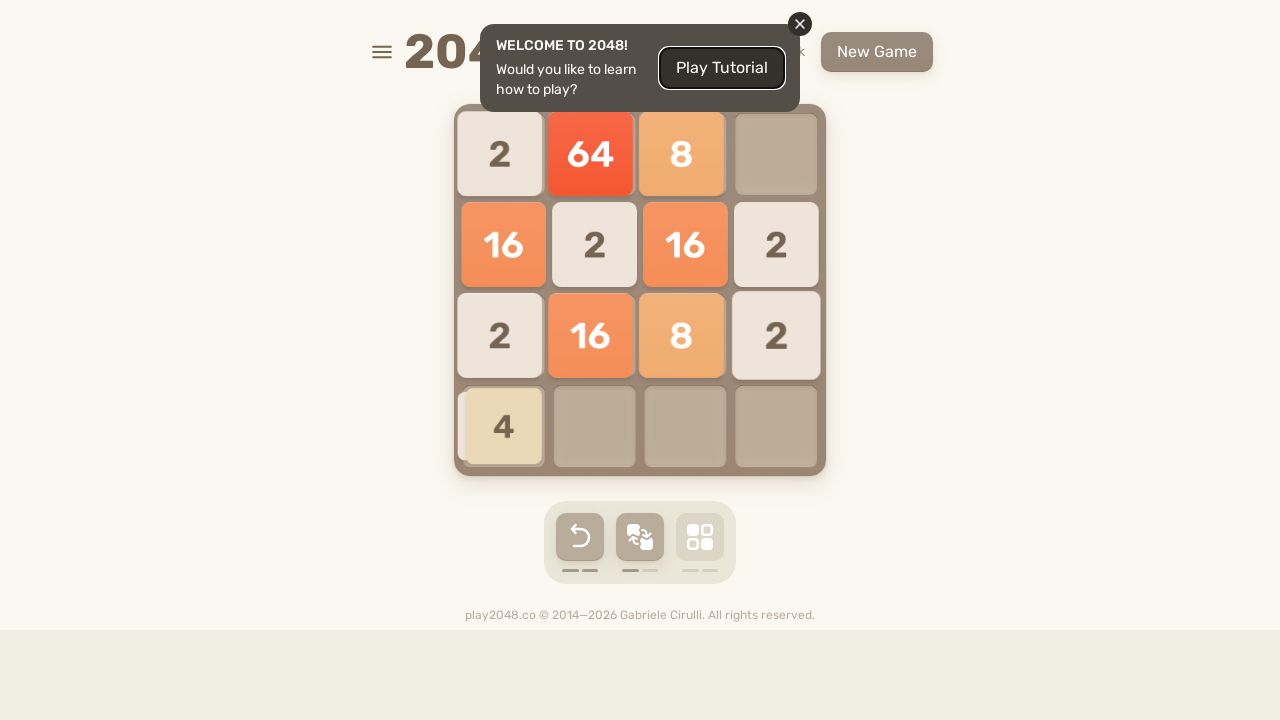

Pressed ArrowRight key to move tiles right
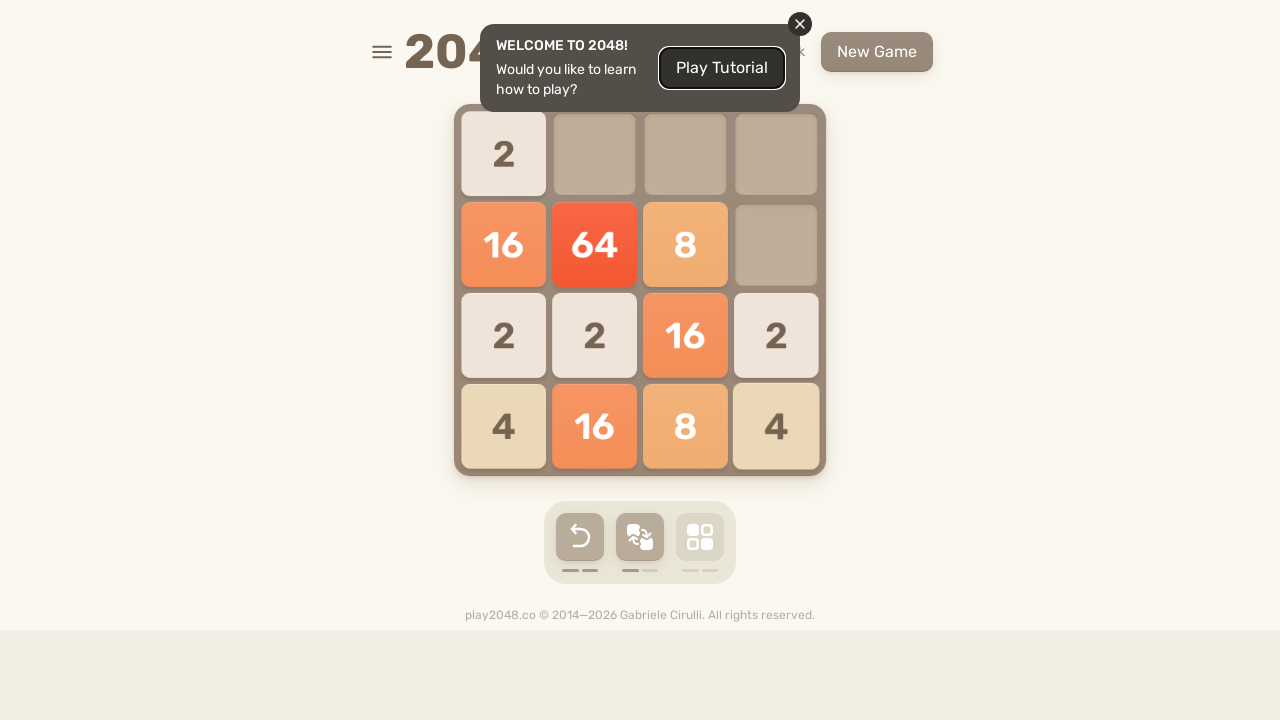

Pressed ArrowLeft key to move tiles left
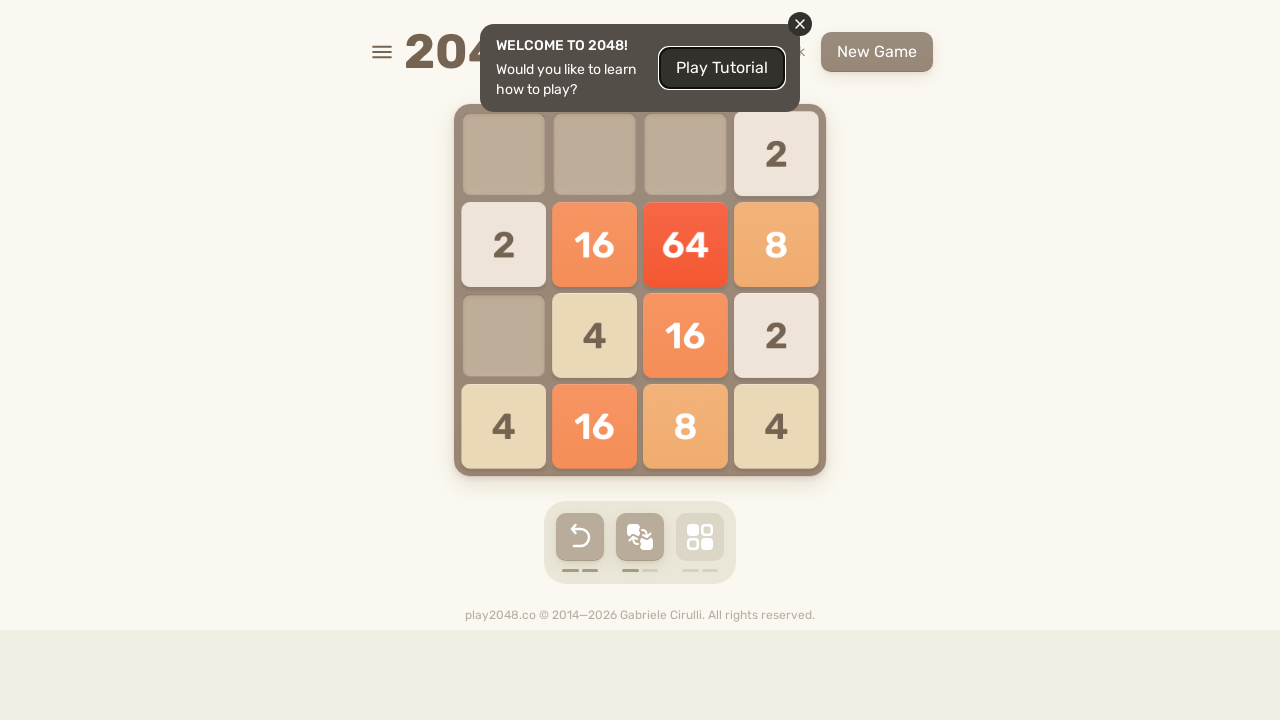

Pressed ArrowRight key to move tiles right
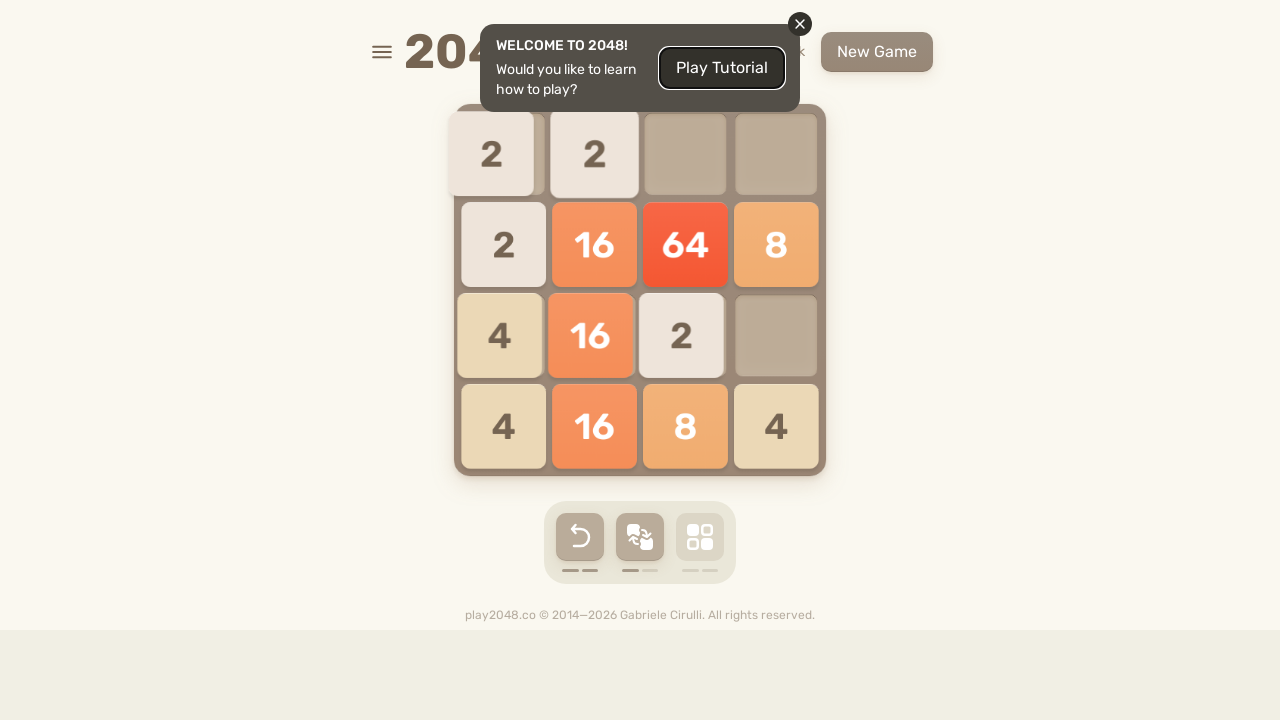

Pressed ArrowRight key to move tiles right
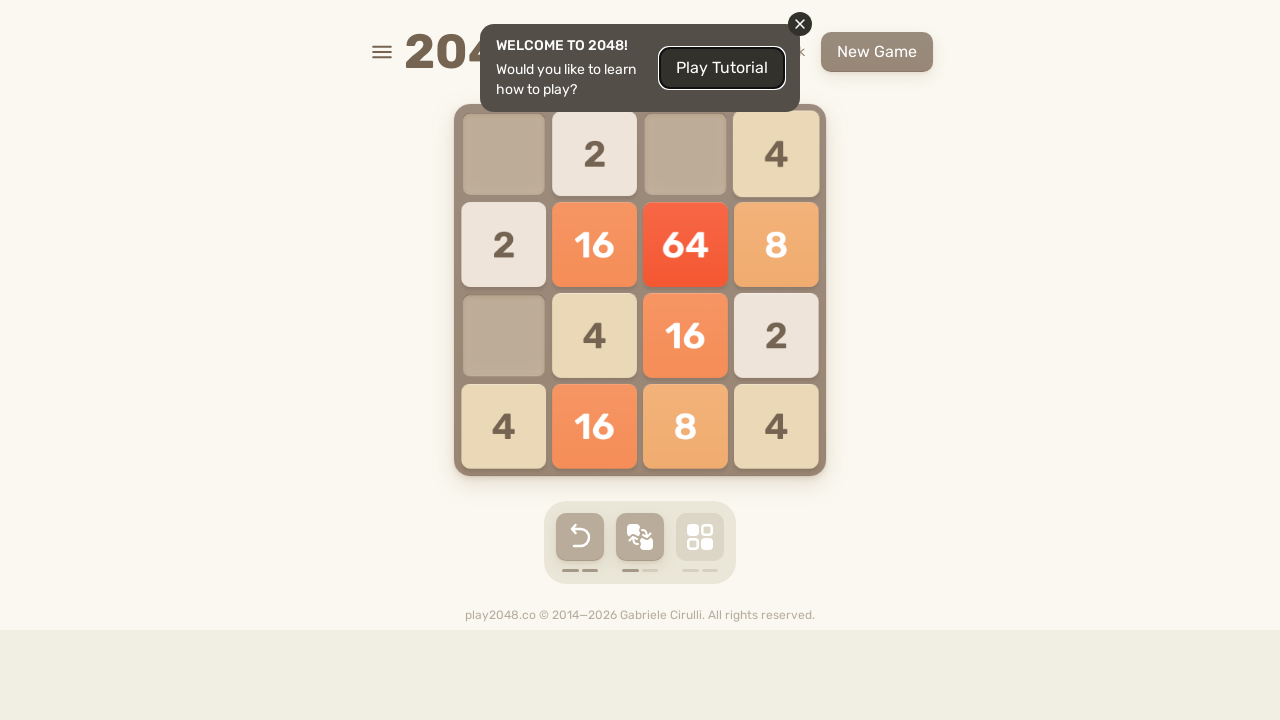

Pressed ArrowUp key to move tiles up
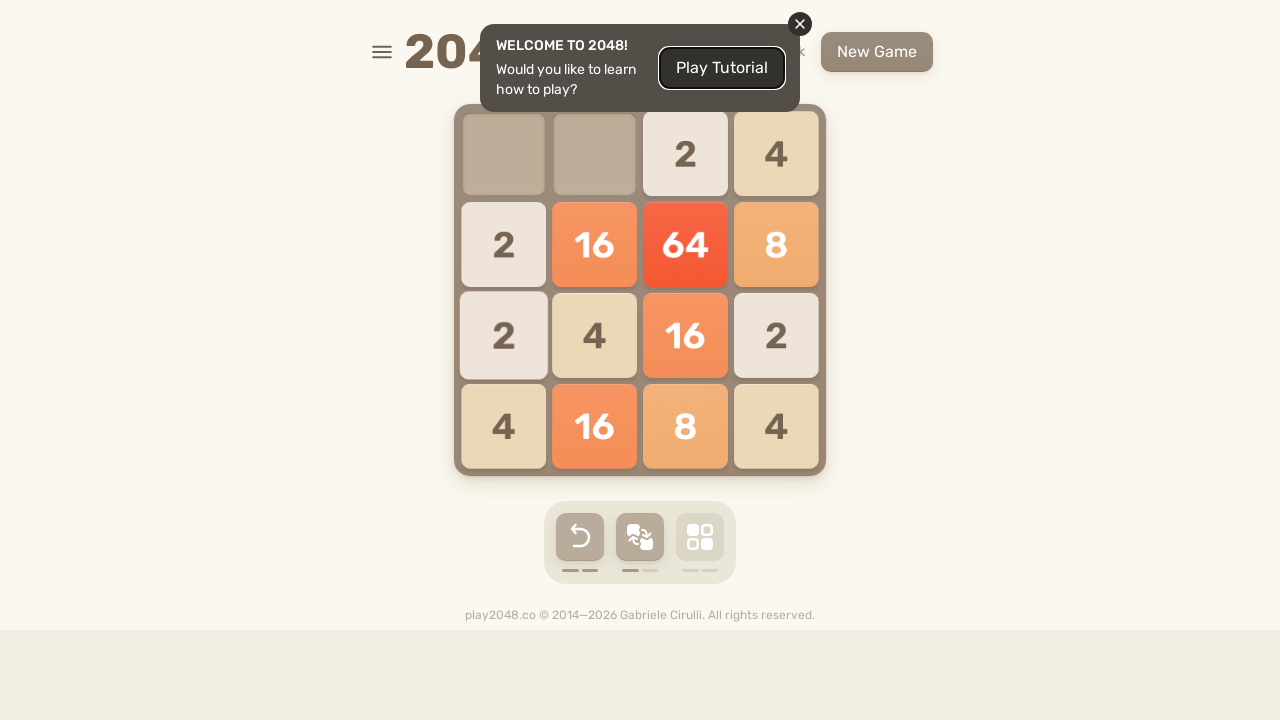

Pressed ArrowDown key to move tiles down
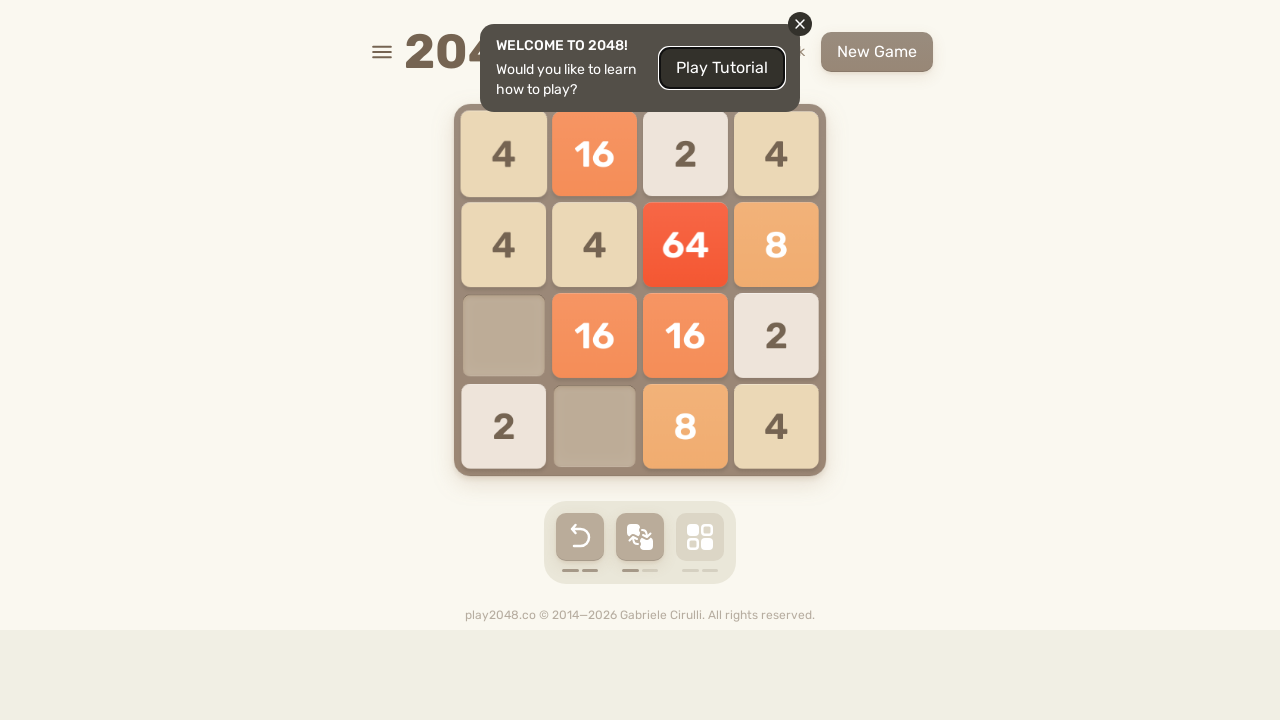

Pressed ArrowUp key to move tiles up
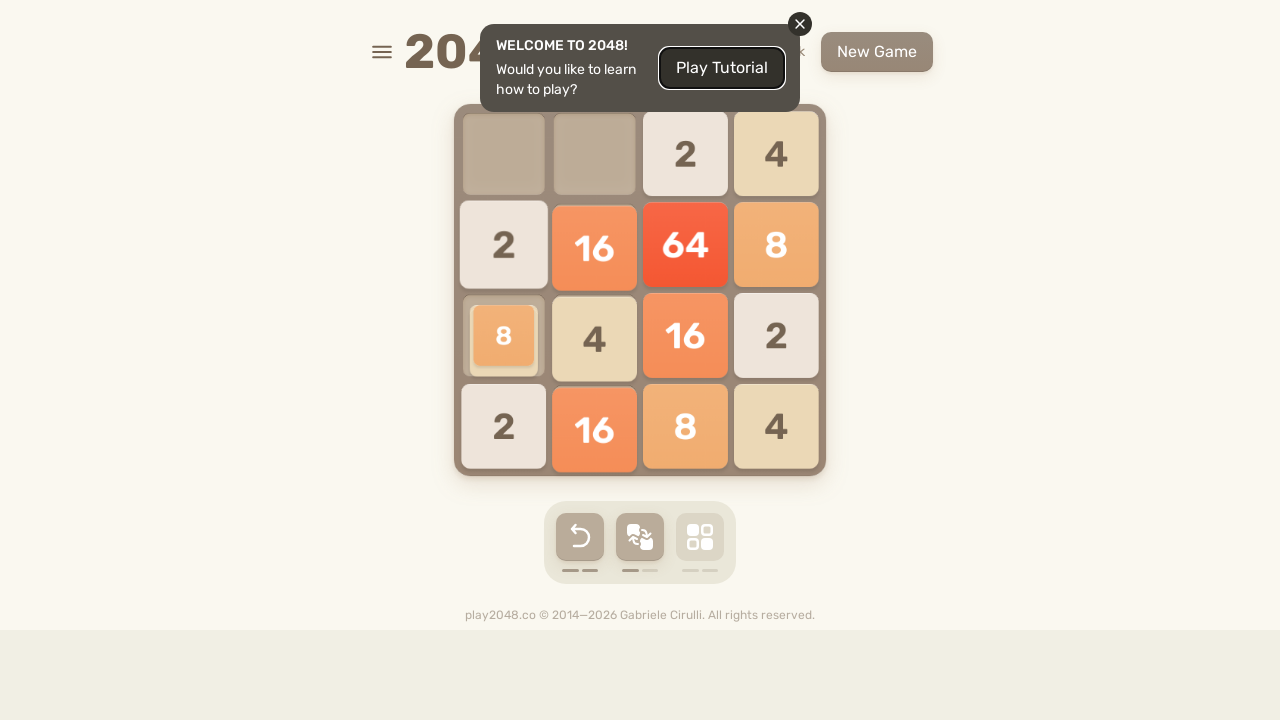

Pressed ArrowDown key to move tiles down
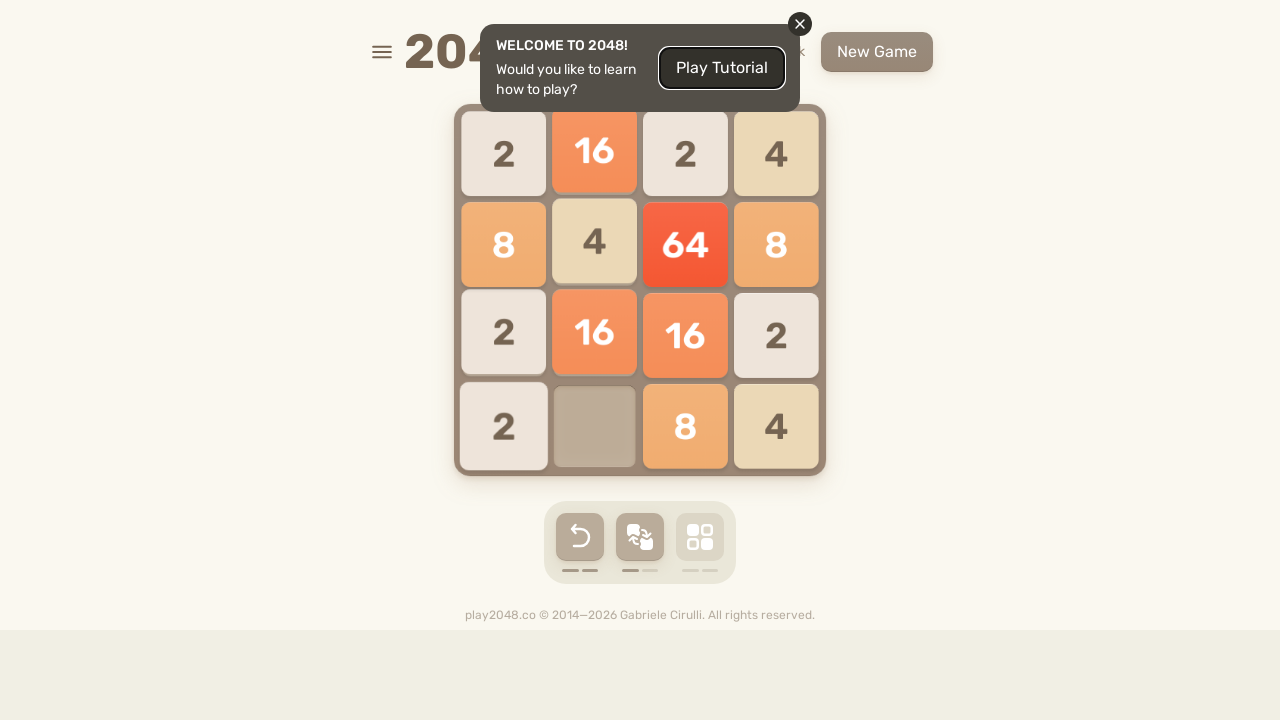

Pressed ArrowUp key to move tiles up
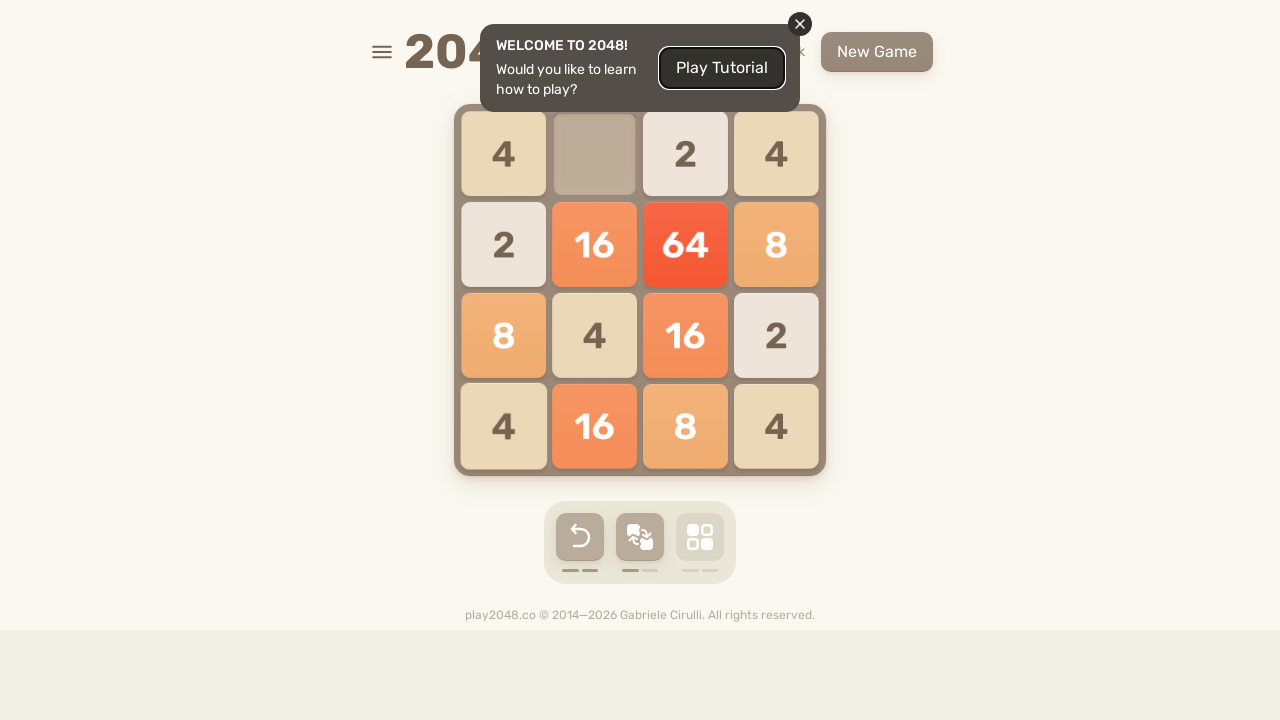

Pressed ArrowDown key to move tiles down
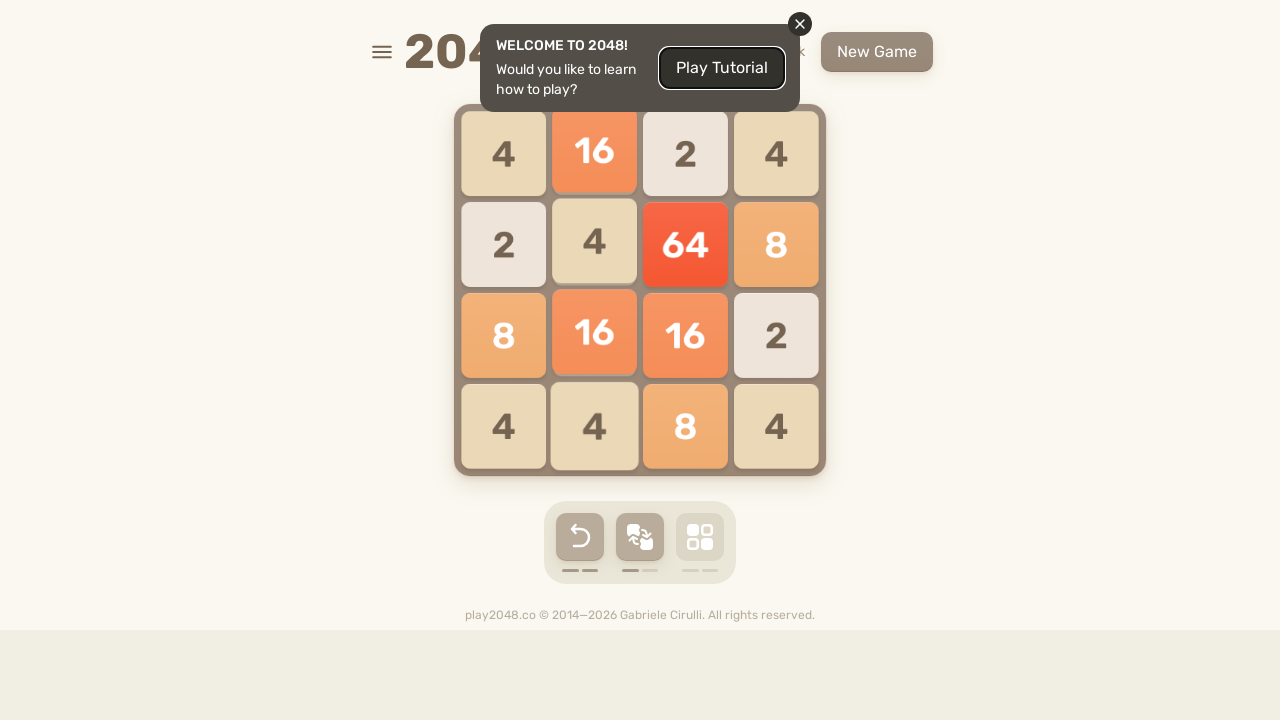

Pressed ArrowDown key to move tiles down
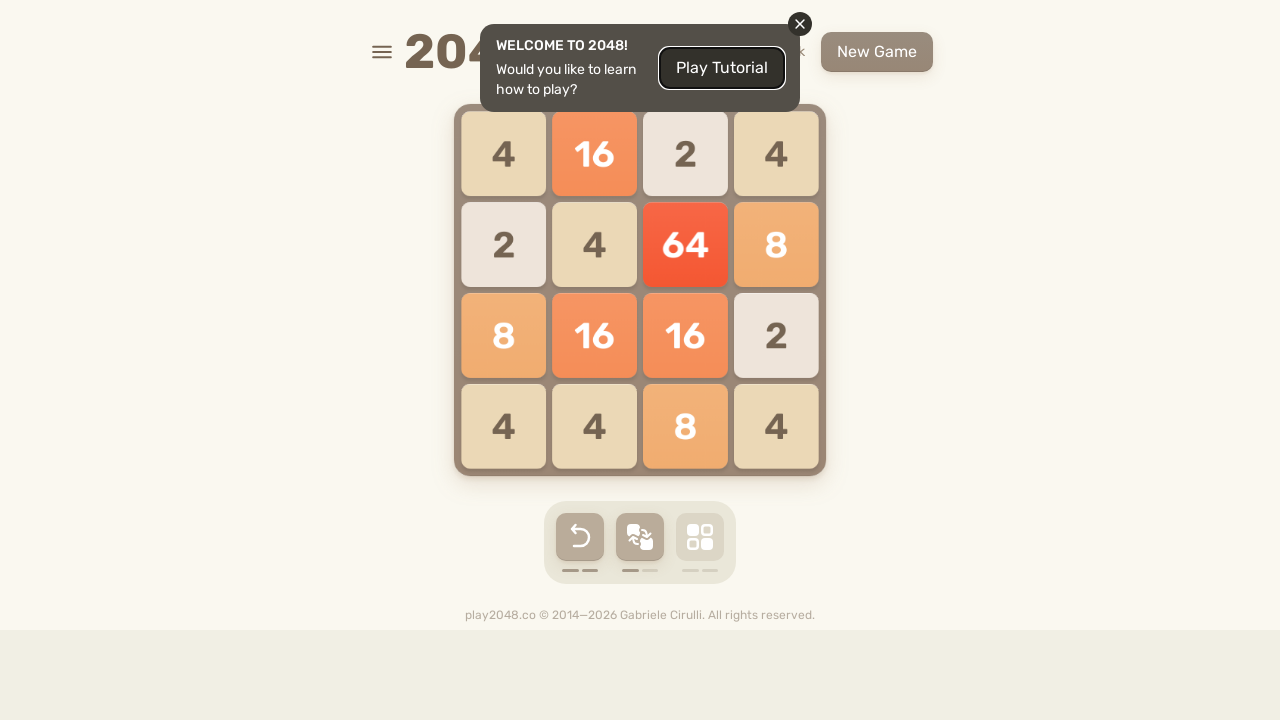

Pressed ArrowUp key to move tiles up
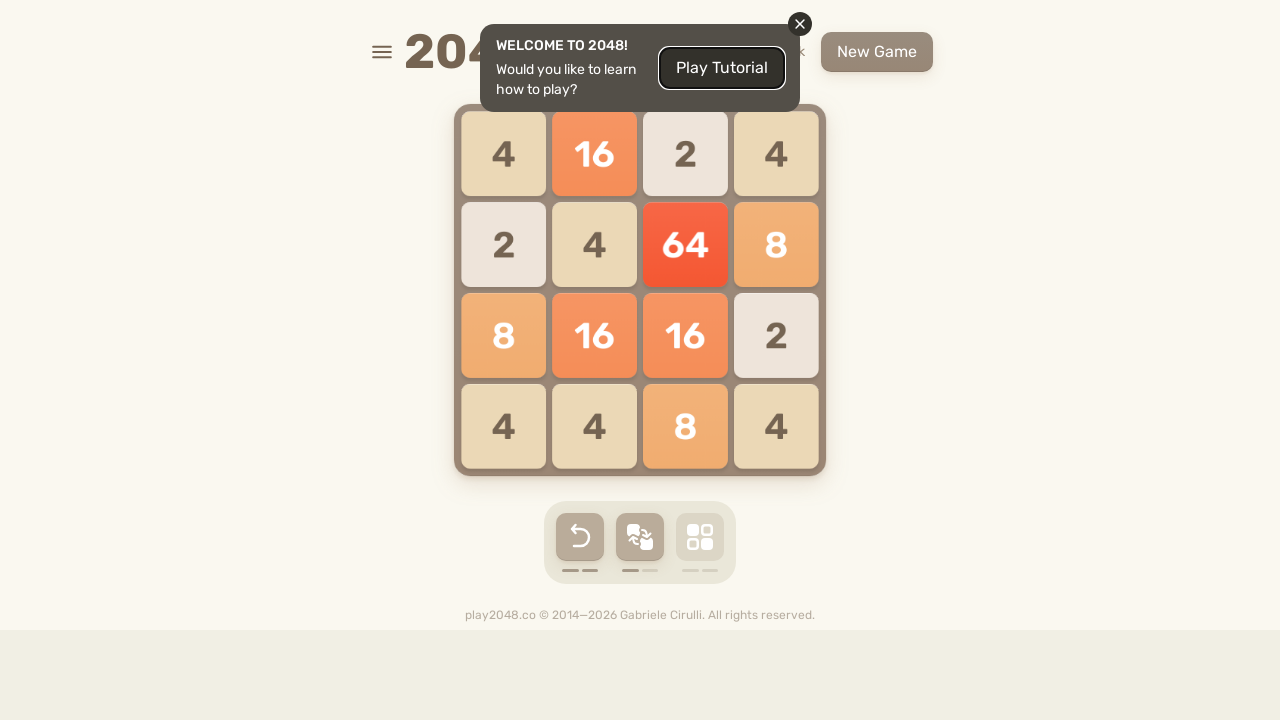

Pressed ArrowLeft key to move tiles left
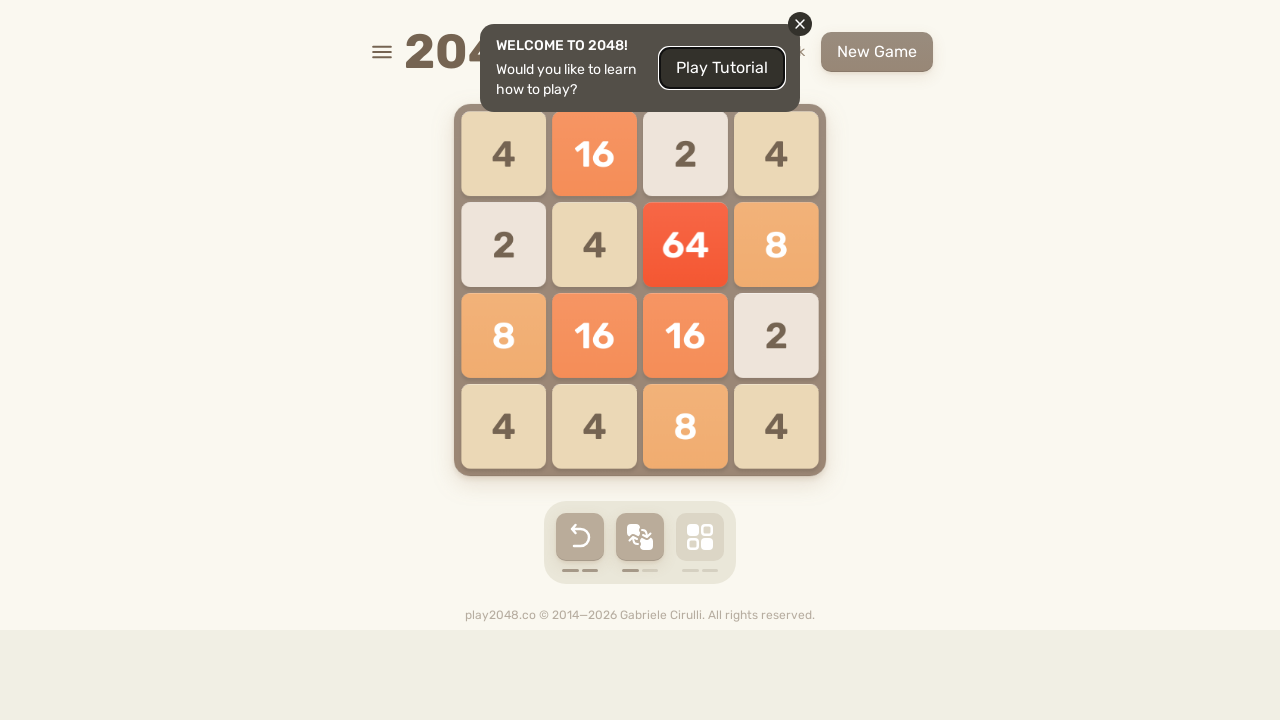

Pressed ArrowDown key to move tiles down
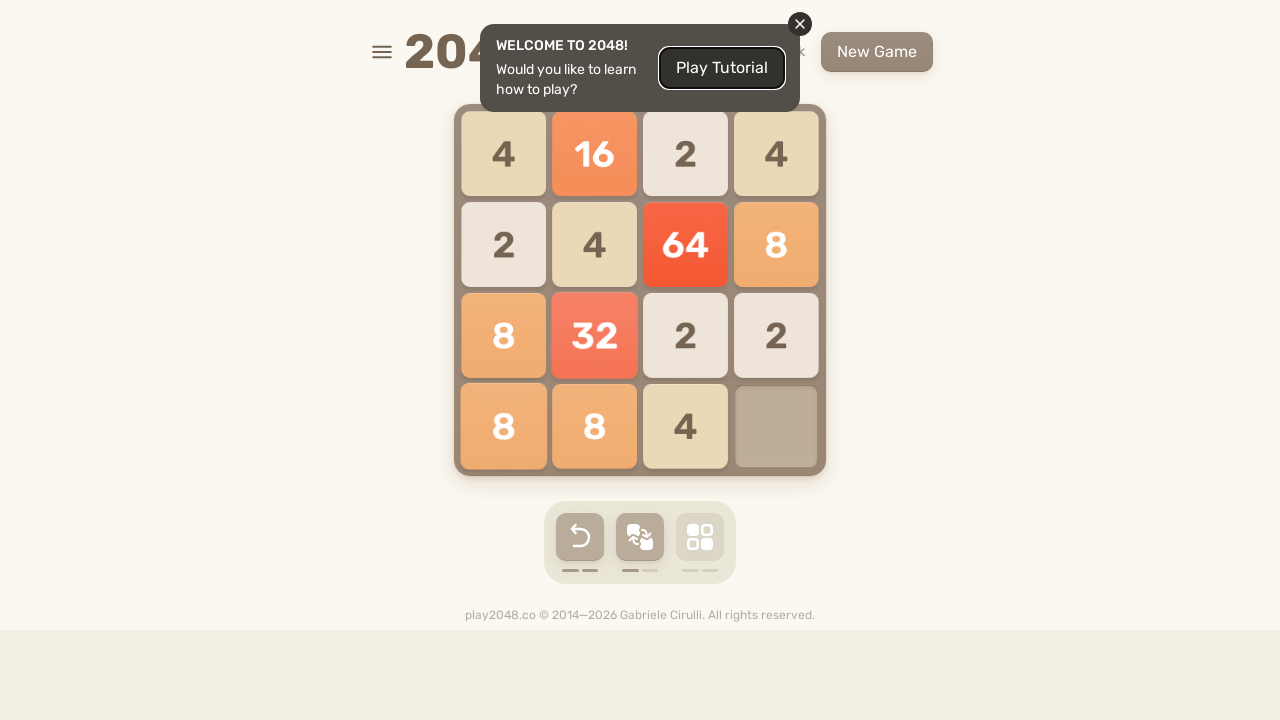

Pressed ArrowDown key to move tiles down
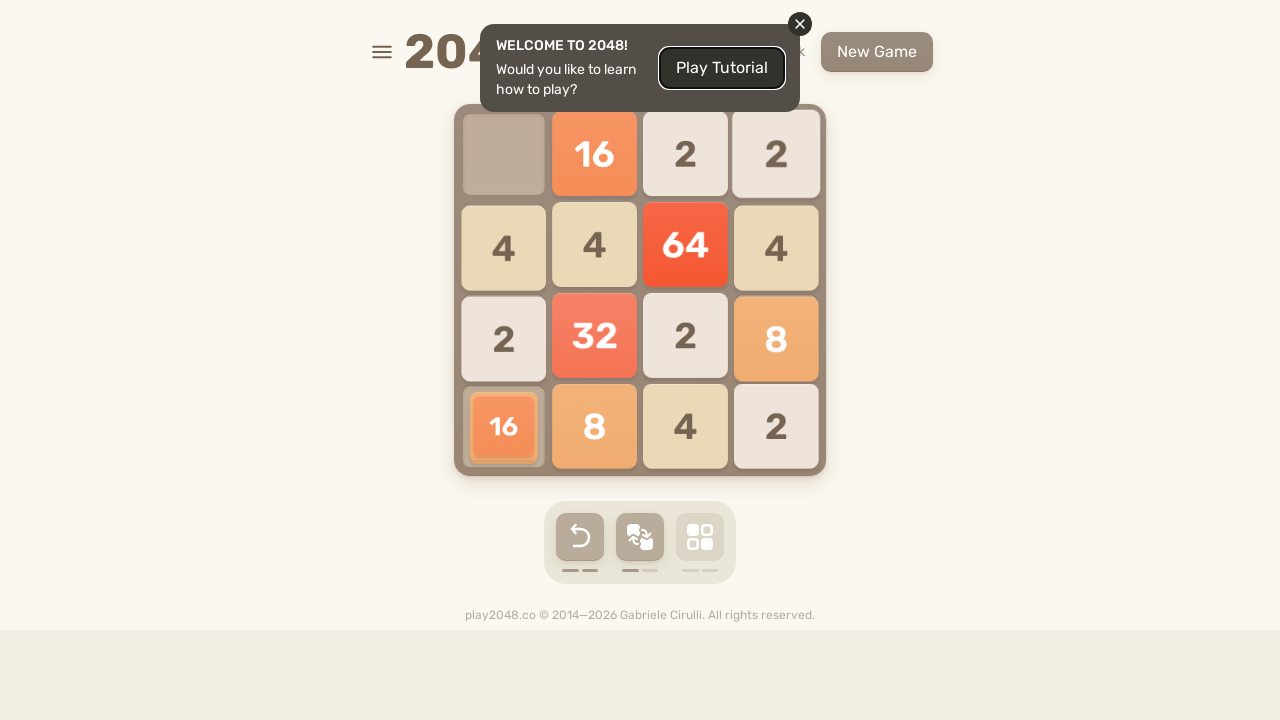

Pressed ArrowUp key to move tiles up
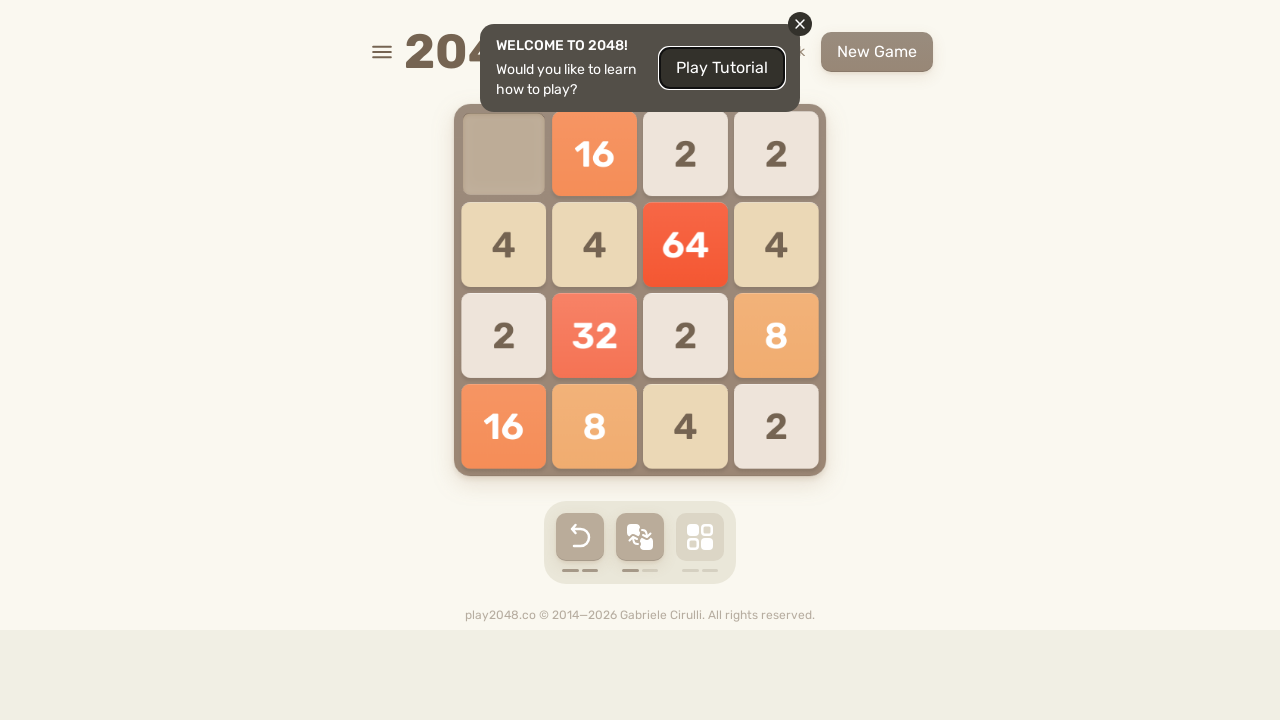

Pressed ArrowRight key to move tiles right
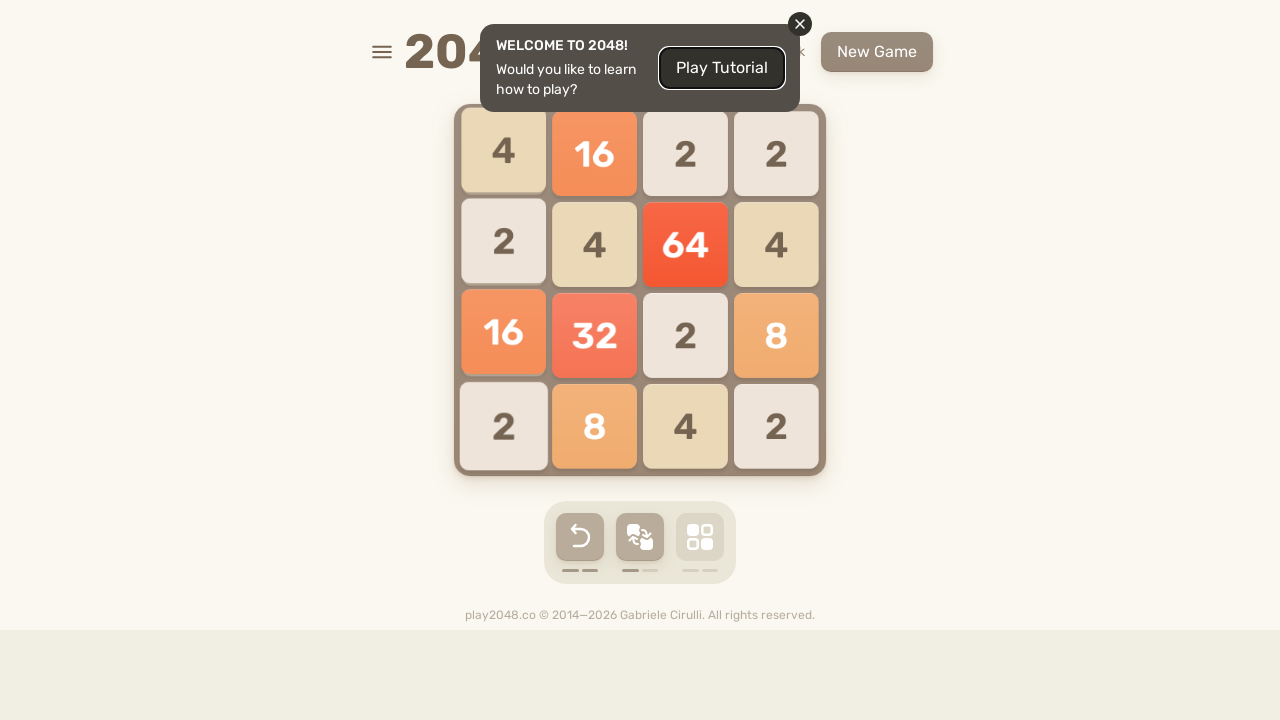

Pressed ArrowLeft key to move tiles left
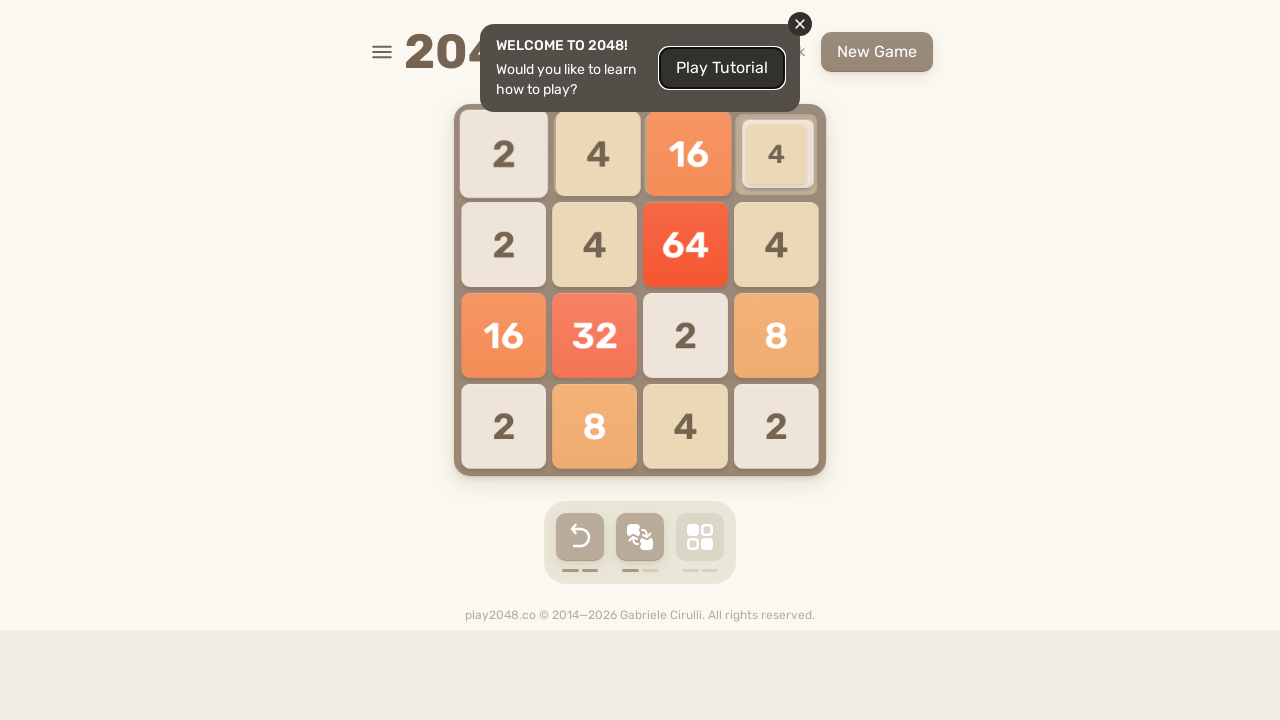

Pressed ArrowUp key to move tiles up
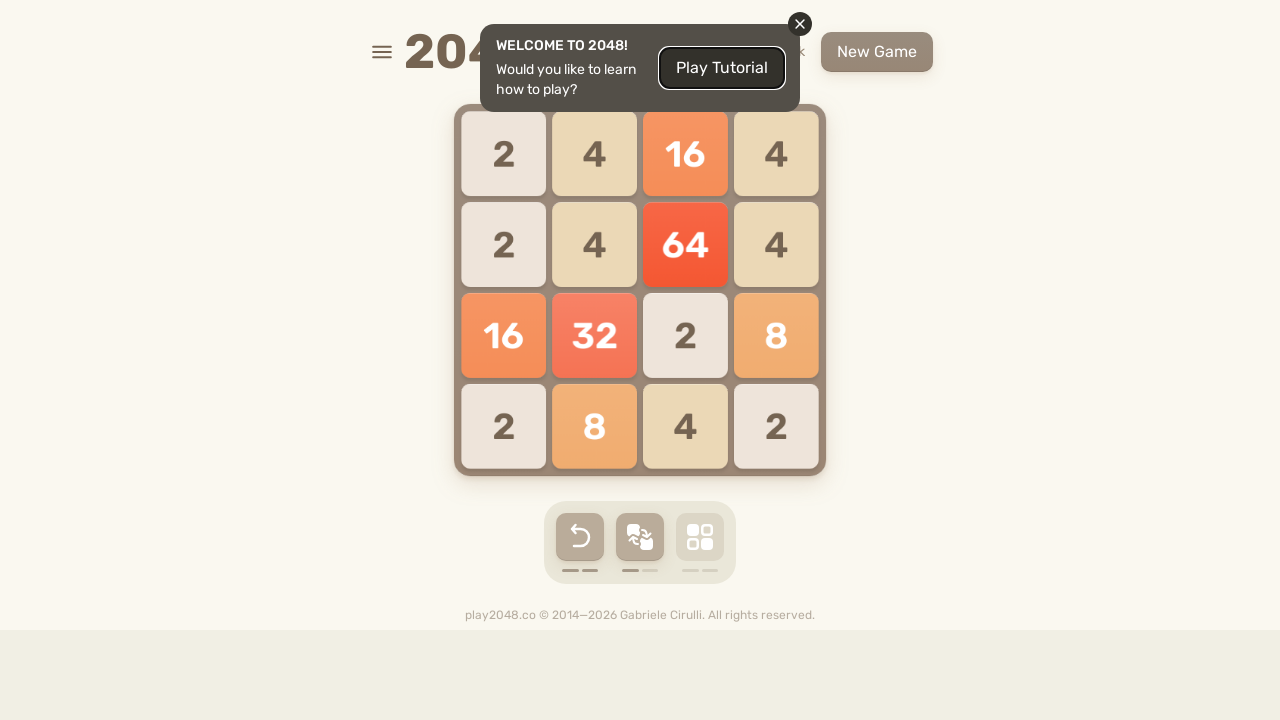

Pressed ArrowRight key to move tiles right
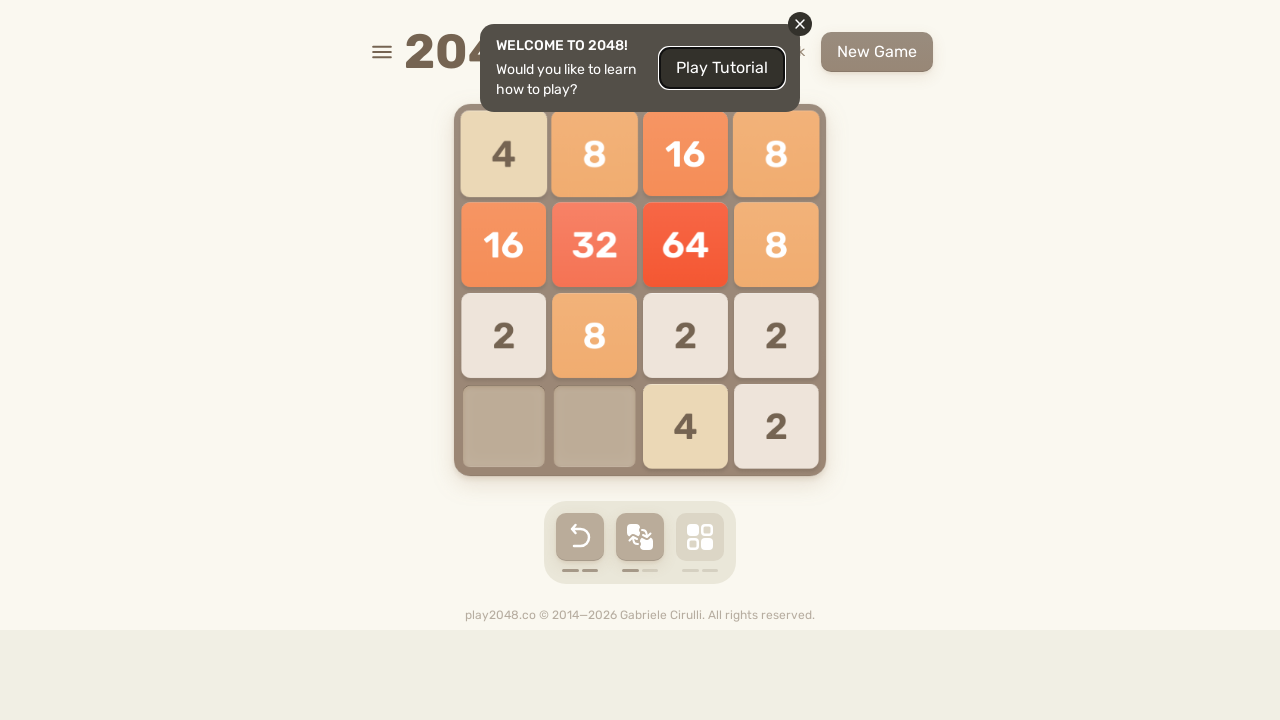

Pressed ArrowUp key to move tiles up
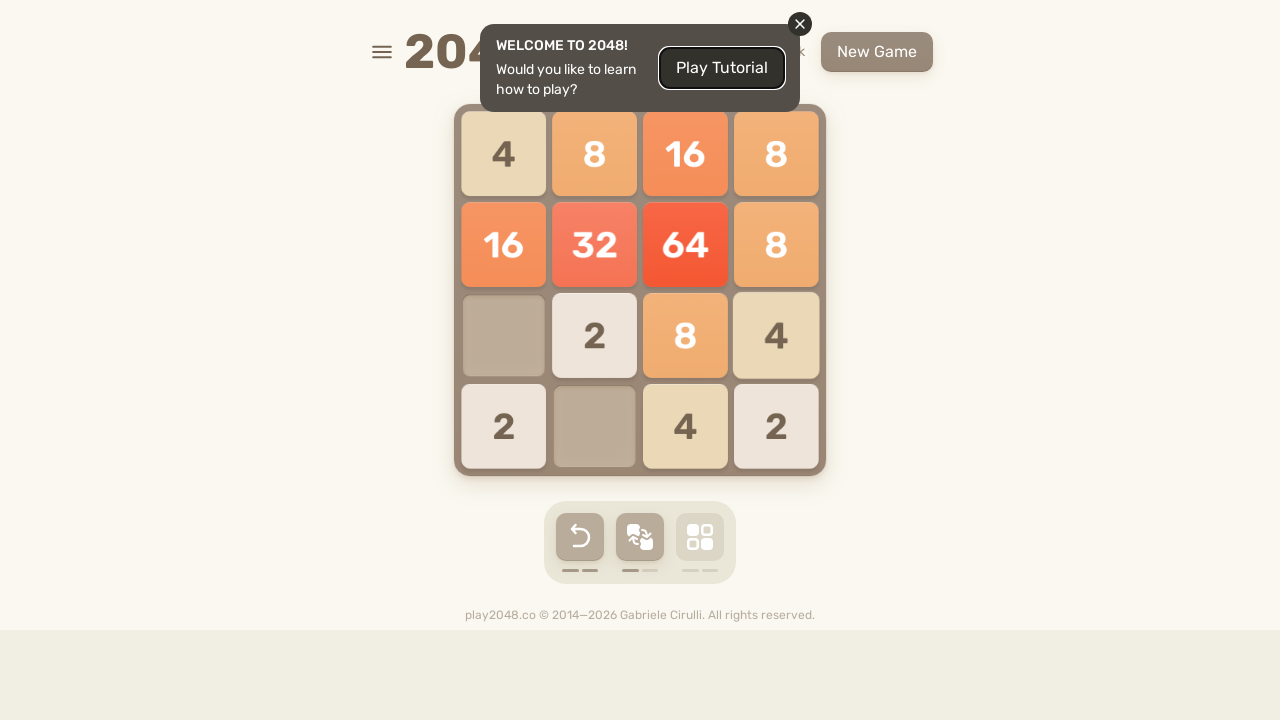

Pressed ArrowLeft key to move tiles left
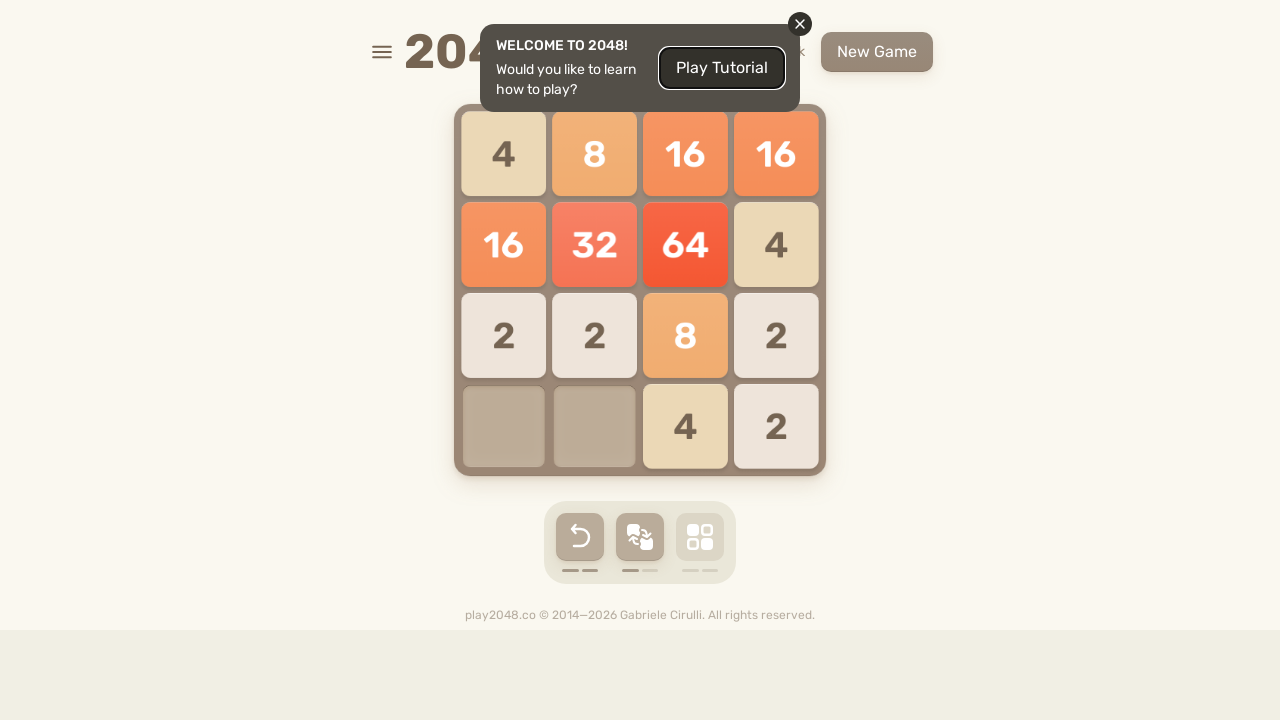

Pressed ArrowUp key to move tiles up
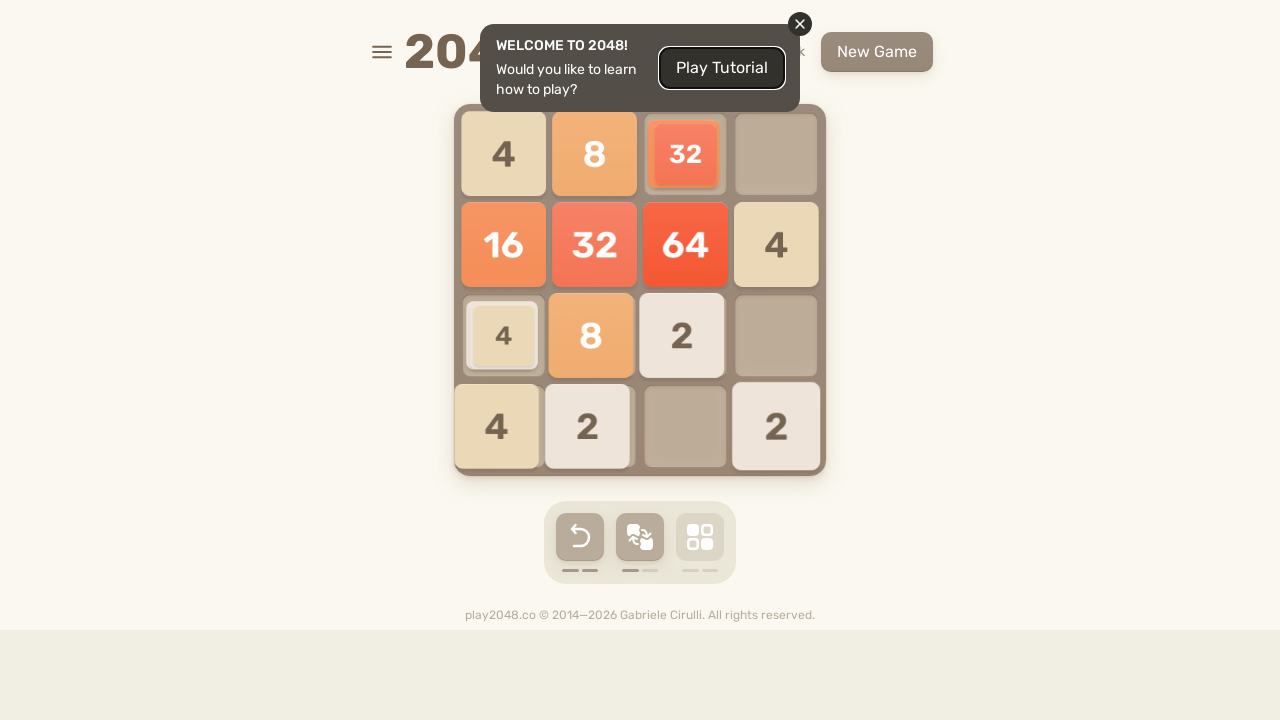

Pressed ArrowUp key to move tiles up
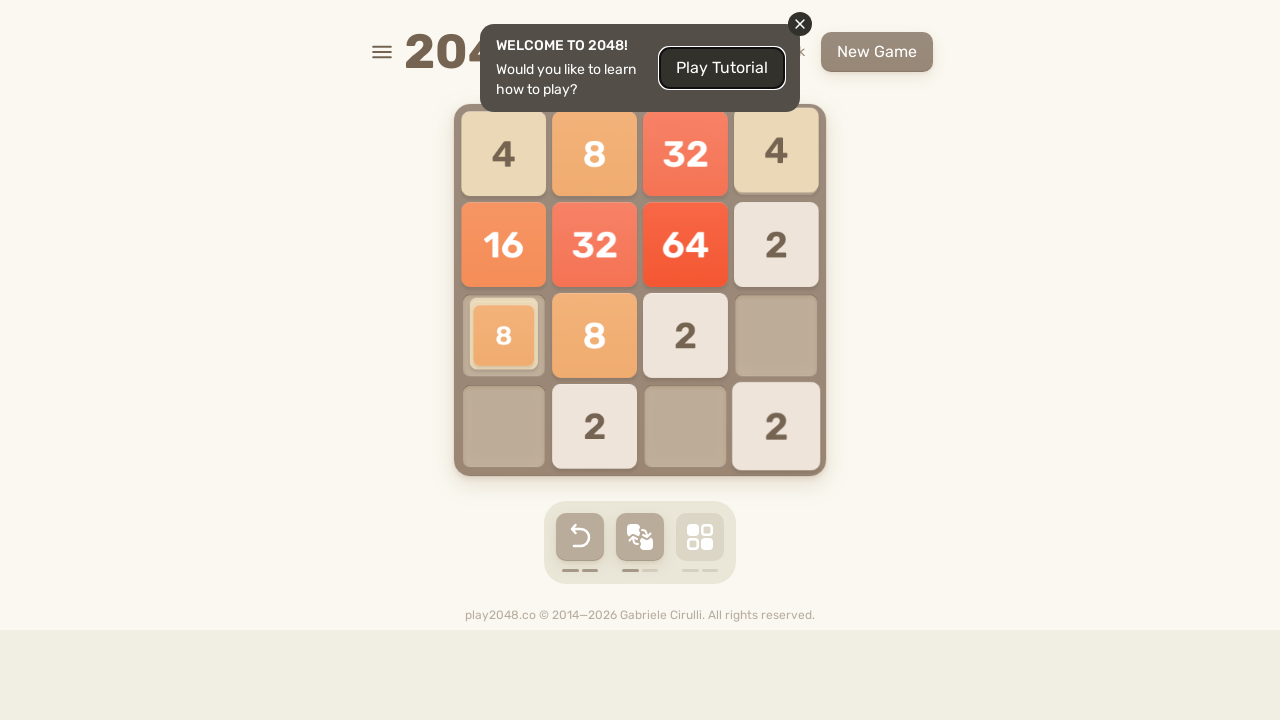

Pressed ArrowRight key to move tiles right
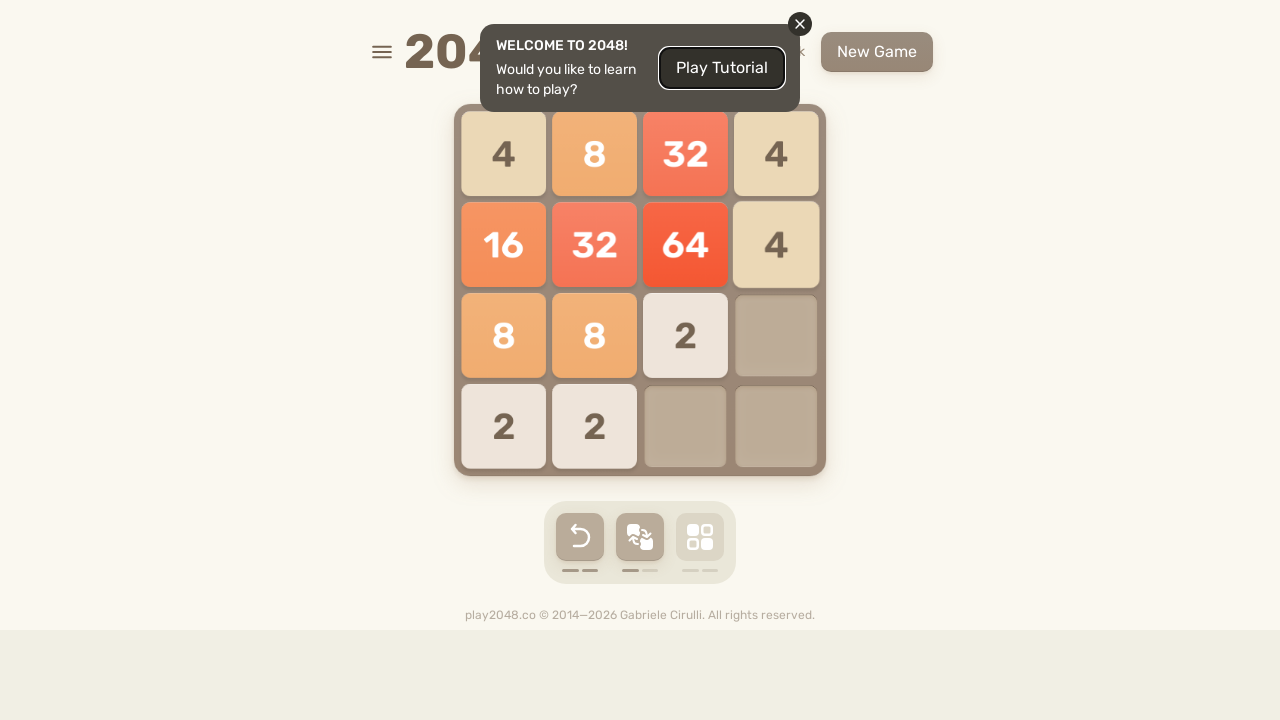

Pressed ArrowDown key to move tiles down
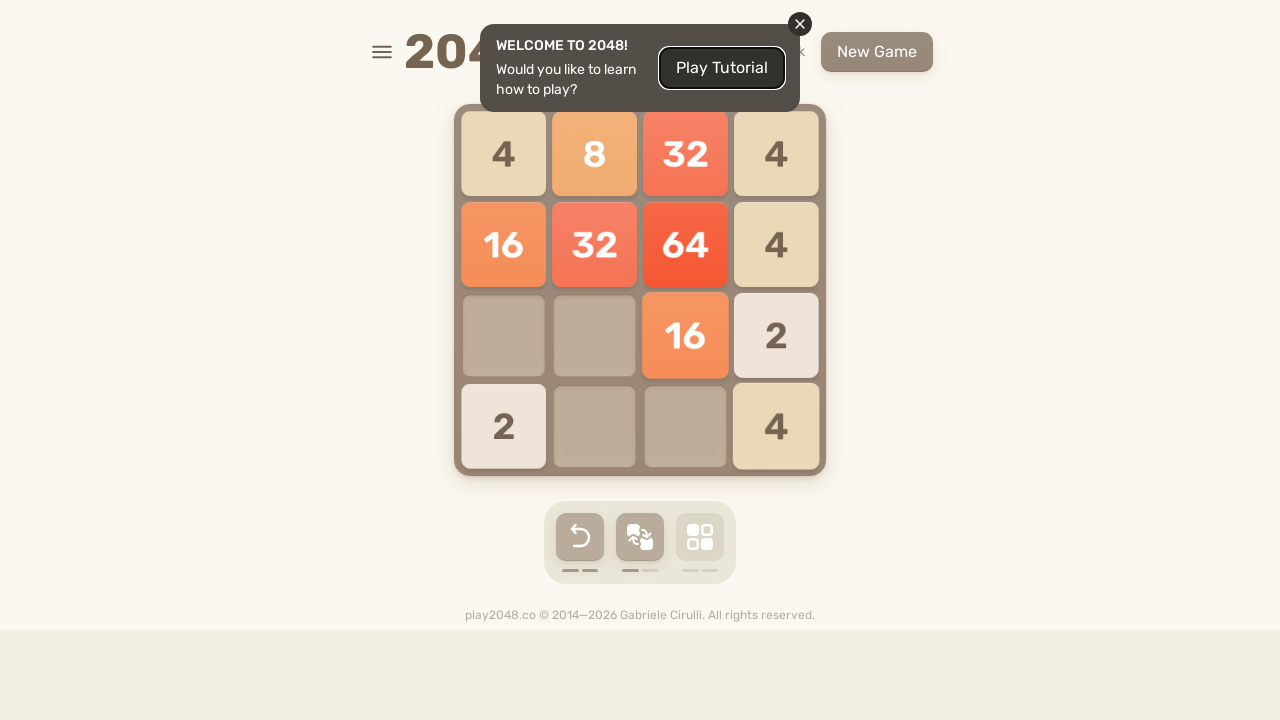

Pressed ArrowRight key to move tiles right
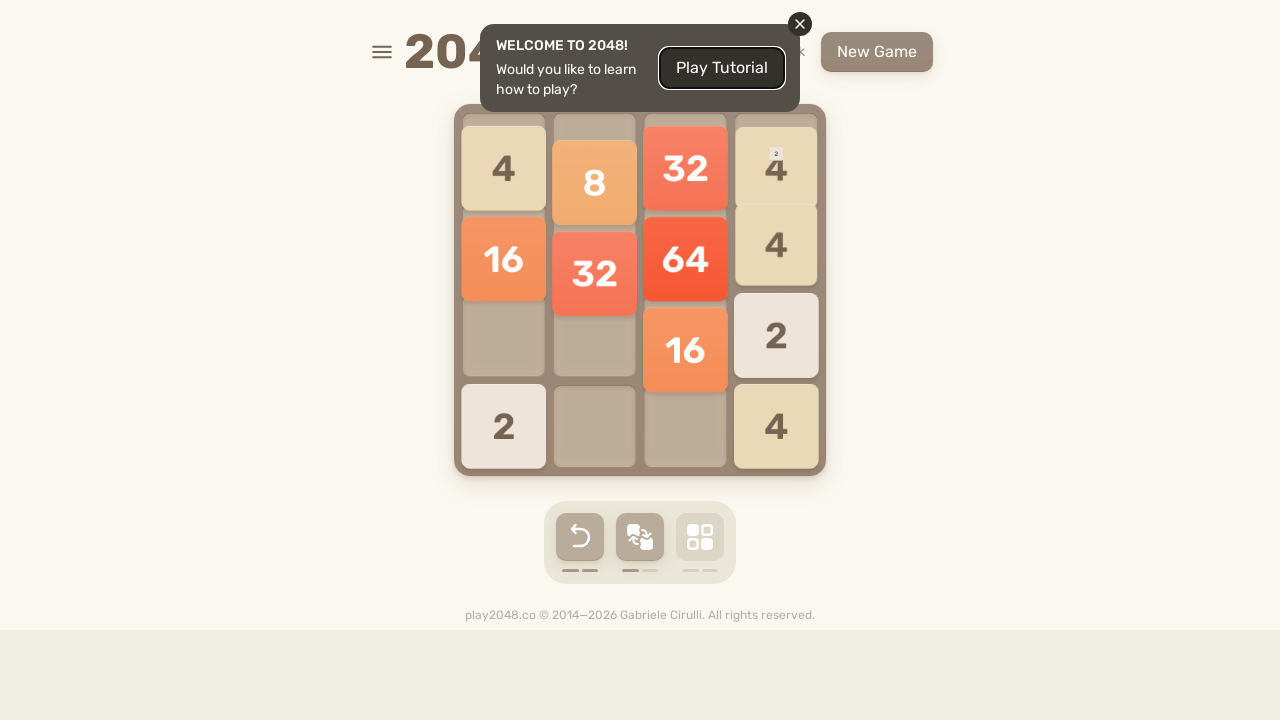

Pressed ArrowLeft key to move tiles left
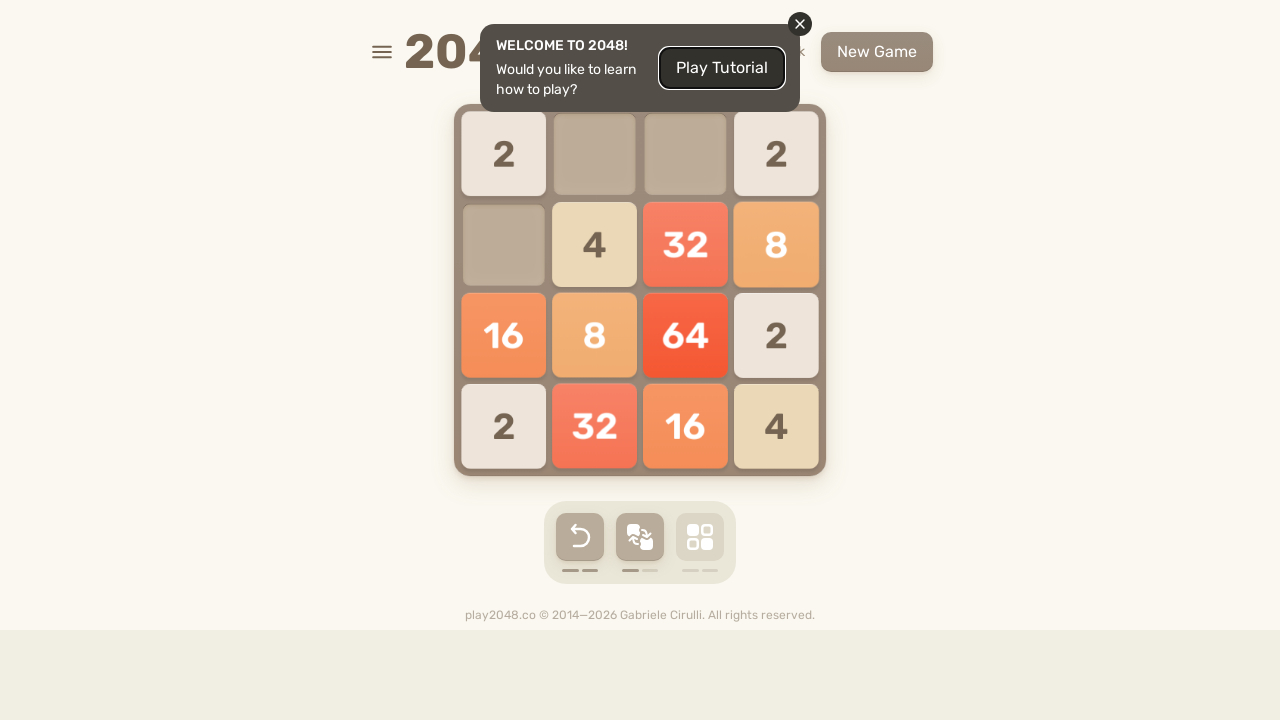

Waited 500ms for tile animations to complete
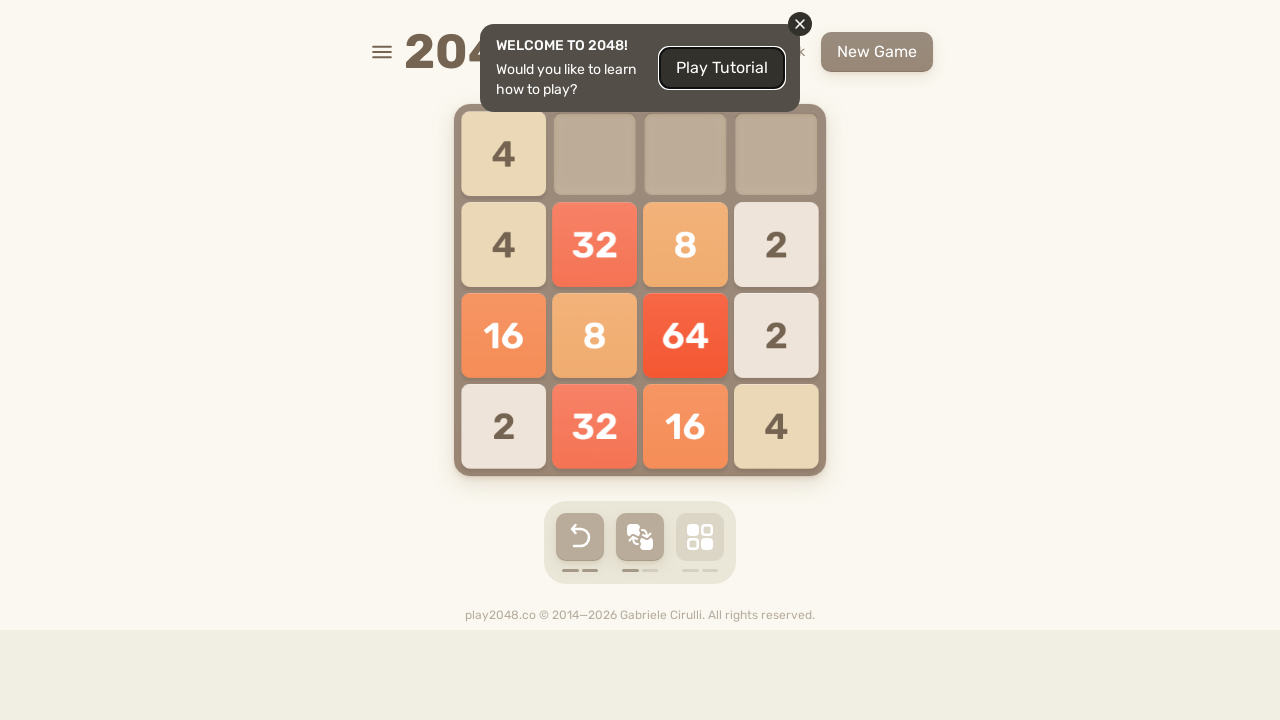

Located 'Try again' button
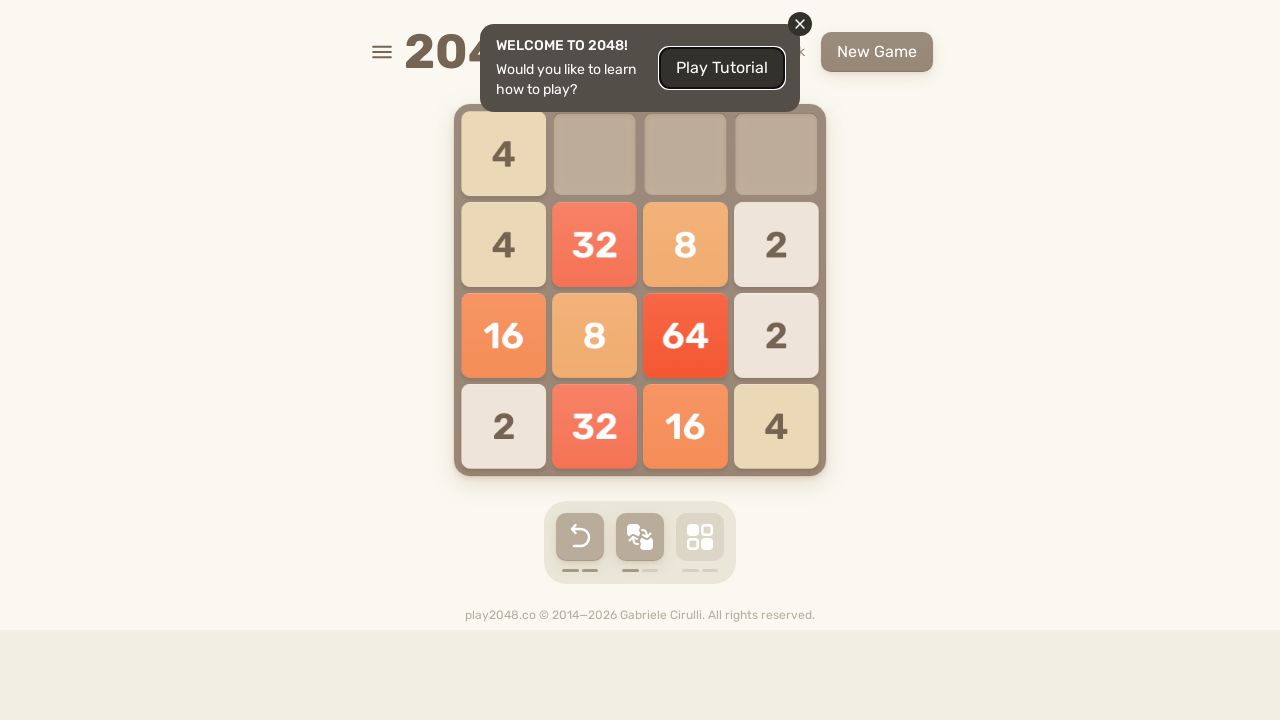

Pressed ArrowLeft key to move tiles left
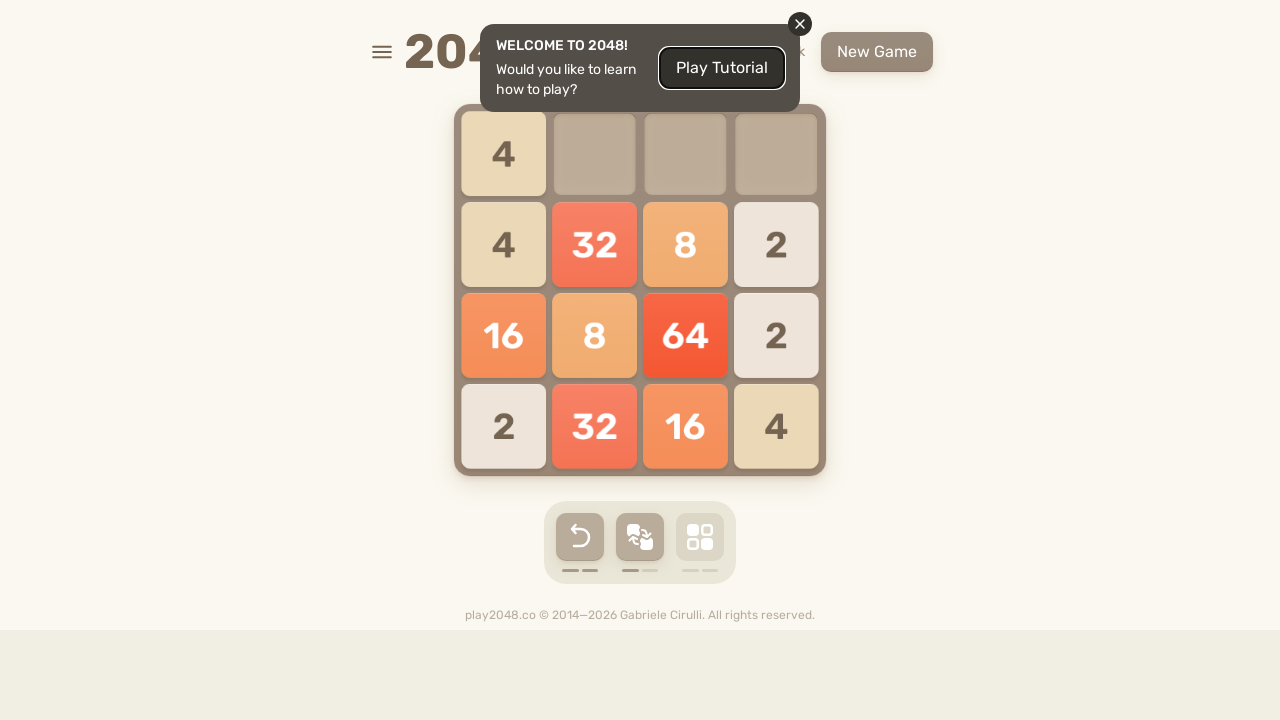

Pressed ArrowLeft key to move tiles left
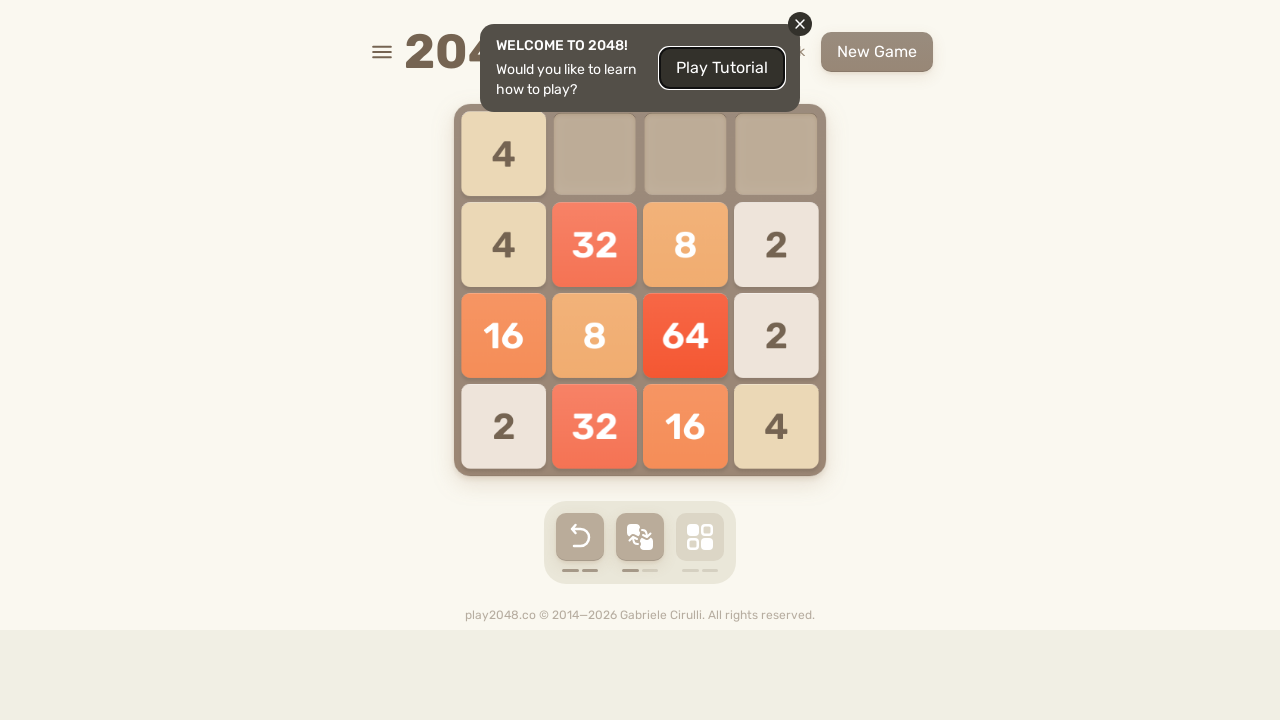

Pressed ArrowDown key to move tiles down
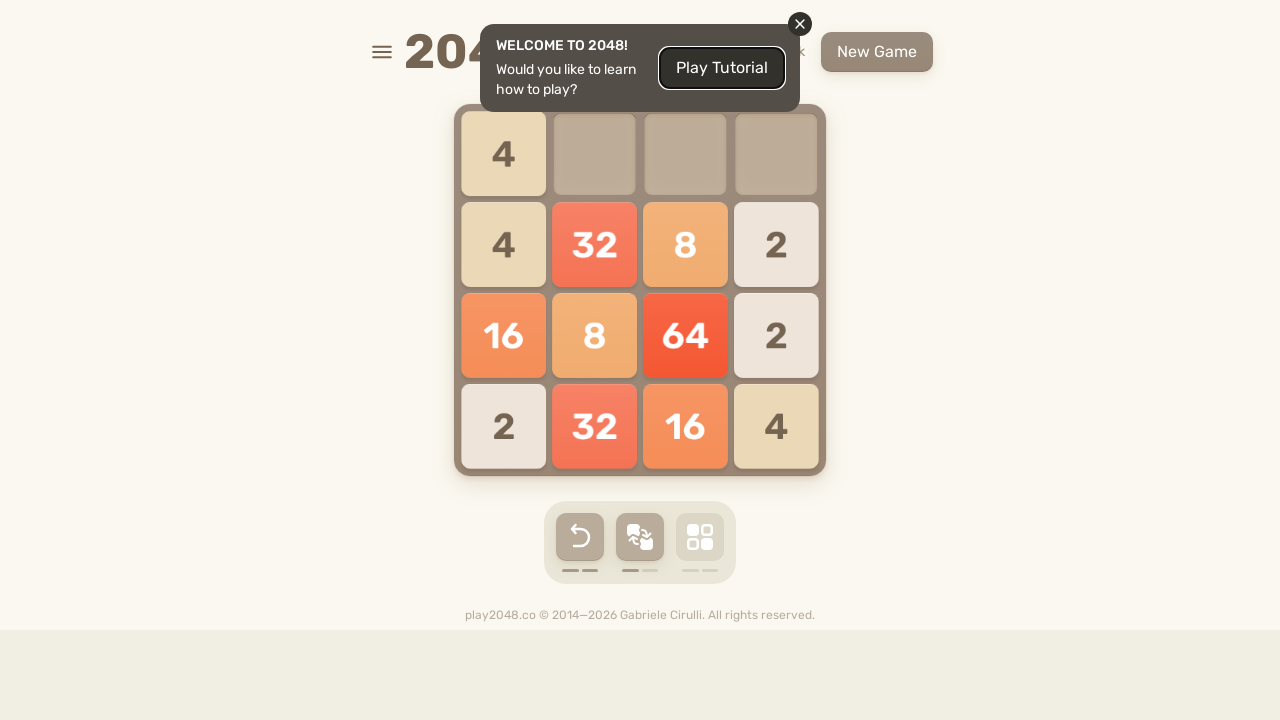

Pressed ArrowLeft key to move tiles left
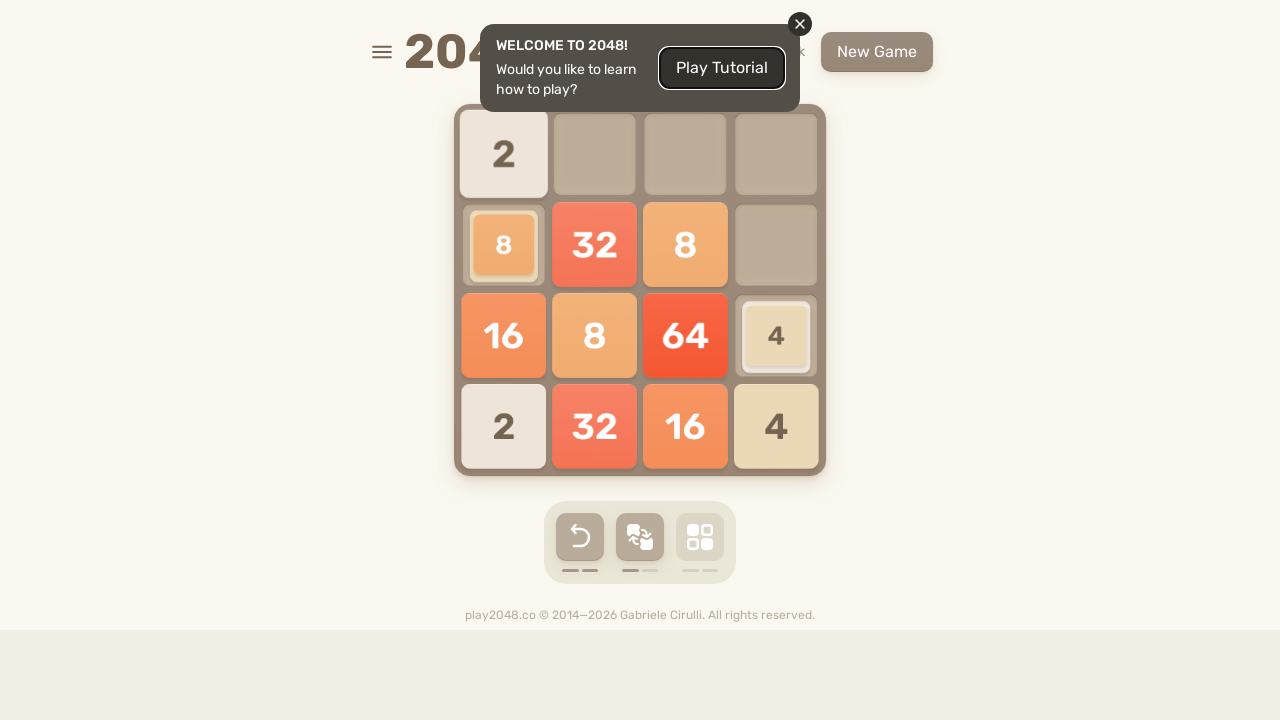

Pressed ArrowRight key to move tiles right
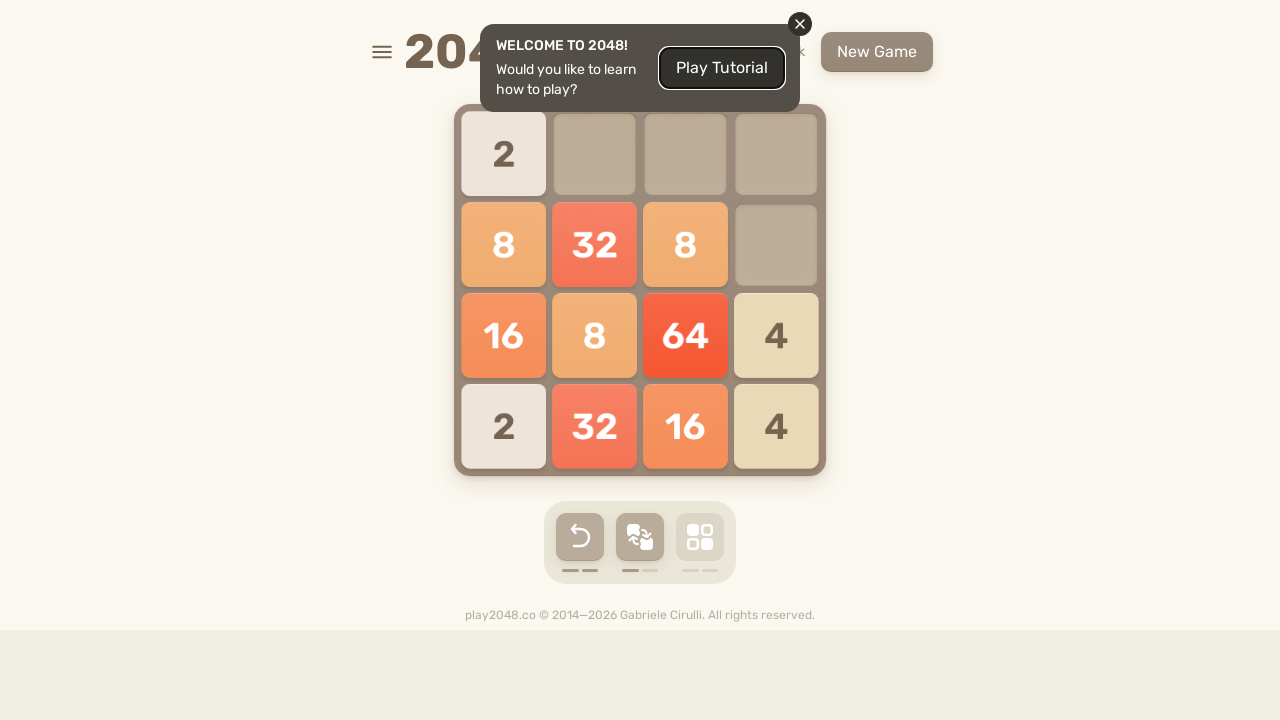

Pressed ArrowUp key to move tiles up
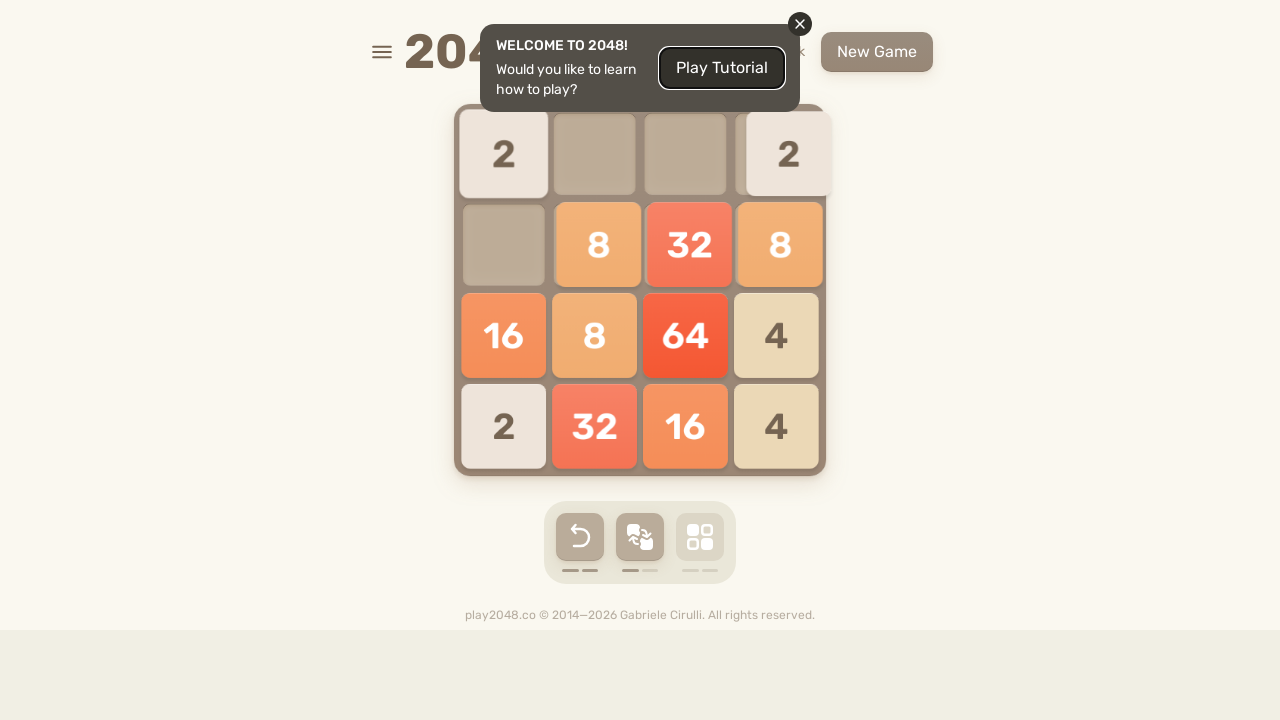

Pressed ArrowLeft key to move tiles left
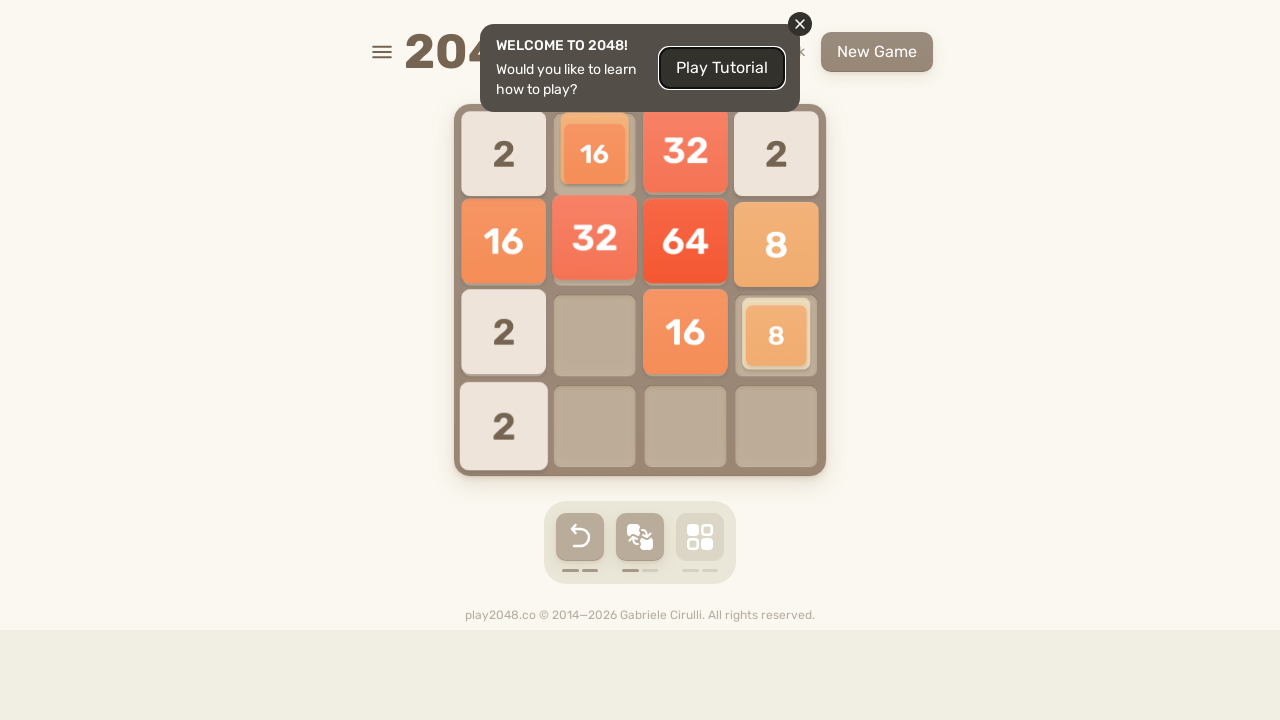

Pressed ArrowRight key to move tiles right
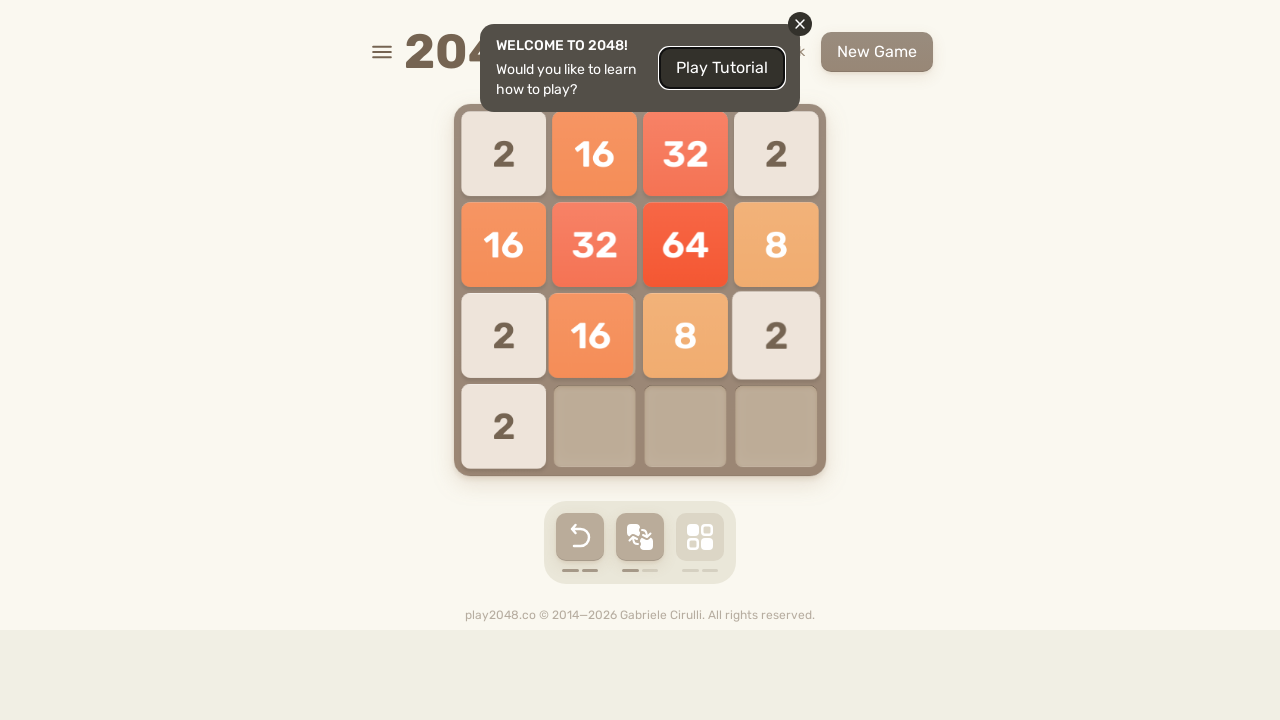

Pressed ArrowLeft key to move tiles left
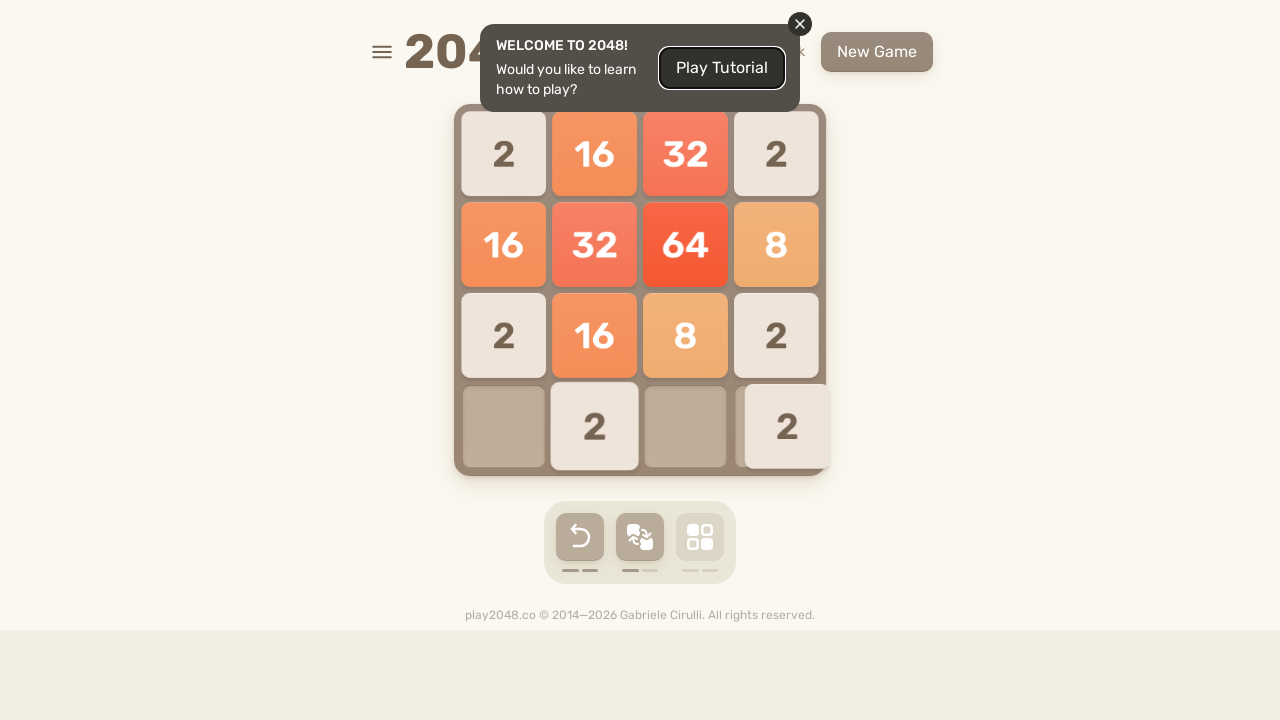

Pressed ArrowRight key to move tiles right
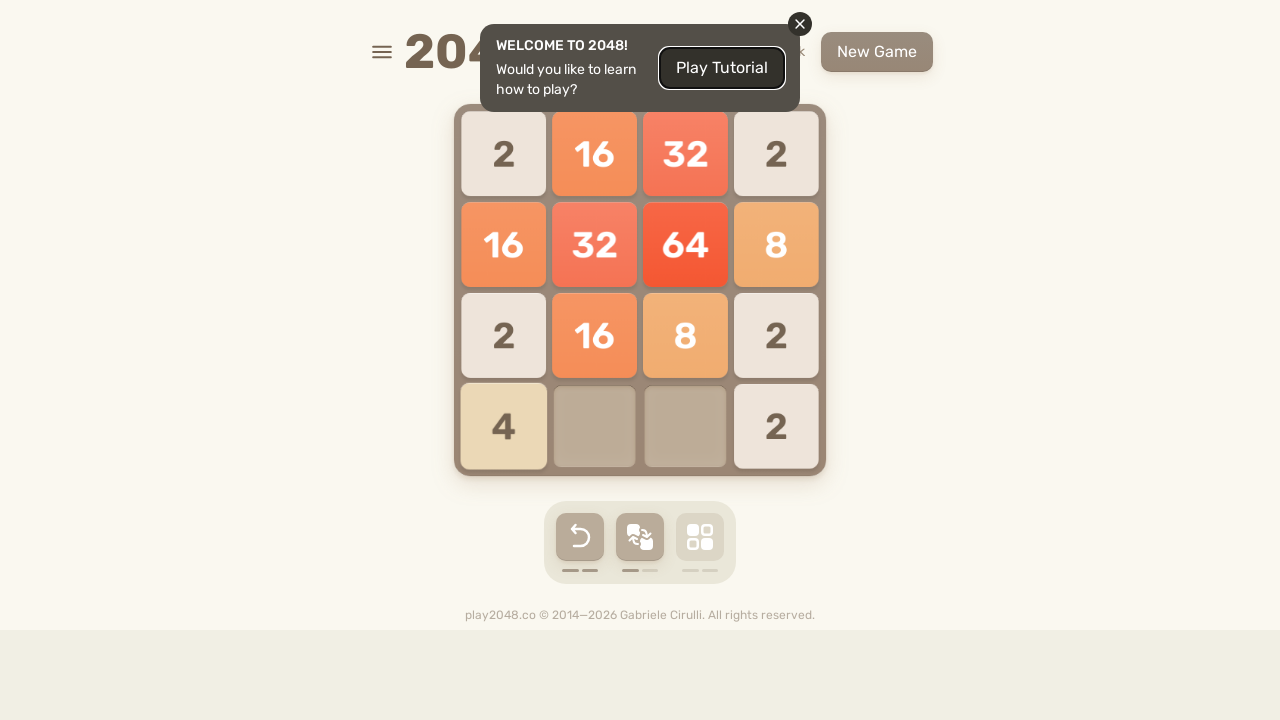

Pressed ArrowRight key to move tiles right
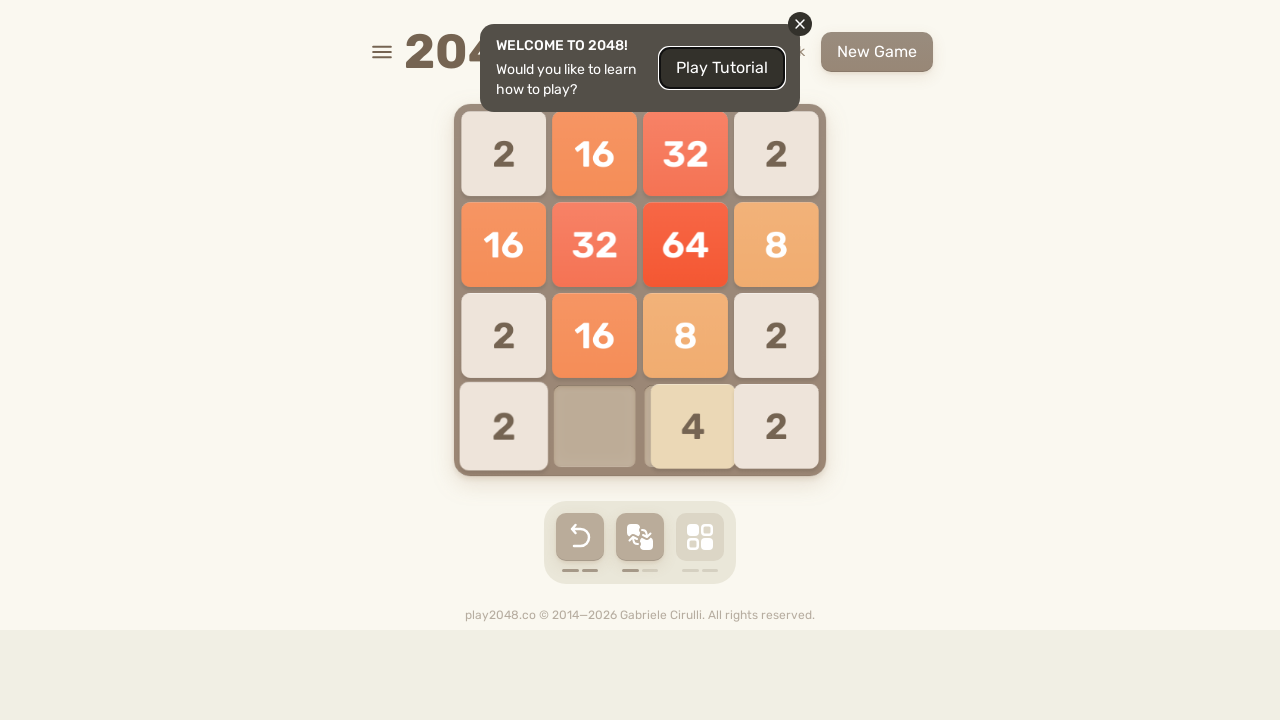

Pressed ArrowDown key to move tiles down
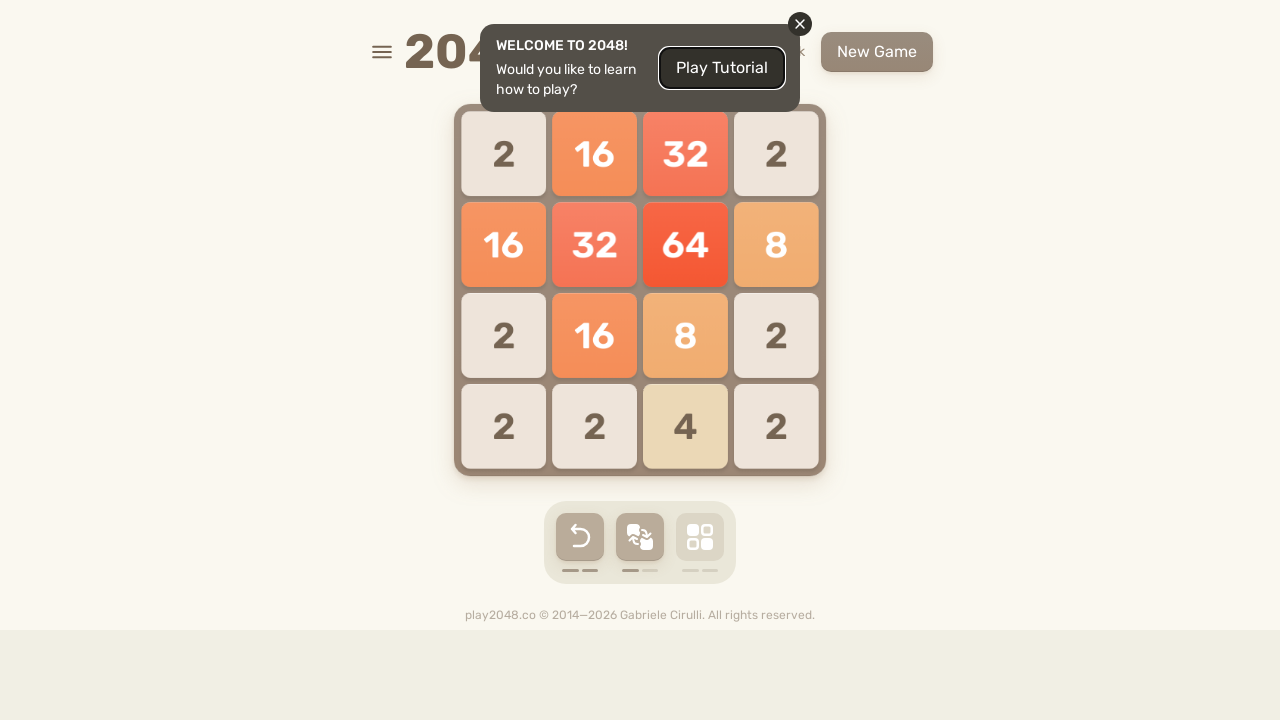

Pressed ArrowRight key to move tiles right
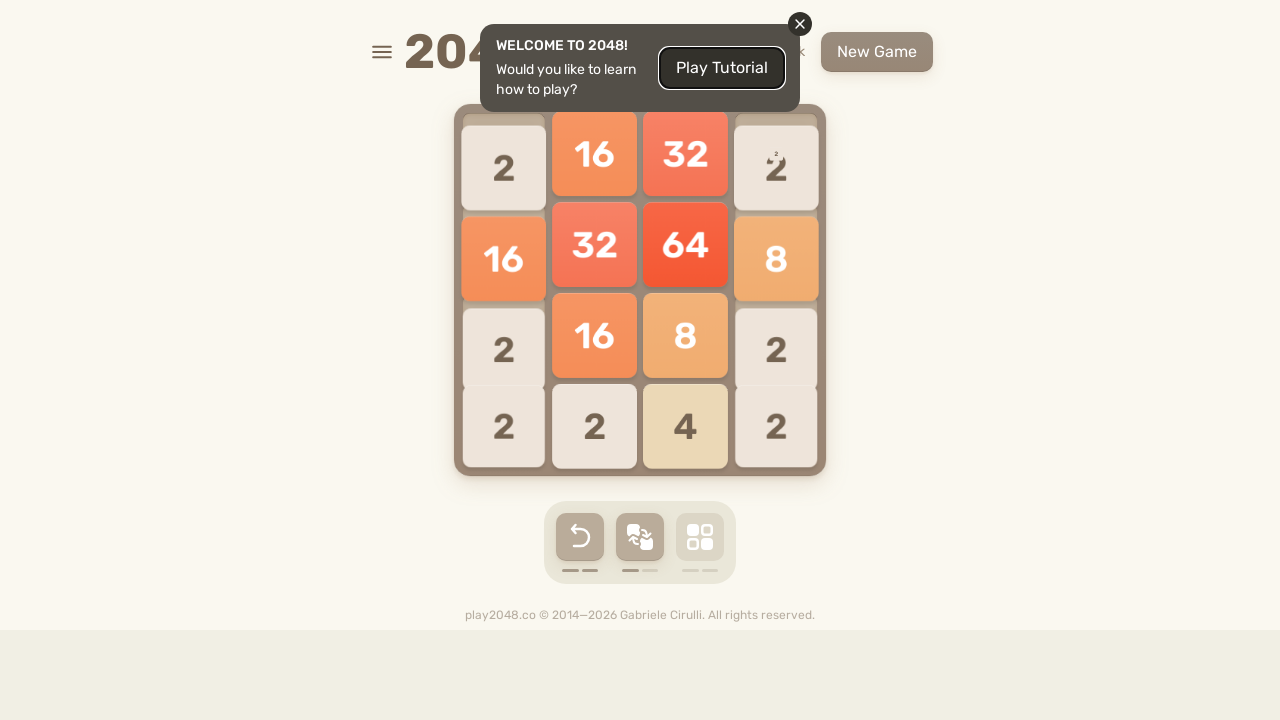

Pressed ArrowUp key to move tiles up
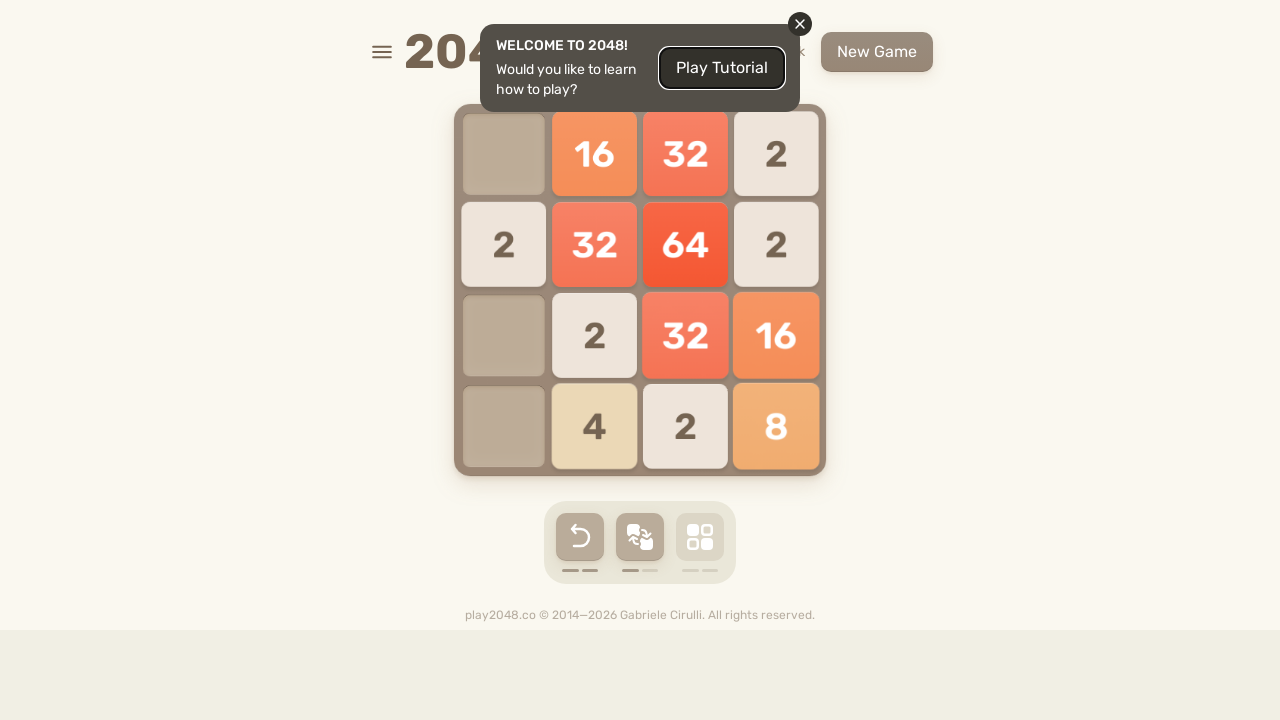

Pressed ArrowRight key to move tiles right
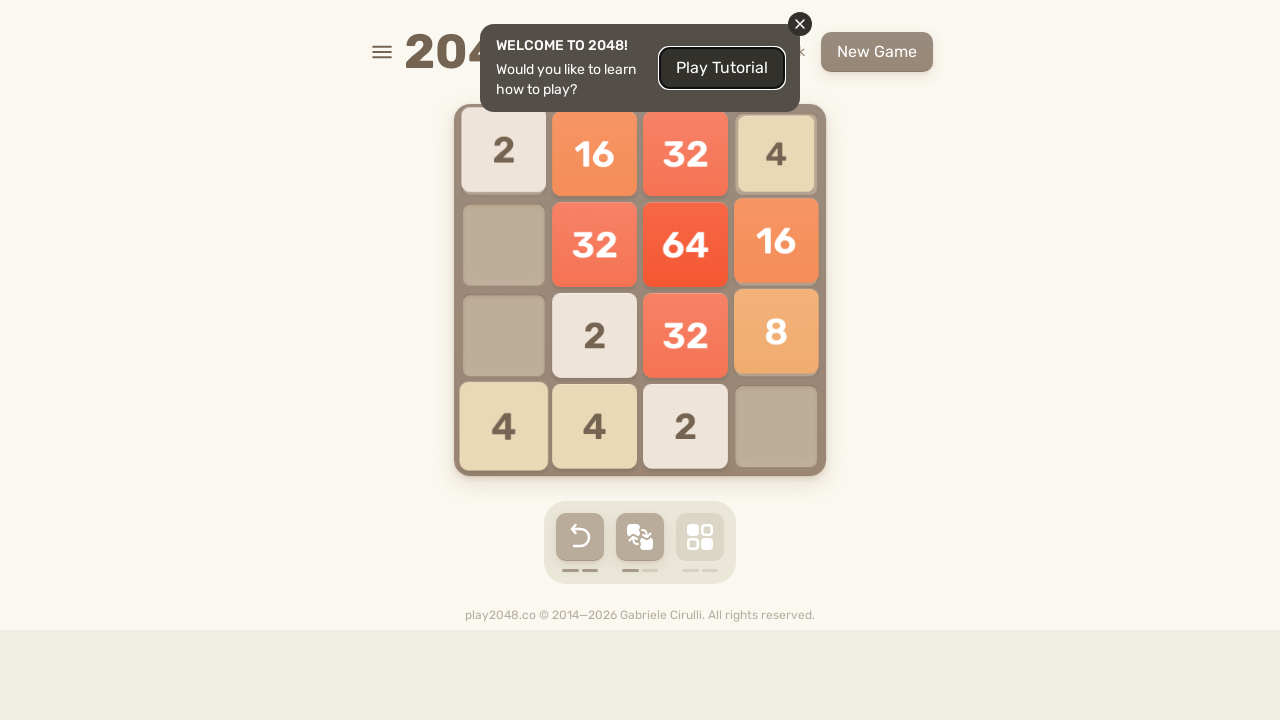

Pressed ArrowUp key to move tiles up
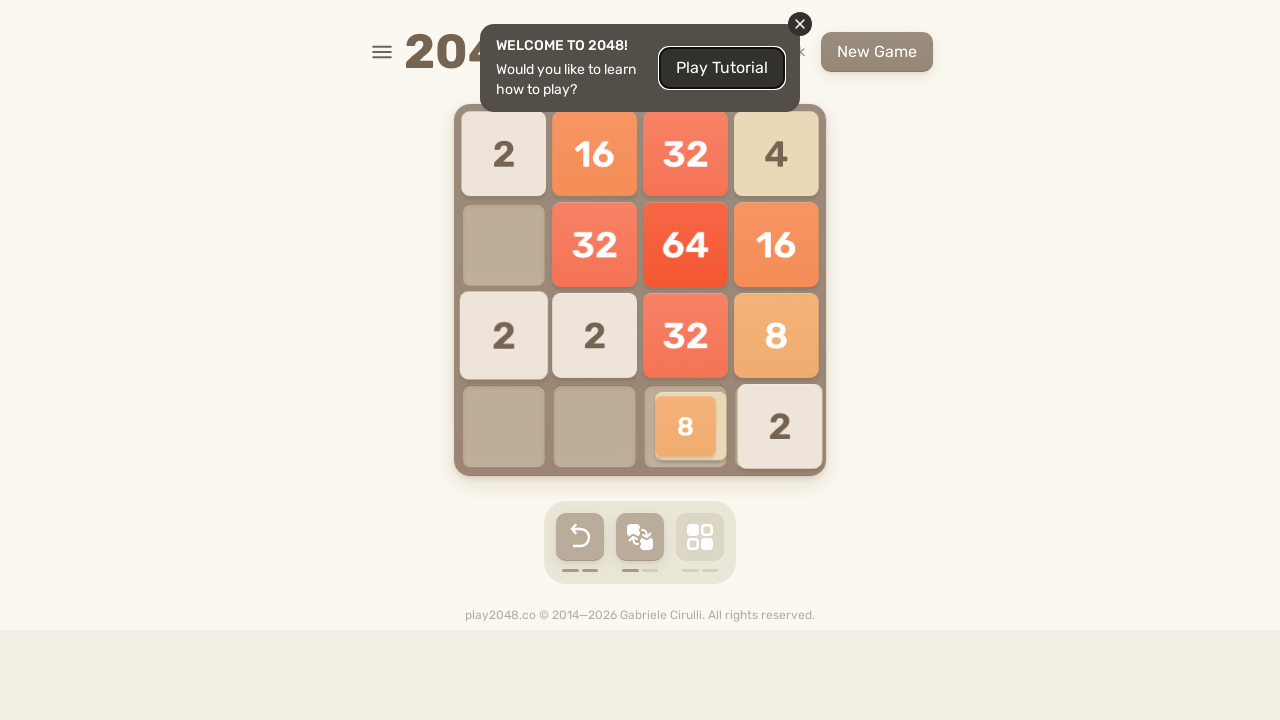

Pressed ArrowLeft key to move tiles left
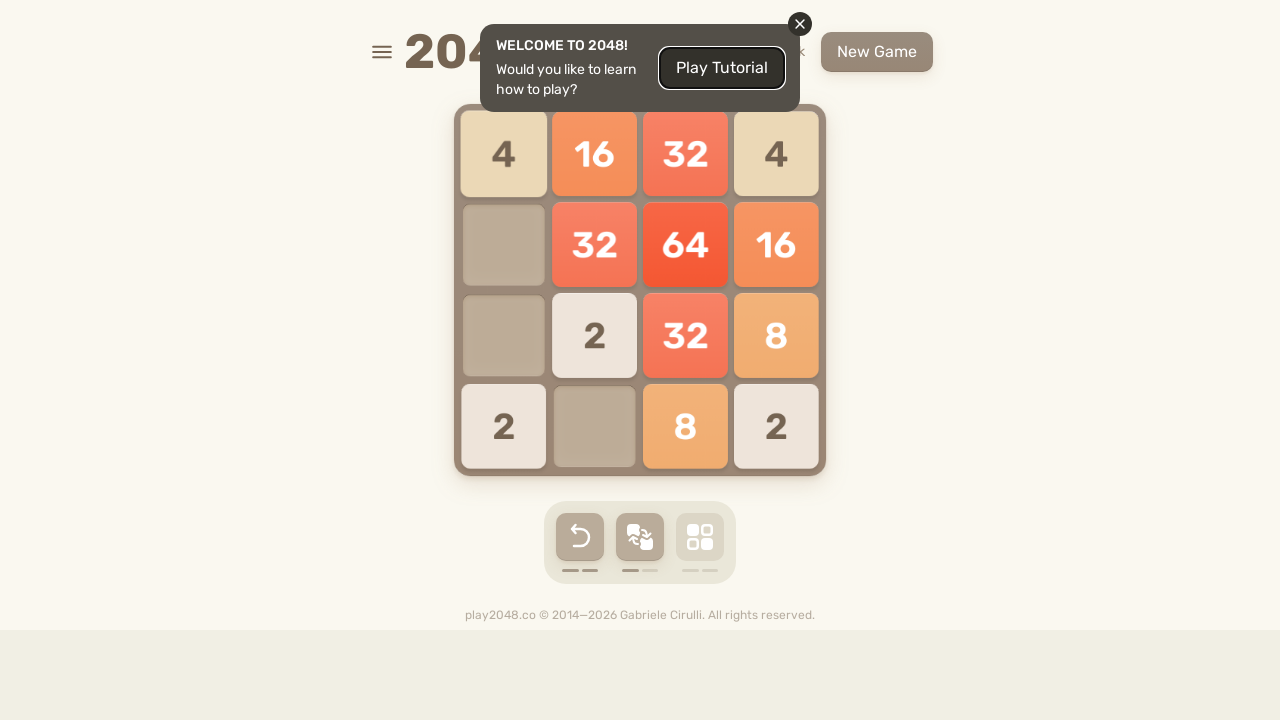

Pressed ArrowRight key to move tiles right
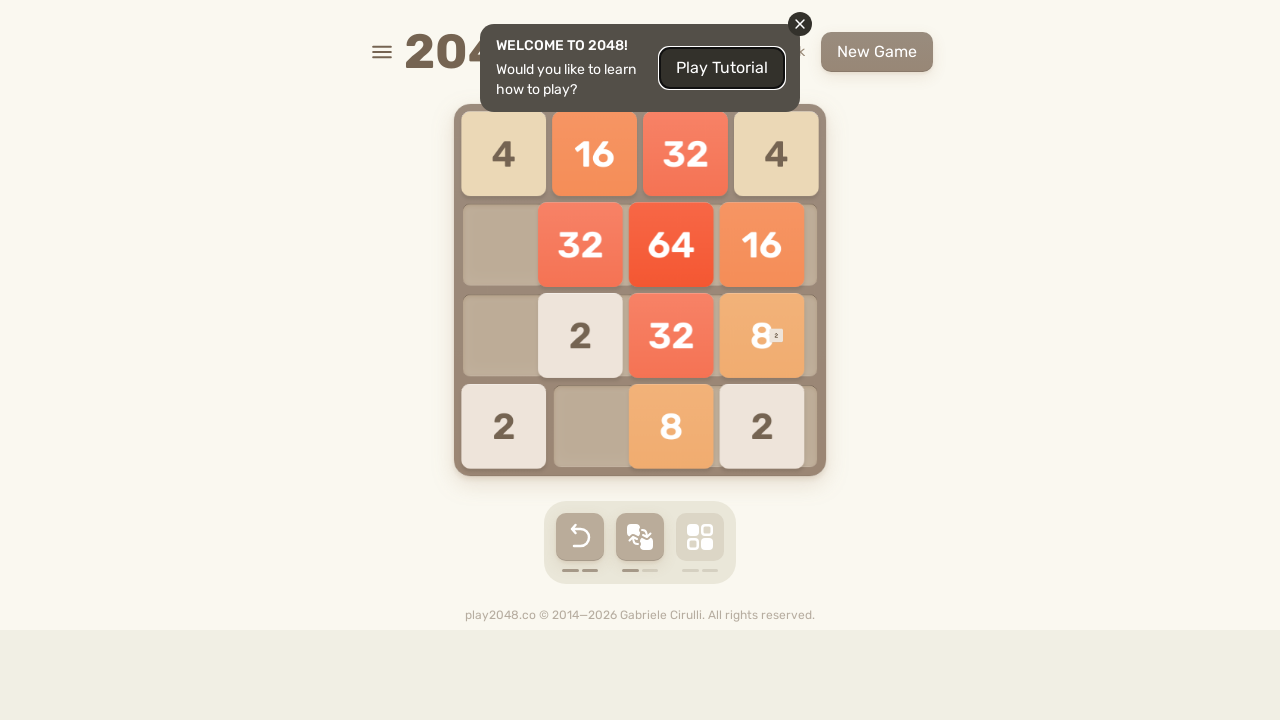

Pressed ArrowLeft key to move tiles left
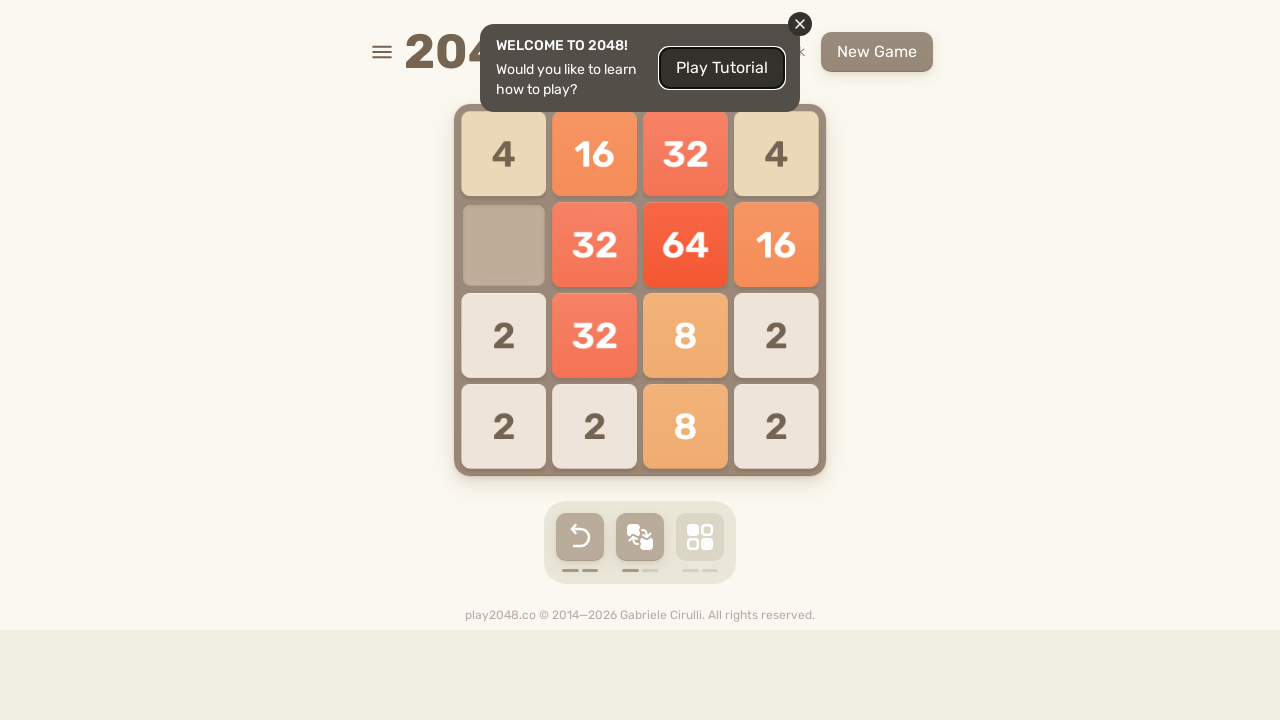

Pressed ArrowRight key to move tiles right
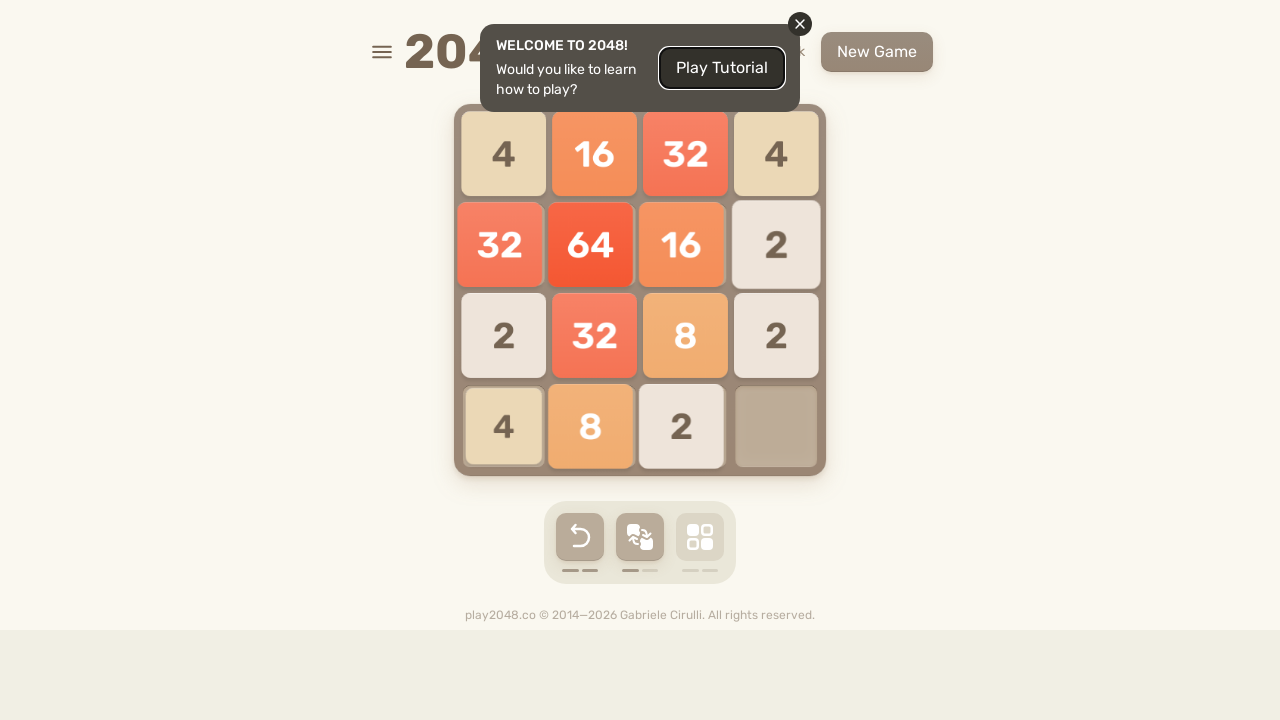

Pressed ArrowUp key to move tiles up
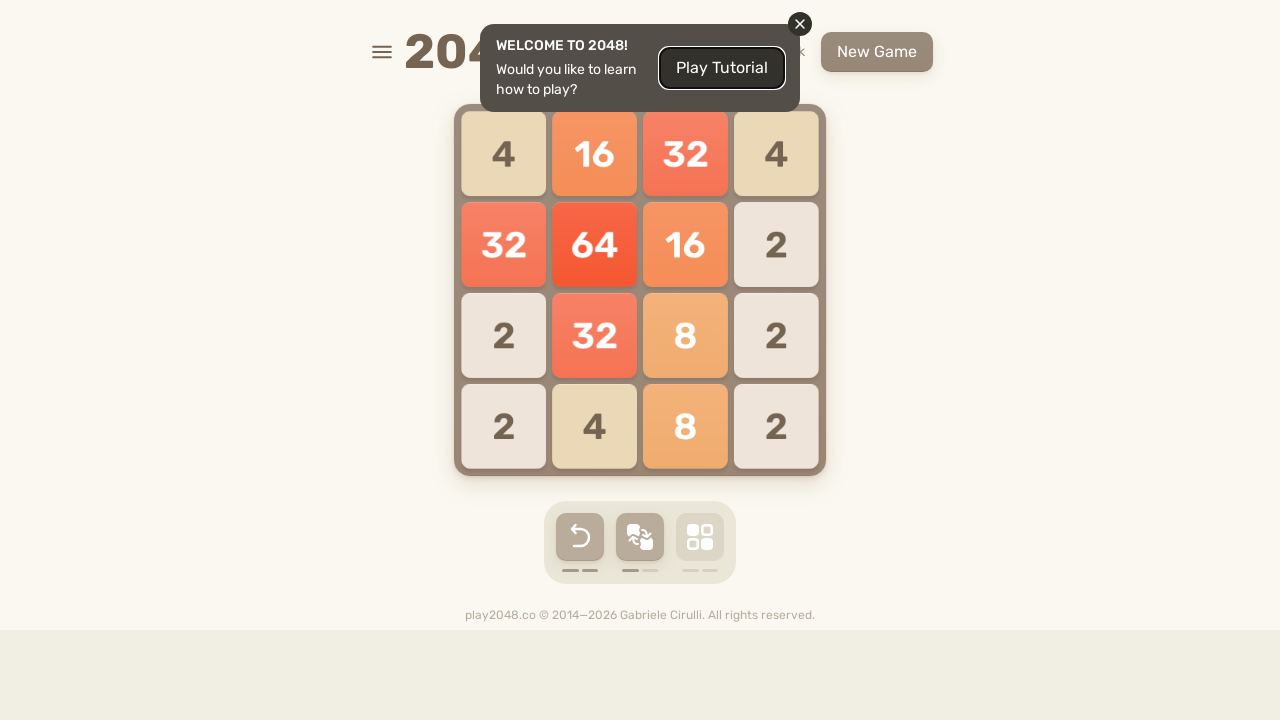

Pressed ArrowUp key to move tiles up
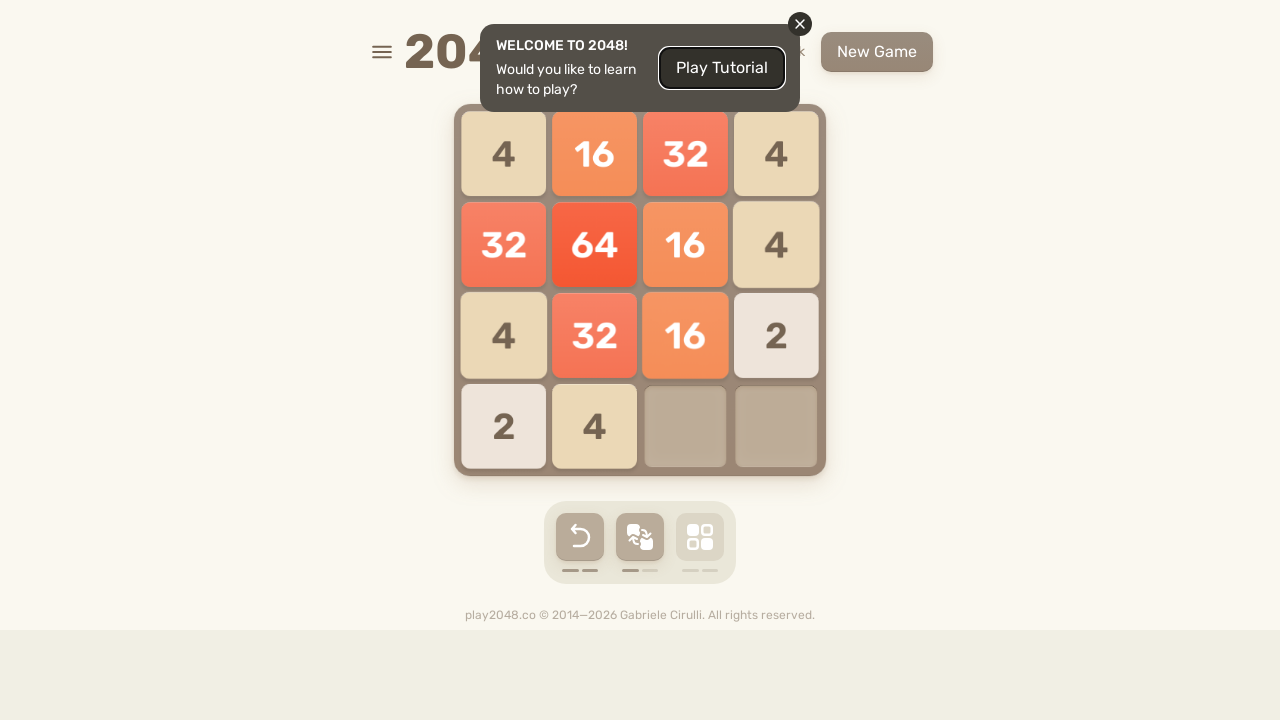

Pressed ArrowLeft key to move tiles left
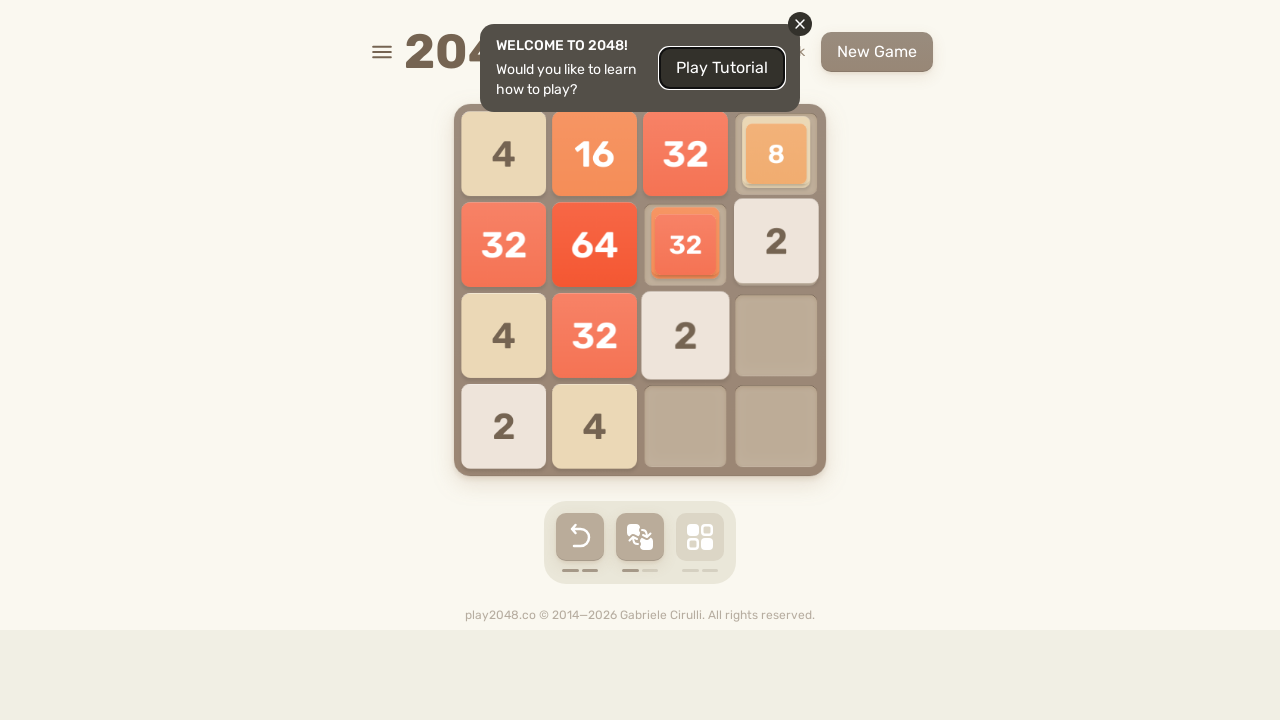

Pressed ArrowRight key to move tiles right
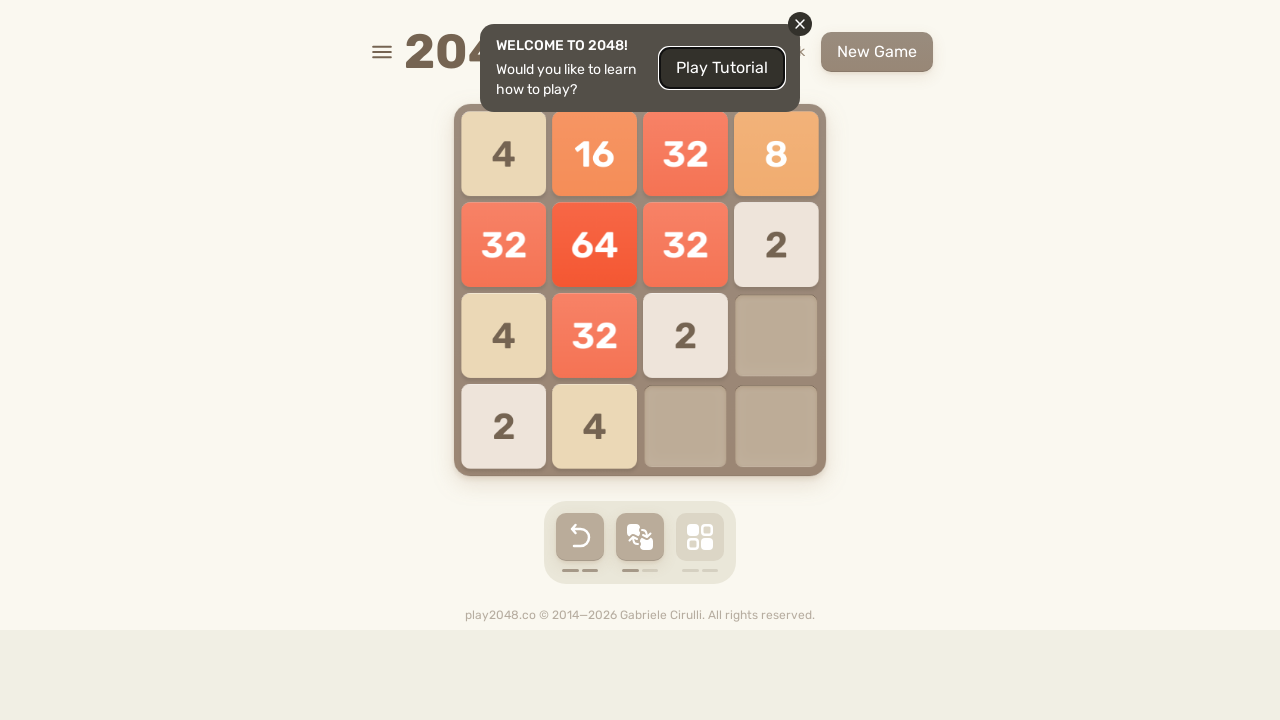

Pressed ArrowDown key to move tiles down
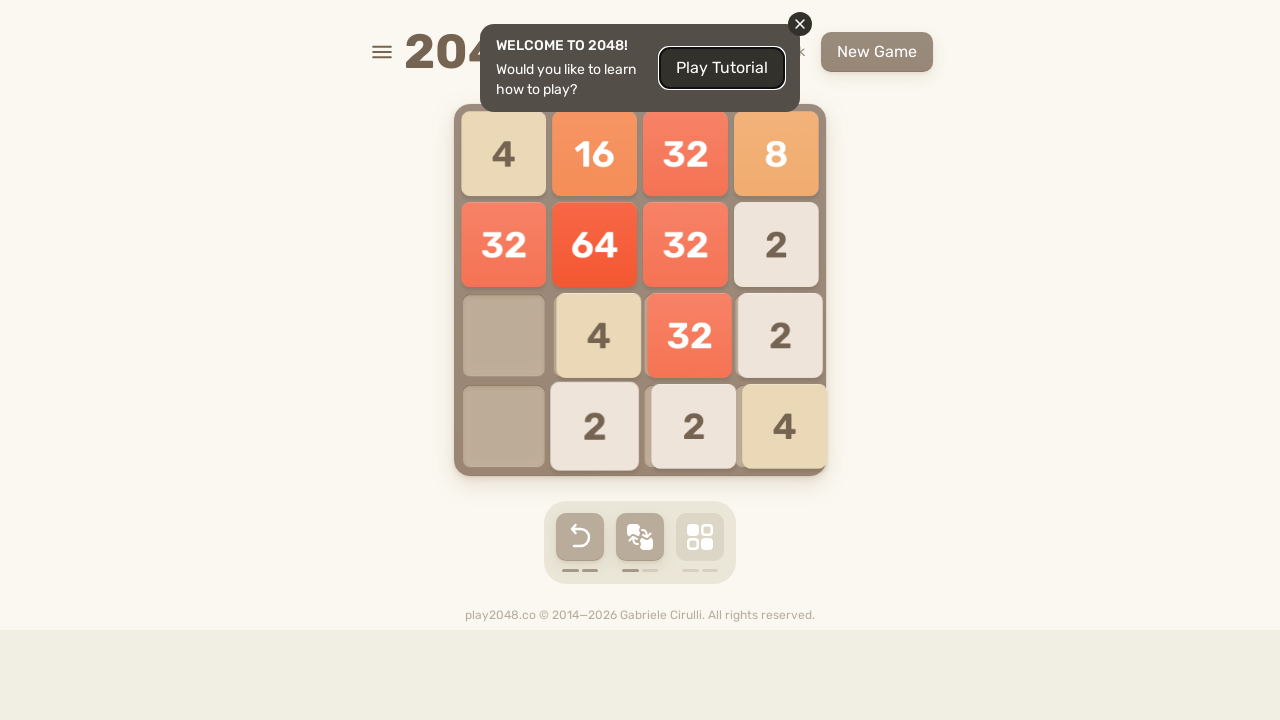

Pressed ArrowRight key to move tiles right
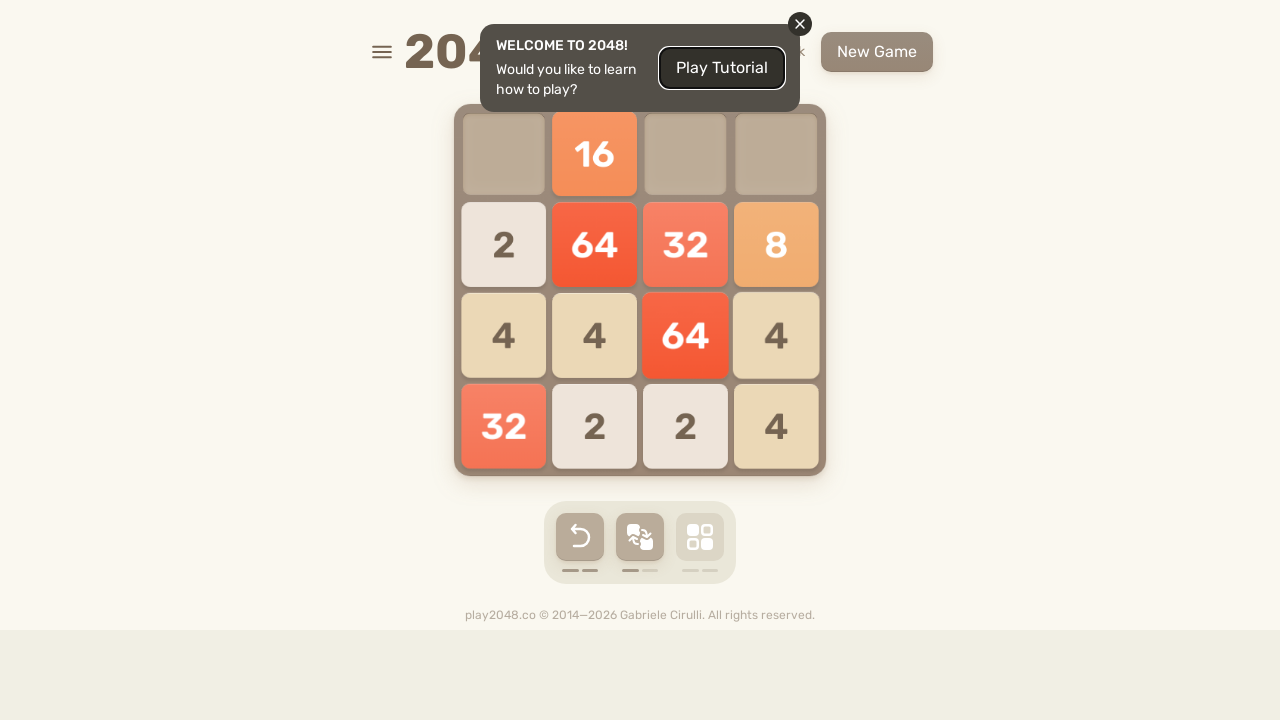

Pressed ArrowRight key to move tiles right
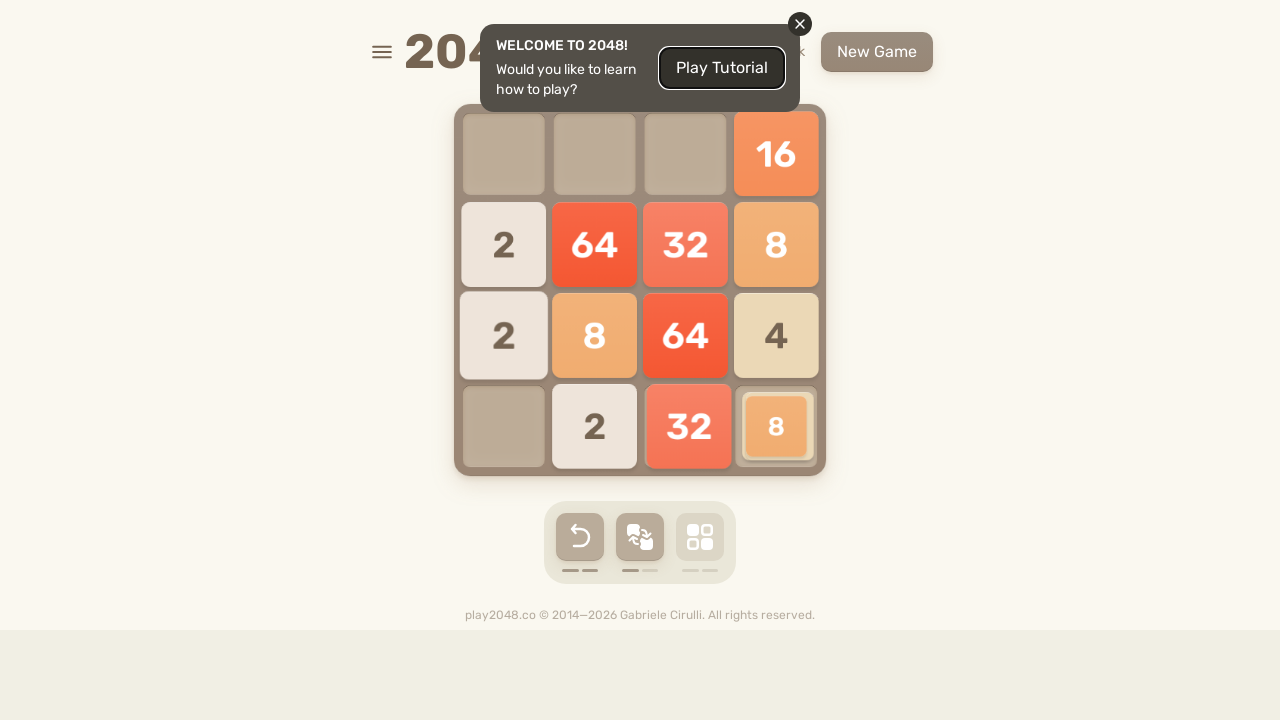

Pressed ArrowUp key to move tiles up
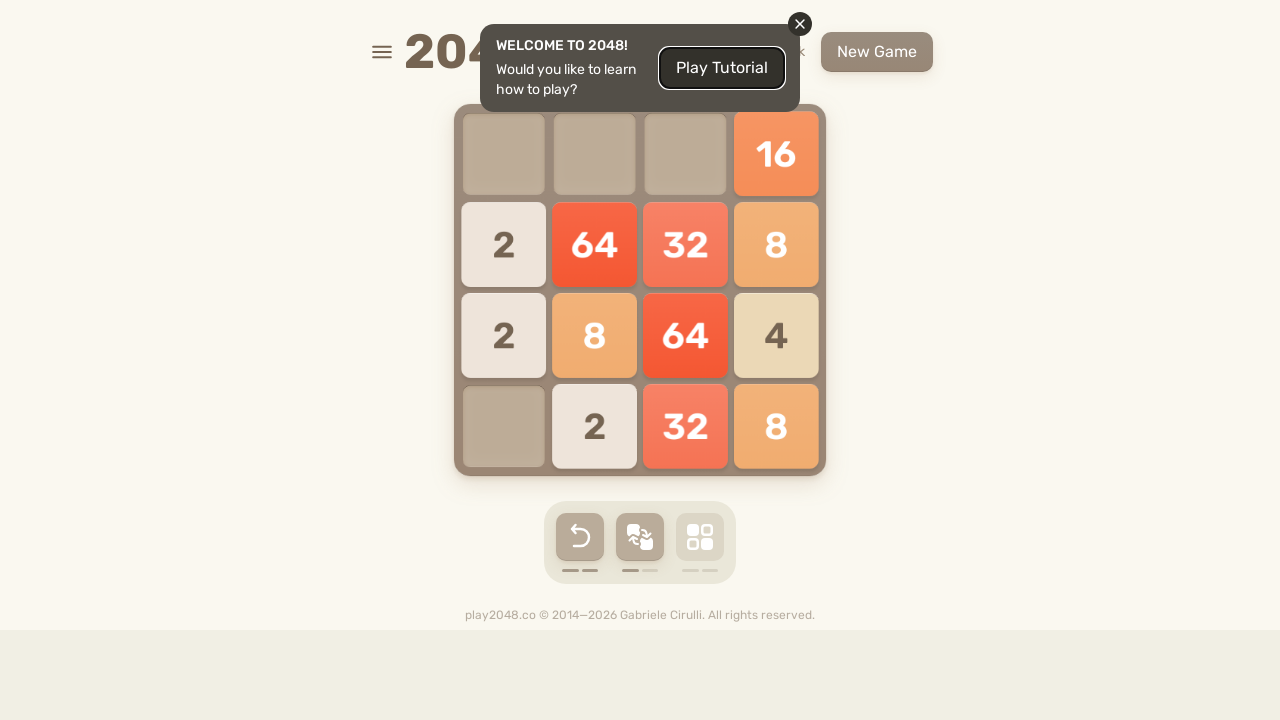

Pressed ArrowLeft key to move tiles left
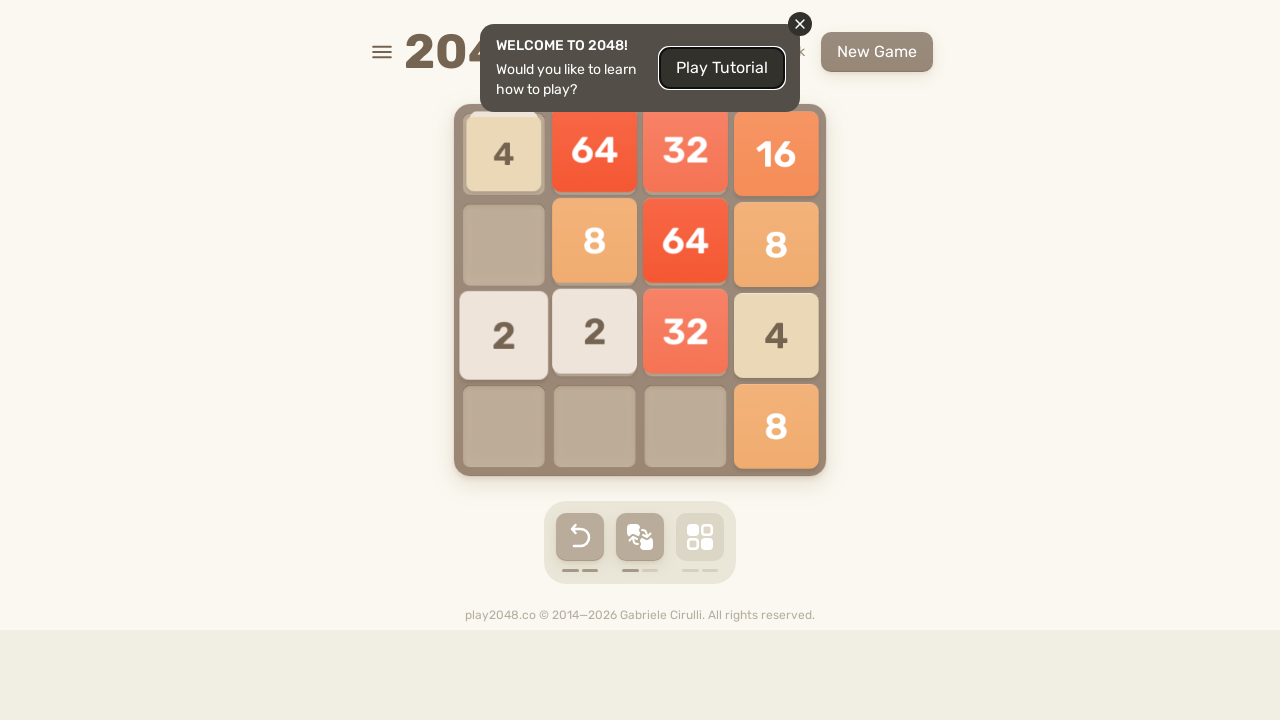

Pressed ArrowLeft key to move tiles left
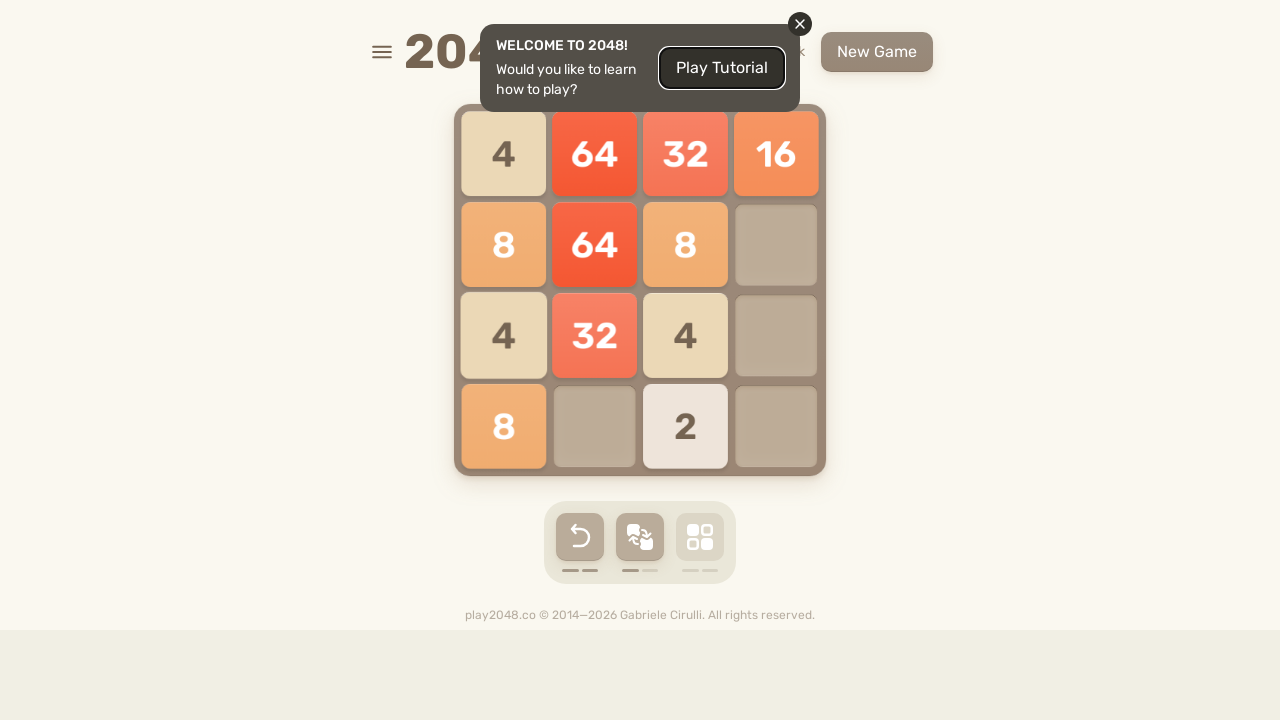

Pressed ArrowLeft key to move tiles left
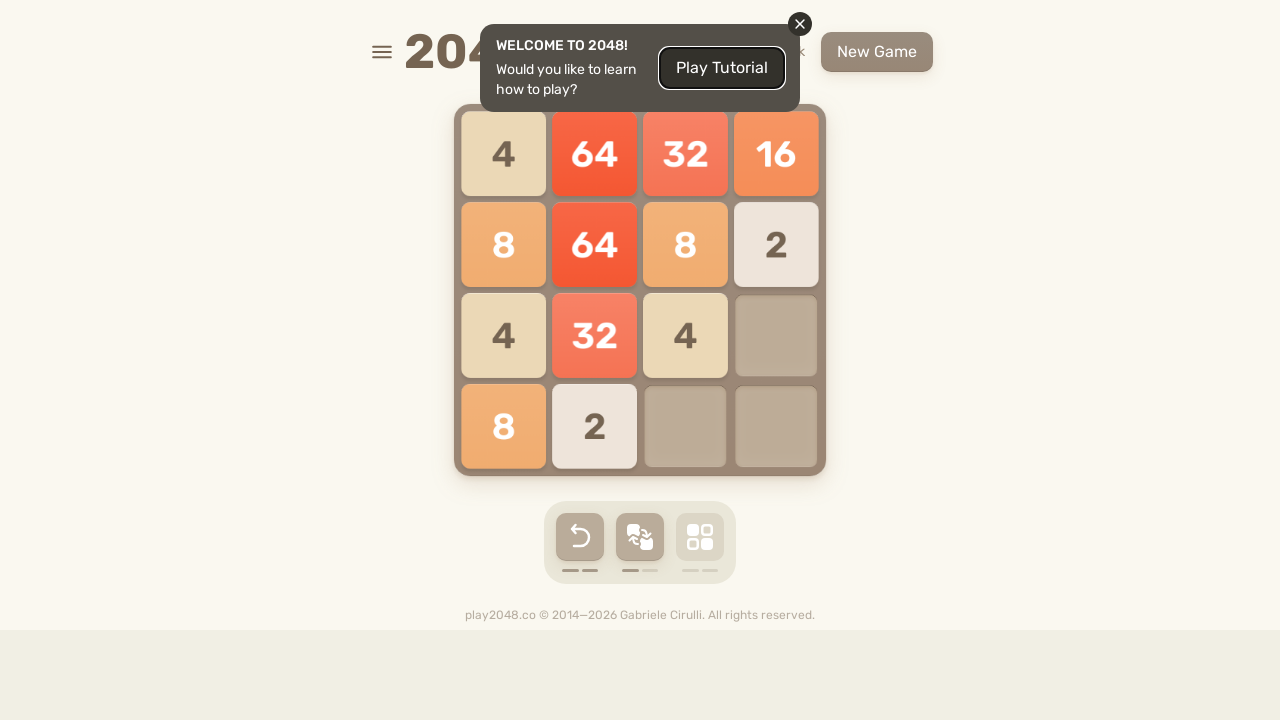

Pressed ArrowUp key to move tiles up
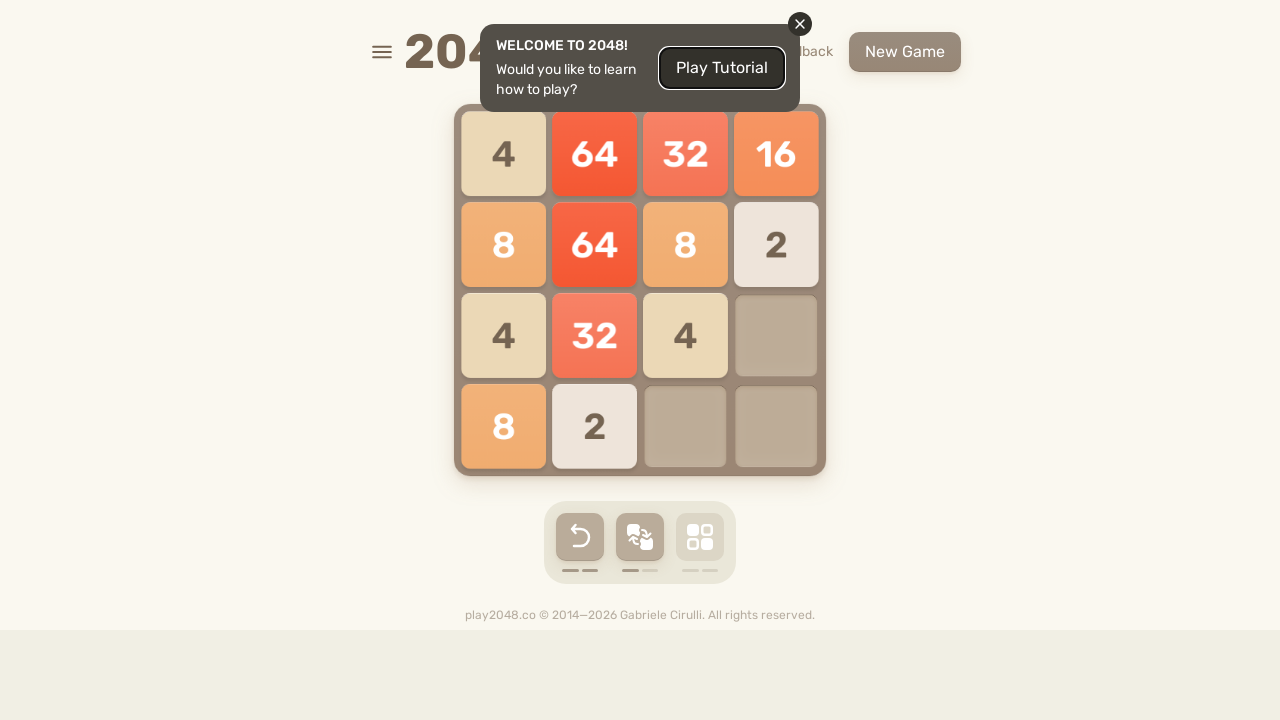

Pressed ArrowRight key to move tiles right
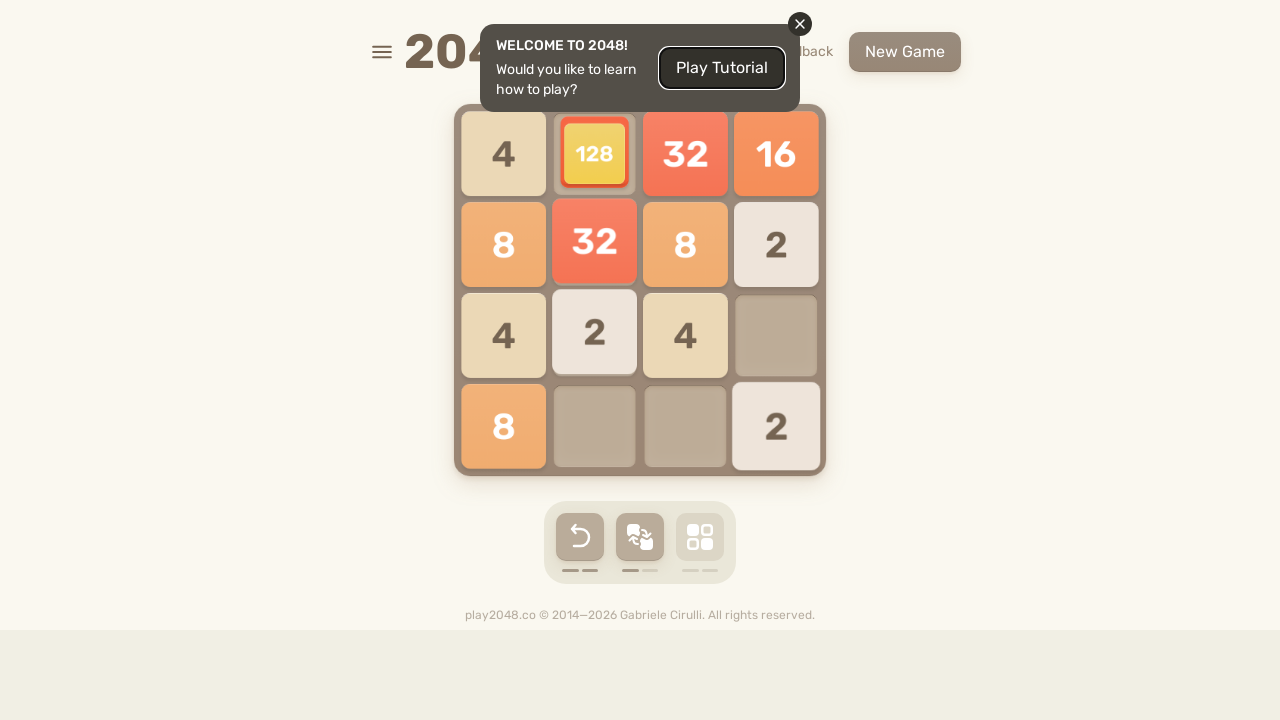

Pressed ArrowLeft key to move tiles left
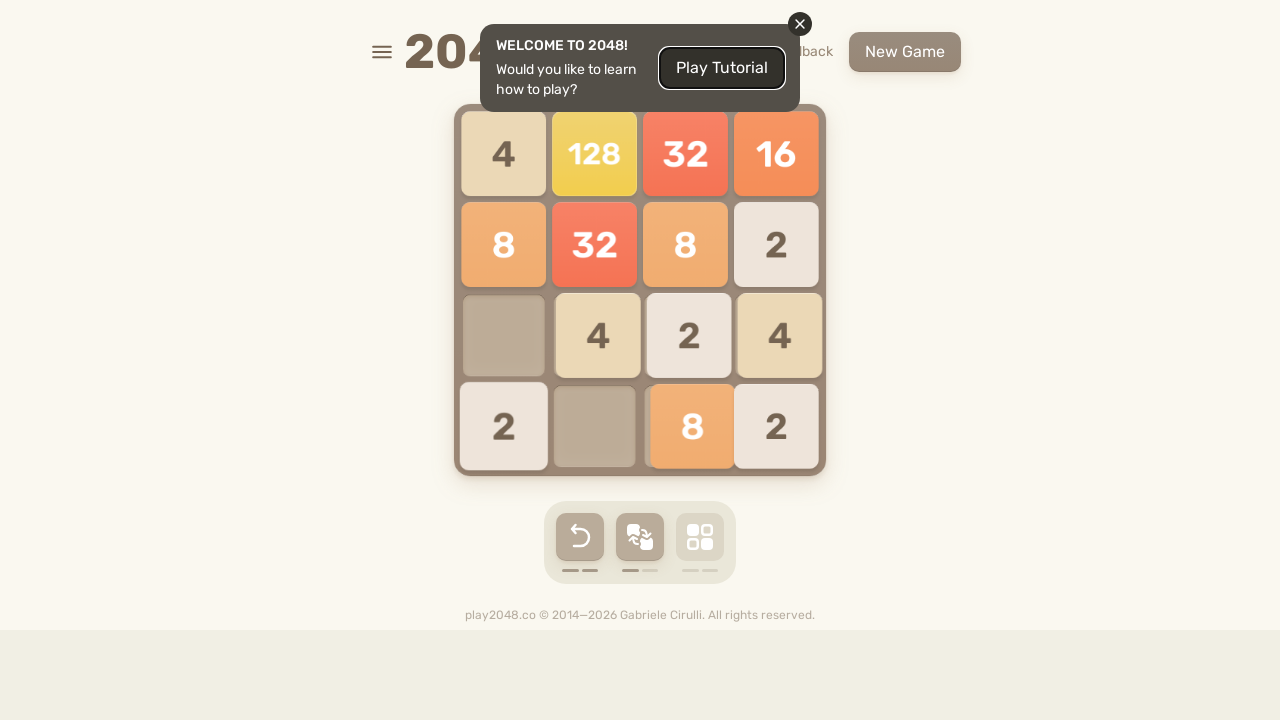

Pressed ArrowRight key to move tiles right
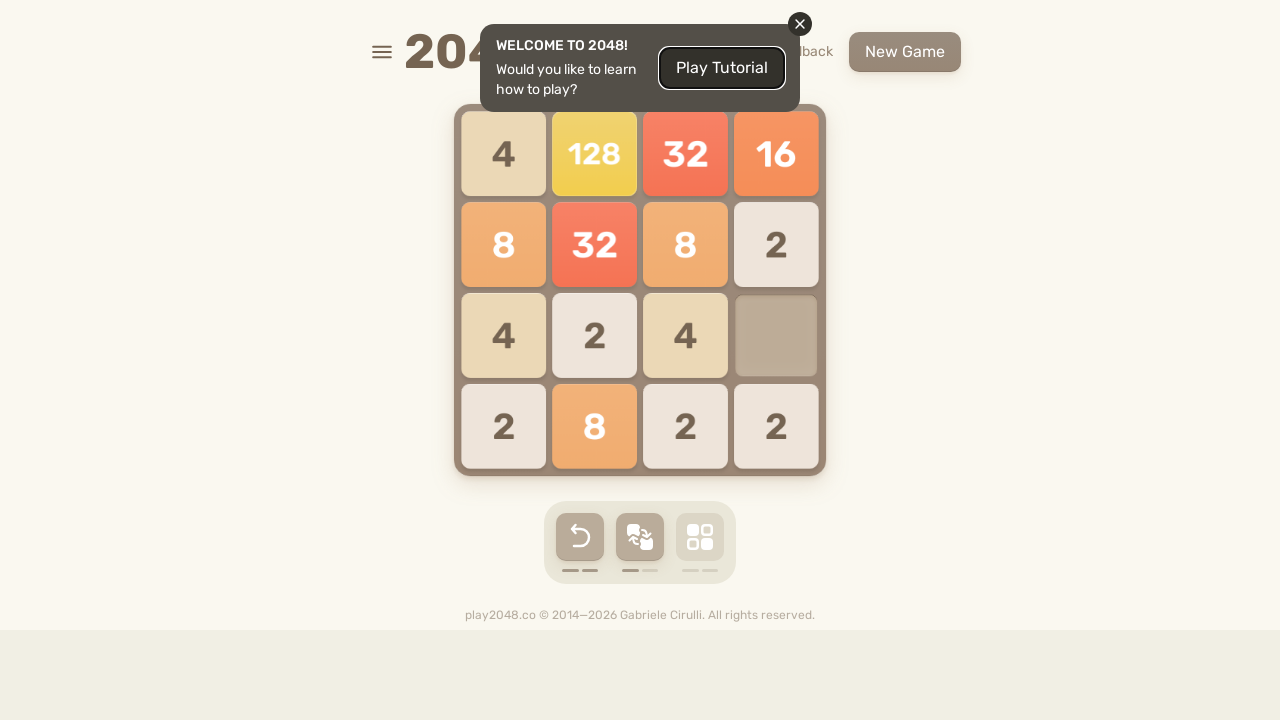

Pressed ArrowLeft key to move tiles left
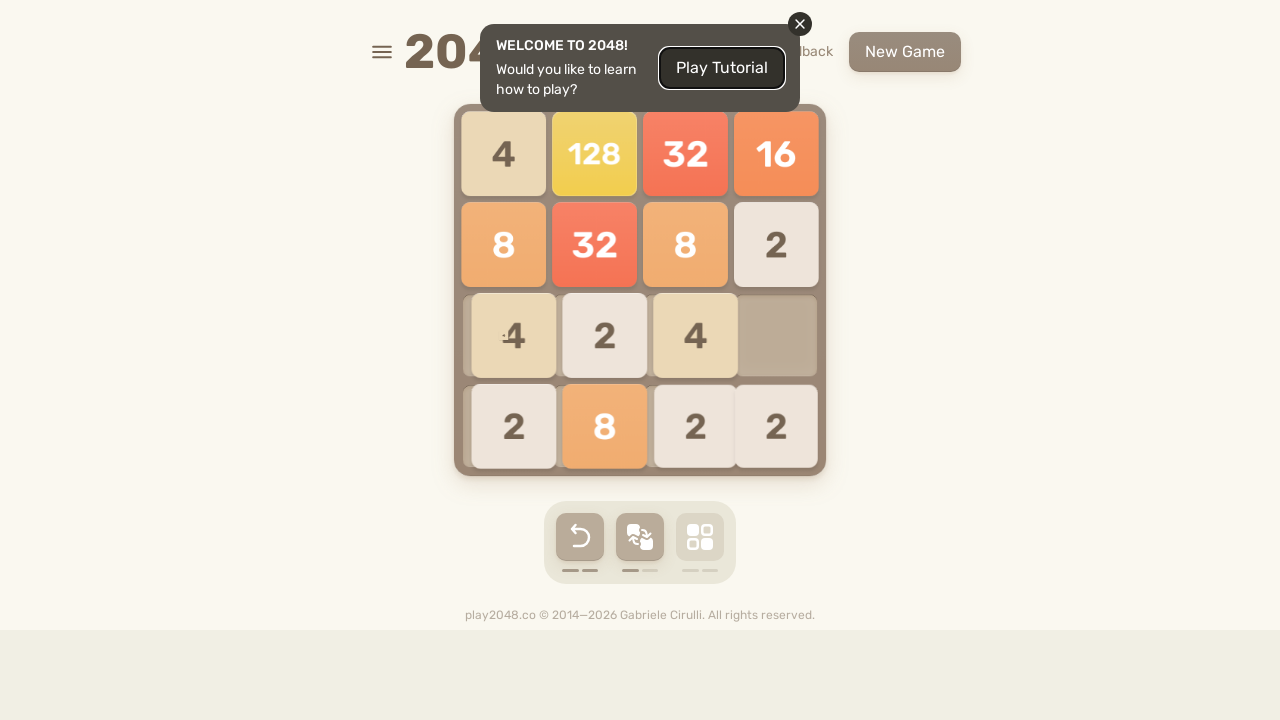

Pressed ArrowRight key to move tiles right
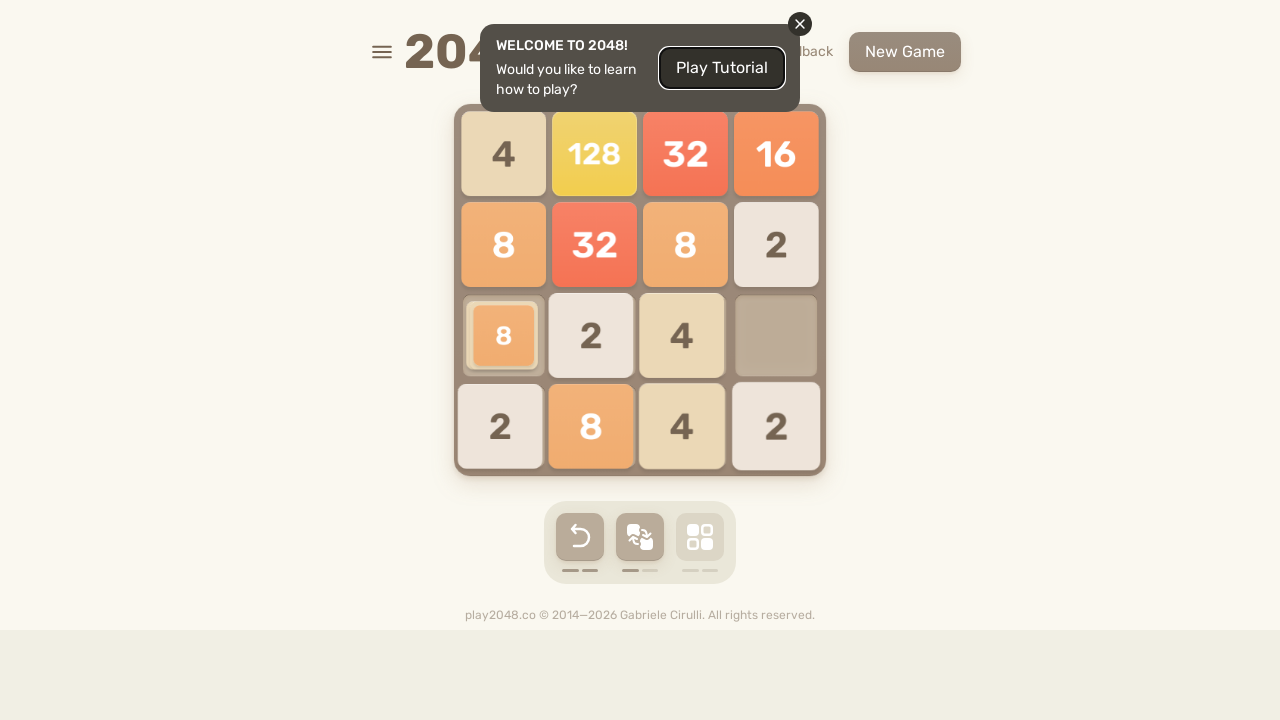

Pressed ArrowUp key to move tiles up
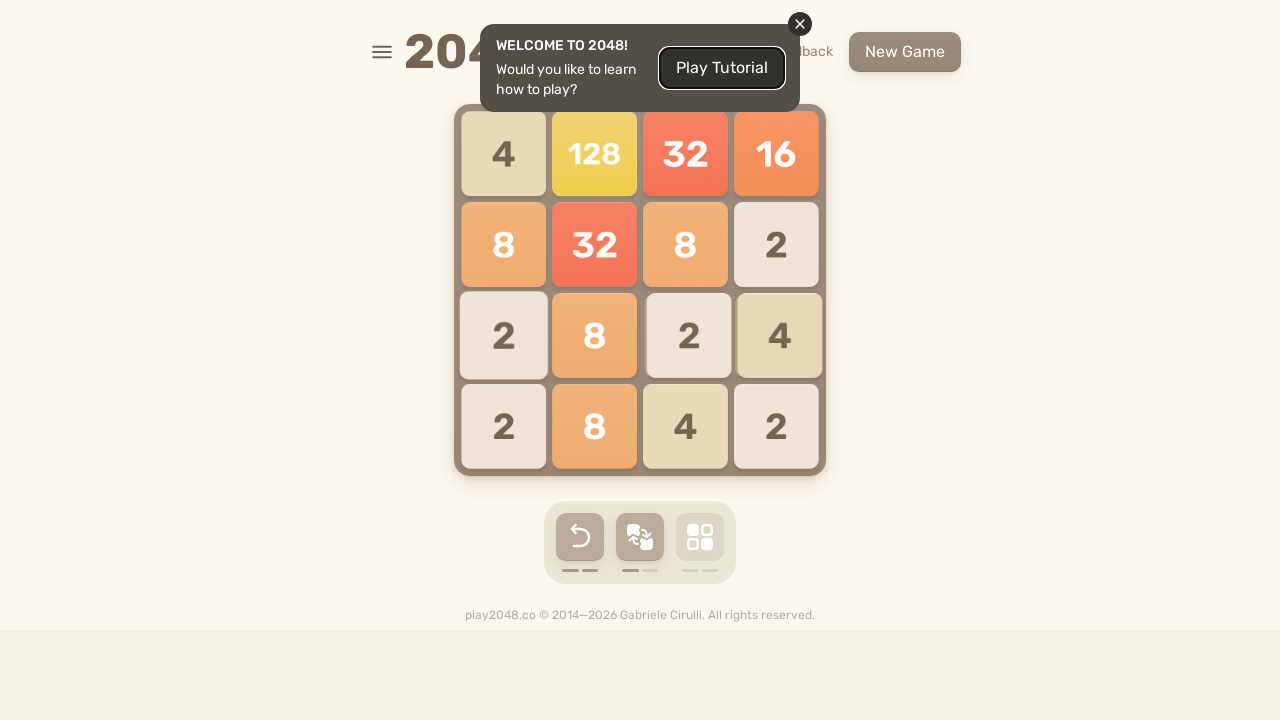

Pressed ArrowRight key to move tiles right
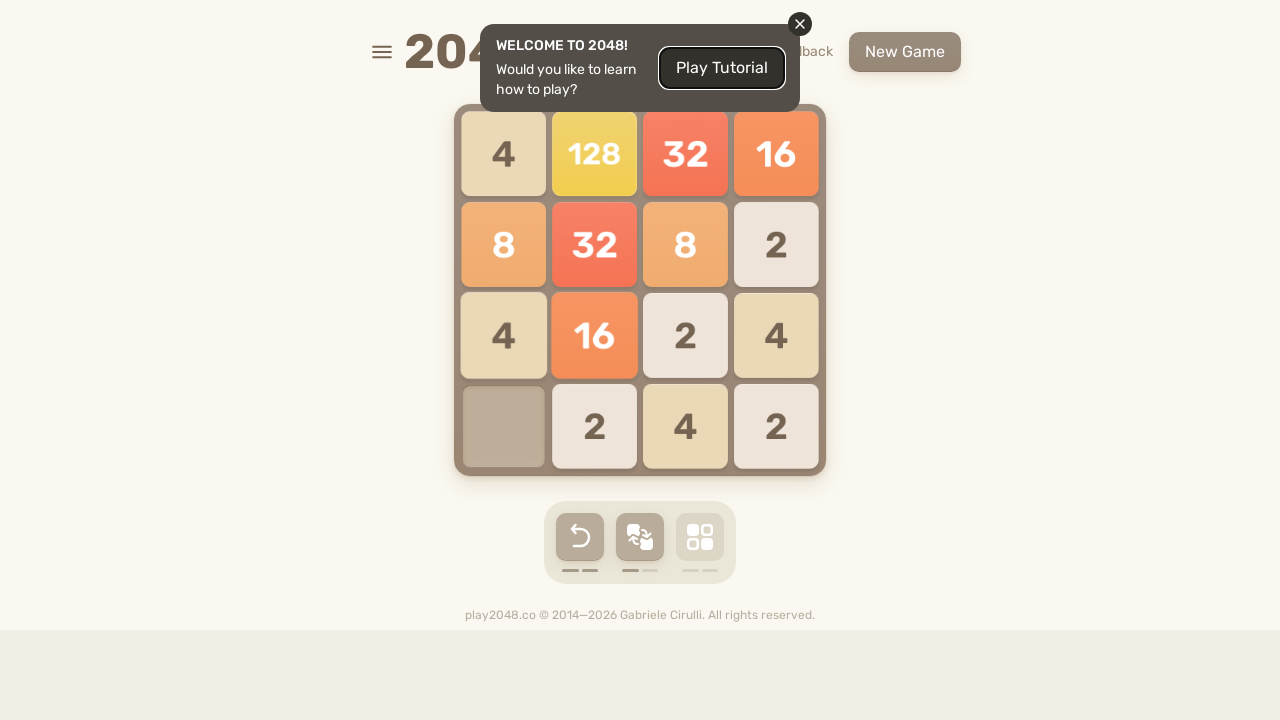

Pressed ArrowDown key to move tiles down
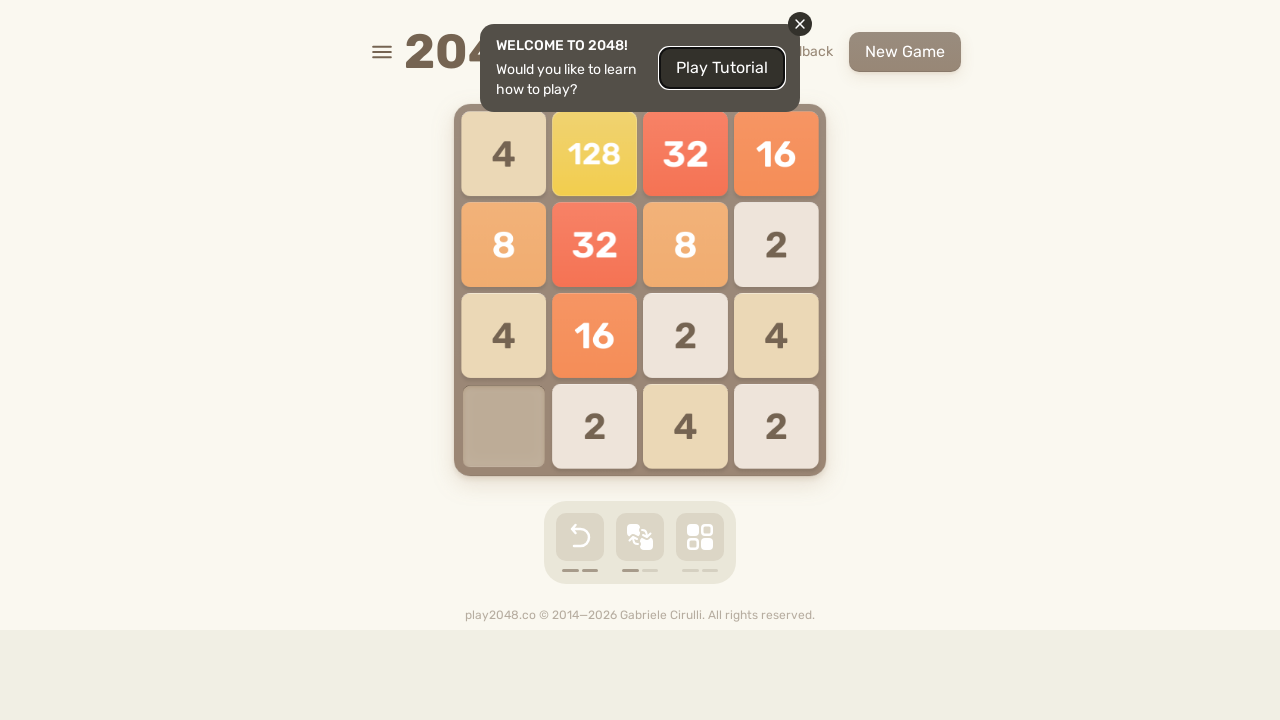

Pressed ArrowUp key to move tiles up
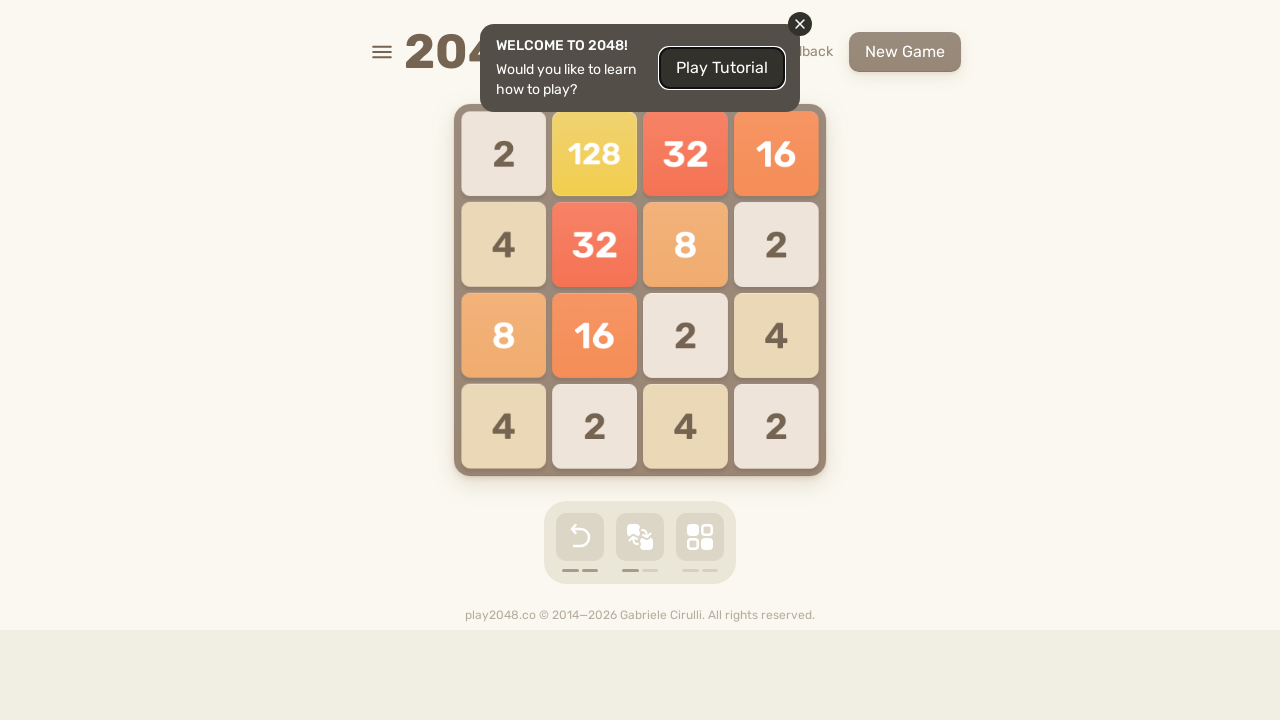

Pressed ArrowLeft key to move tiles left
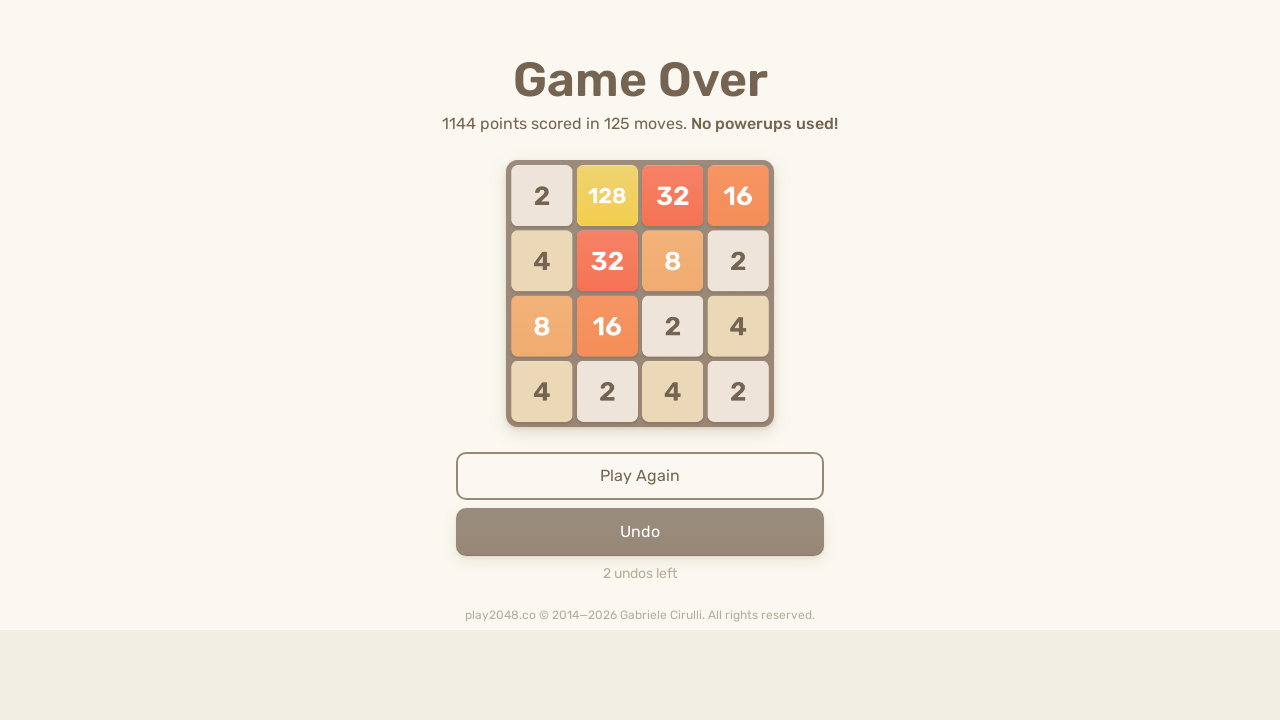

Pressed ArrowLeft key to move tiles left
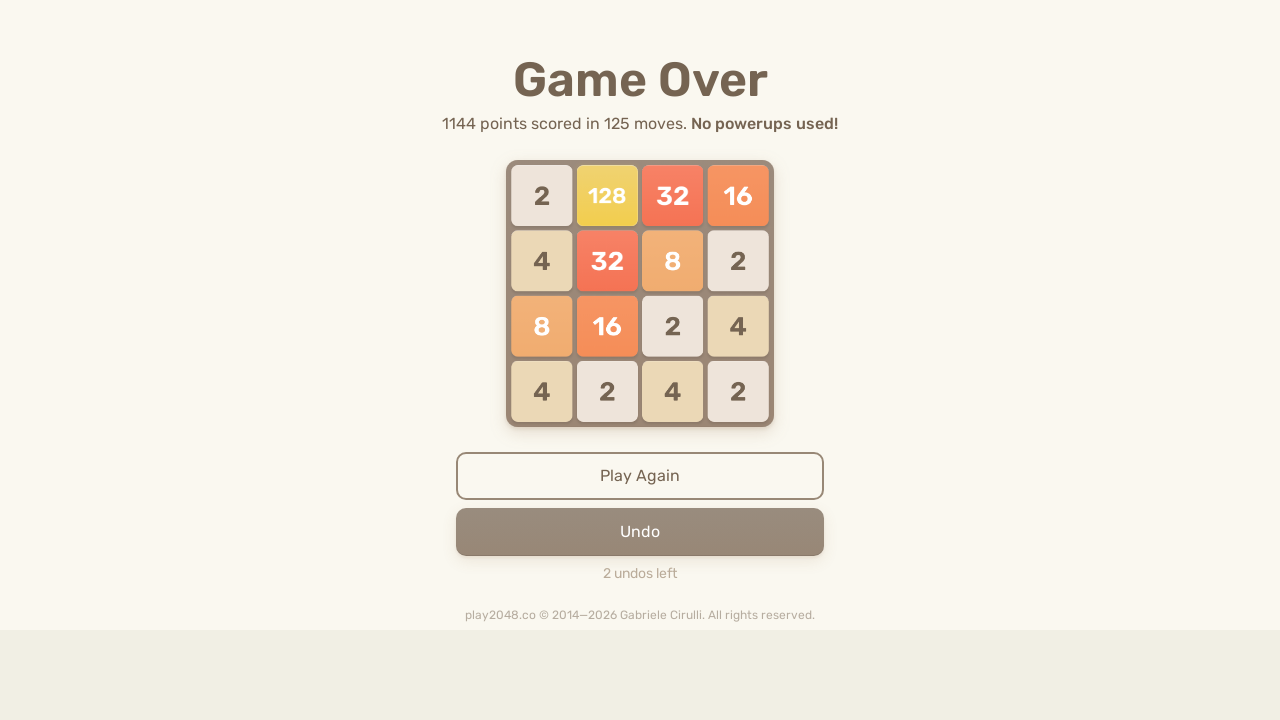

Pressed ArrowLeft key to move tiles left
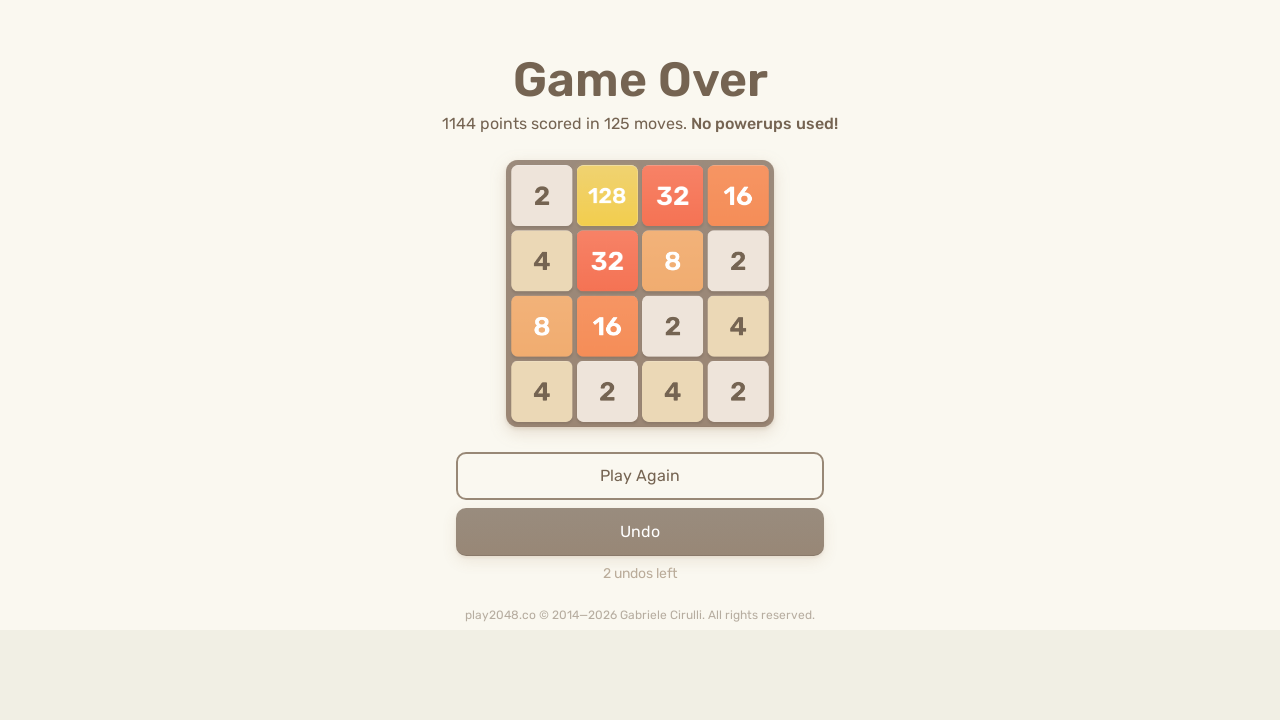

Pressed ArrowLeft key to move tiles left
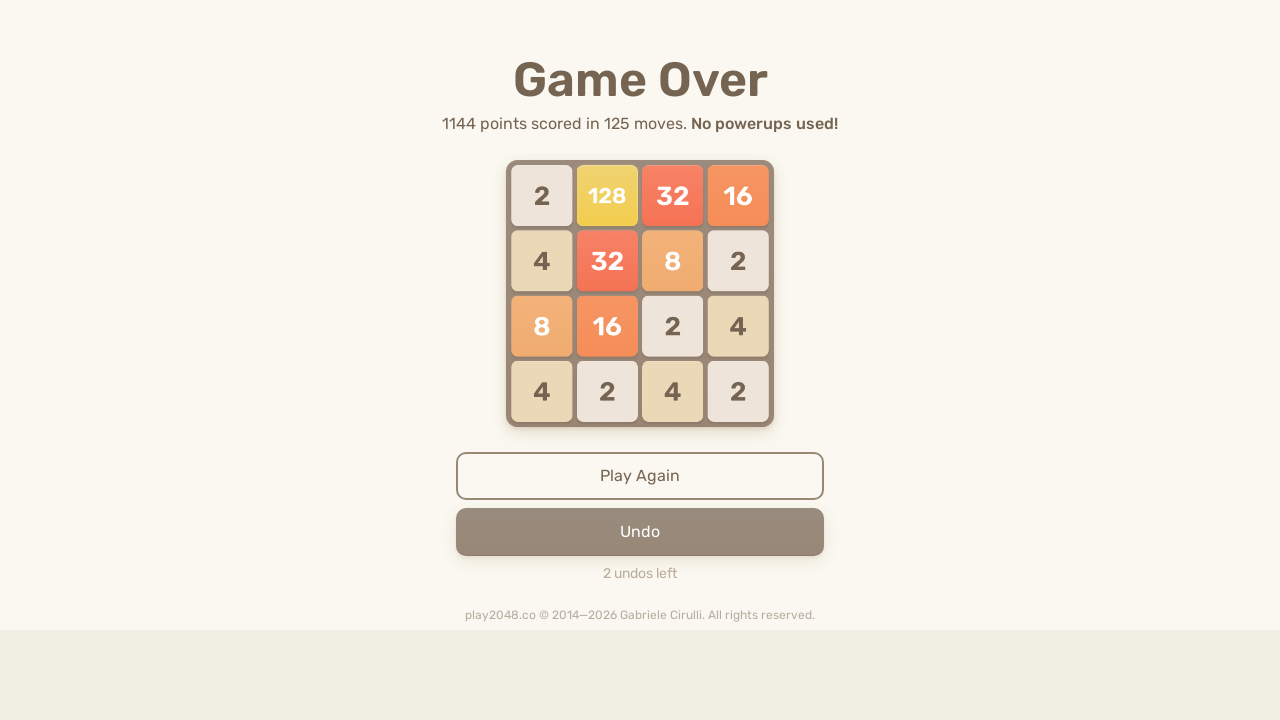

Pressed ArrowLeft key to move tiles left
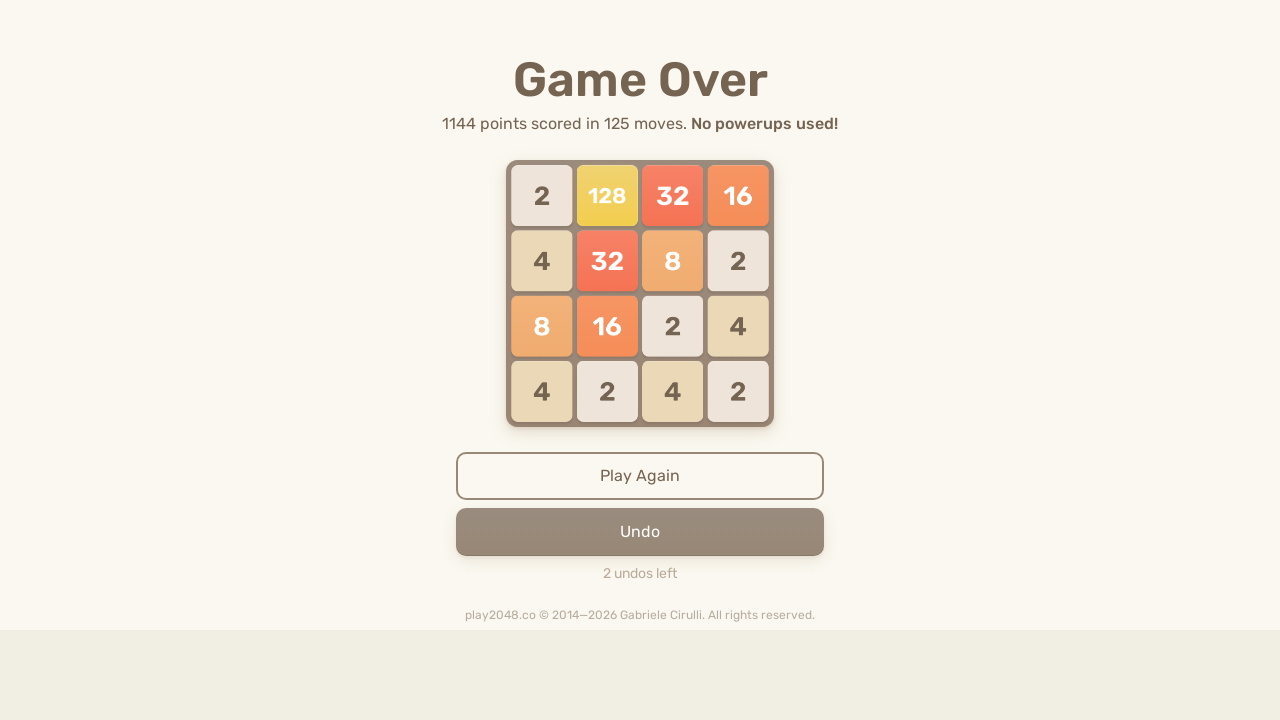

Pressed ArrowDown key to move tiles down
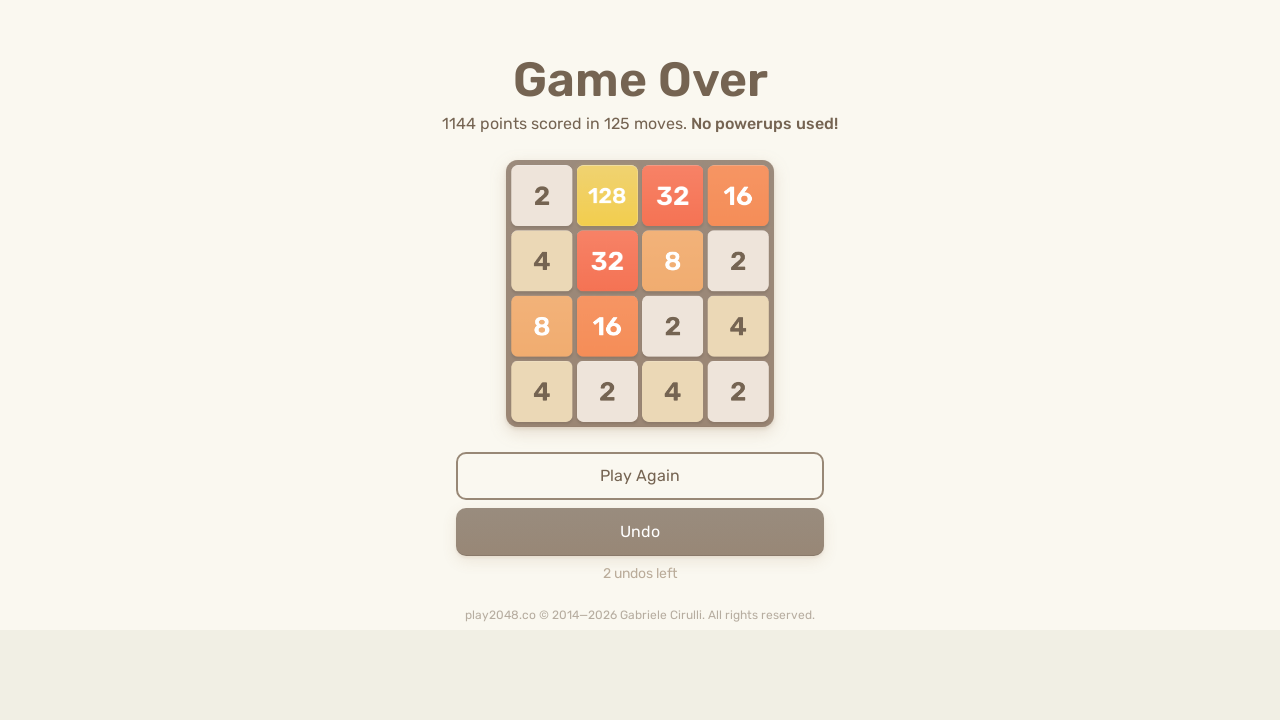

Pressed ArrowDown key to move tiles down
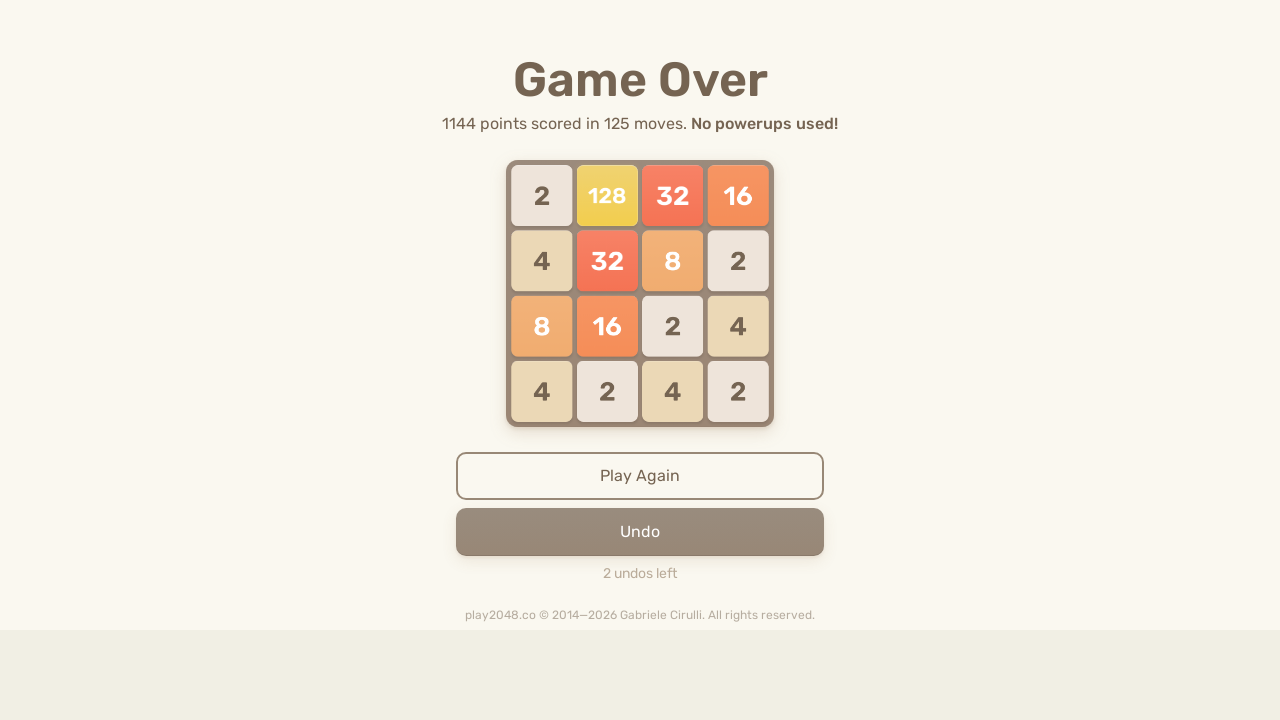

Pressed ArrowLeft key to move tiles left
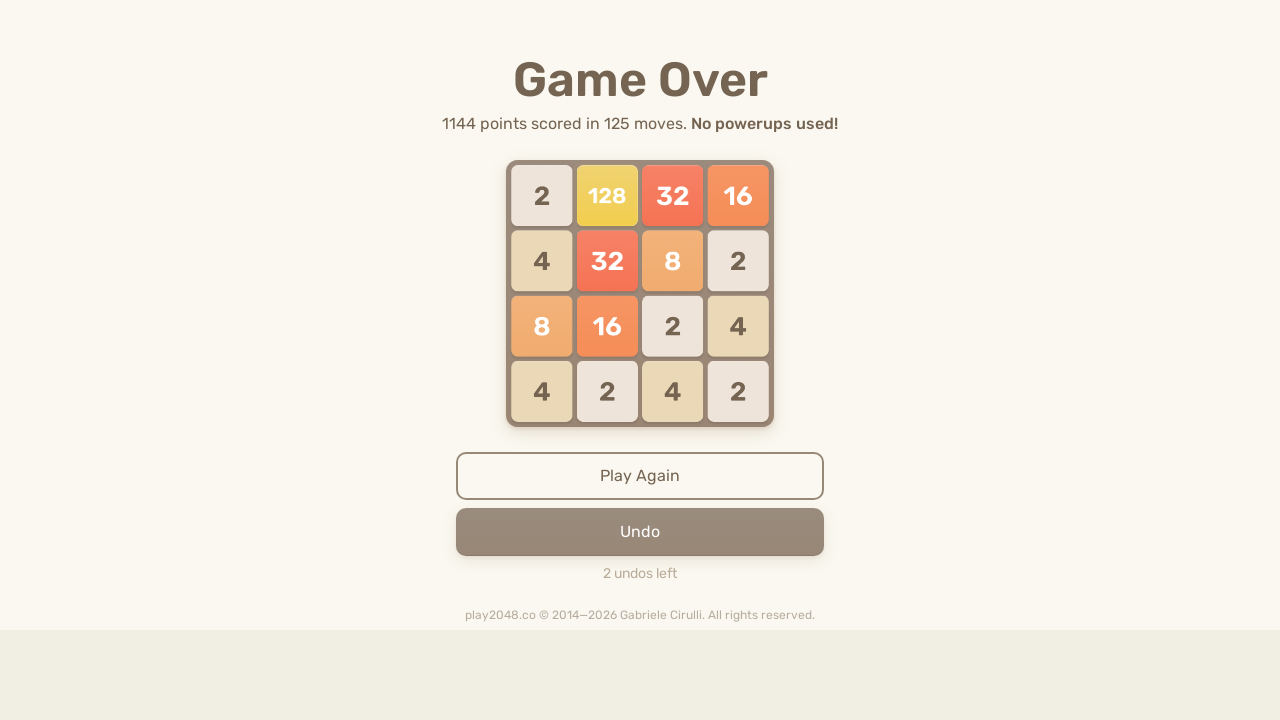

Pressed ArrowDown key to move tiles down
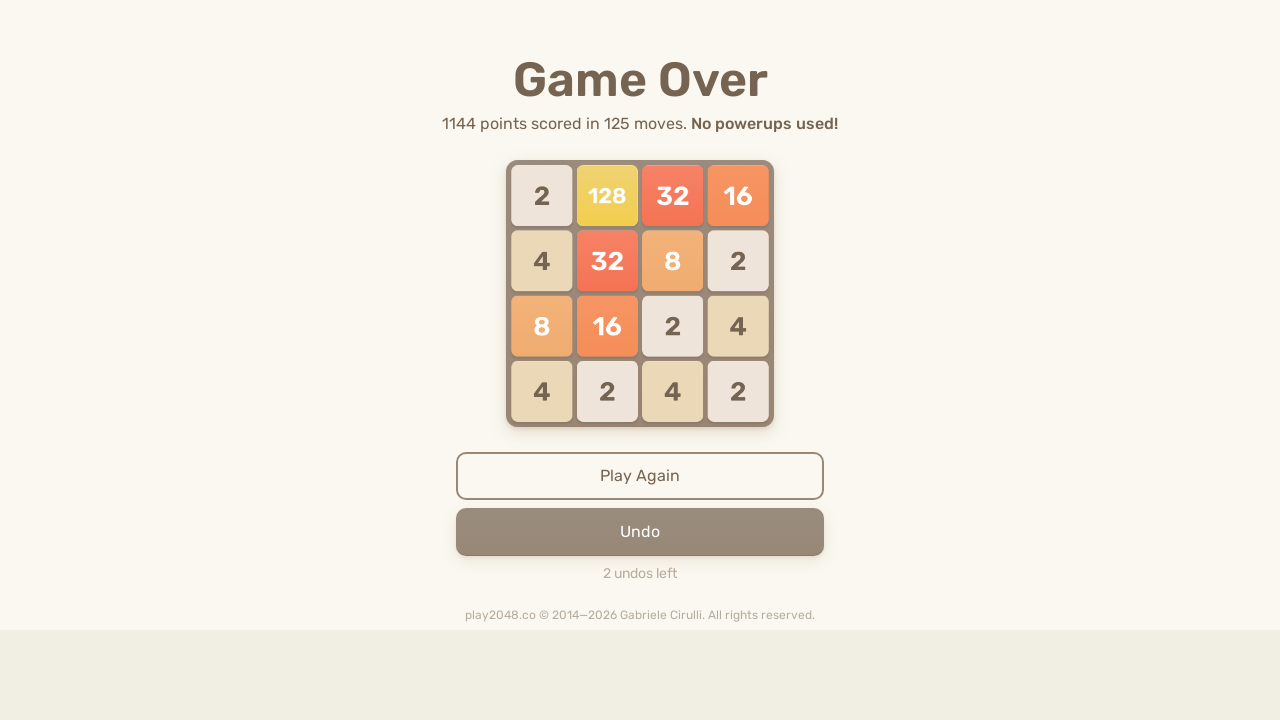

Waited 500ms for tile animations to complete
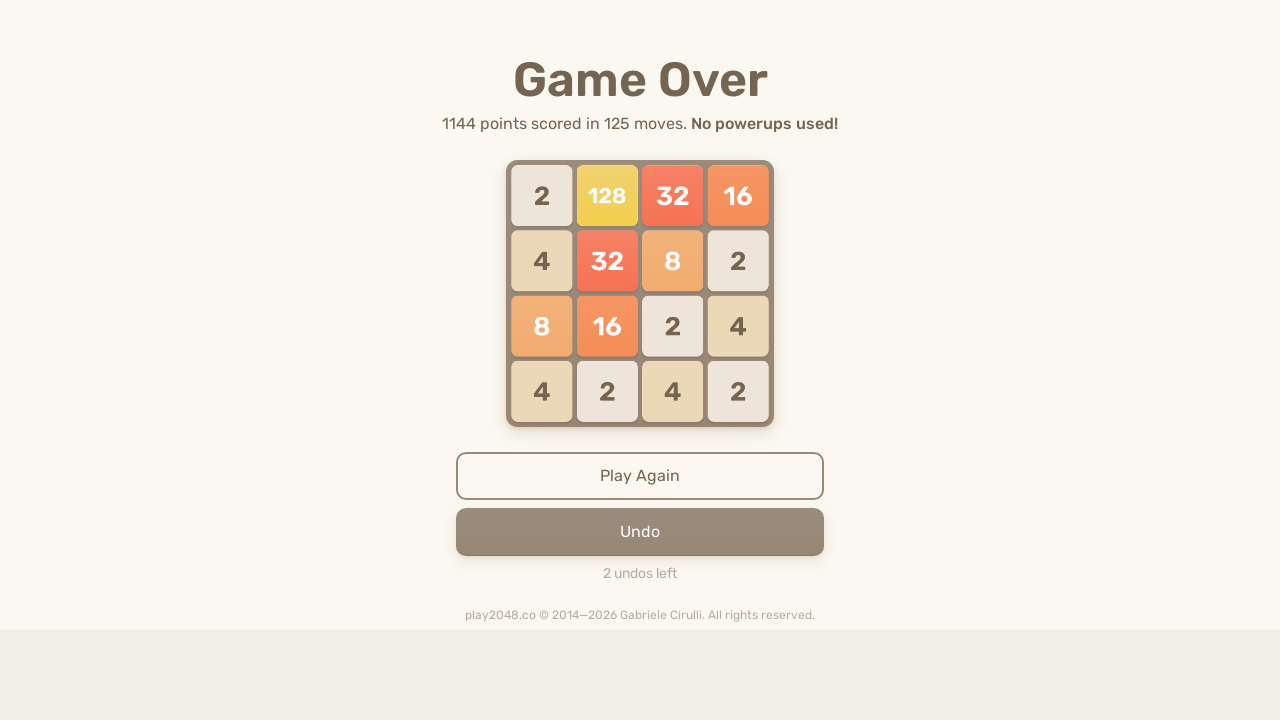

Located 'Try again' button
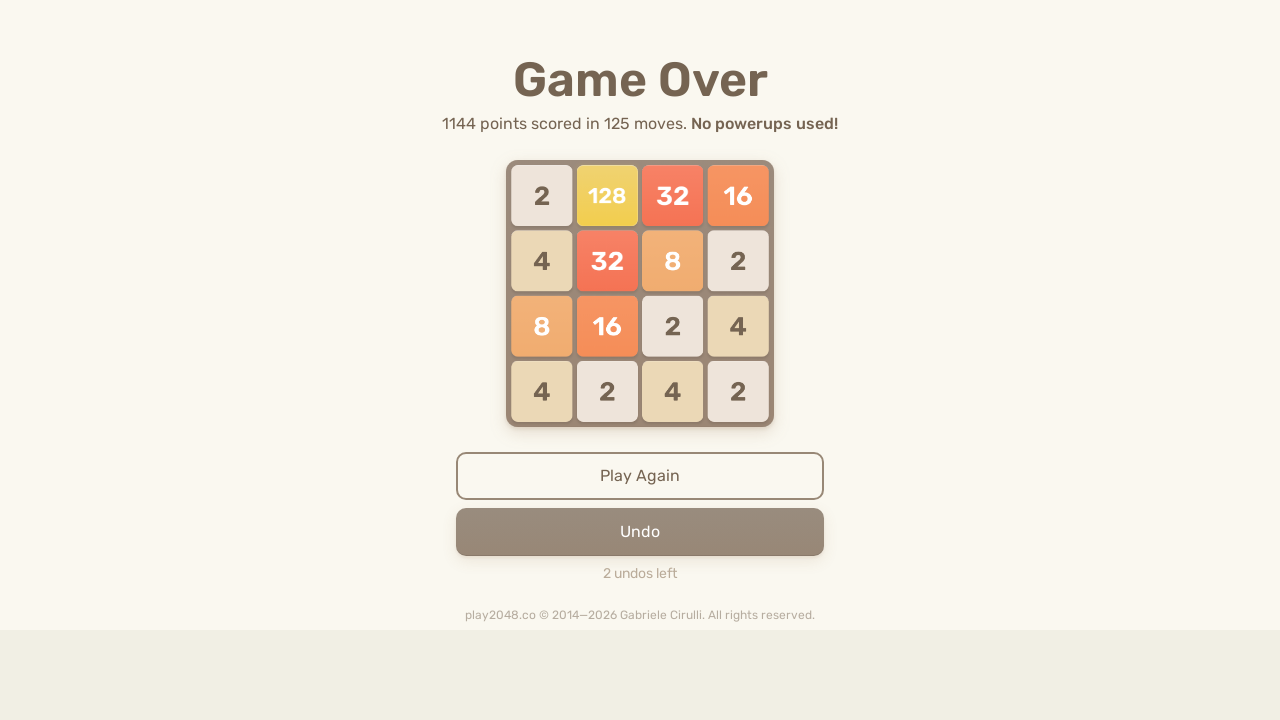

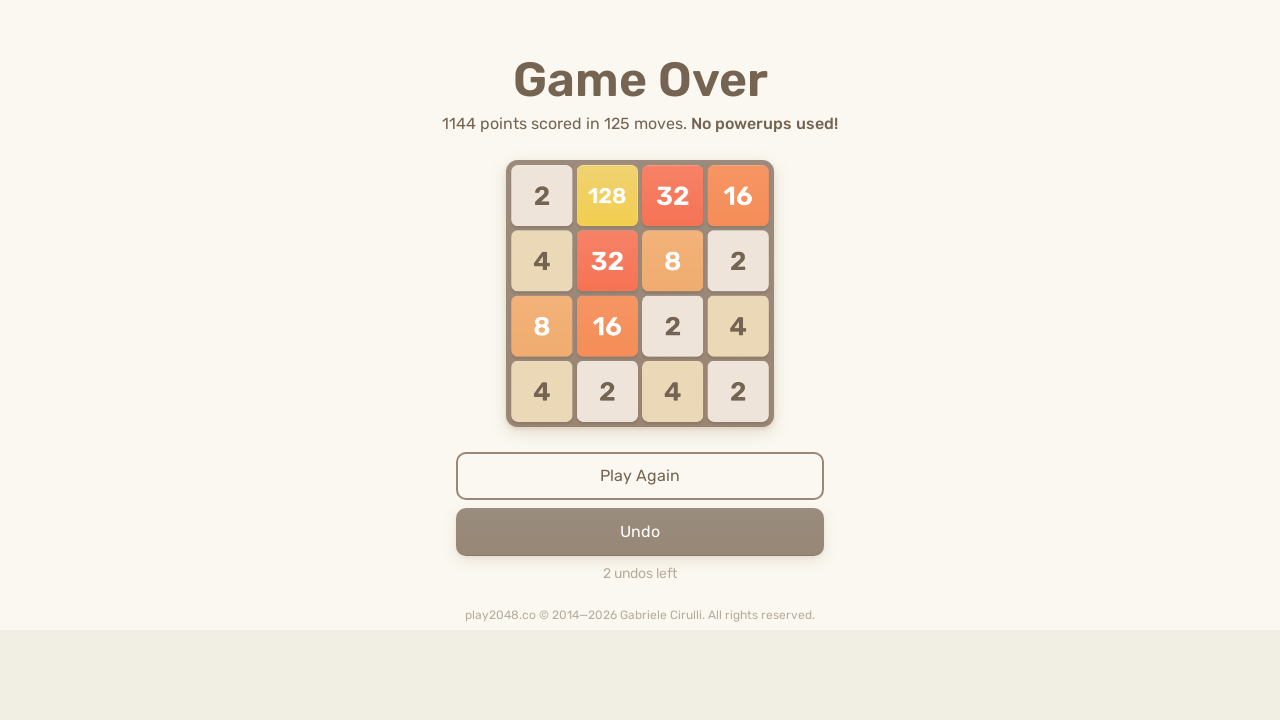